Automates answering the RAADS-R autism screening test by iterating through all 80 questions and selecting answers based on a predefined pattern

Starting URL: https://embrace-autism.com/raads-r/?fbclid=IwAR1P88laRttRiTHzyYS-lZxdStS6iya_-XoQn10JA4BGKH_UyXb2i4o1F_Q#test

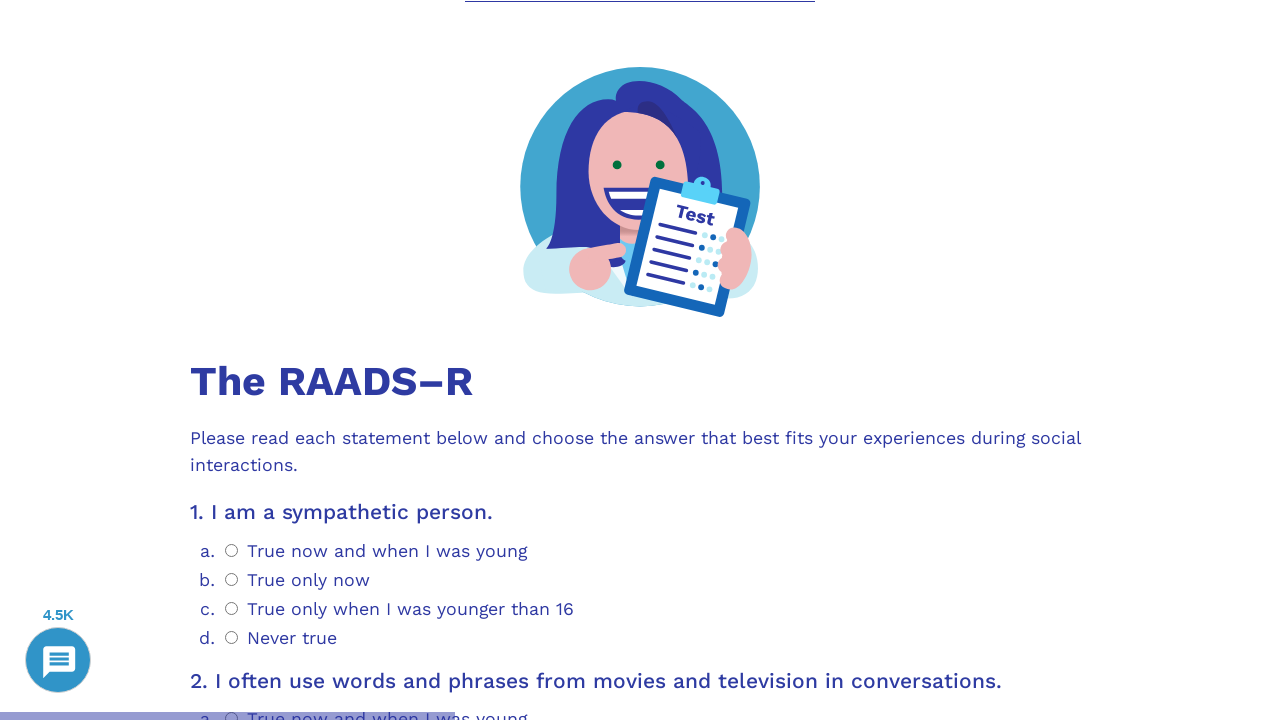

Waited for question 1 to load
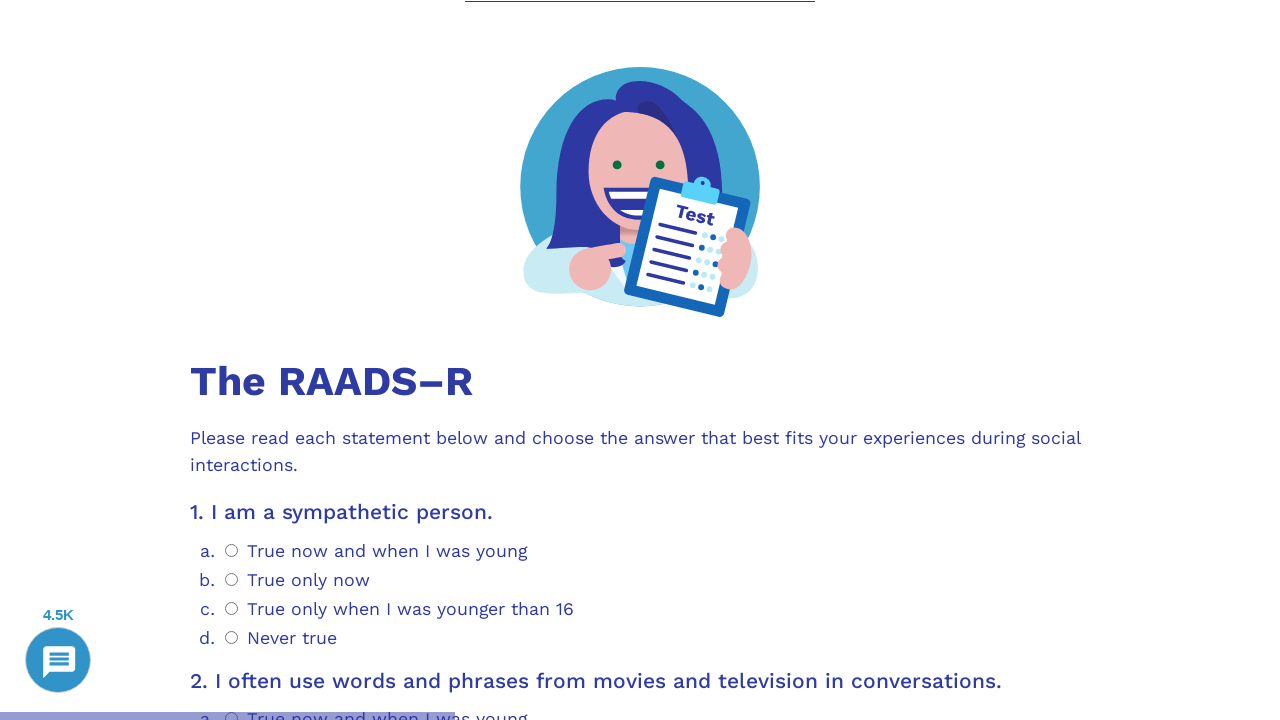

Scrolled question 1 into view
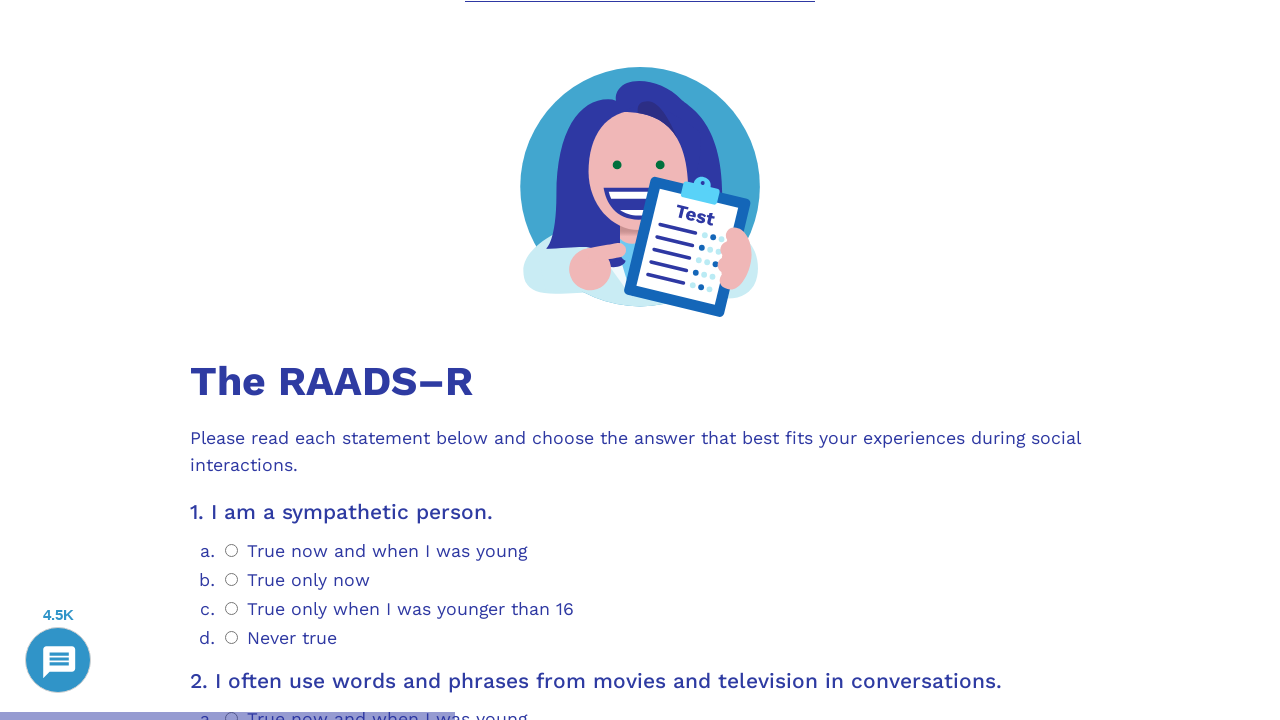

Selected answer 0 for question 1 at (232, 550) on .psychometrics-items-container.item-1 .psychometrics-option-radio >> nth=0
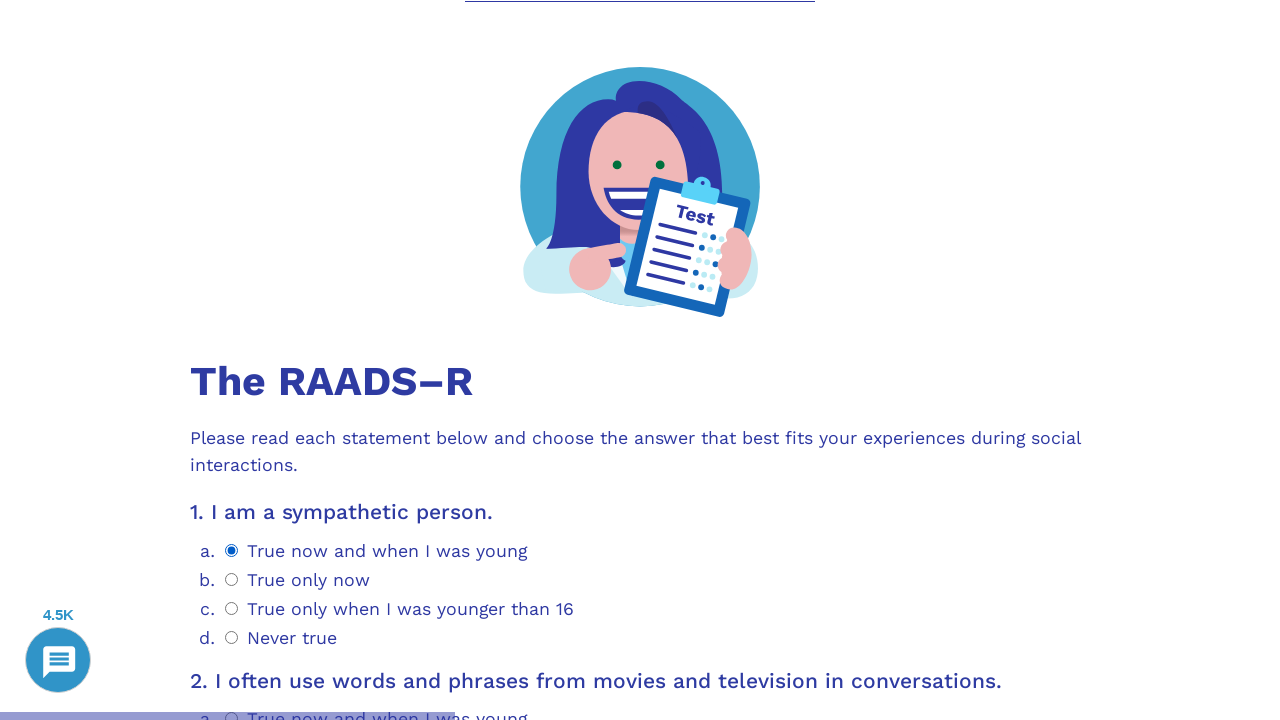

Waited for question 2 to load
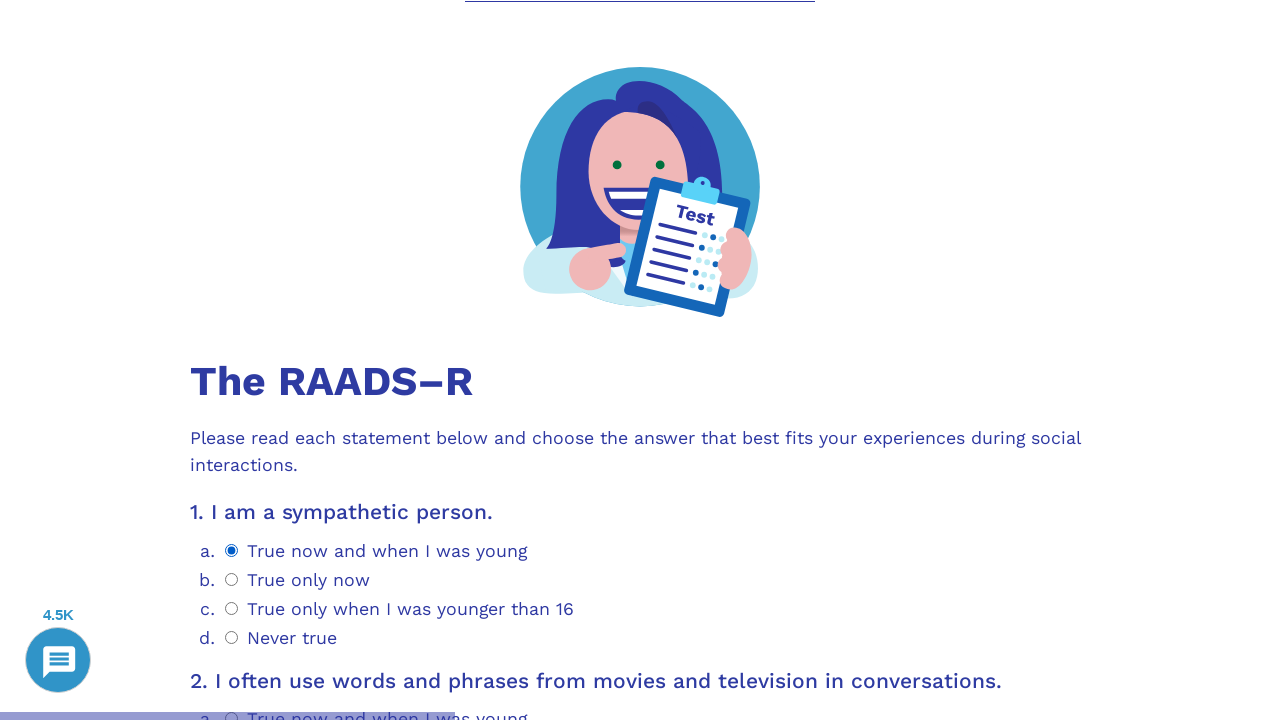

Scrolled question 2 into view
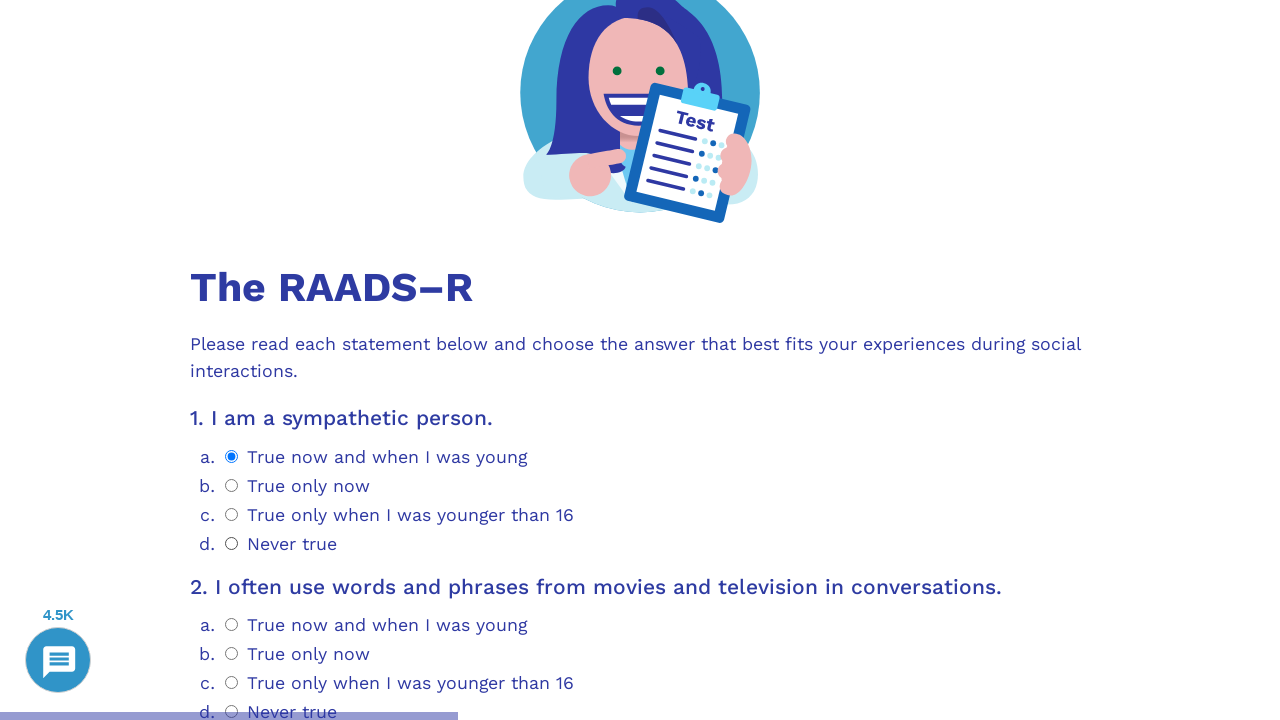

Selected answer 0 for question 2 at (232, 624) on .psychometrics-items-container.item-2 .psychometrics-option-radio >> nth=0
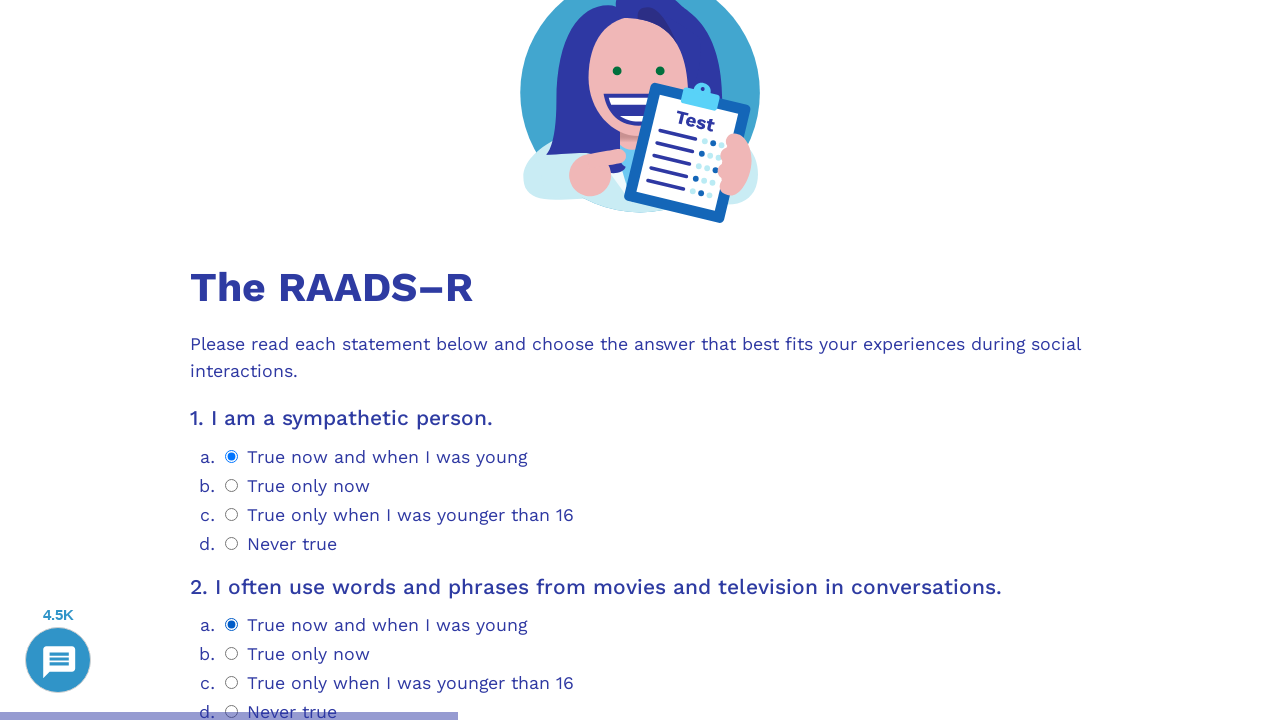

Waited for question 3 to load
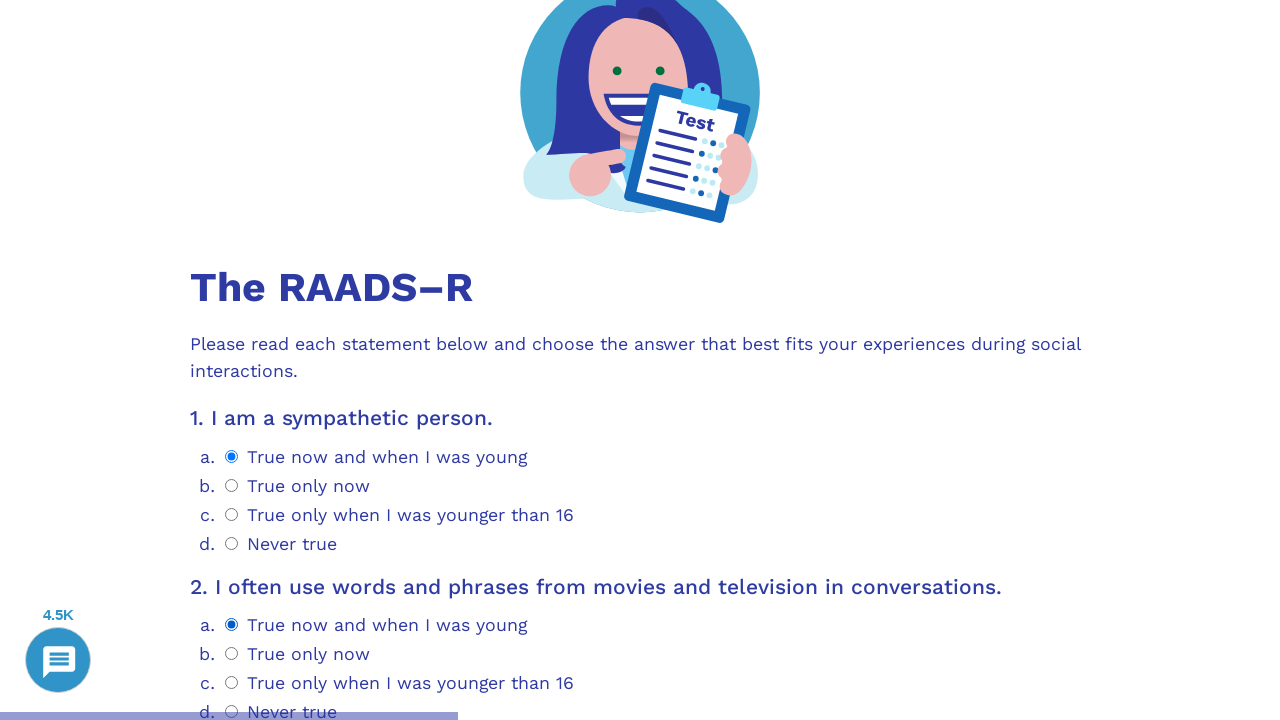

Scrolled question 3 into view
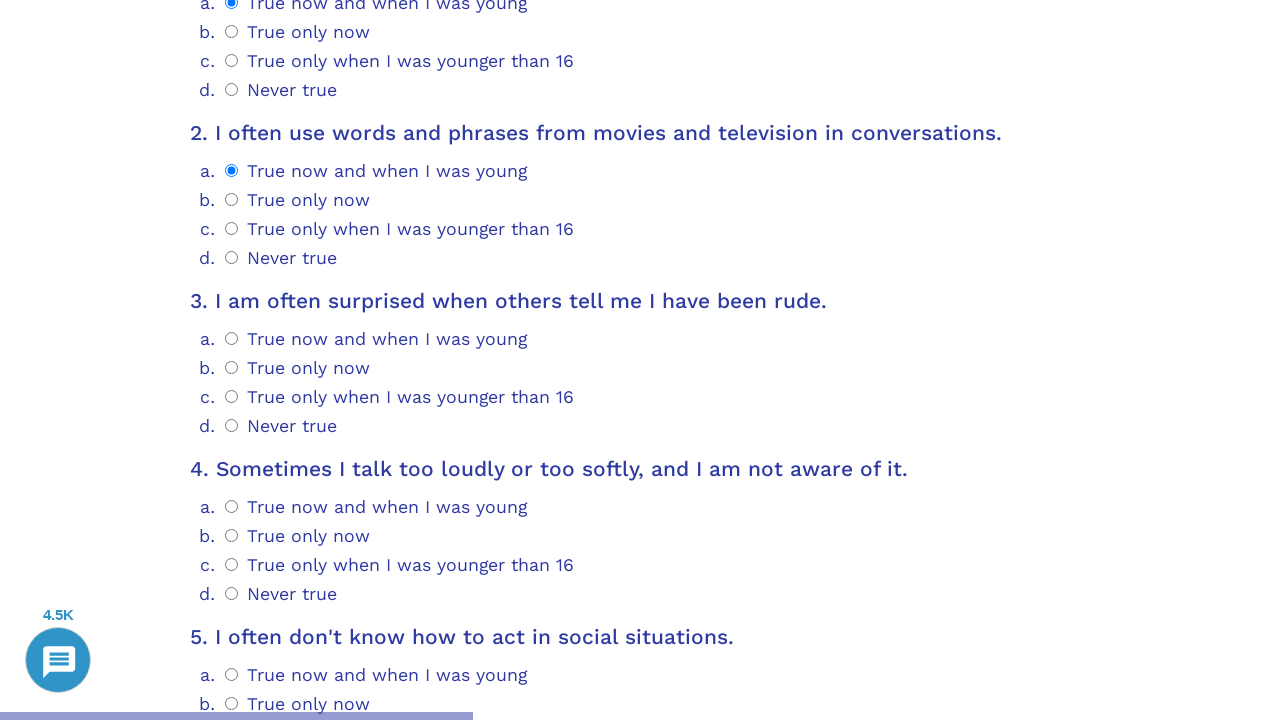

Selected answer 0 for question 3 at (232, 338) on .psychometrics-items-container.item-3 .psychometrics-option-radio >> nth=0
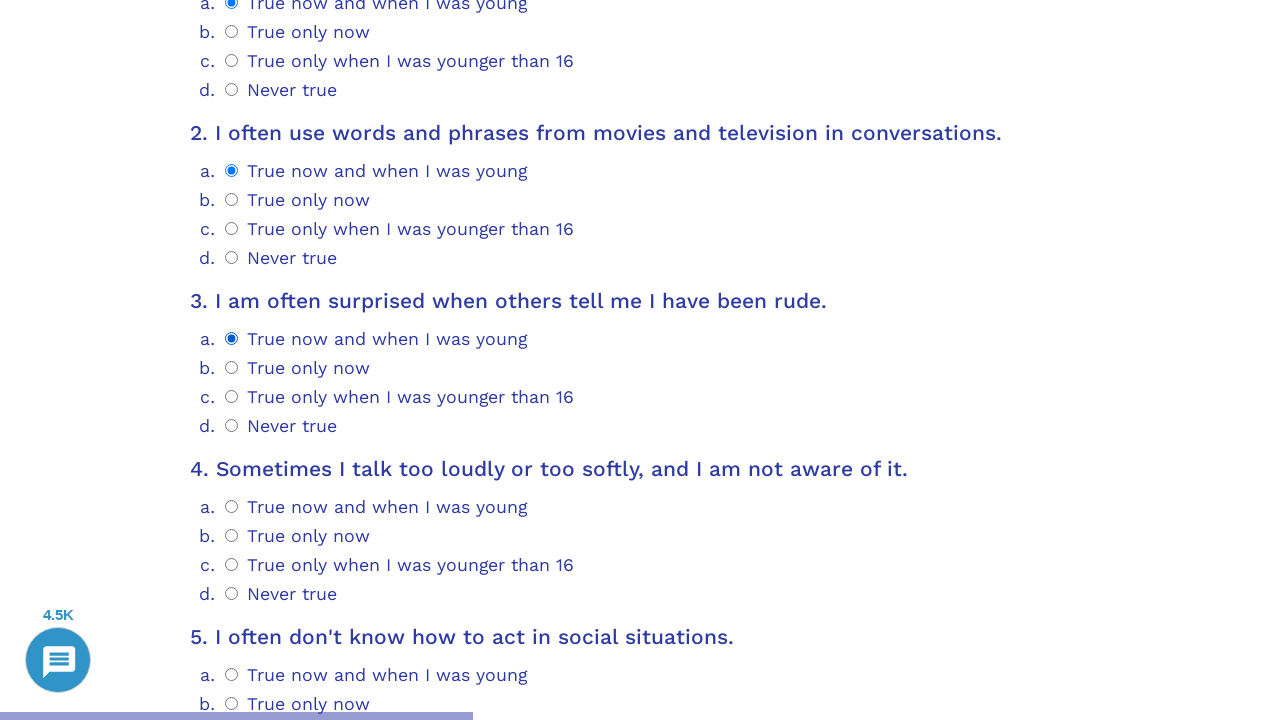

Waited for question 4 to load
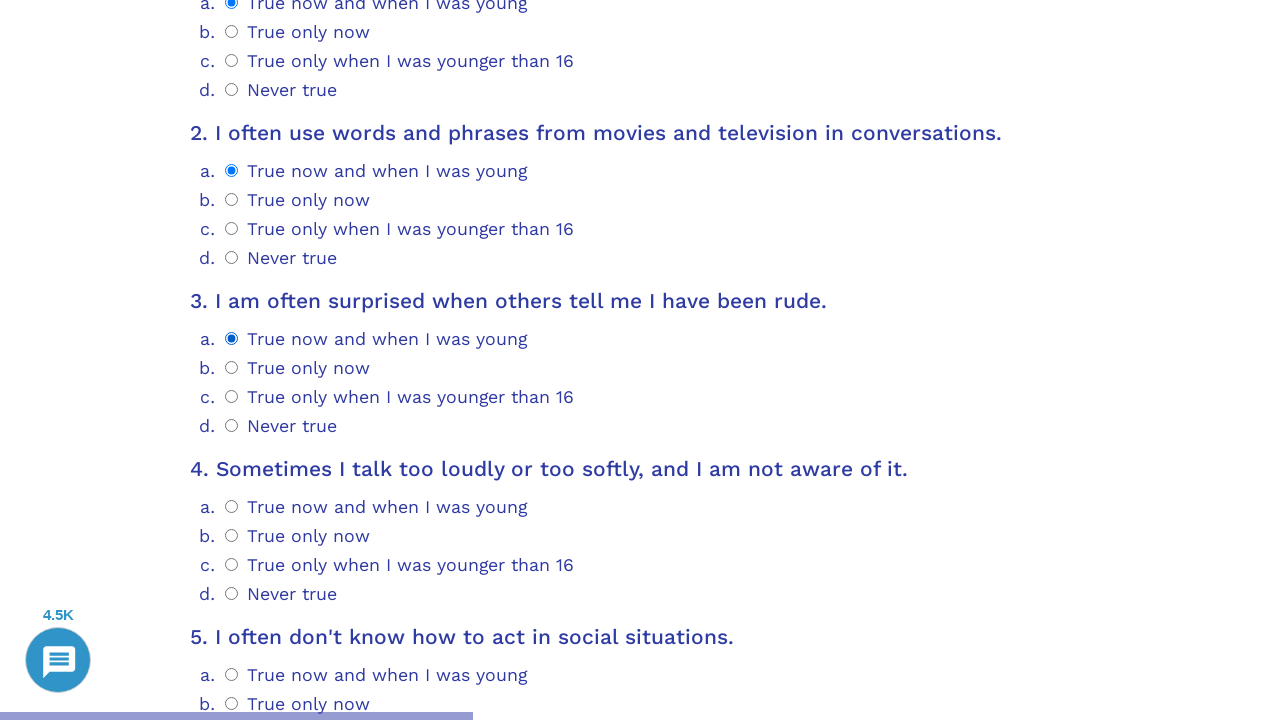

Scrolled question 4 into view
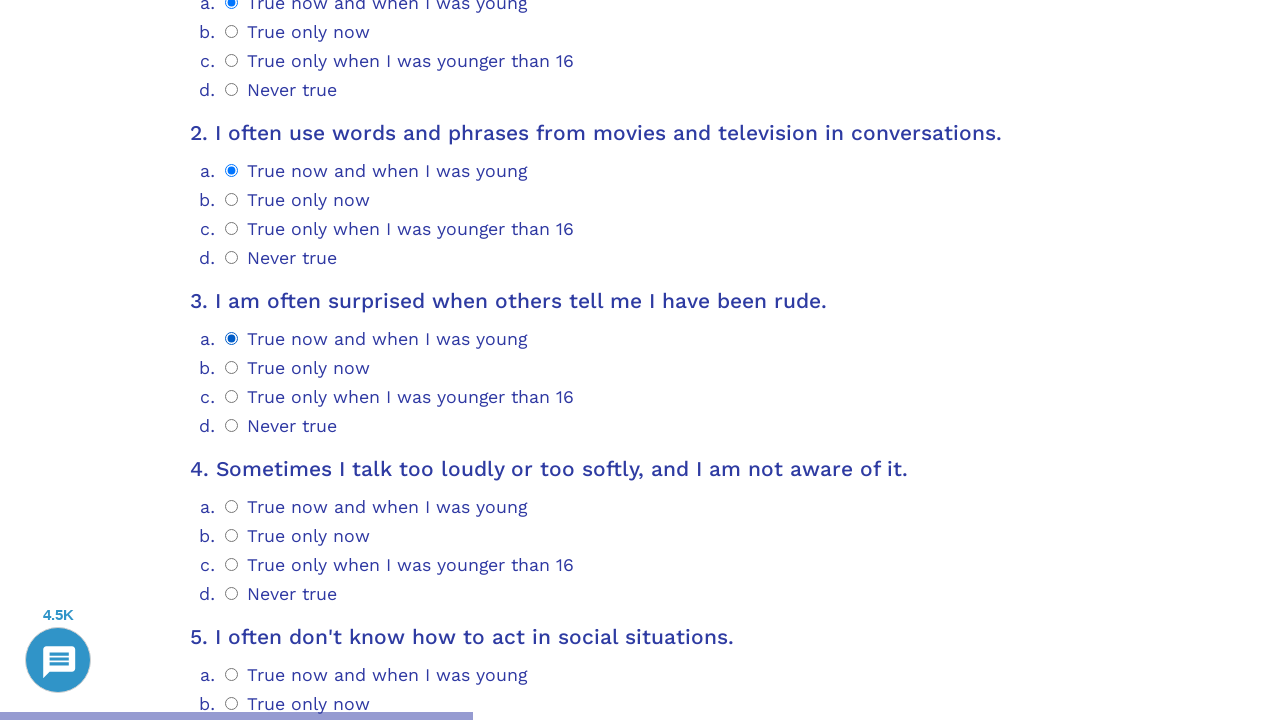

Selected answer 0 for question 4 at (232, 507) on .psychometrics-items-container.item-4 .psychometrics-option-radio >> nth=0
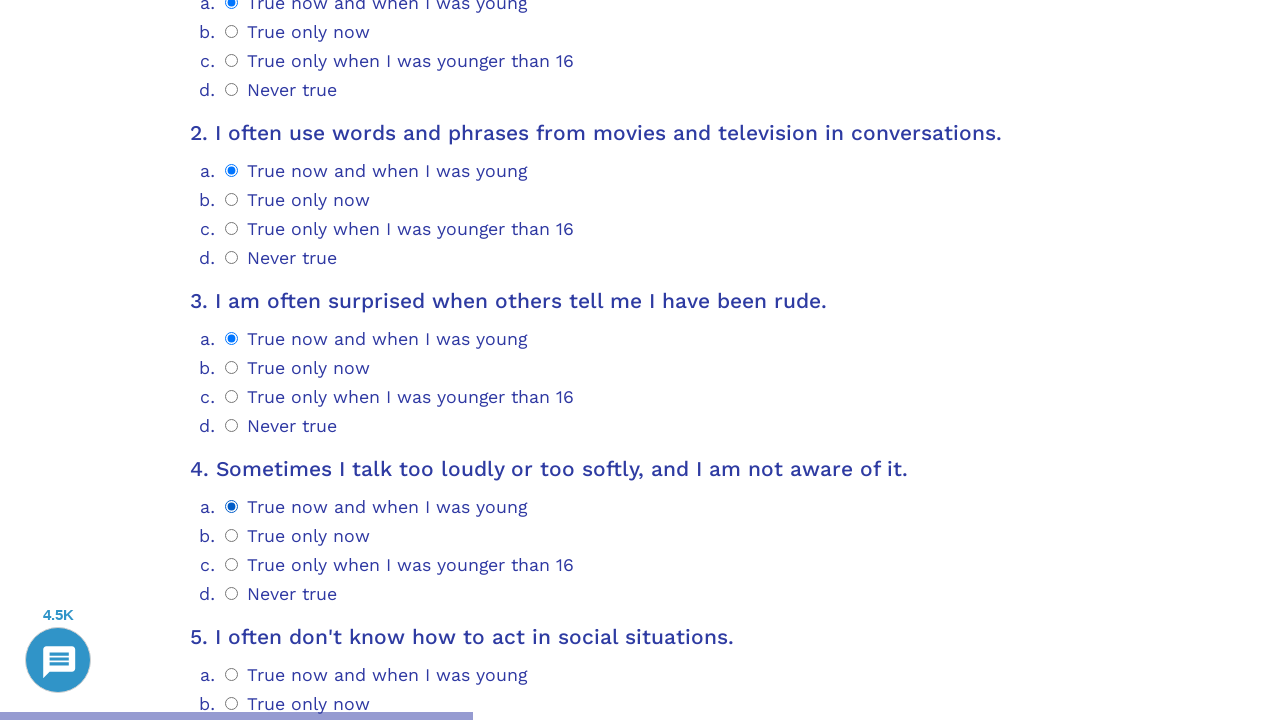

Waited for question 5 to load
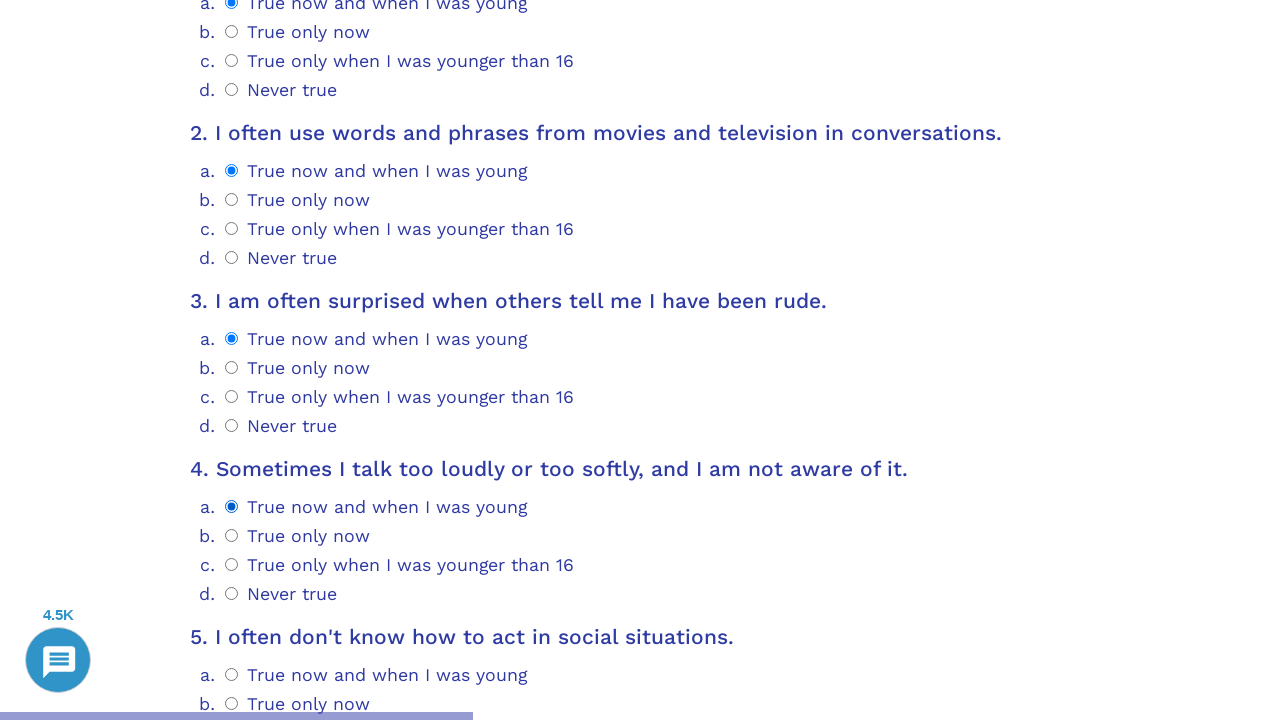

Scrolled question 5 into view
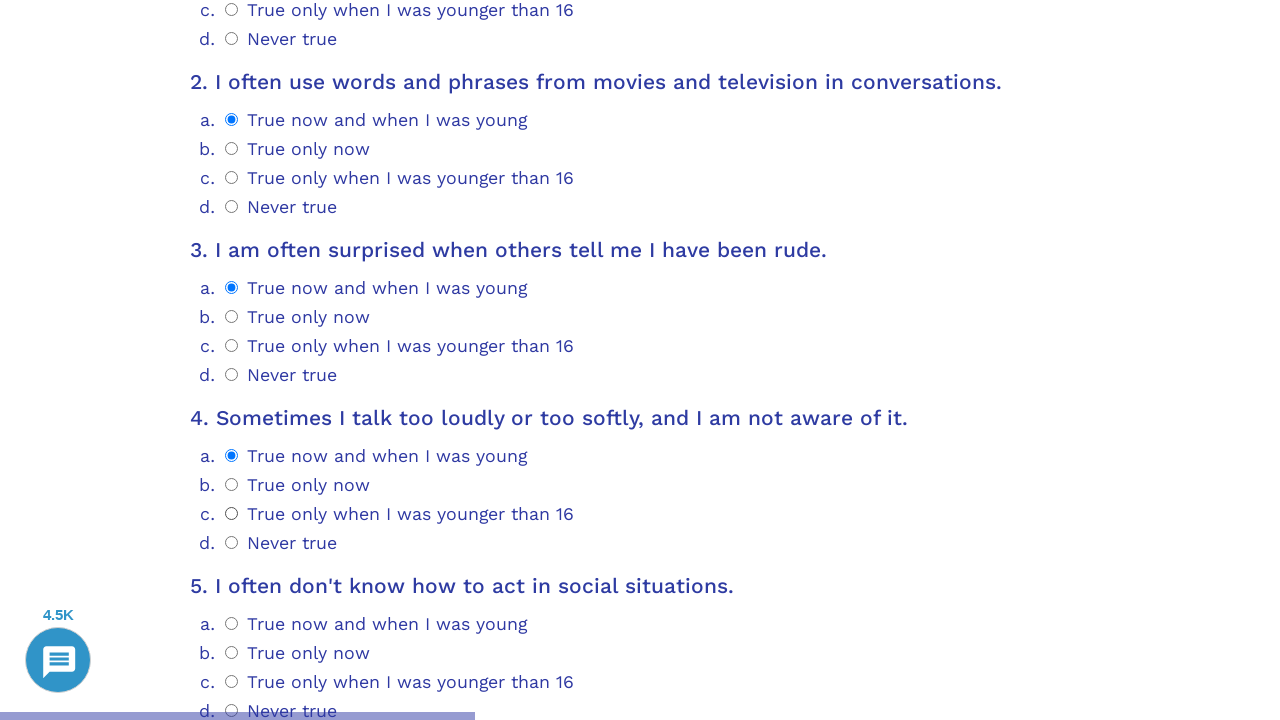

Selected answer 3 for question 5 at (232, 711) on .psychometrics-items-container.item-5 .psychometrics-option-radio >> nth=3
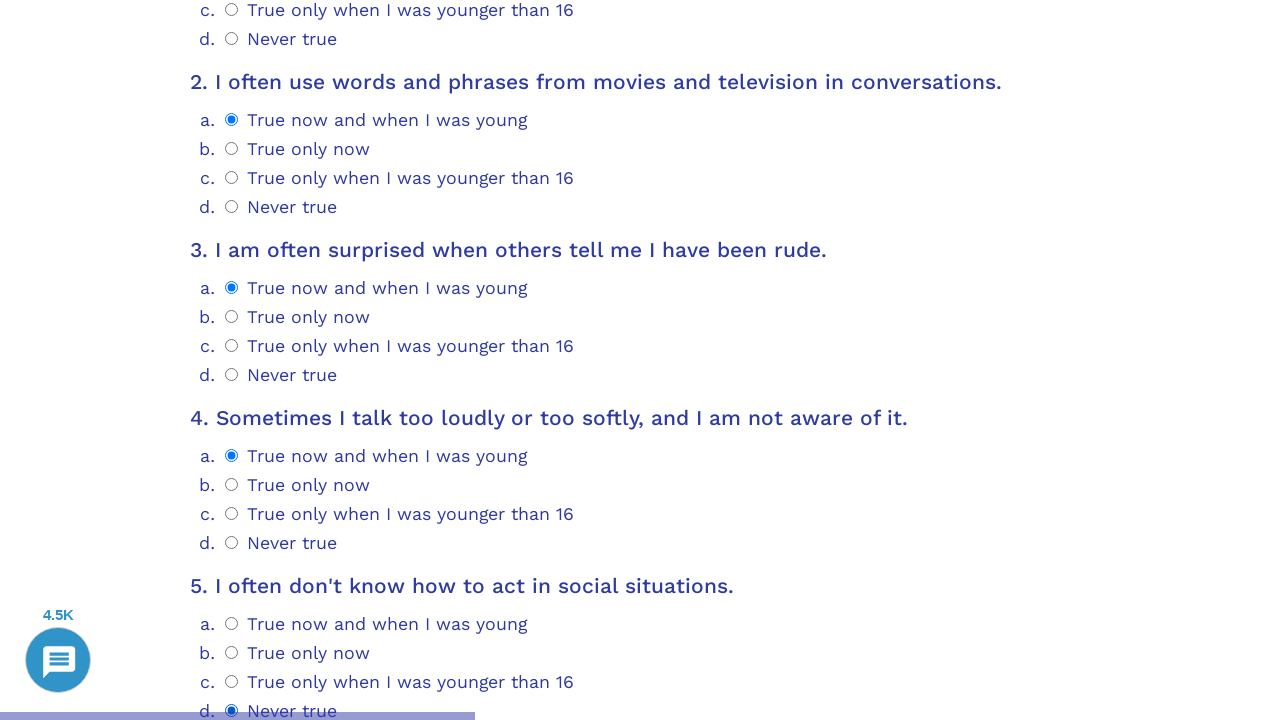

Waited for question 6 to load
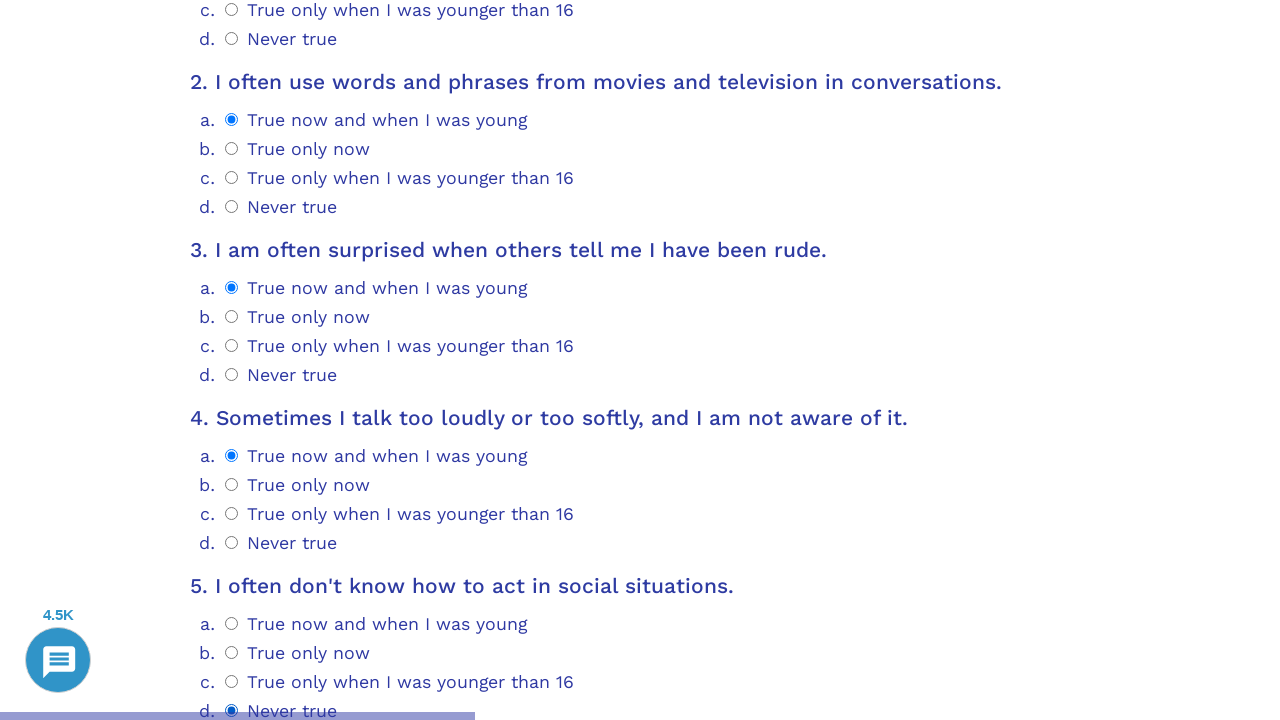

Scrolled question 6 into view
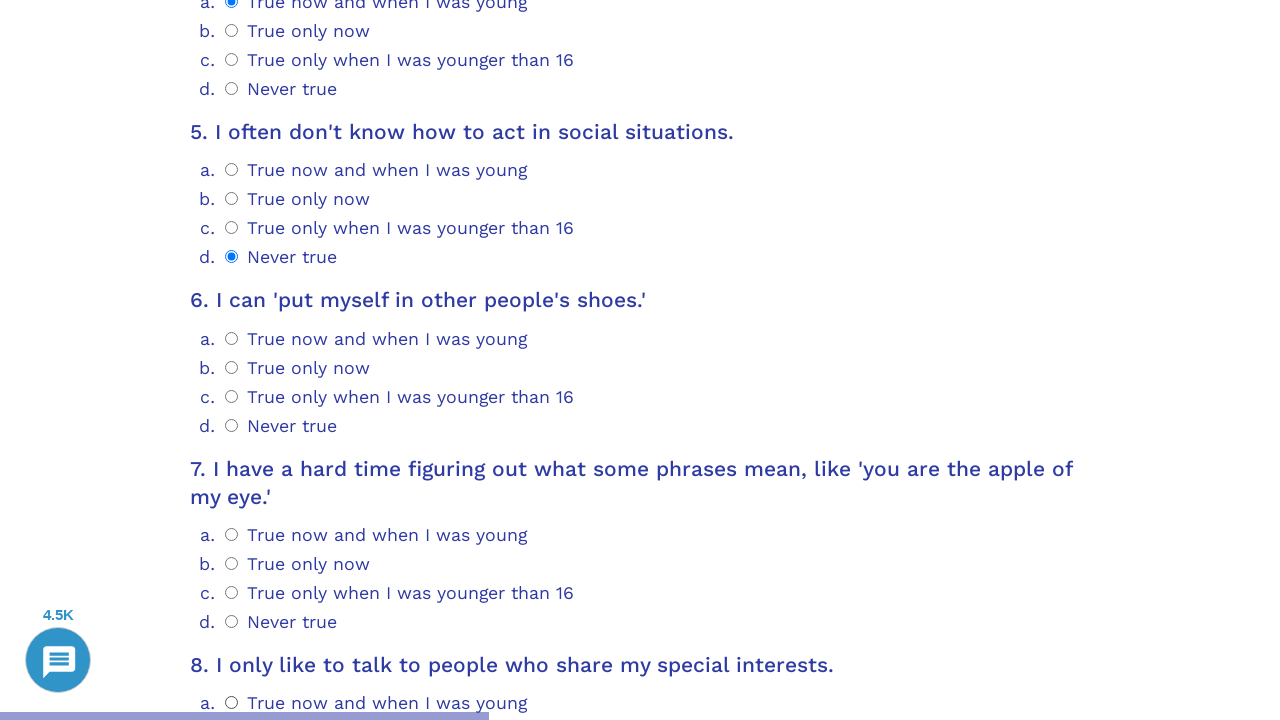

Selected answer 3 for question 6 at (232, 425) on .psychometrics-items-container.item-6 .psychometrics-option-radio >> nth=3
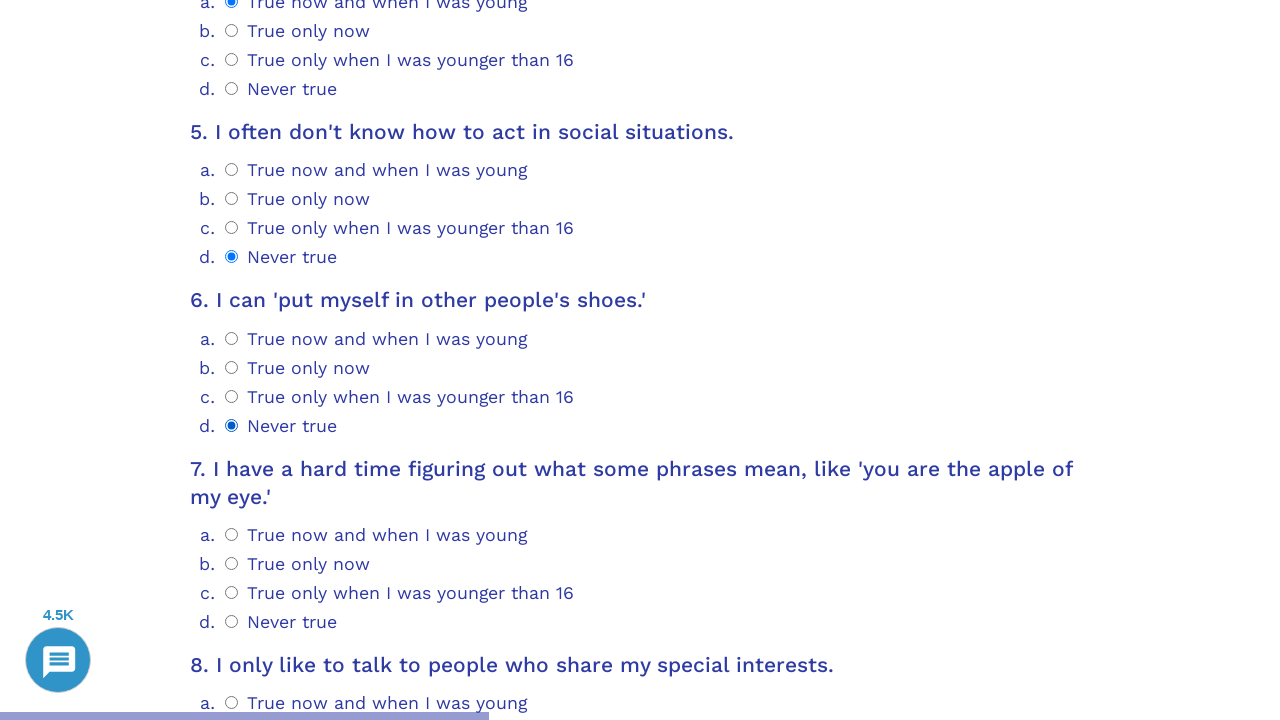

Waited for question 7 to load
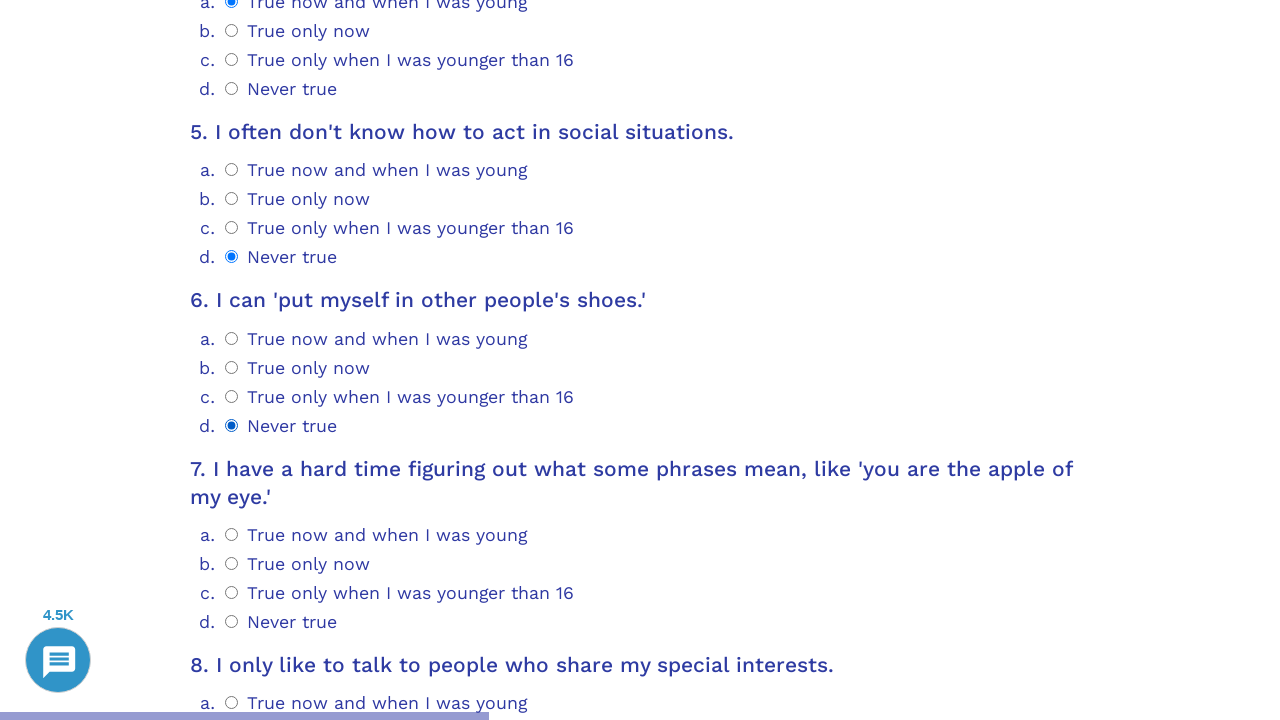

Scrolled question 7 into view
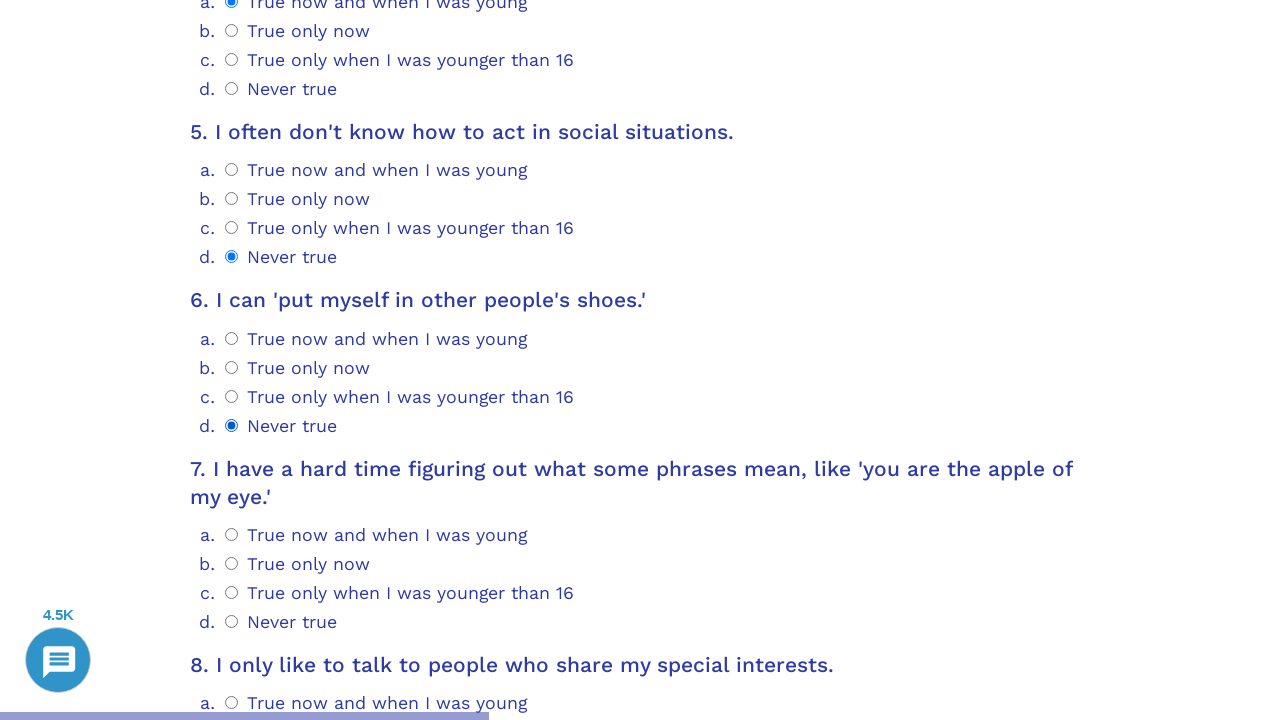

Selected answer 3 for question 7 at (232, 621) on .psychometrics-items-container.item-7 .psychometrics-option-radio >> nth=3
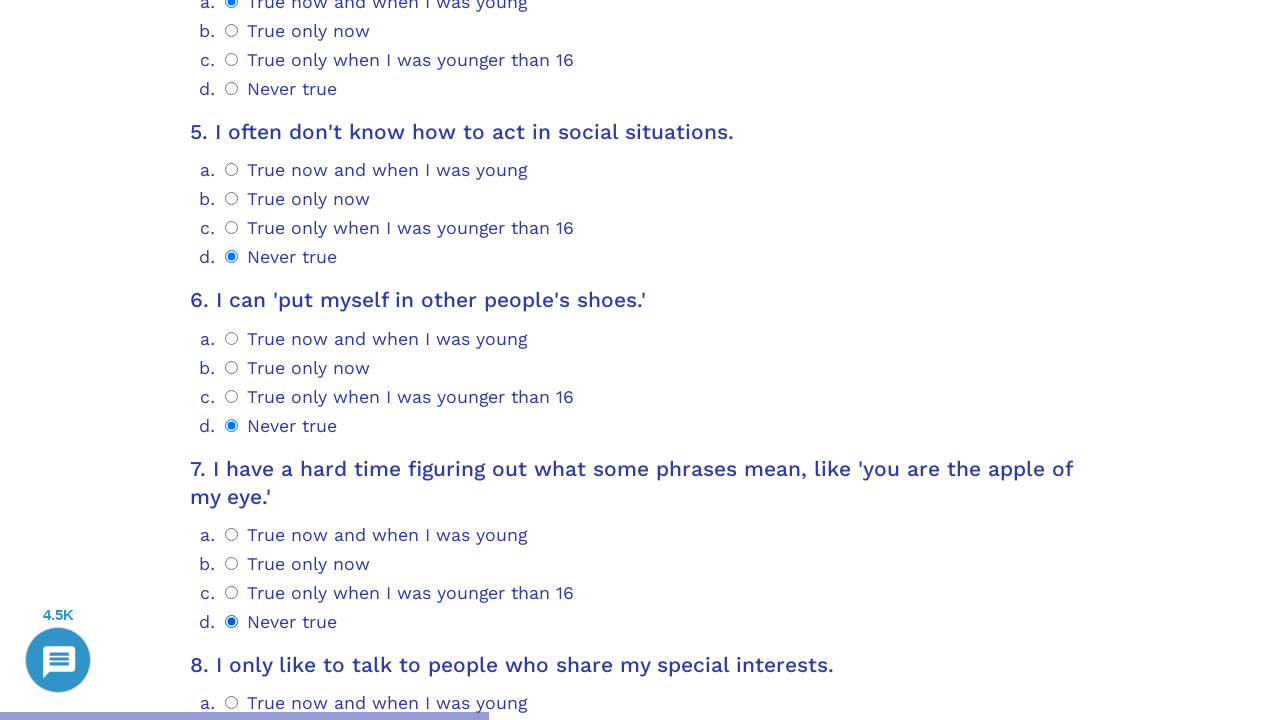

Waited for question 8 to load
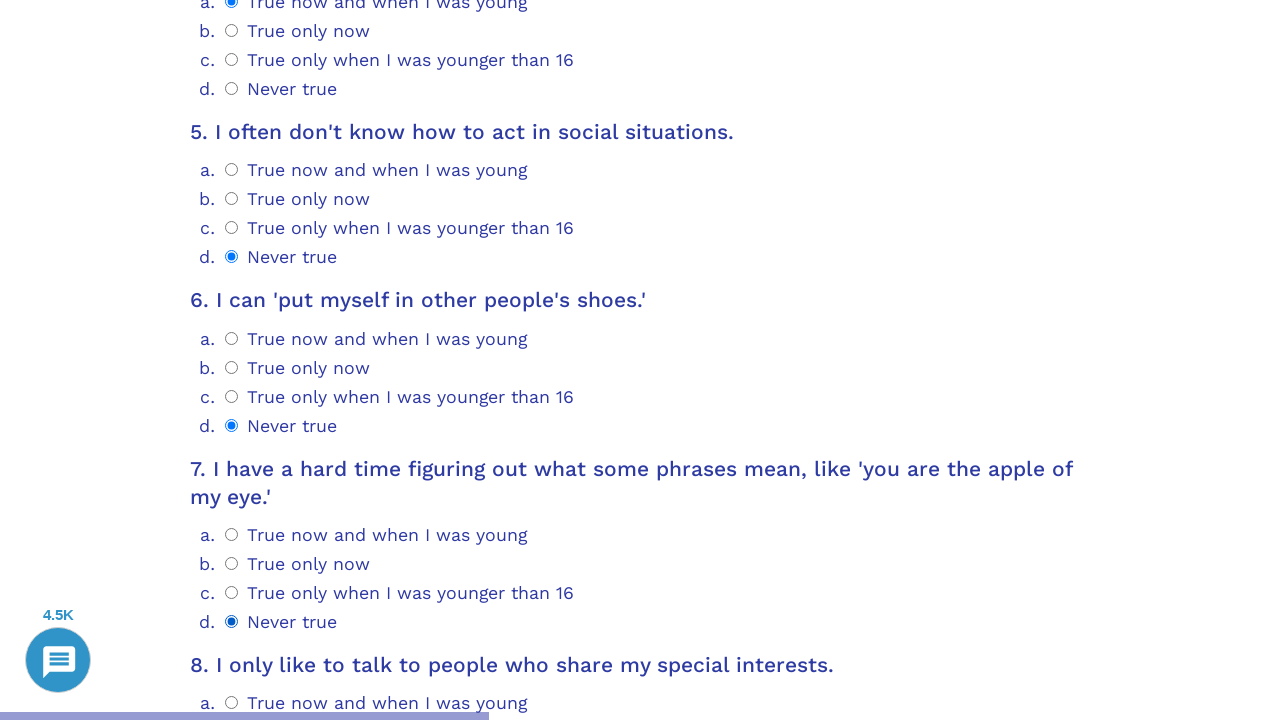

Scrolled question 8 into view
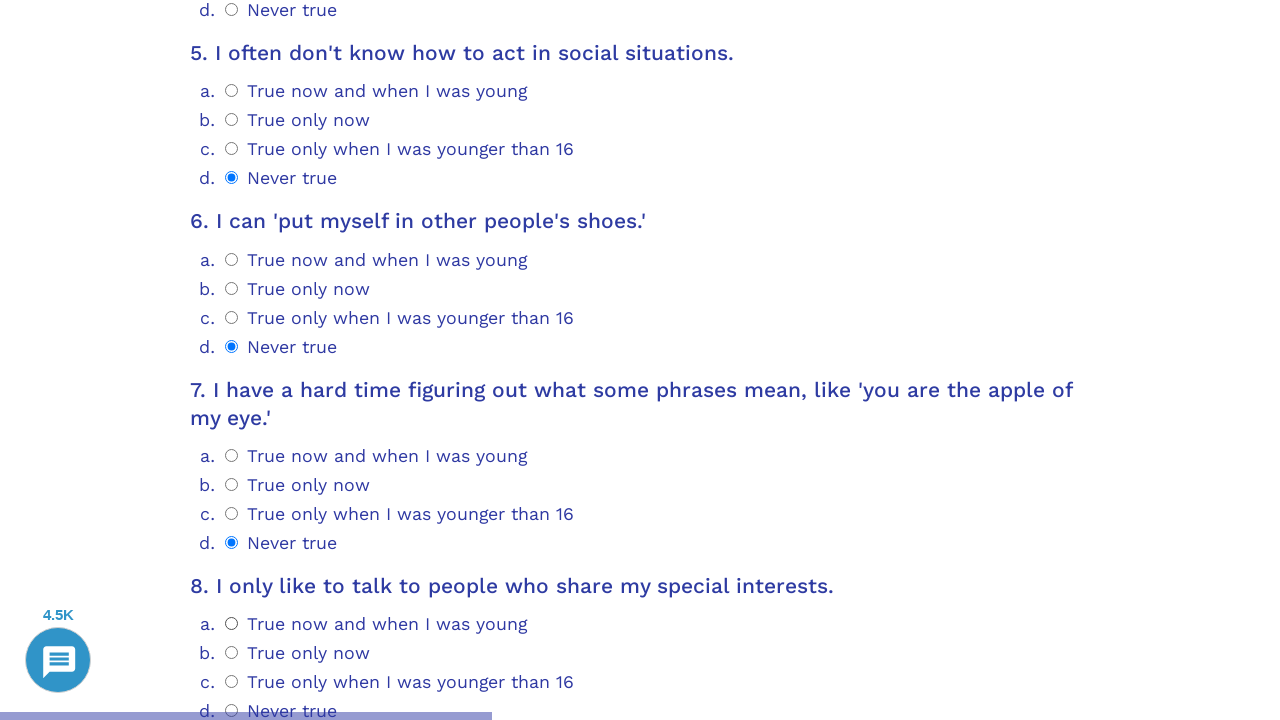

Selected answer 3 for question 8 at (232, 711) on .psychometrics-items-container.item-8 .psychometrics-option-radio >> nth=3
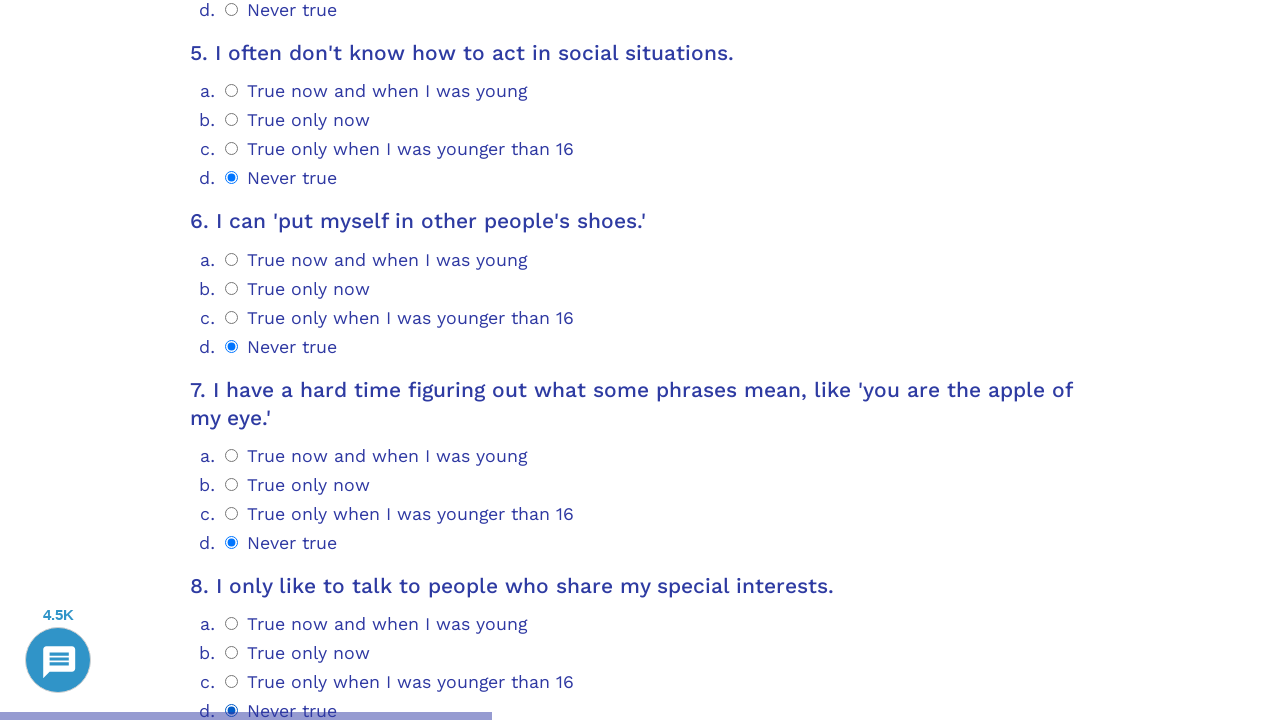

Waited for question 9 to load
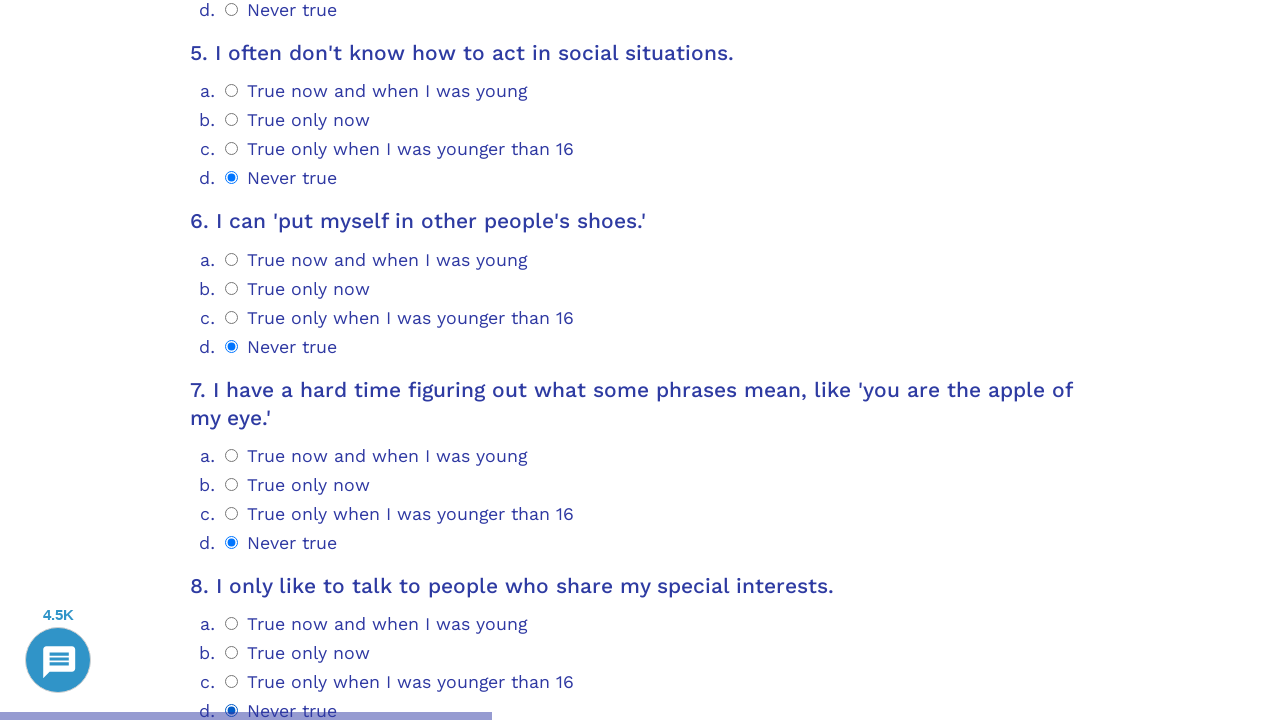

Scrolled question 9 into view
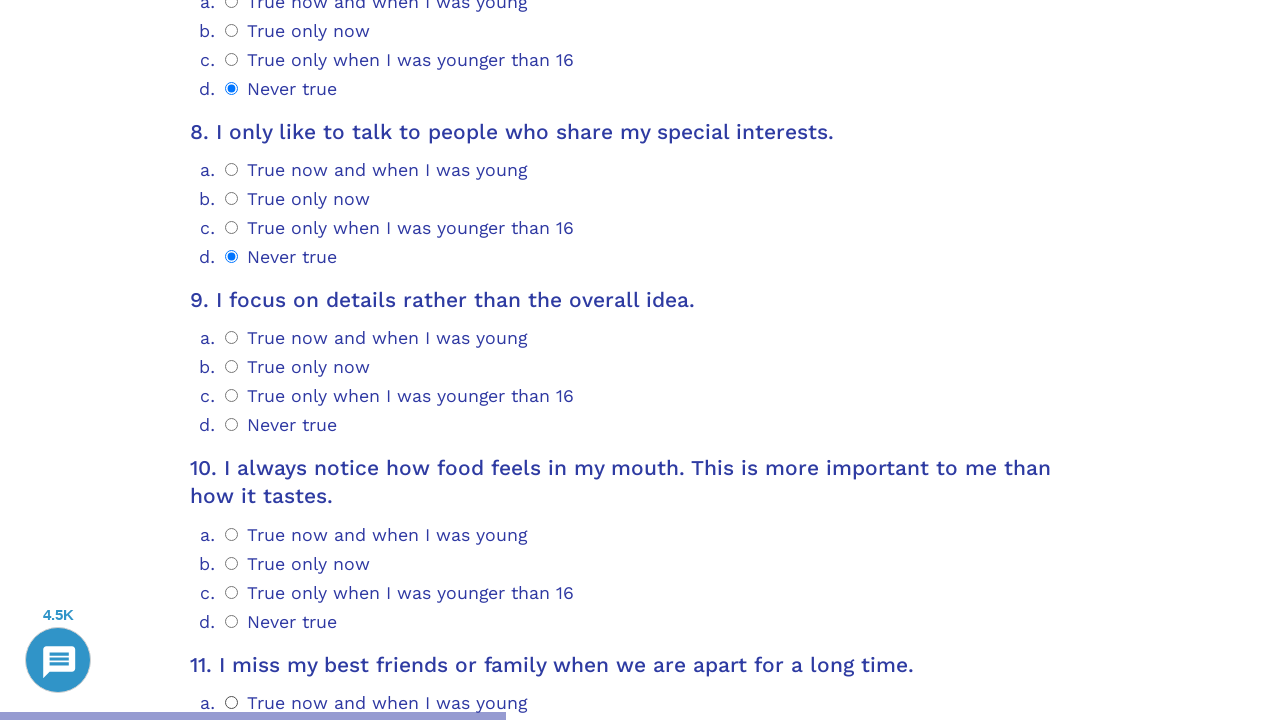

Selected answer 0 for question 9 at (232, 338) on .psychometrics-items-container.item-9 .psychometrics-option-radio >> nth=0
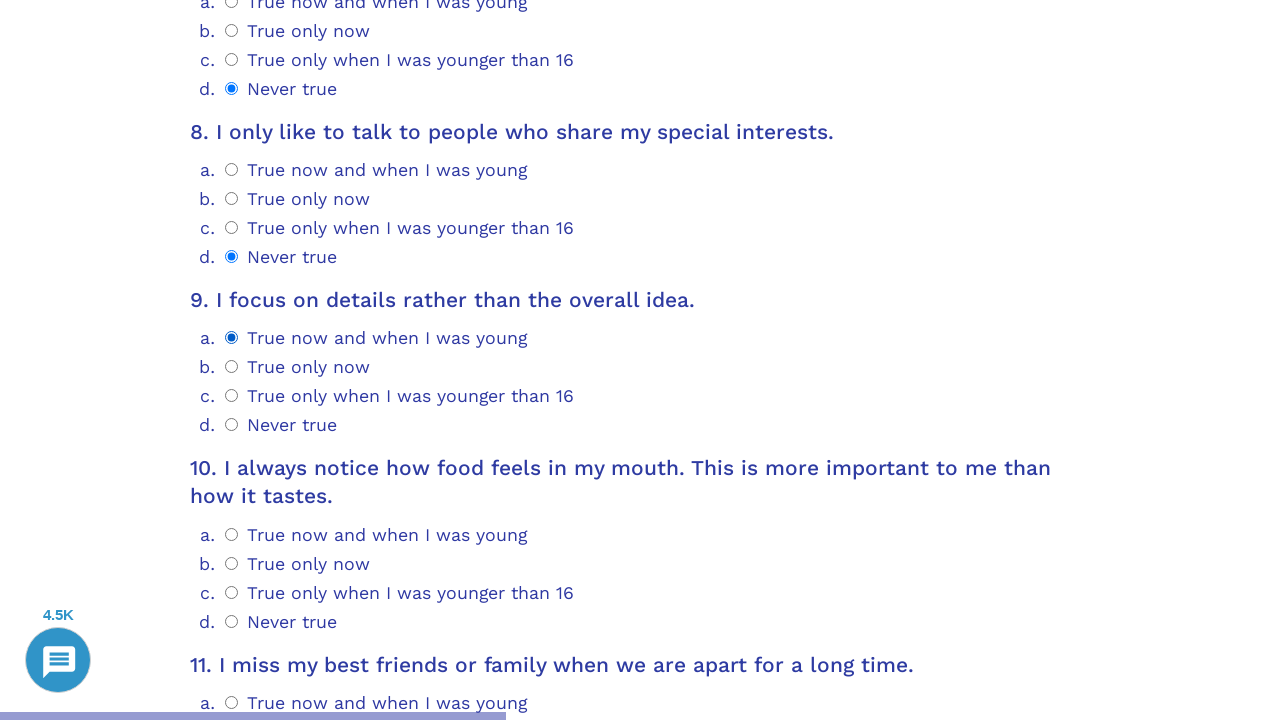

Waited for question 10 to load
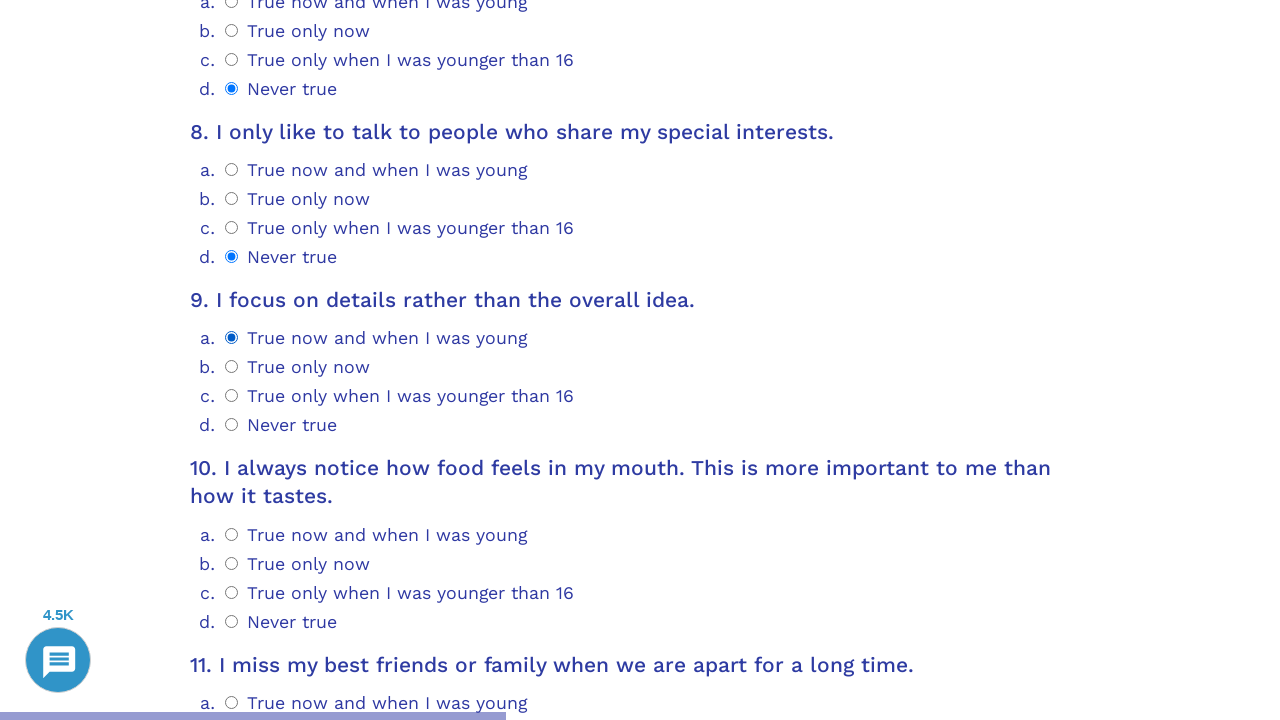

Scrolled question 10 into view
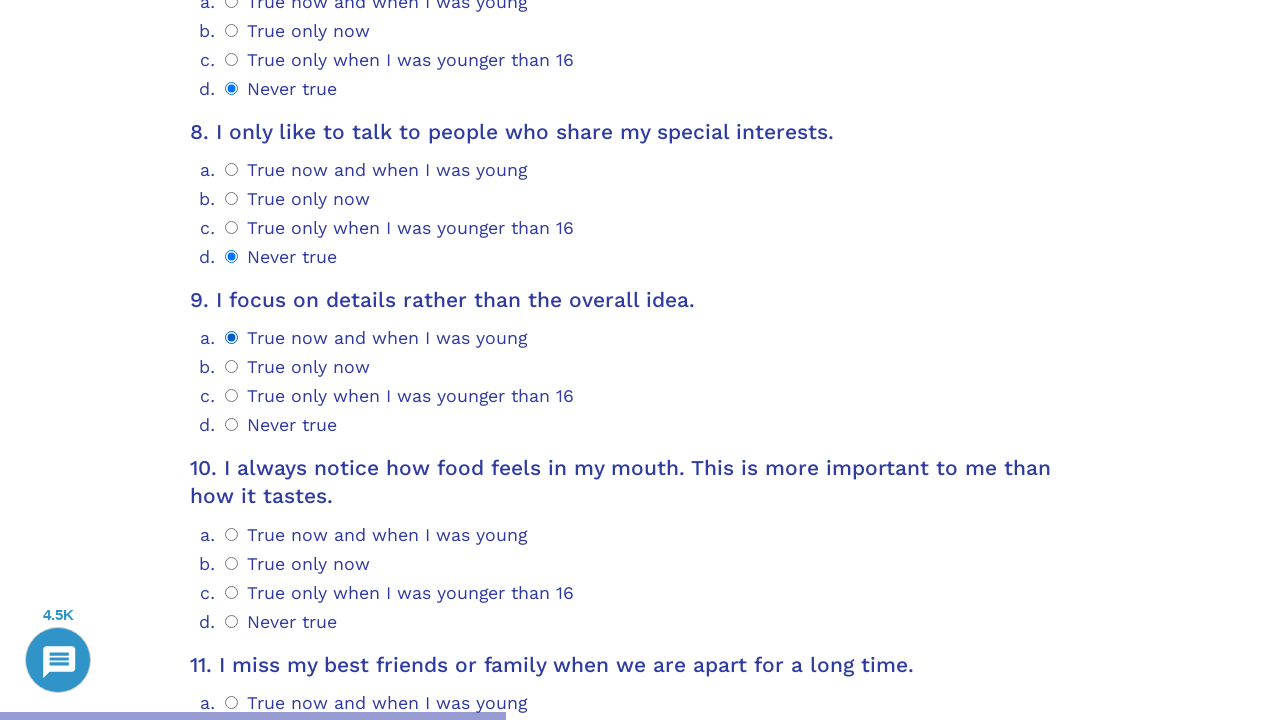

Selected answer 0 for question 10 at (232, 534) on .psychometrics-items-container.item-10 .psychometrics-option-radio >> nth=0
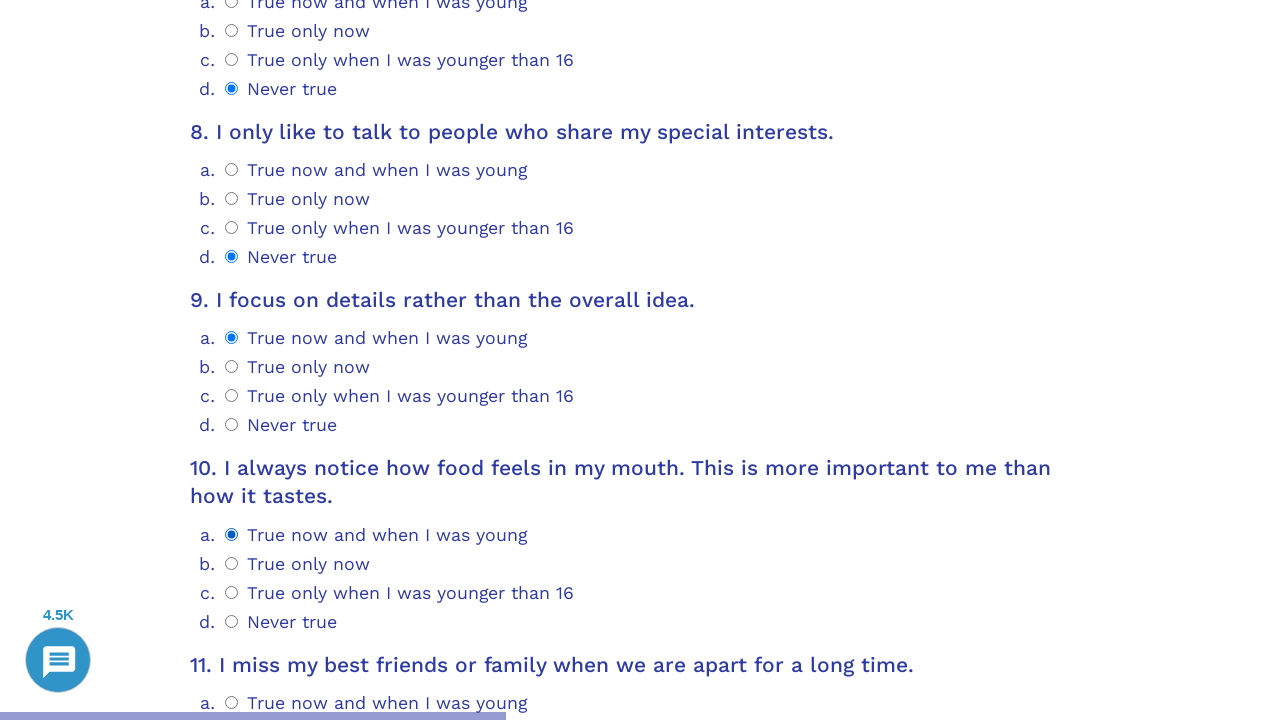

Waited for question 11 to load
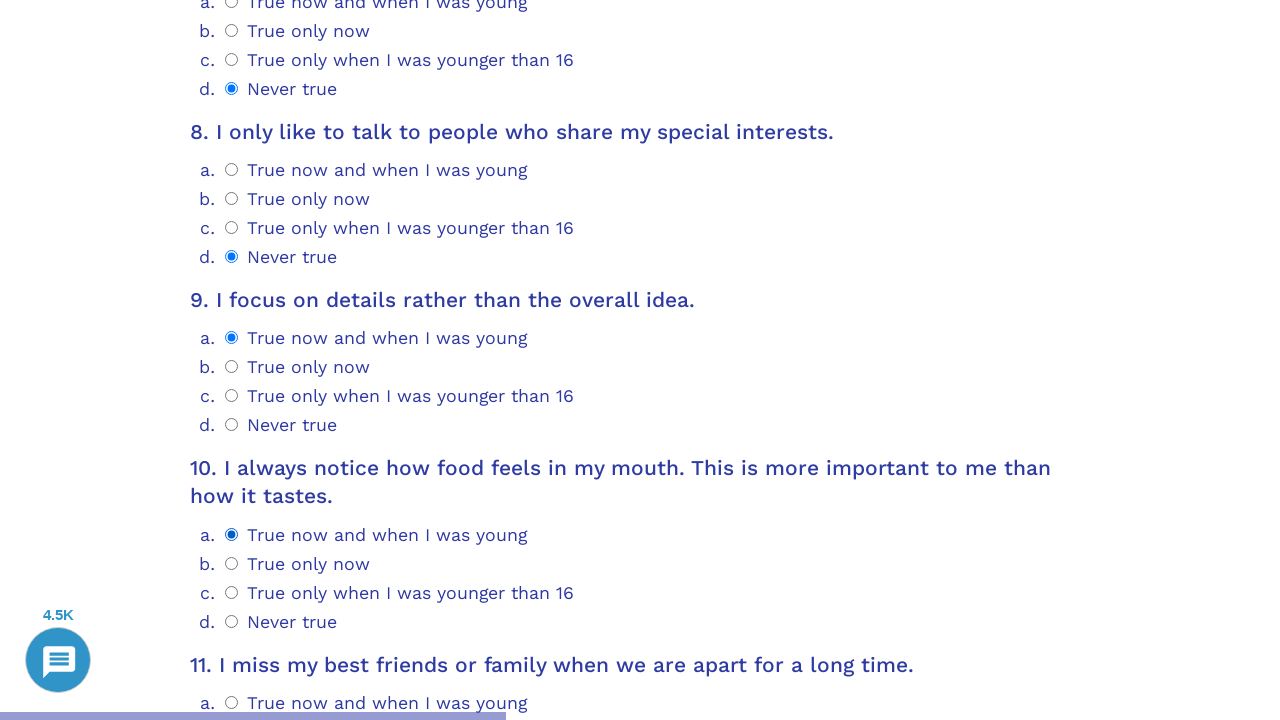

Scrolled question 11 into view
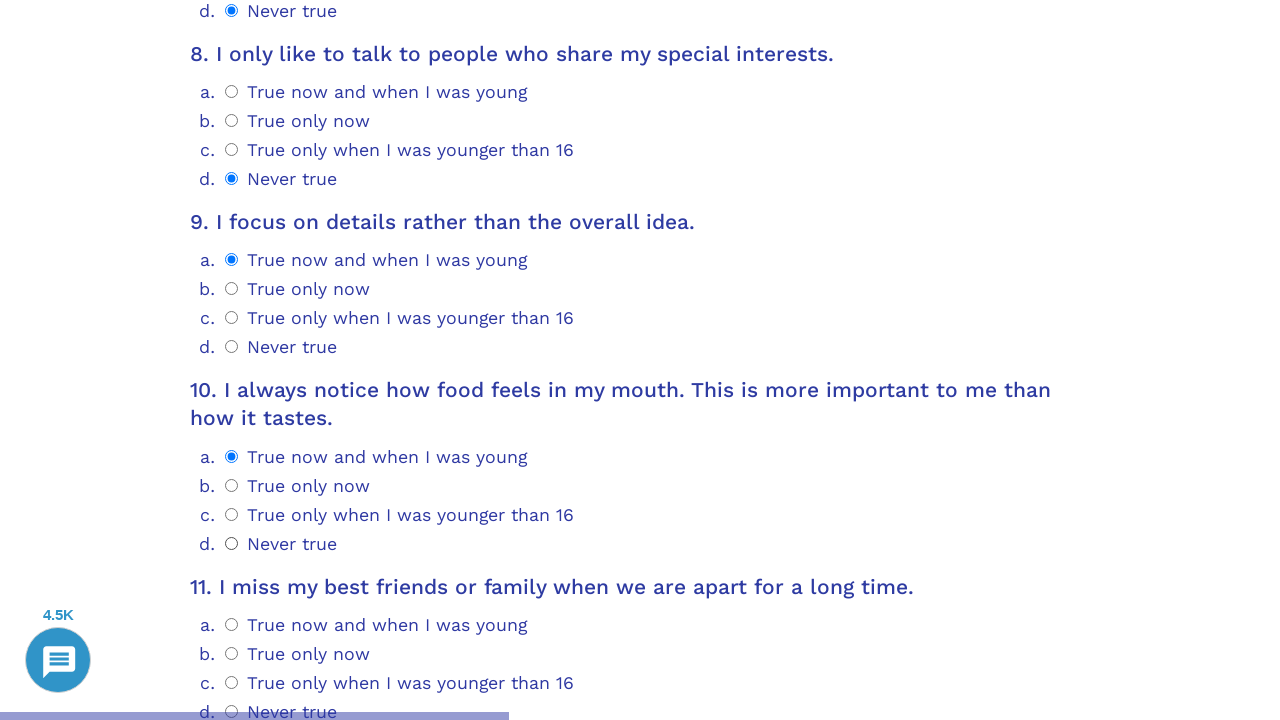

Selected answer 0 for question 11 at (232, 624) on .psychometrics-items-container.item-11 .psychometrics-option-radio >> nth=0
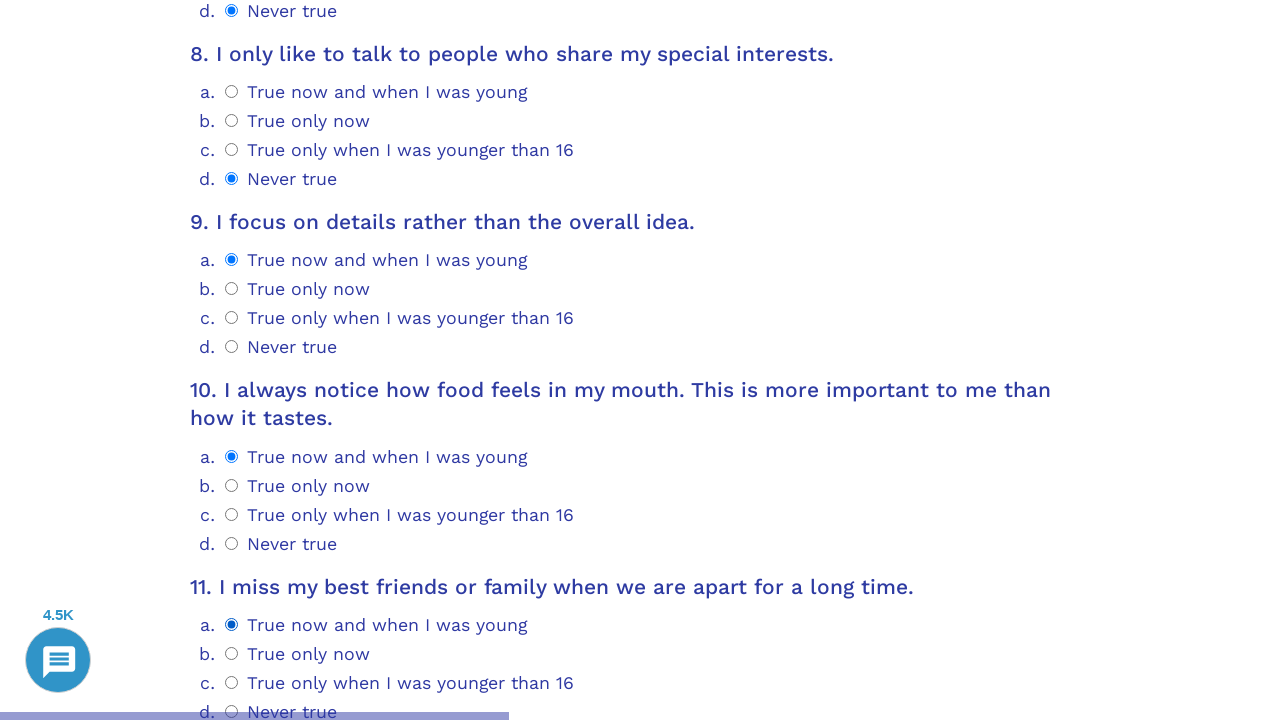

Waited for question 12 to load
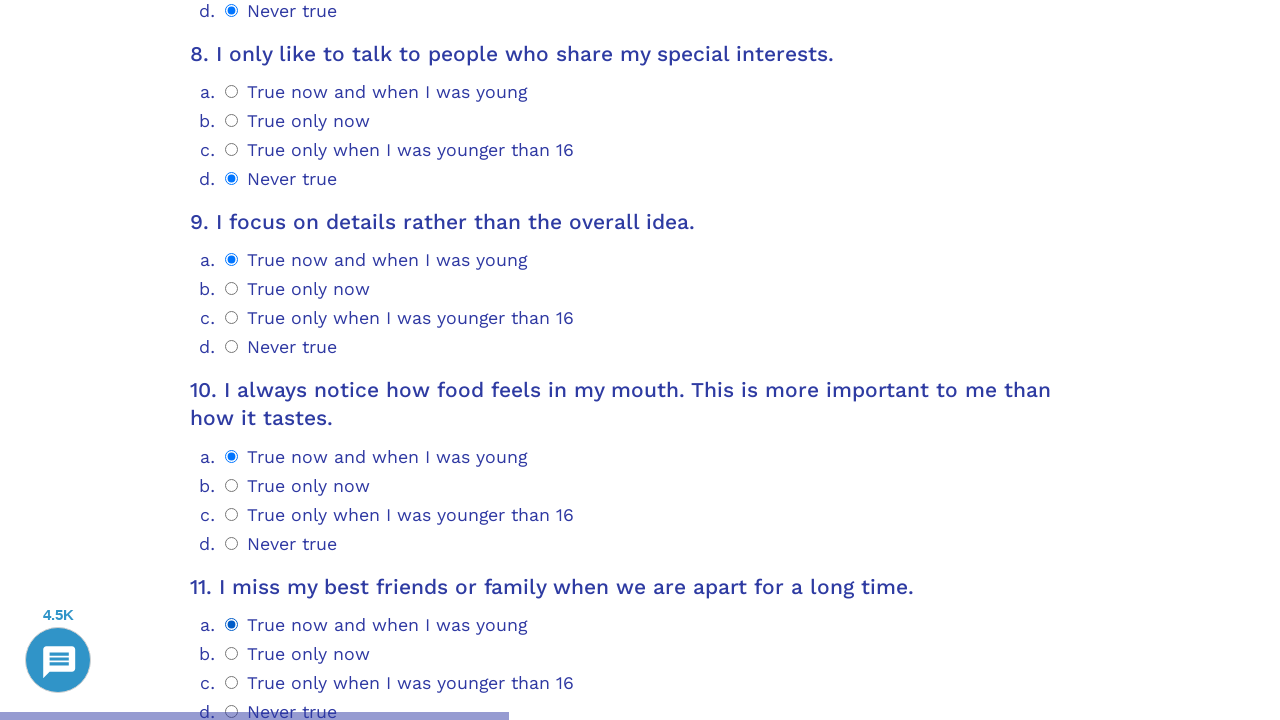

Scrolled question 12 into view
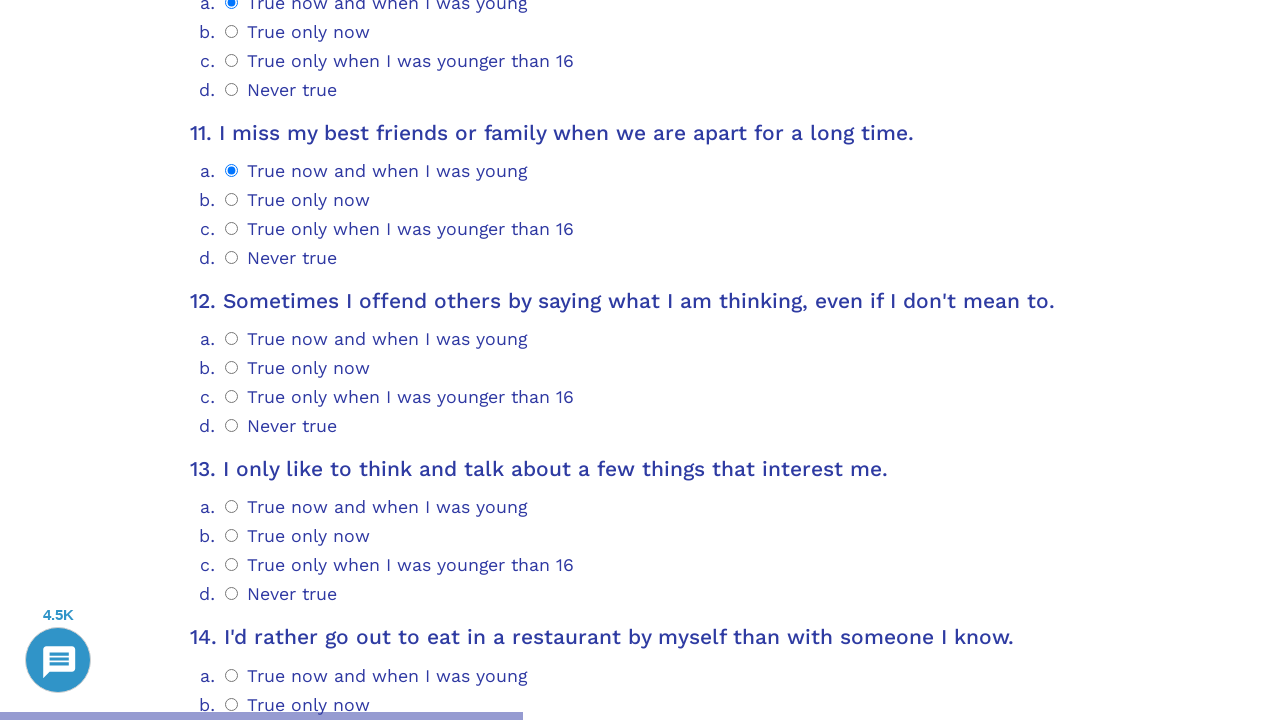

Selected answer 0 for question 12 at (232, 339) on .psychometrics-items-container.item-12 .psychometrics-option-radio >> nth=0
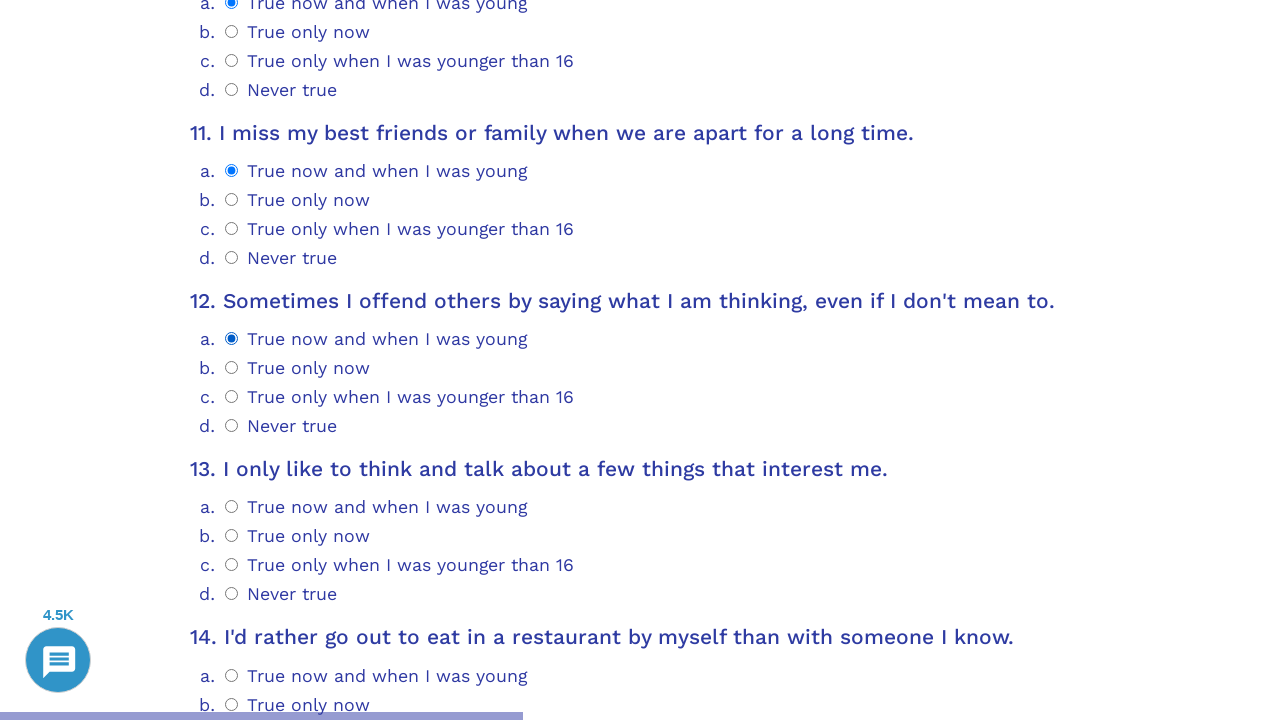

Waited for question 13 to load
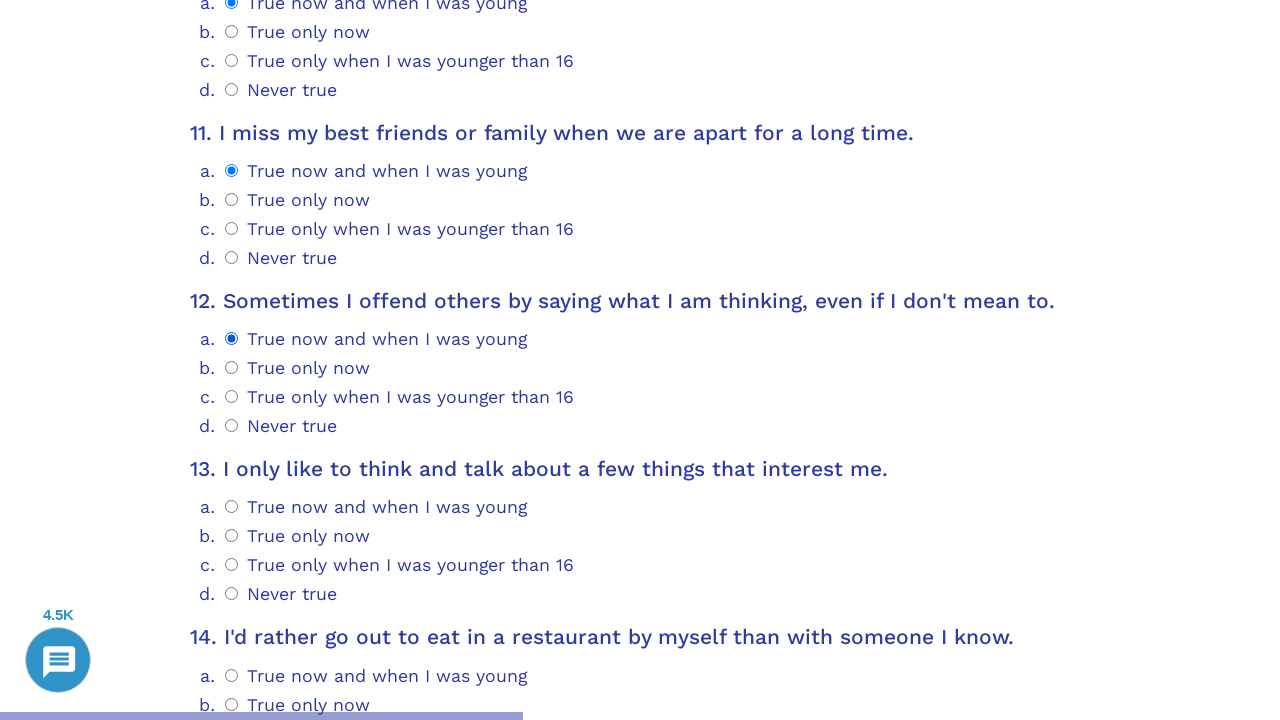

Scrolled question 13 into view
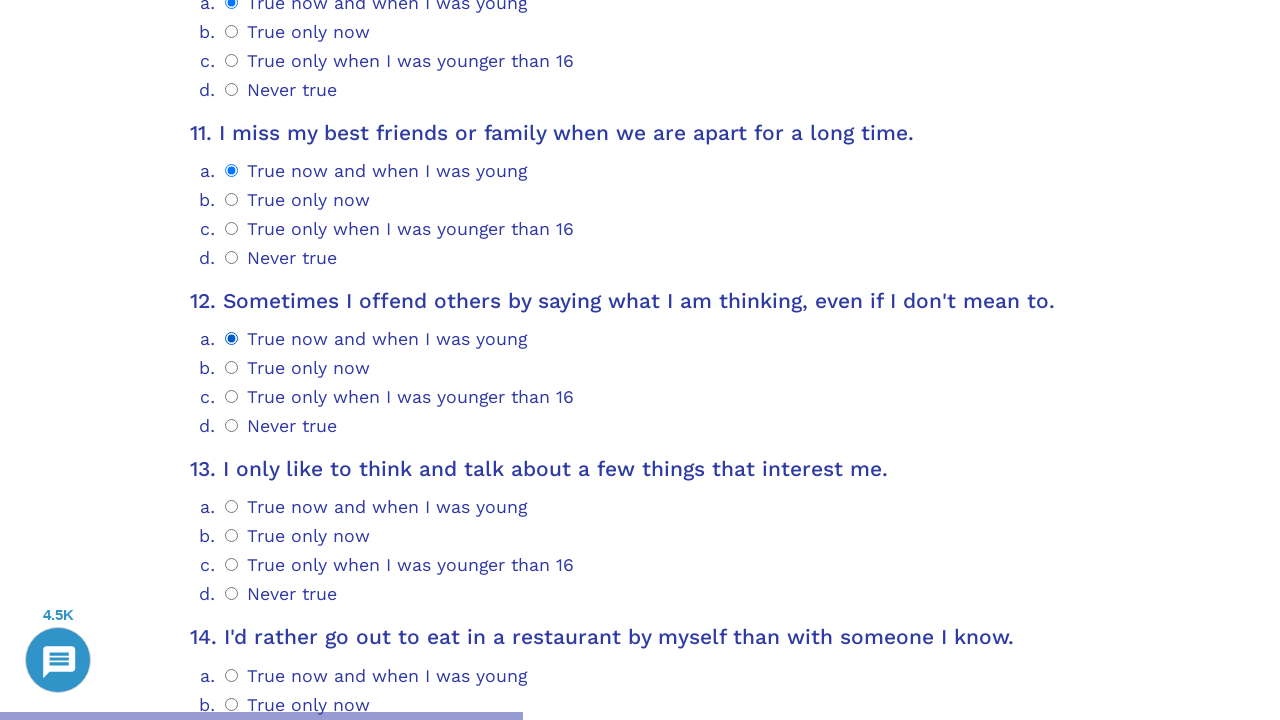

Selected answer 3 for question 13 at (232, 594) on .psychometrics-items-container.item-13 .psychometrics-option-radio >> nth=3
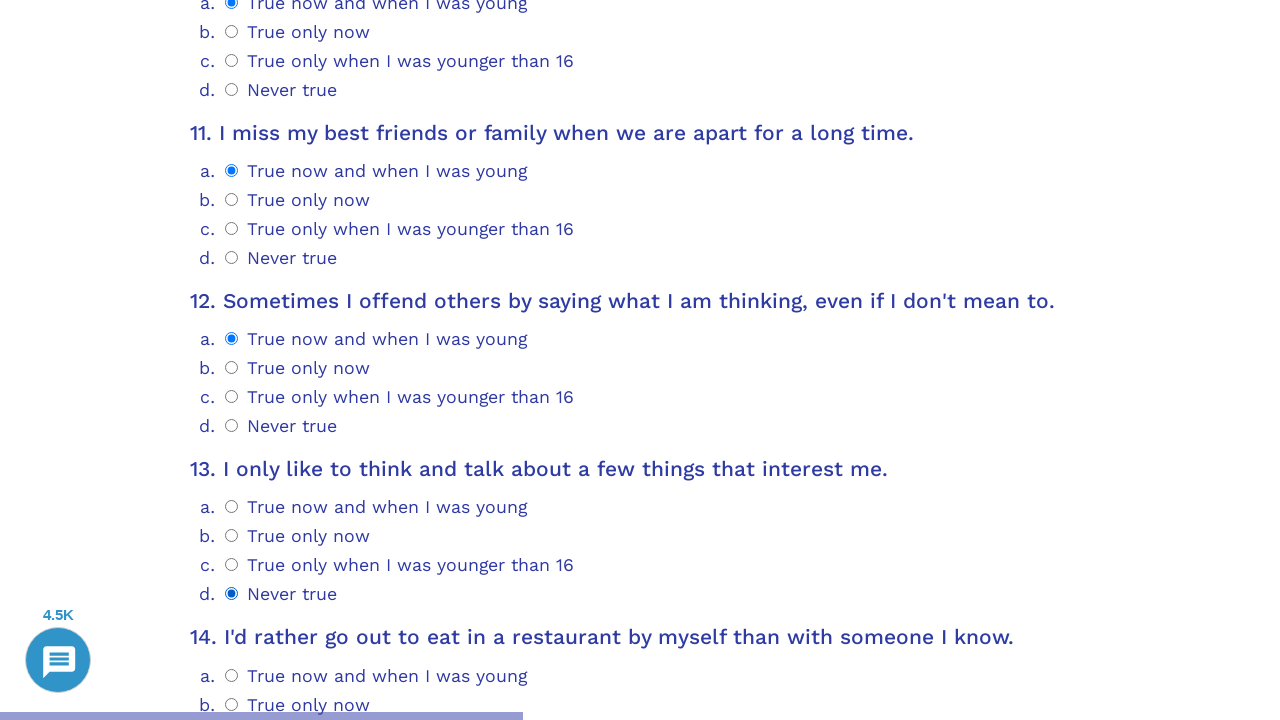

Waited for question 14 to load
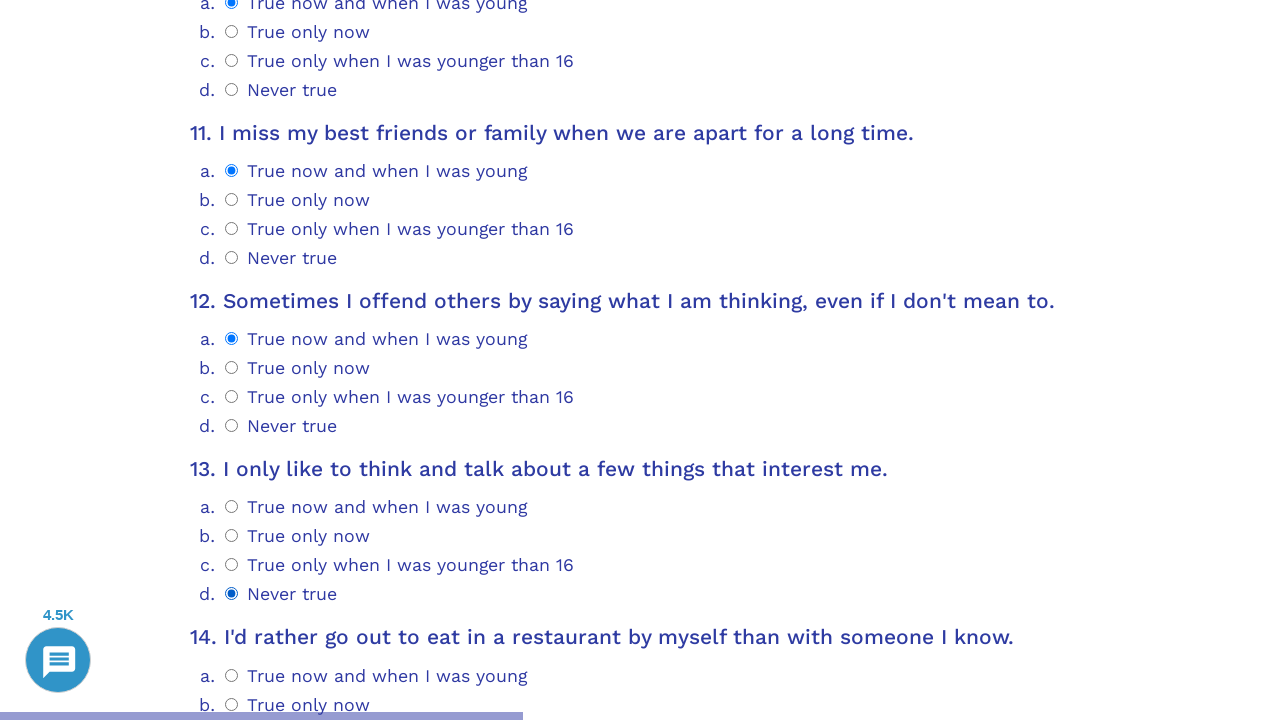

Scrolled question 14 into view
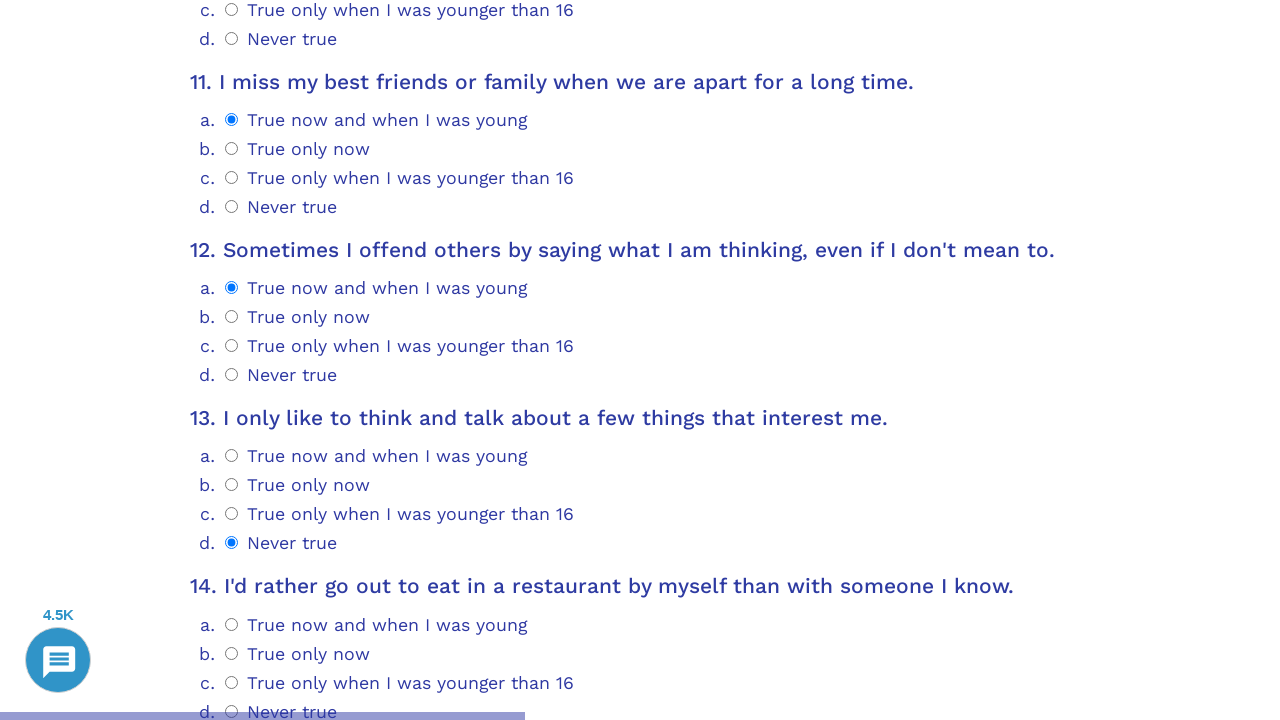

Selected answer 3 for question 14 at (232, 360) on .psychometrics-items-container.item-14 .psychometrics-option-radio >> nth=3
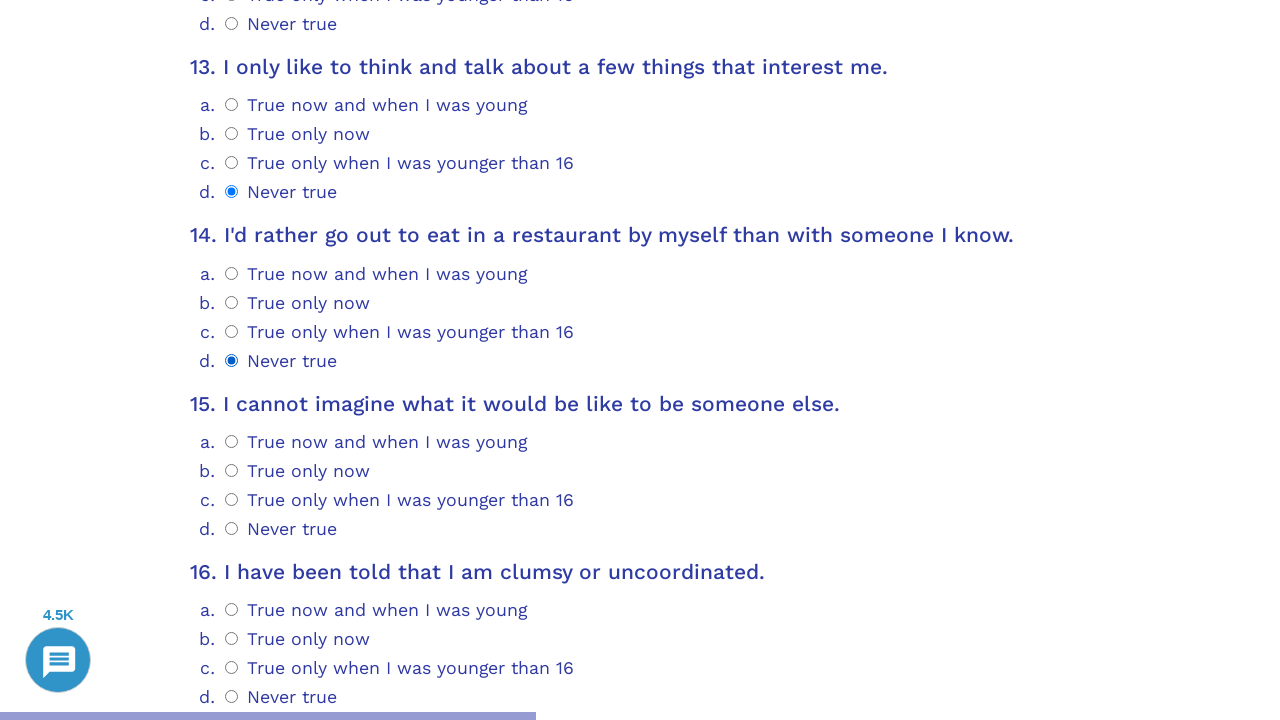

Waited for question 15 to load
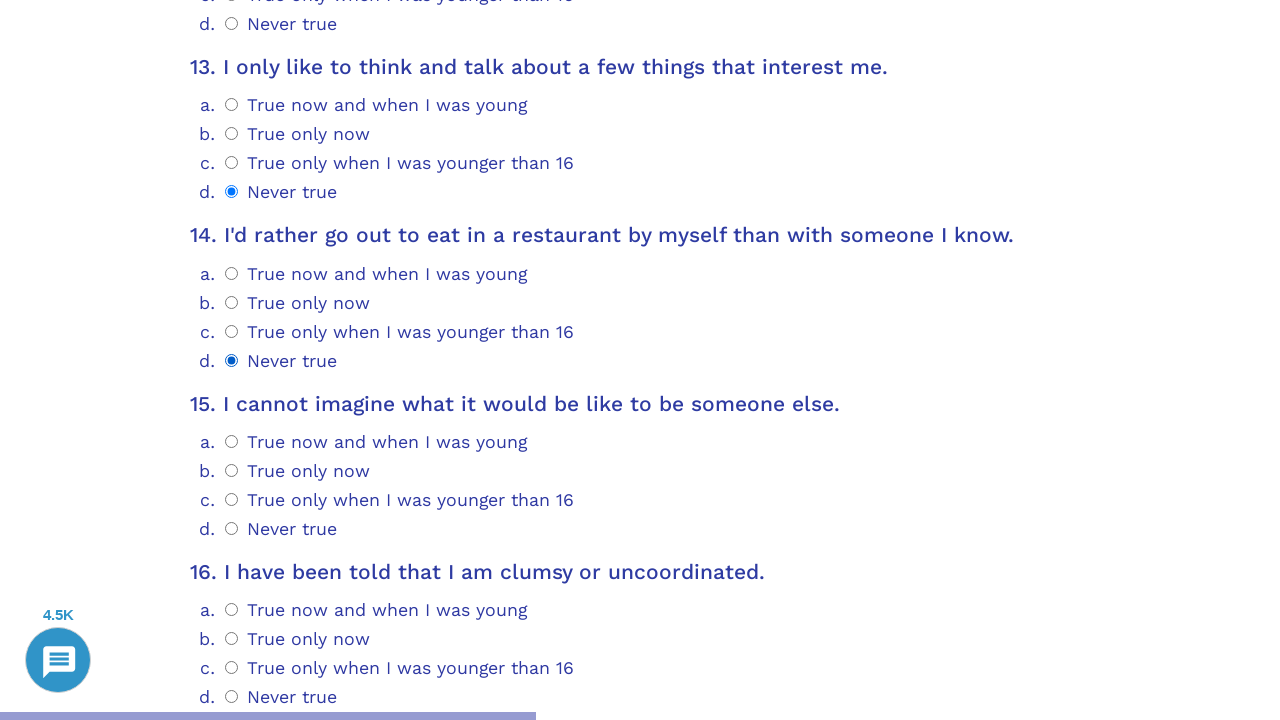

Scrolled question 15 into view
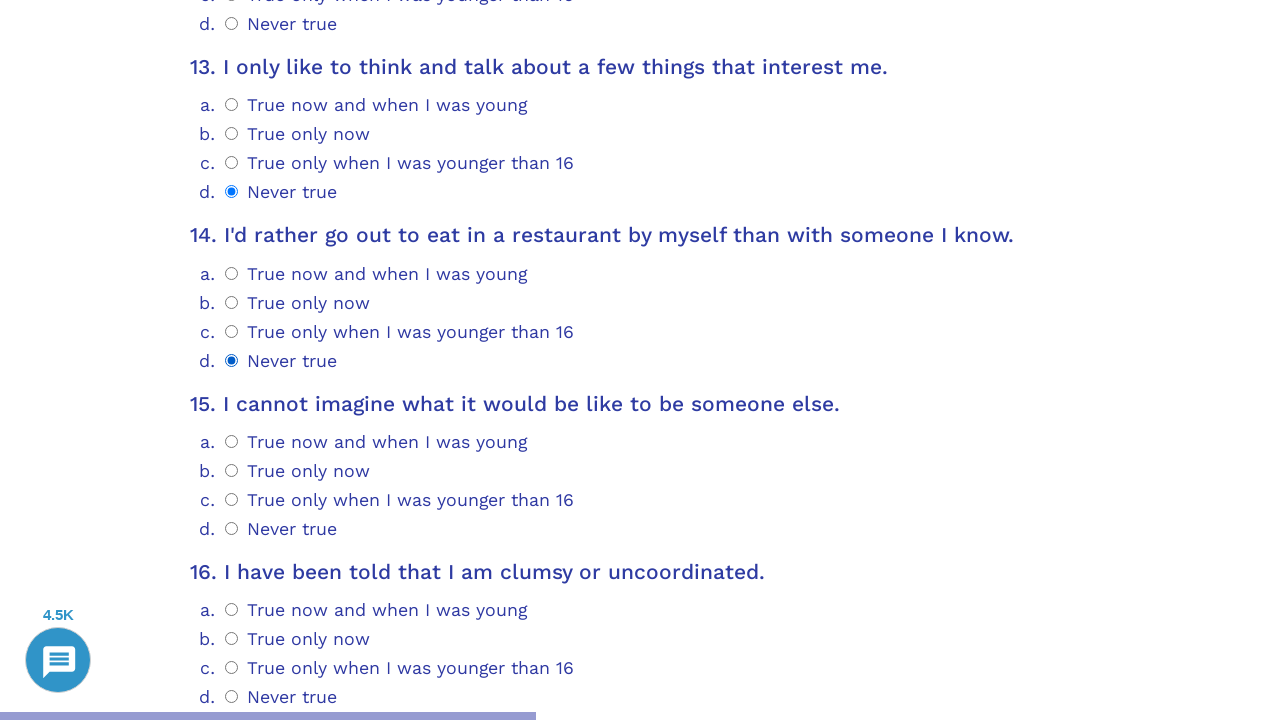

Selected answer 3 for question 15 at (232, 528) on .psychometrics-items-container.item-15 .psychometrics-option-radio >> nth=3
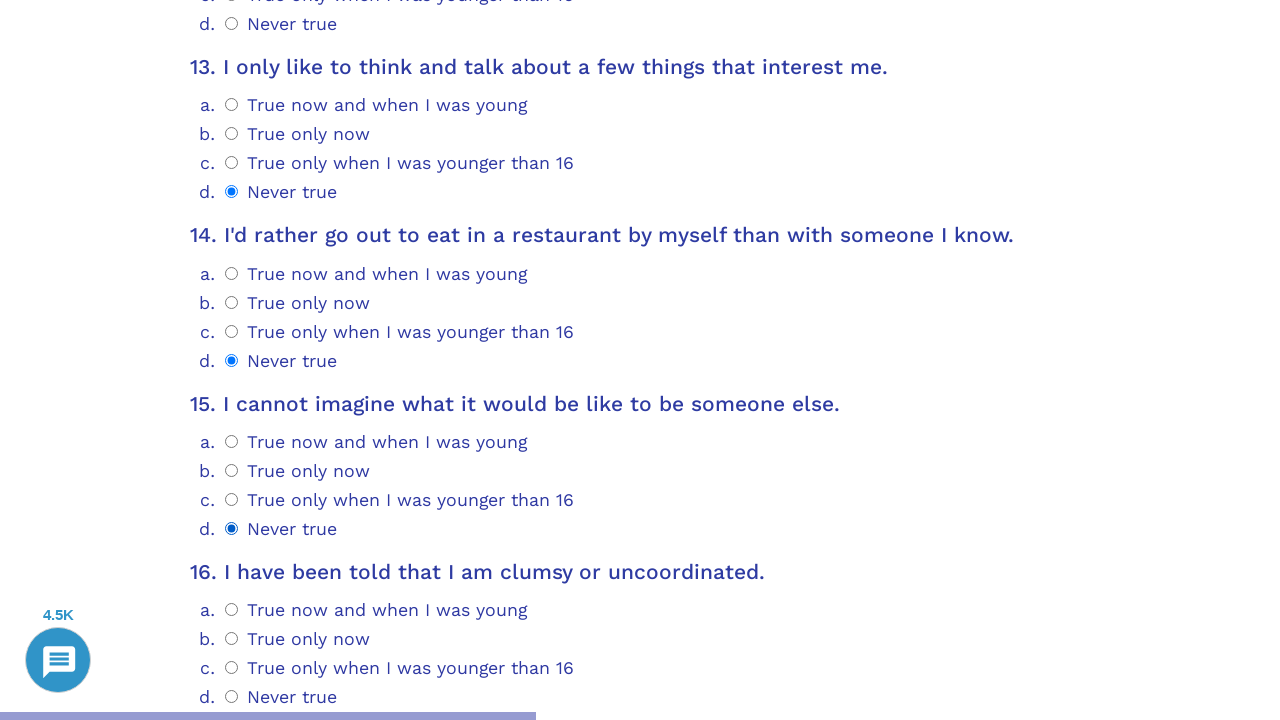

Waited for question 16 to load
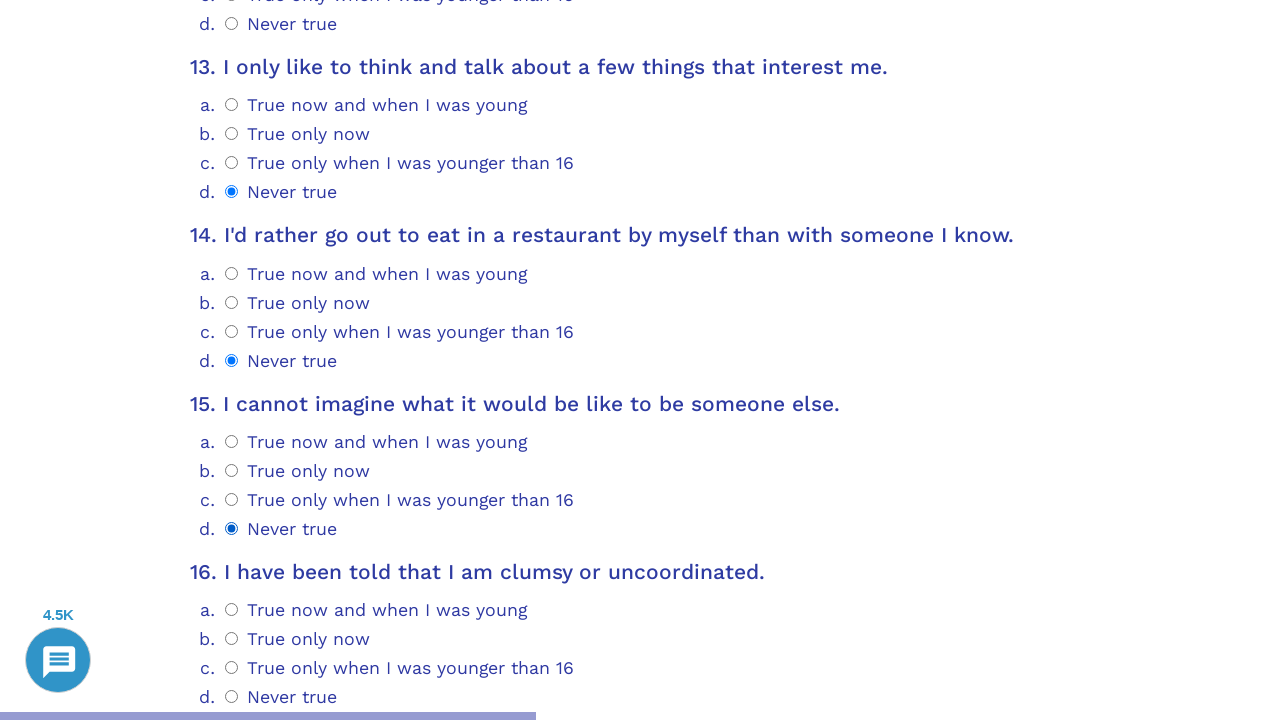

Scrolled question 16 into view
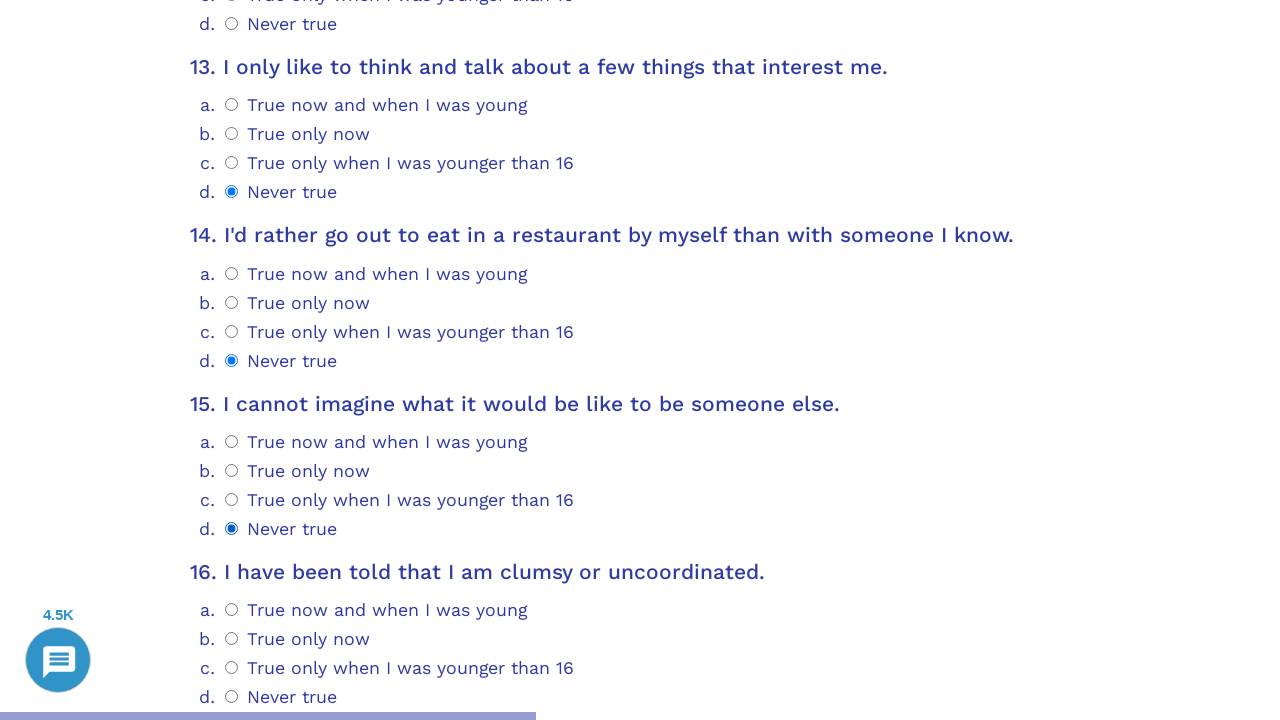

Selected answer 3 for question 16 at (232, 697) on .psychometrics-items-container.item-16 .psychometrics-option-radio >> nth=3
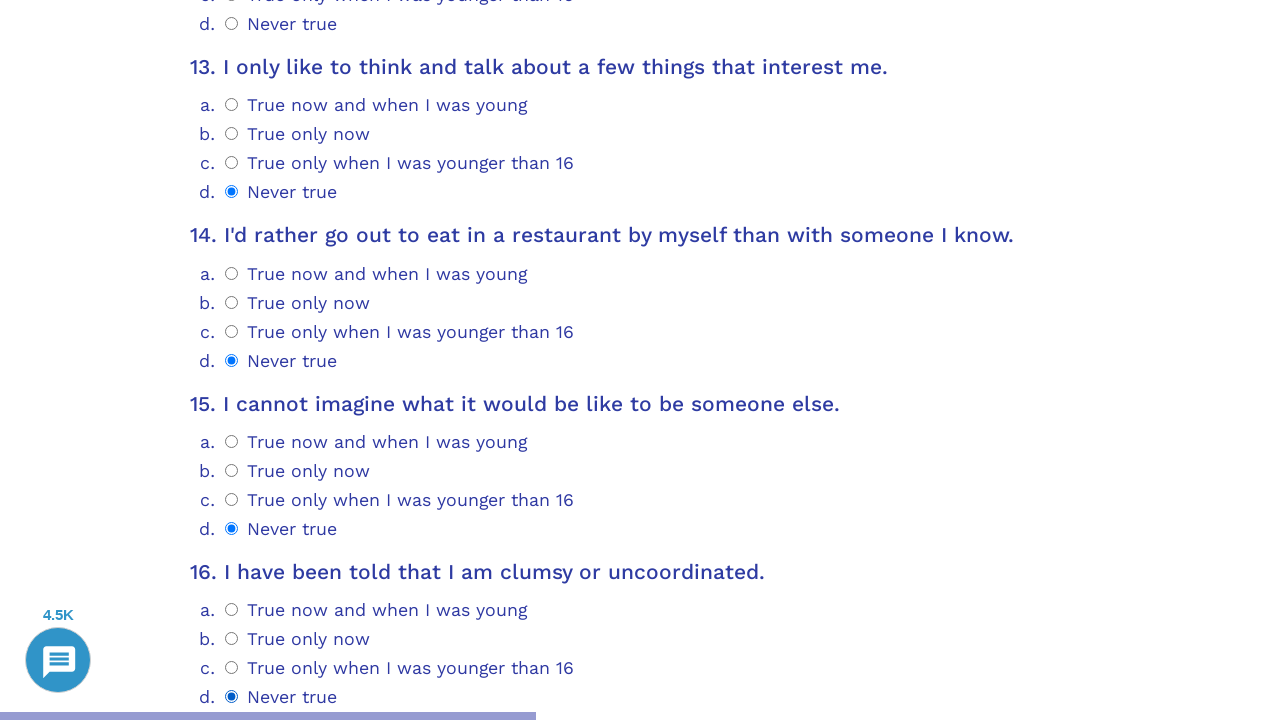

Waited for question 17 to load
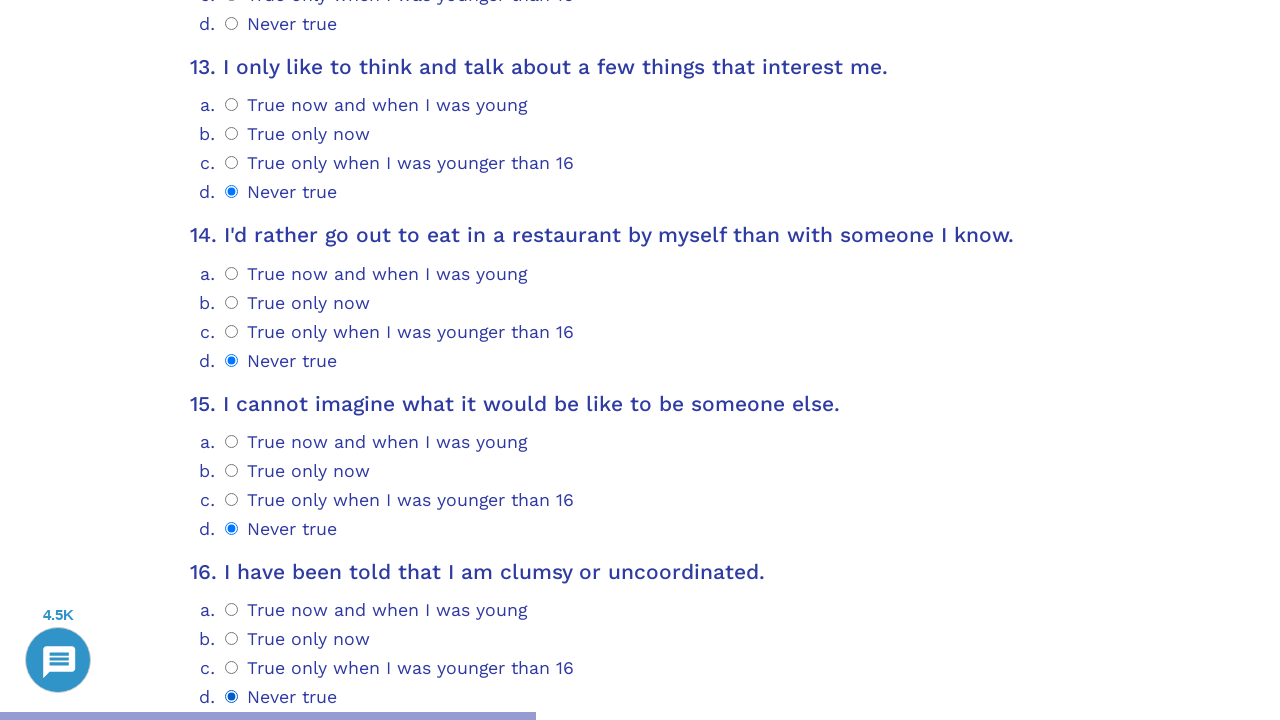

Scrolled question 17 into view
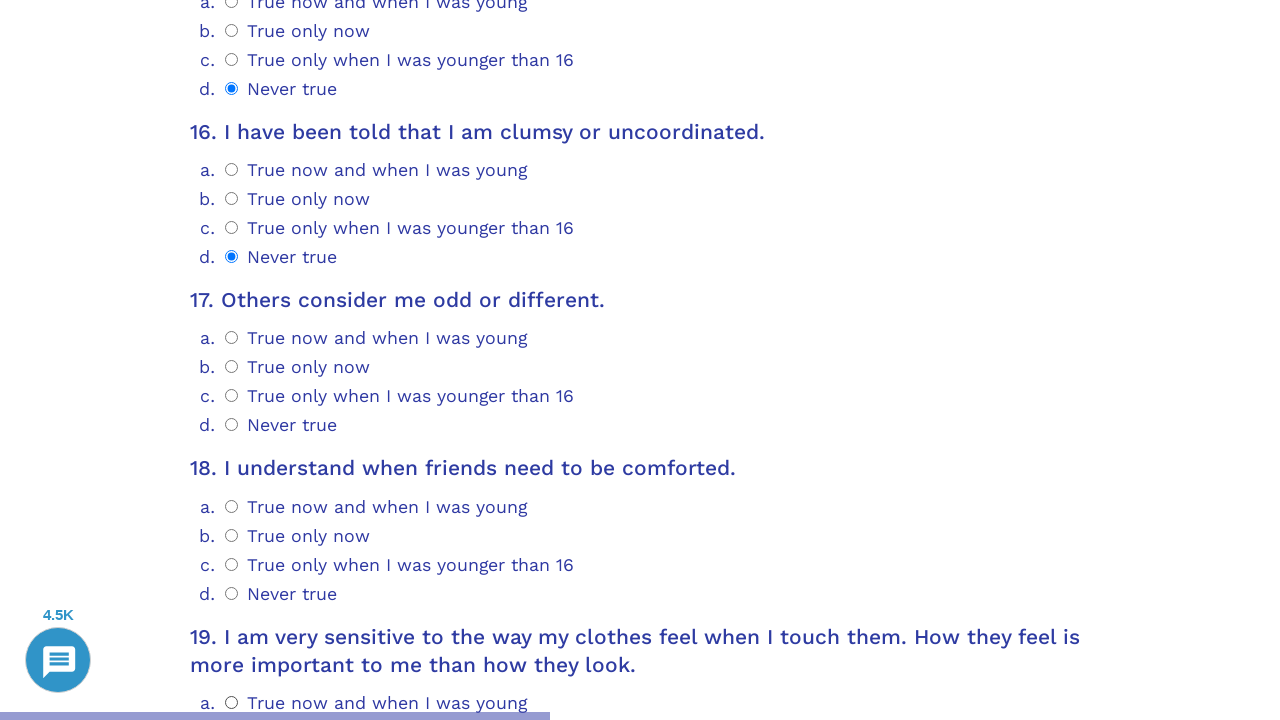

Selected answer 0 for question 17 at (232, 338) on .psychometrics-items-container.item-17 .psychometrics-option-radio >> nth=0
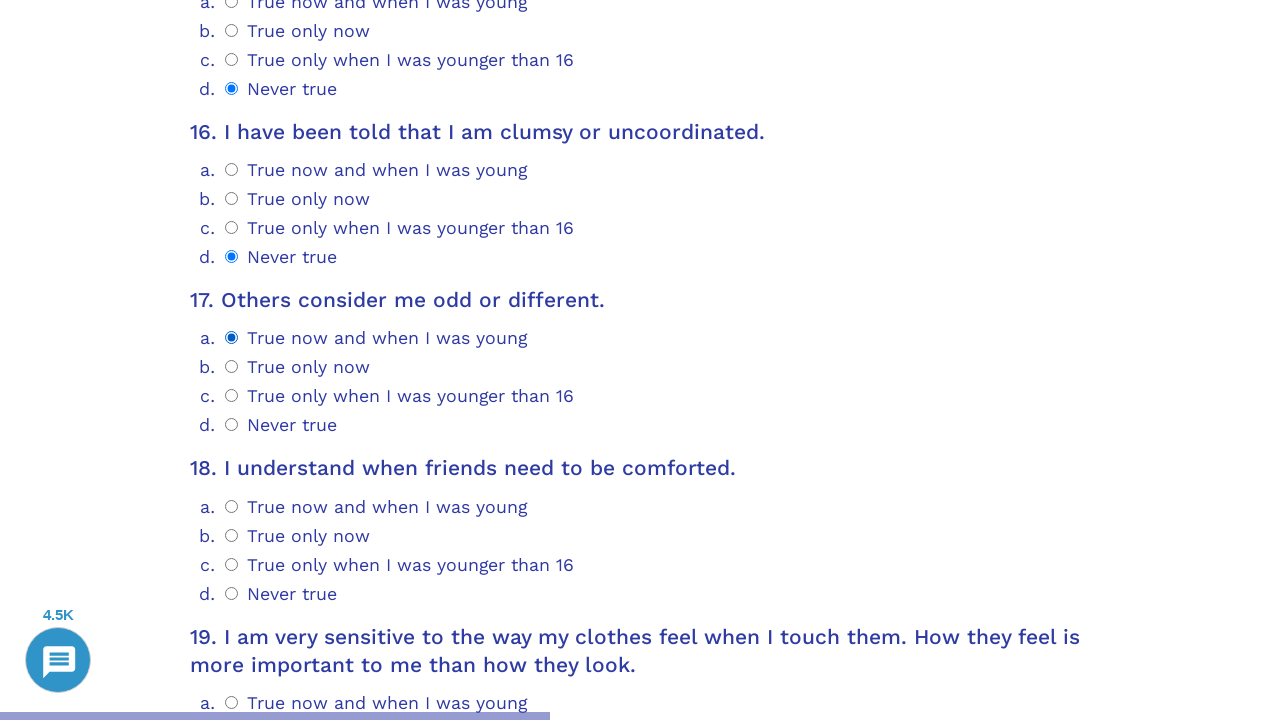

Waited for question 18 to load
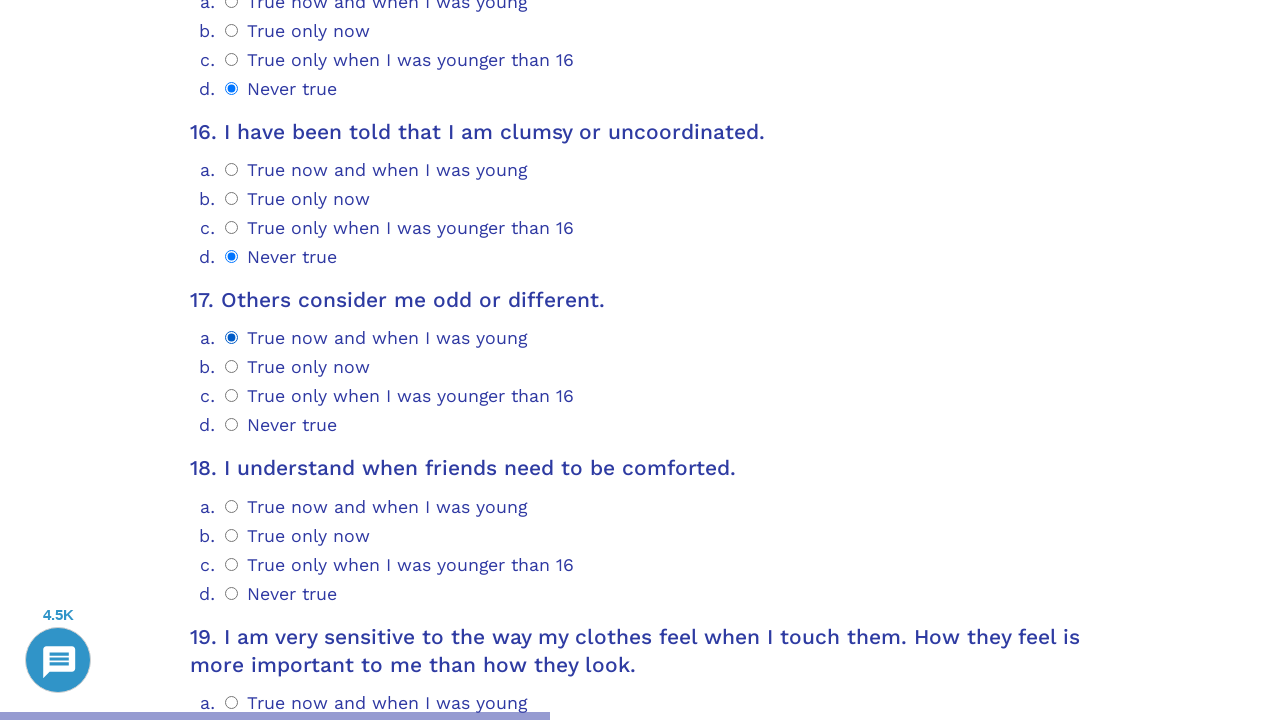

Scrolled question 18 into view
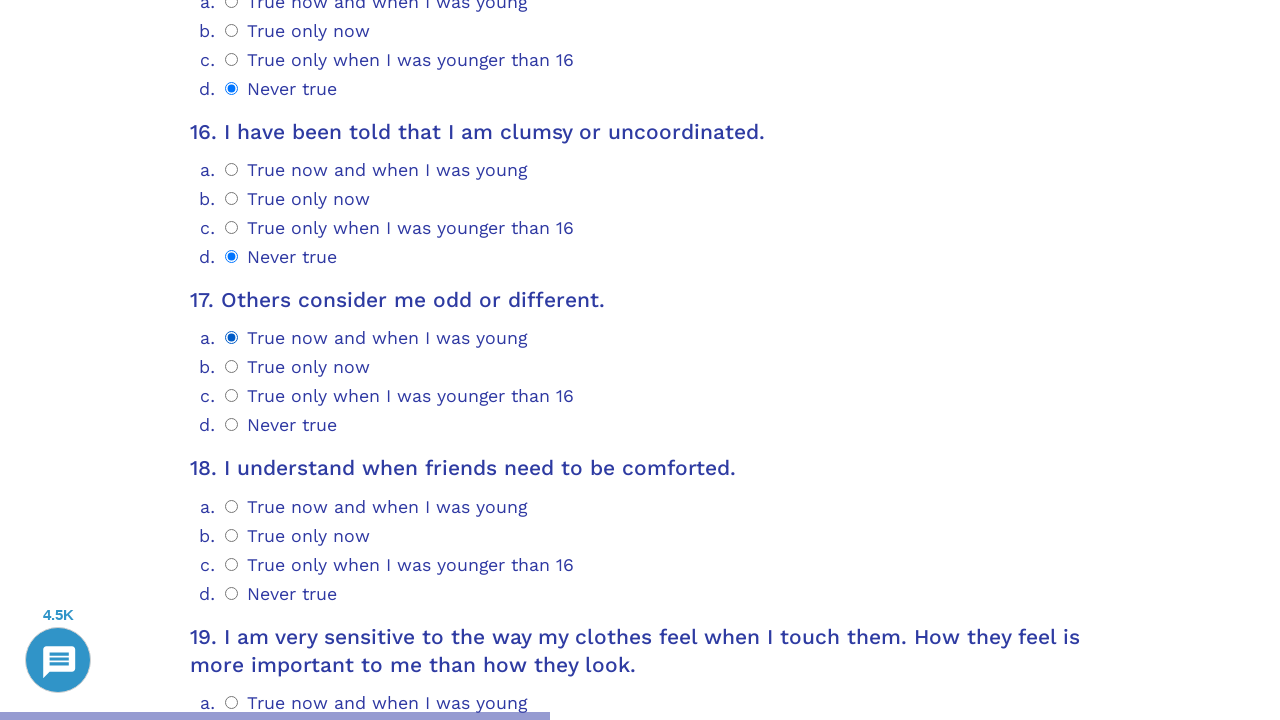

Selected answer 0 for question 18 at (232, 506) on .psychometrics-items-container.item-18 .psychometrics-option-radio >> nth=0
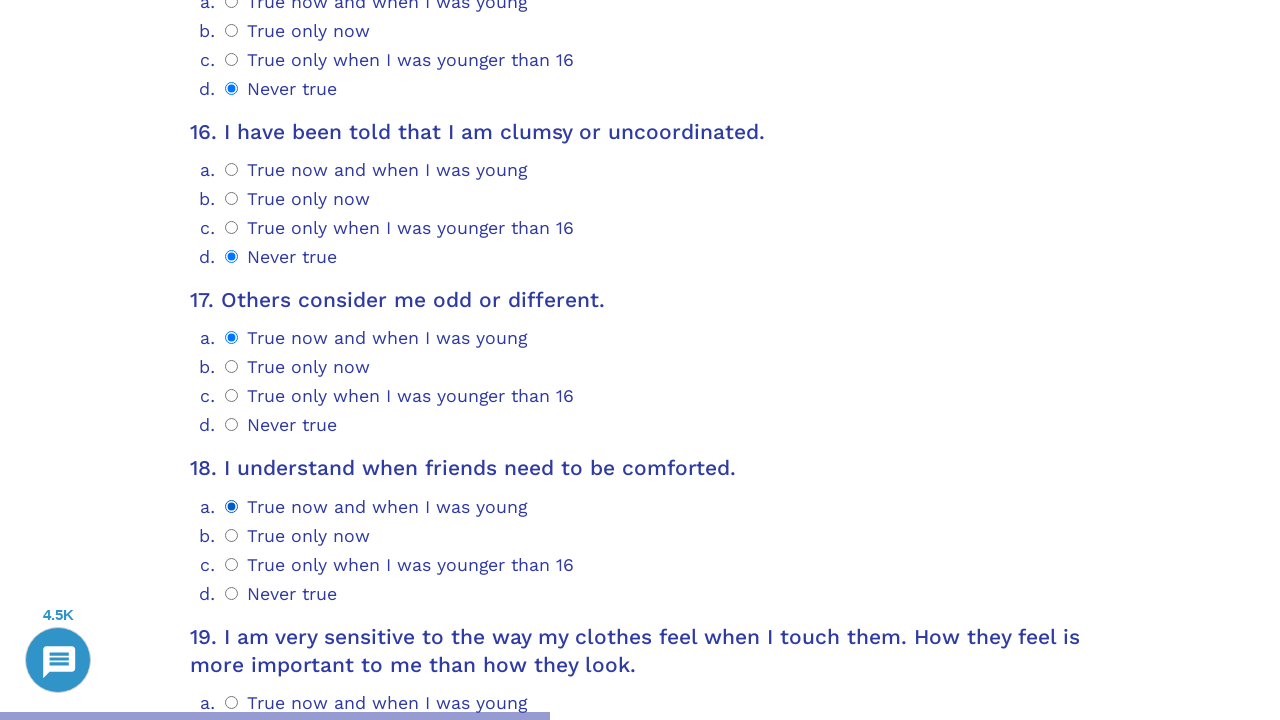

Waited for question 19 to load
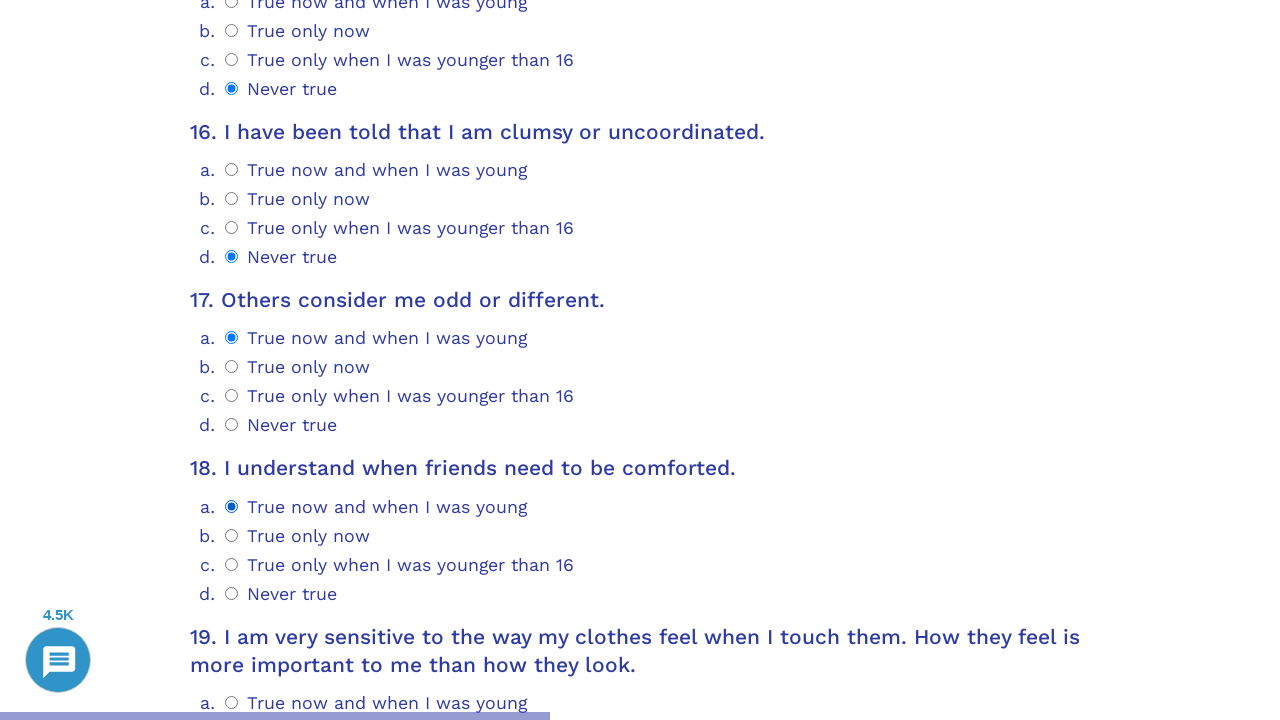

Scrolled question 19 into view
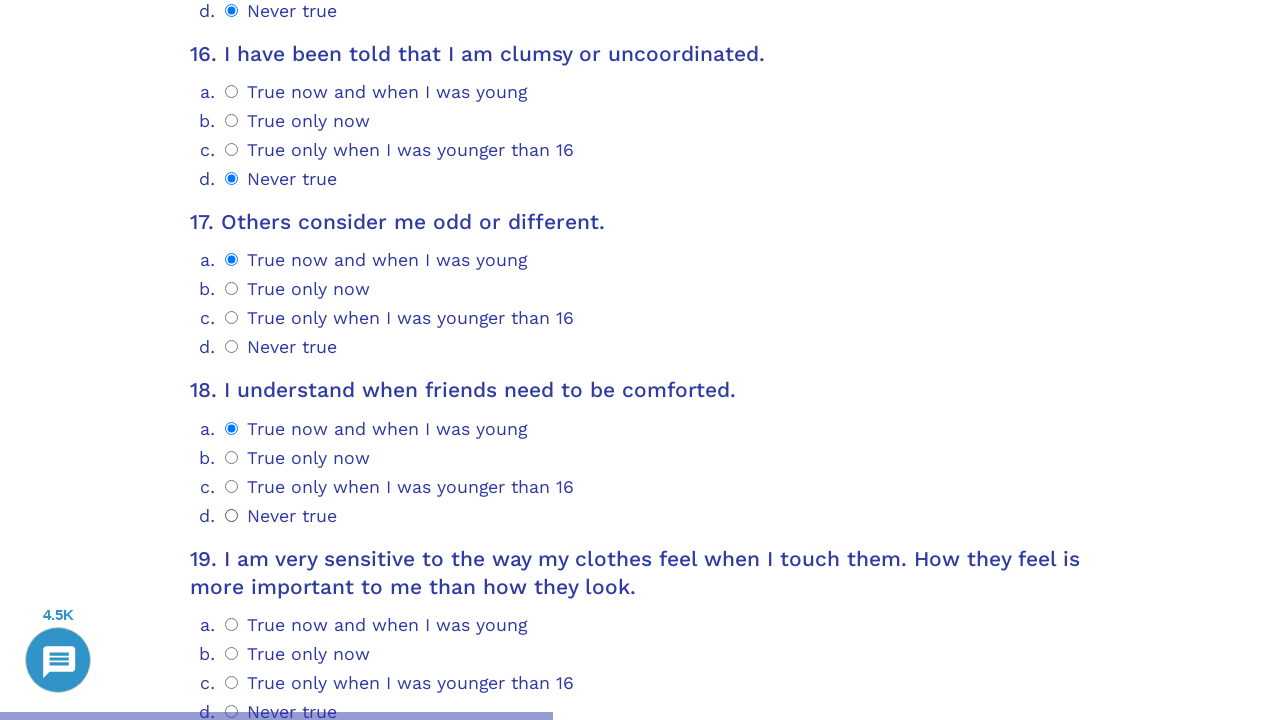

Selected answer 0 for question 19 at (232, 624) on .psychometrics-items-container.item-19 .psychometrics-option-radio >> nth=0
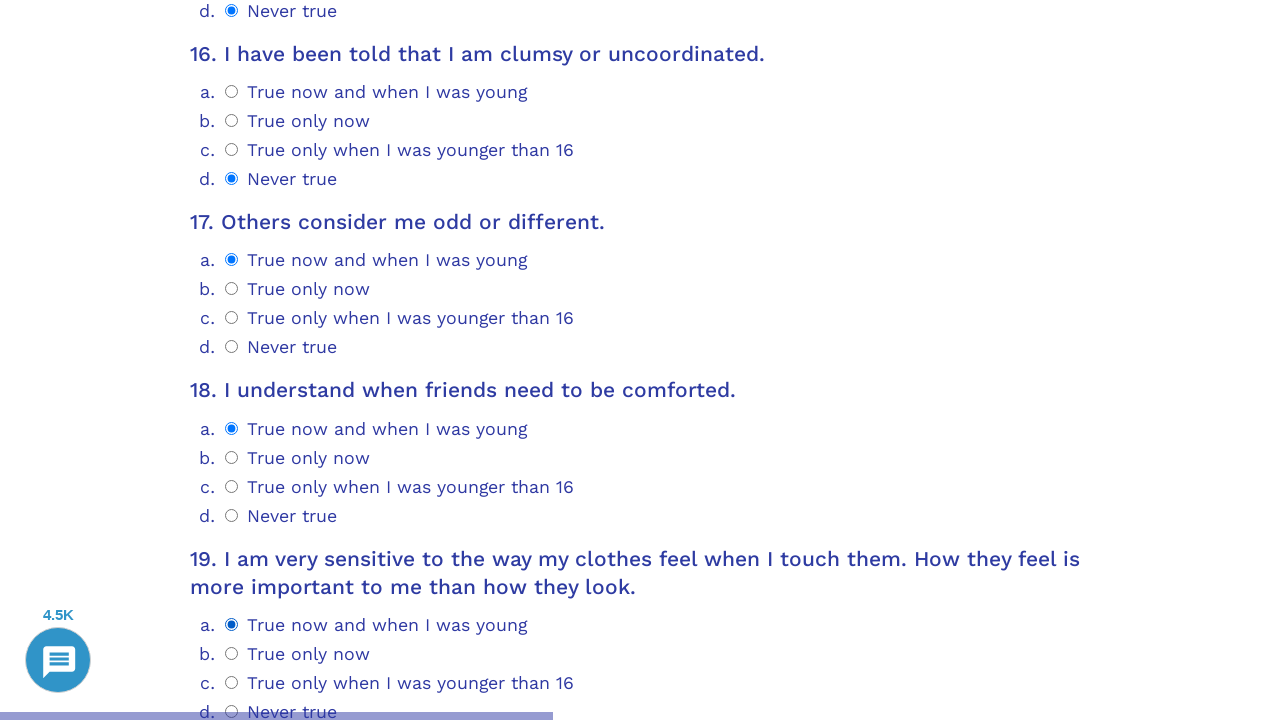

Waited for question 20 to load
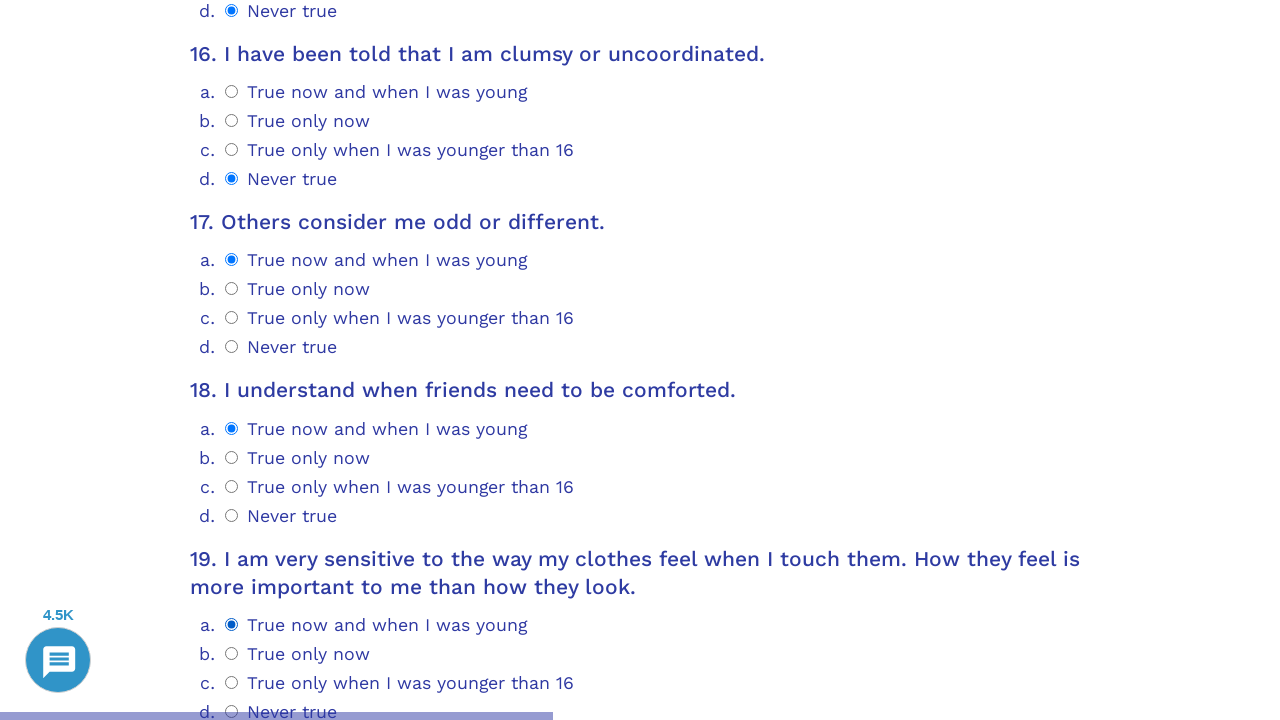

Scrolled question 20 into view
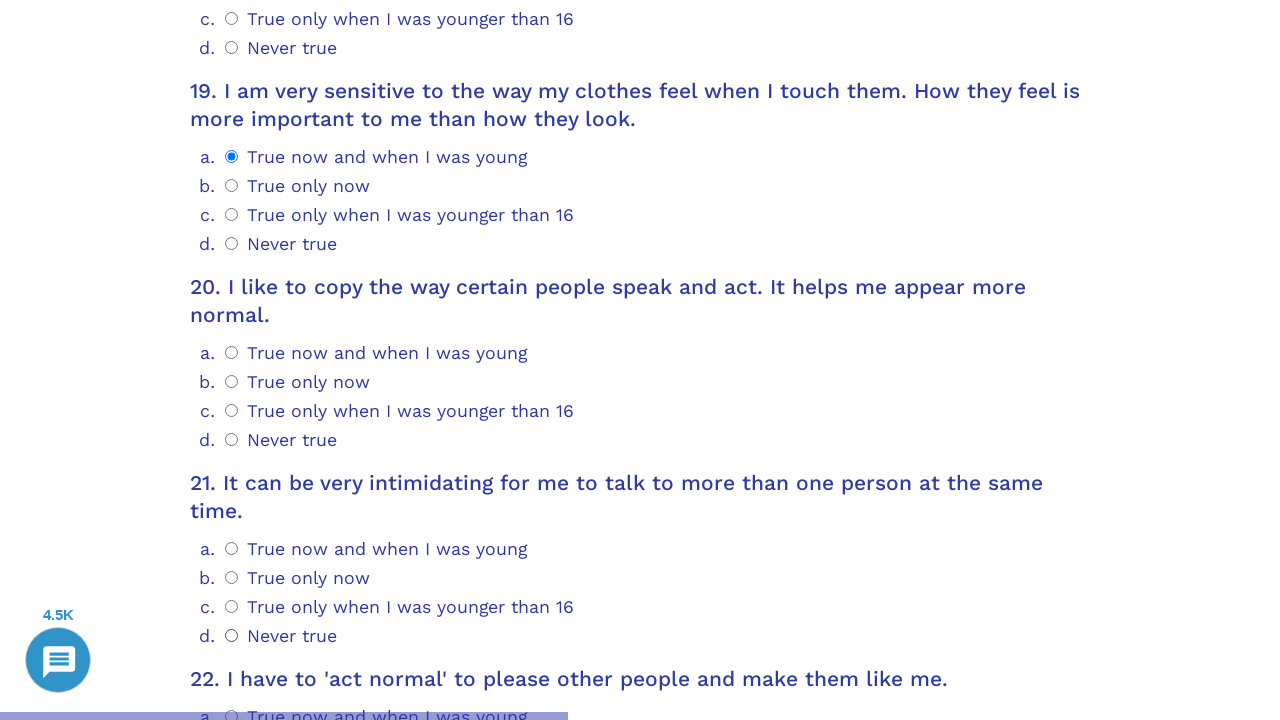

Selected answer 0 for question 20 at (232, 352) on .psychometrics-items-container.item-20 .psychometrics-option-radio >> nth=0
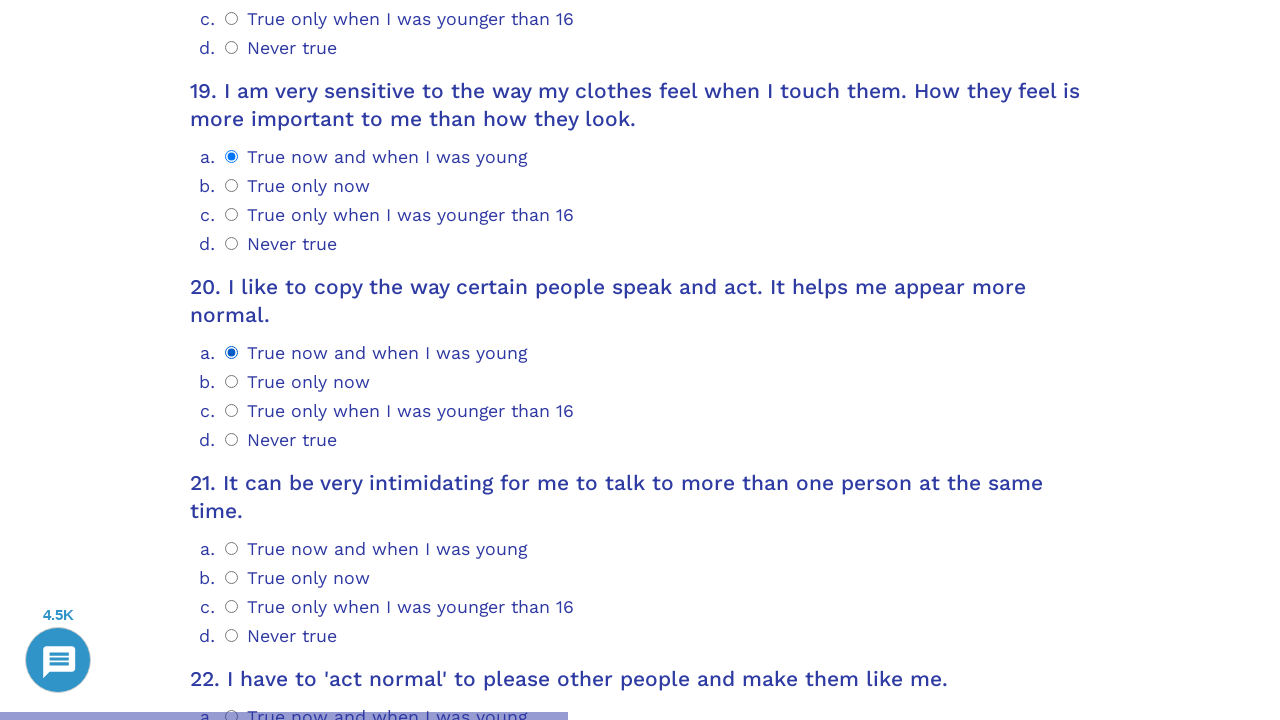

Waited for question 21 to load
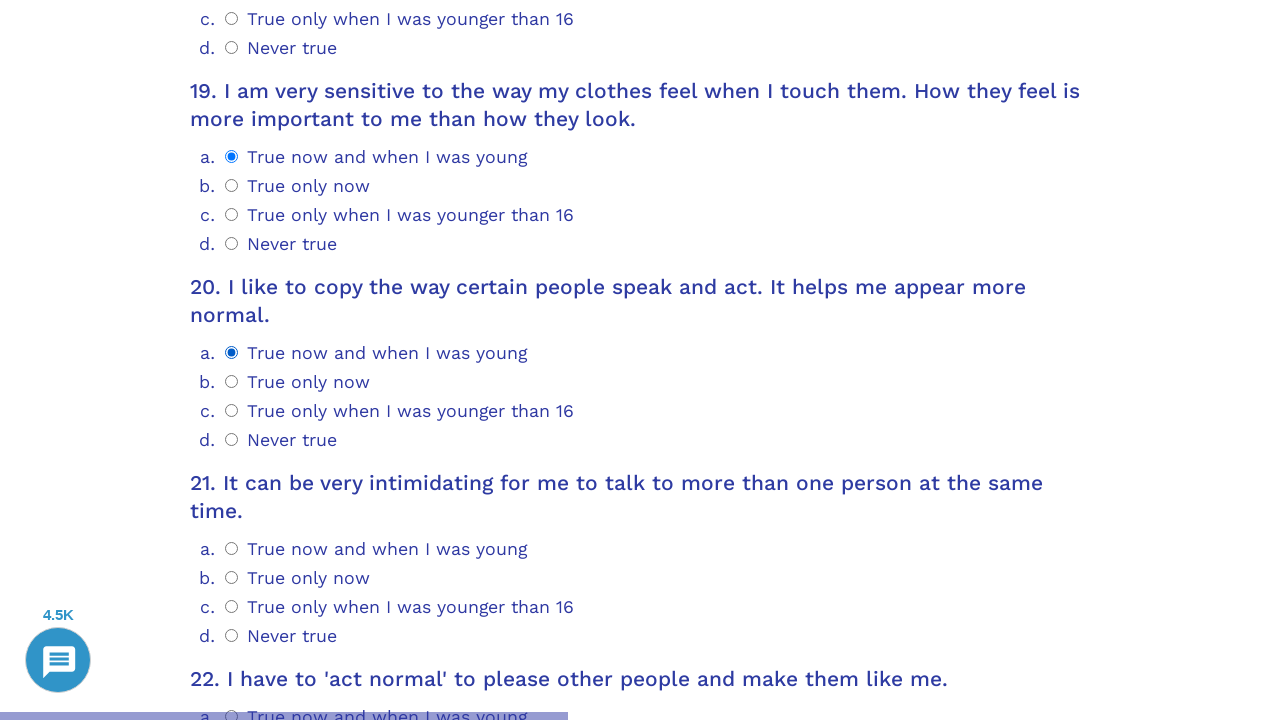

Scrolled question 21 into view
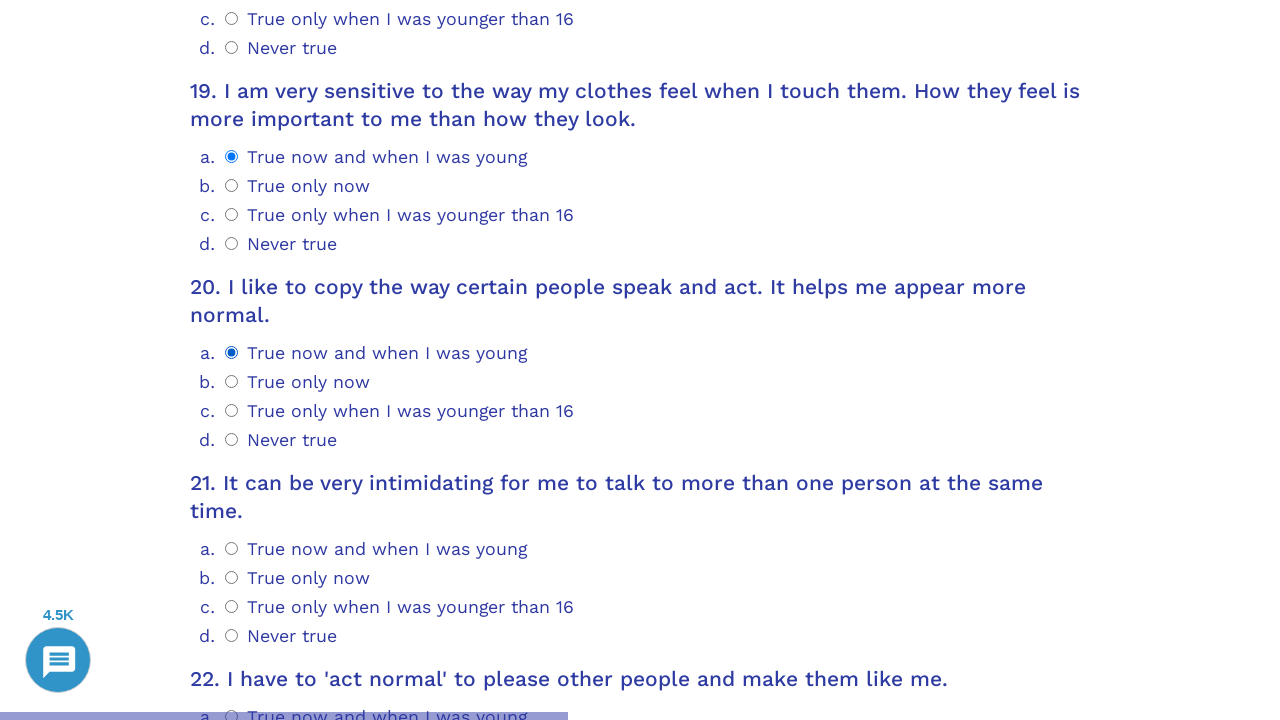

Selected answer 3 for question 21 at (232, 636) on .psychometrics-items-container.item-21 .psychometrics-option-radio >> nth=3
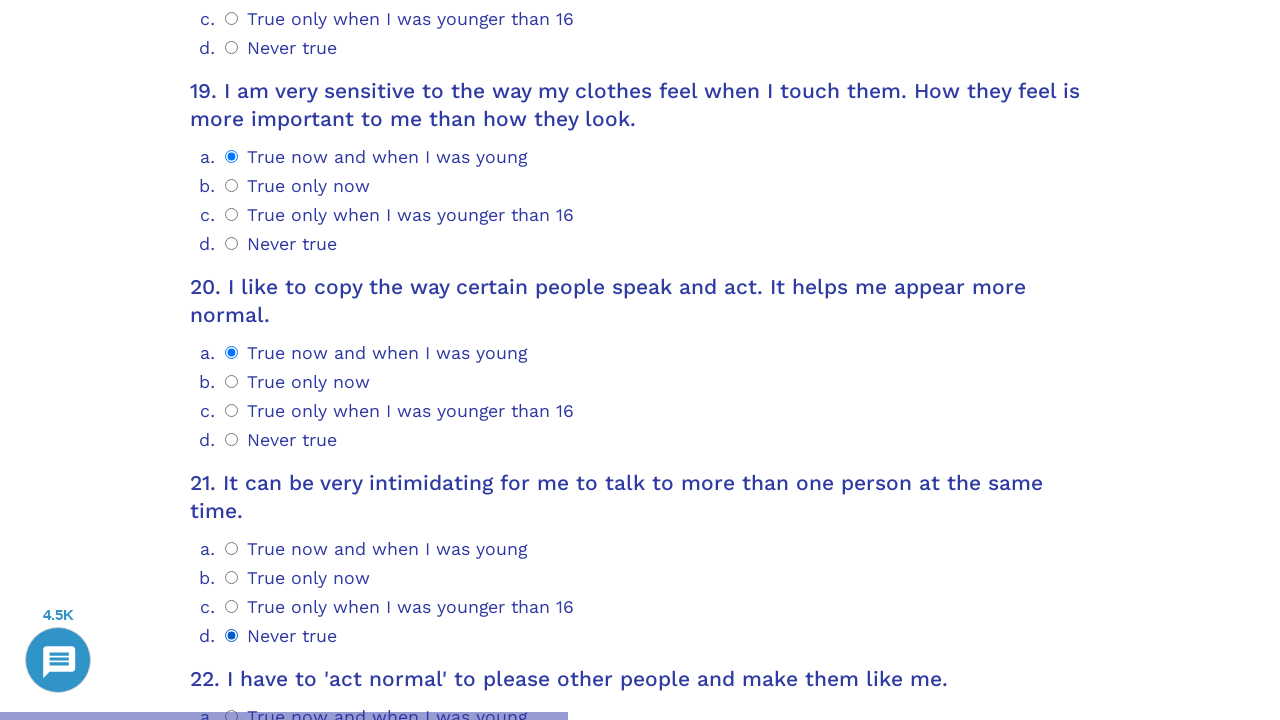

Waited for question 22 to load
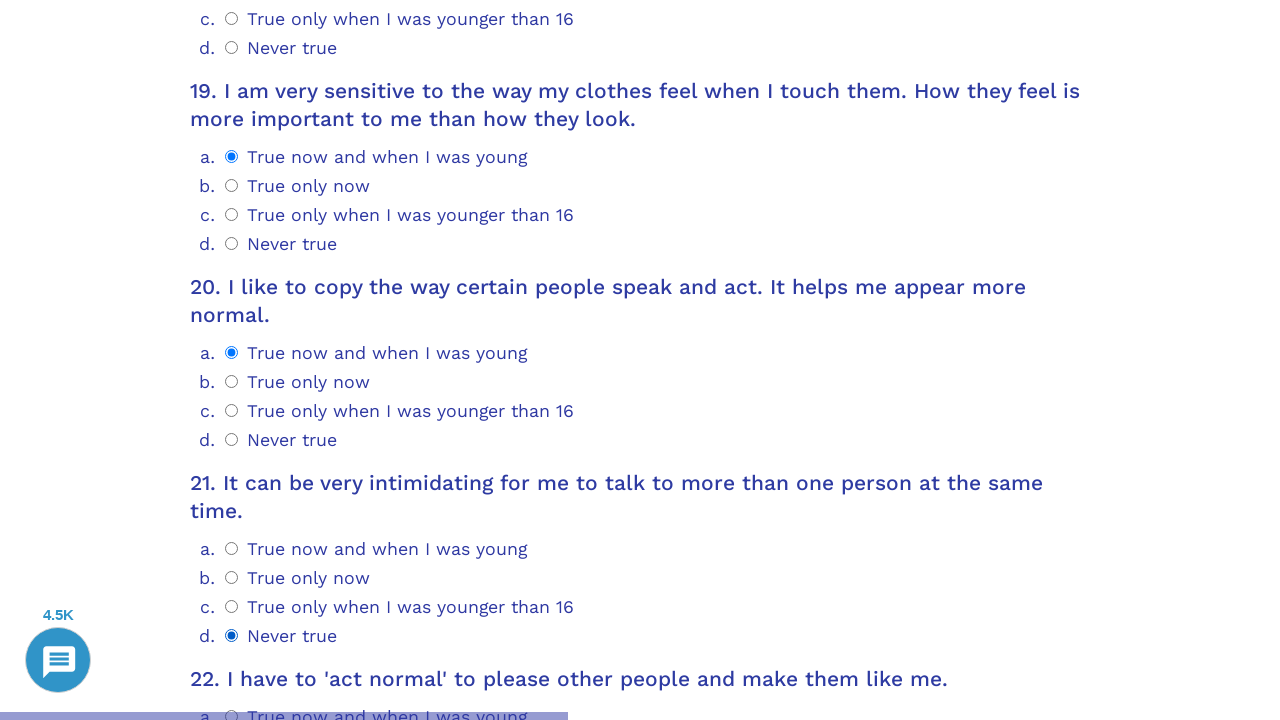

Scrolled question 22 into view
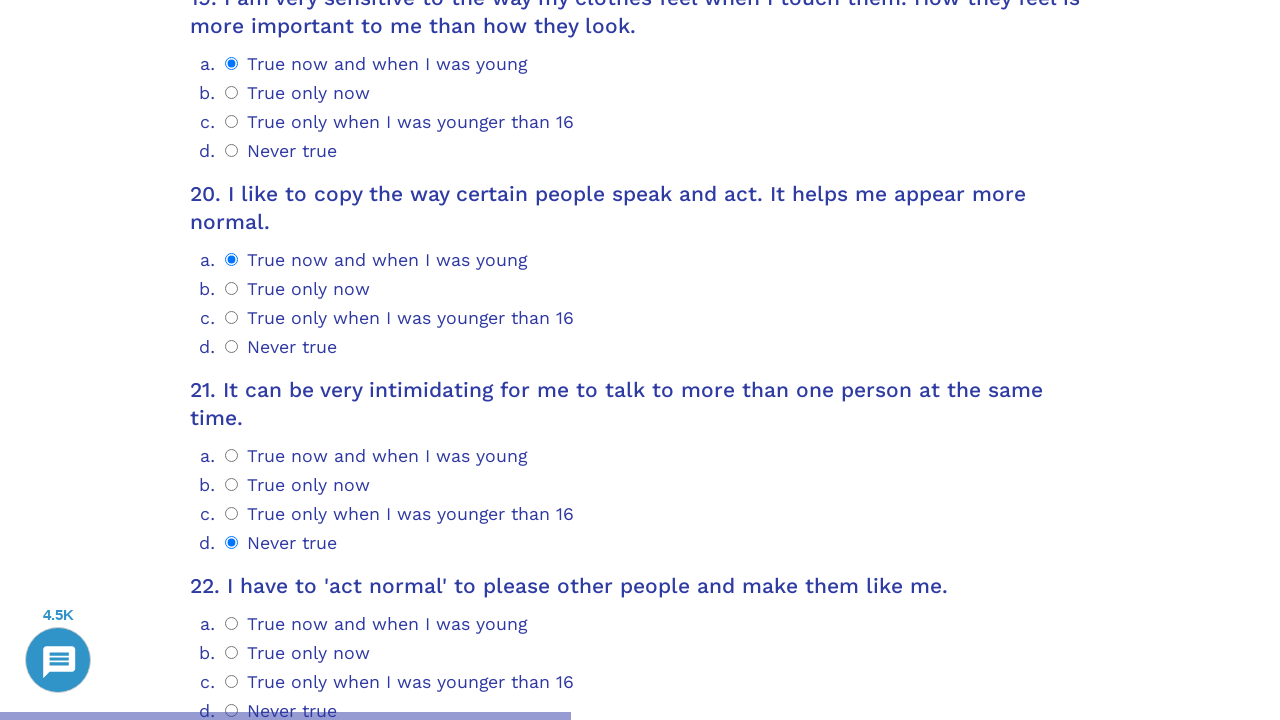

Selected answer 3 for question 22 at (232, 711) on .psychometrics-items-container.item-22 .psychometrics-option-radio >> nth=3
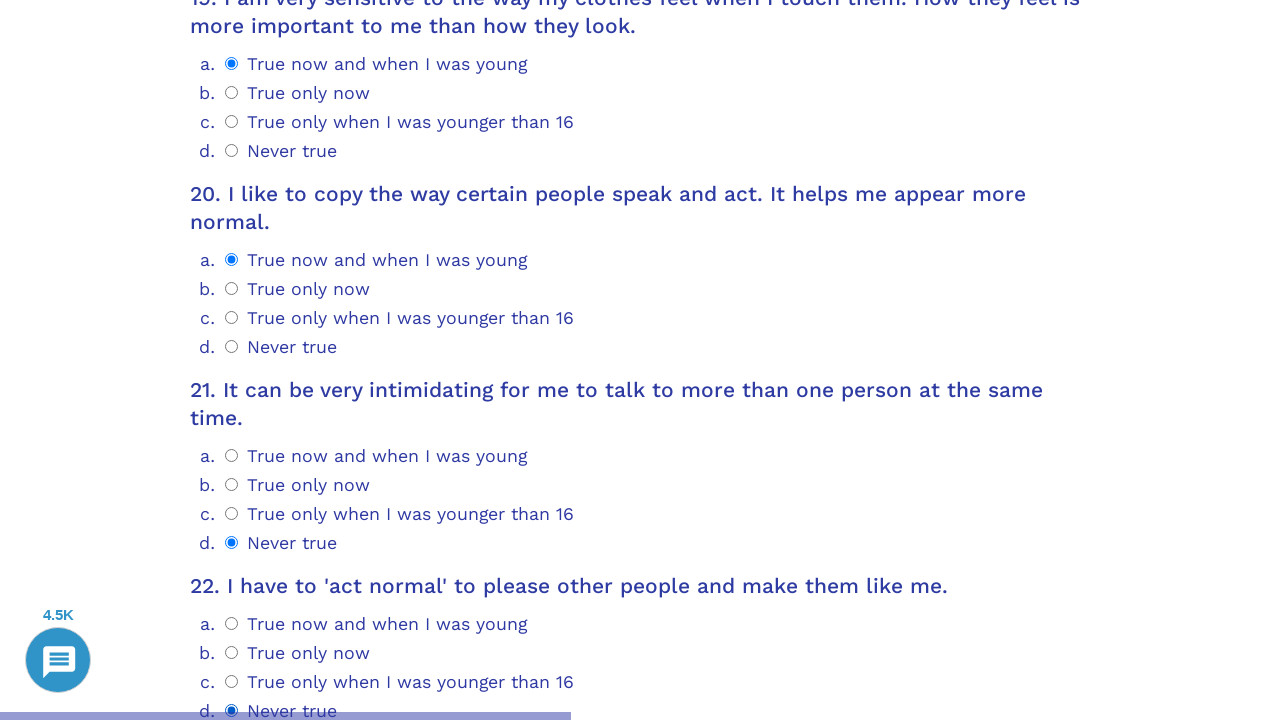

Waited for question 23 to load
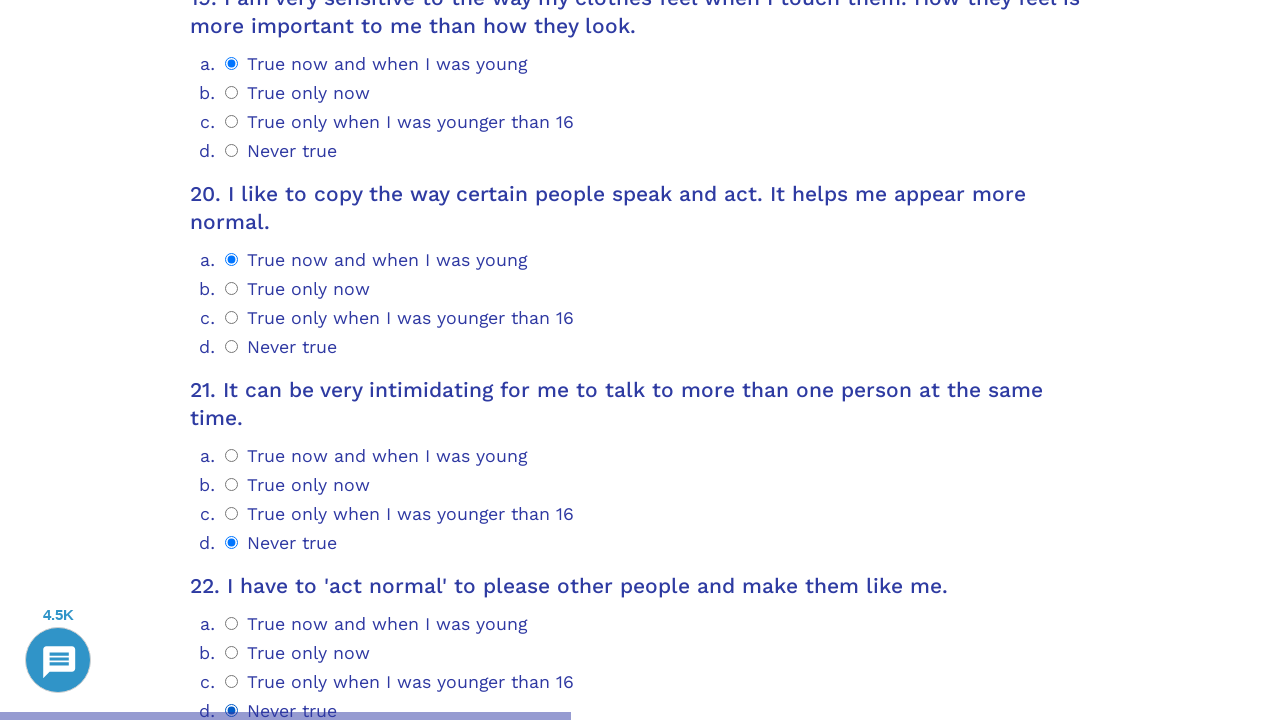

Scrolled question 23 into view
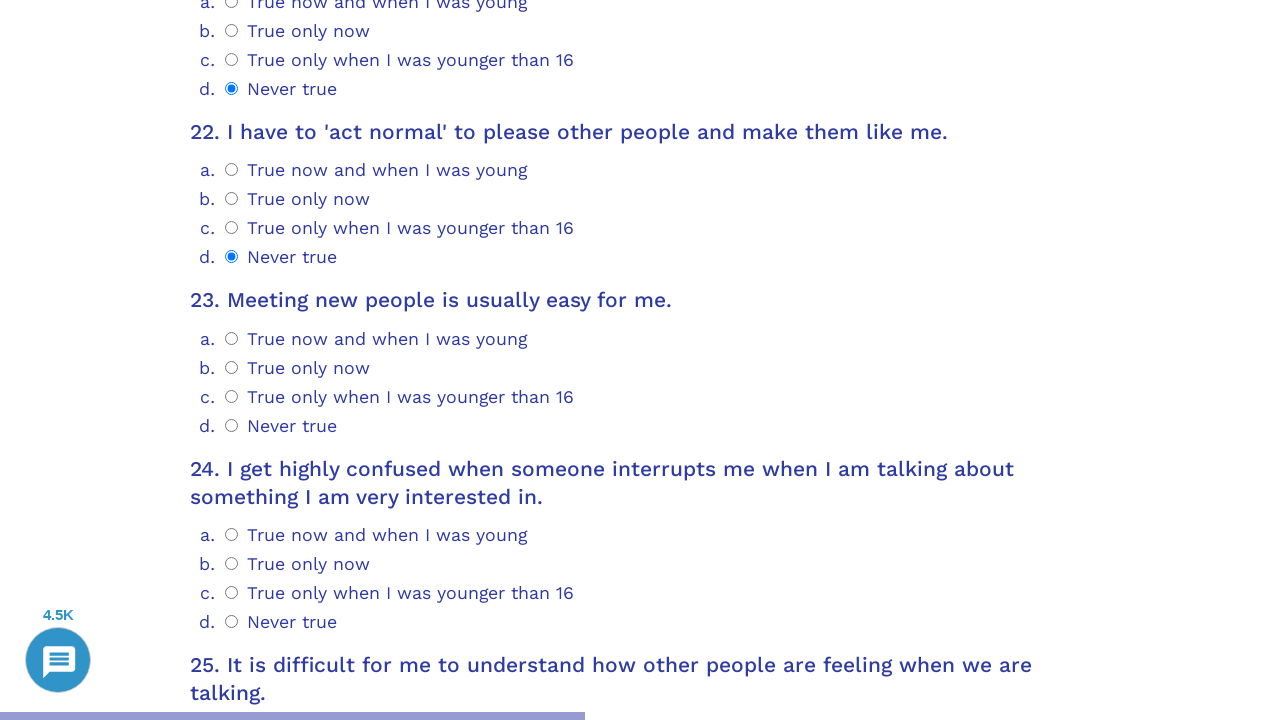

Selected answer 3 for question 23 at (232, 425) on .psychometrics-items-container.item-23 .psychometrics-option-radio >> nth=3
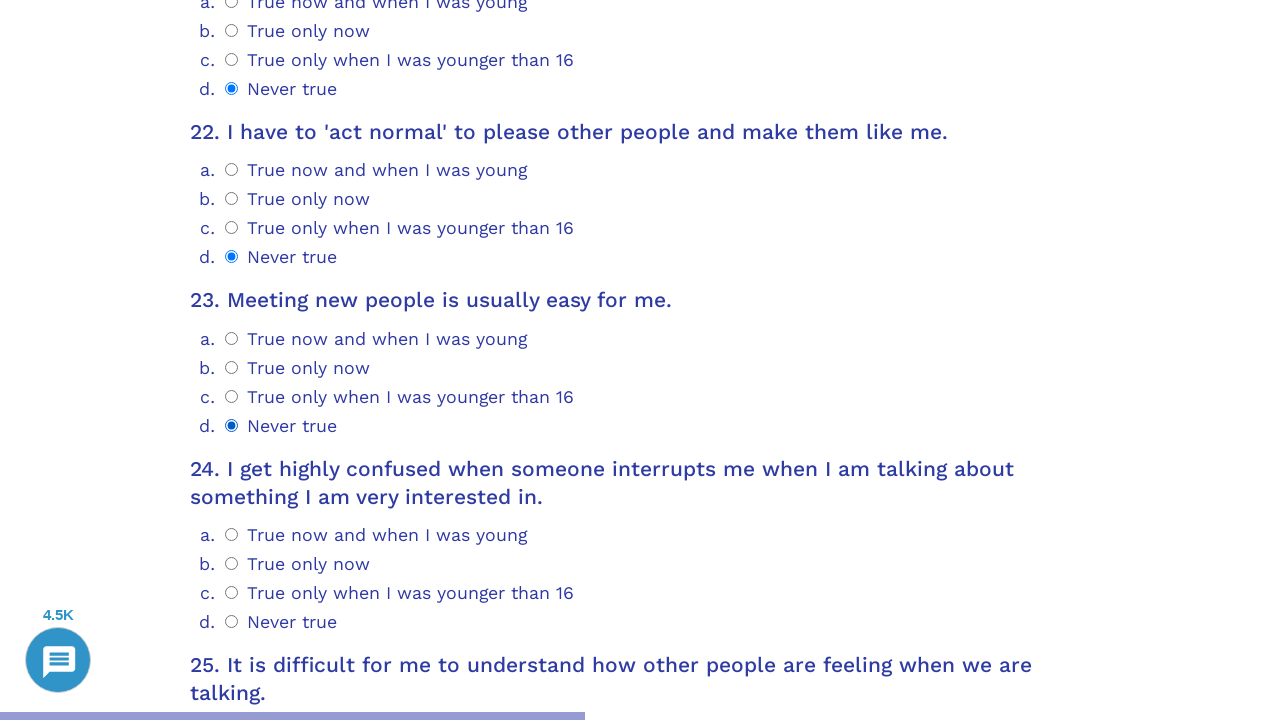

Waited for question 24 to load
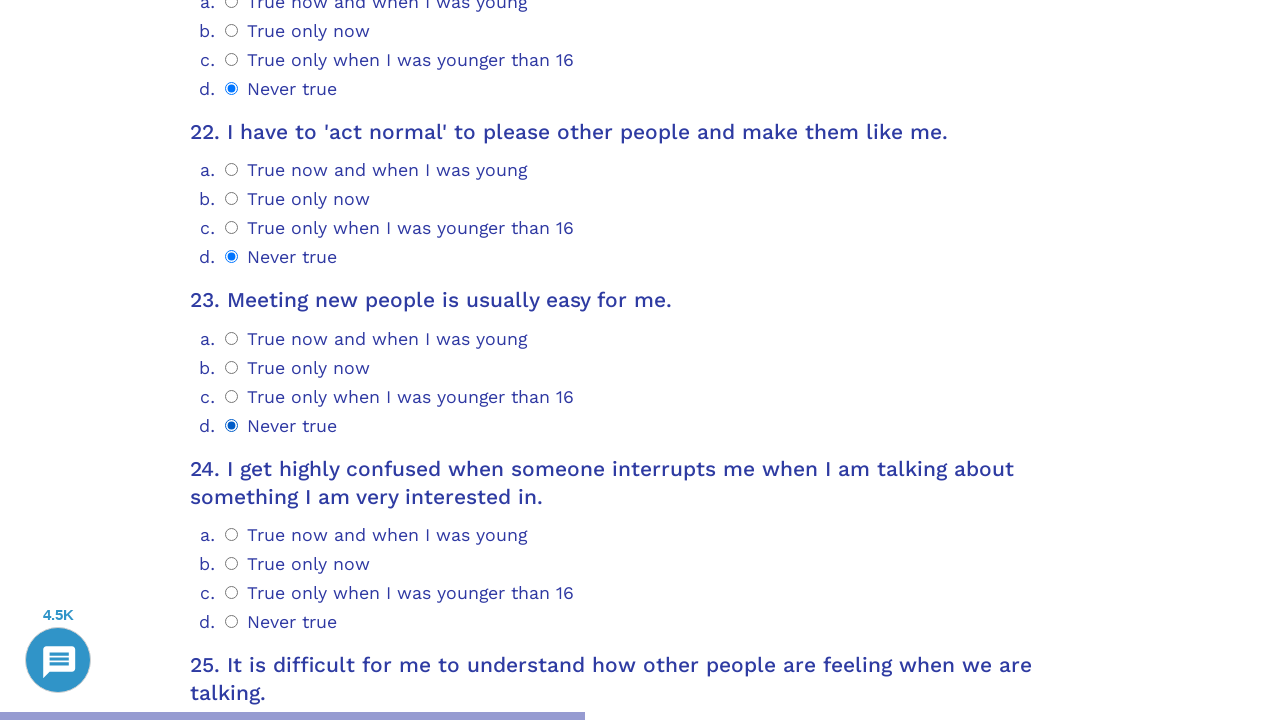

Scrolled question 24 into view
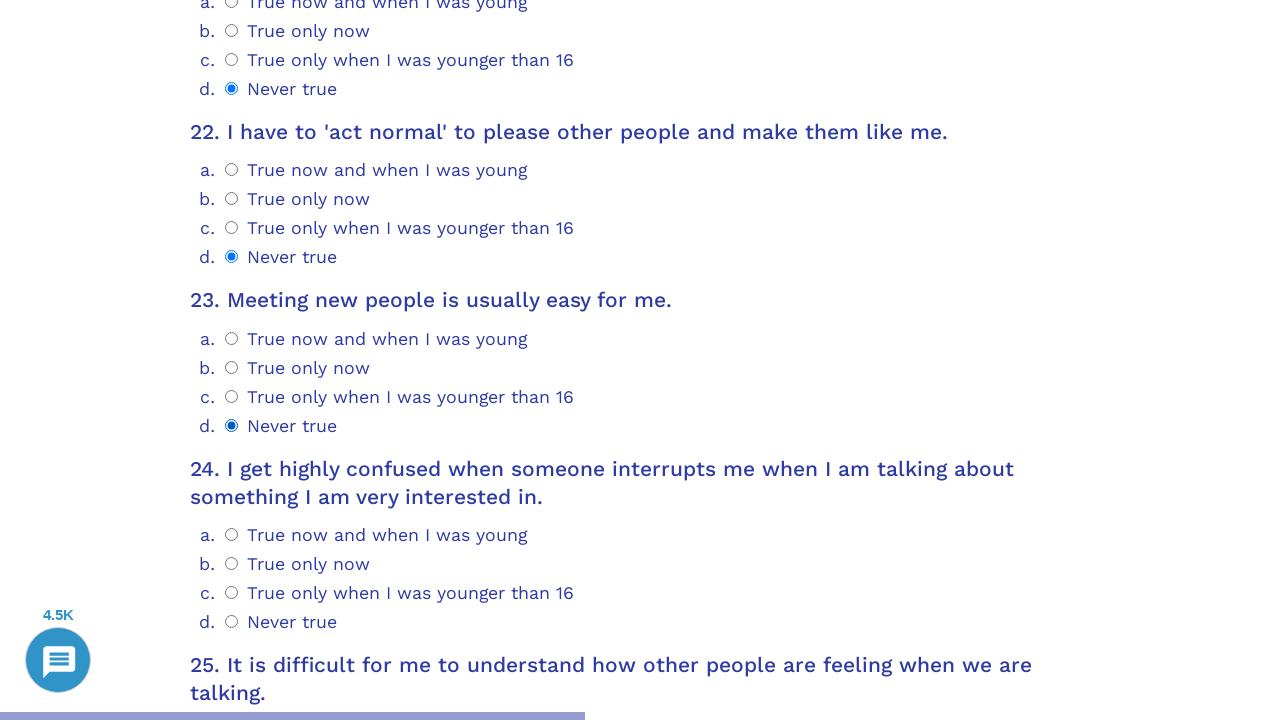

Selected answer 3 for question 24 at (232, 621) on .psychometrics-items-container.item-24 .psychometrics-option-radio >> nth=3
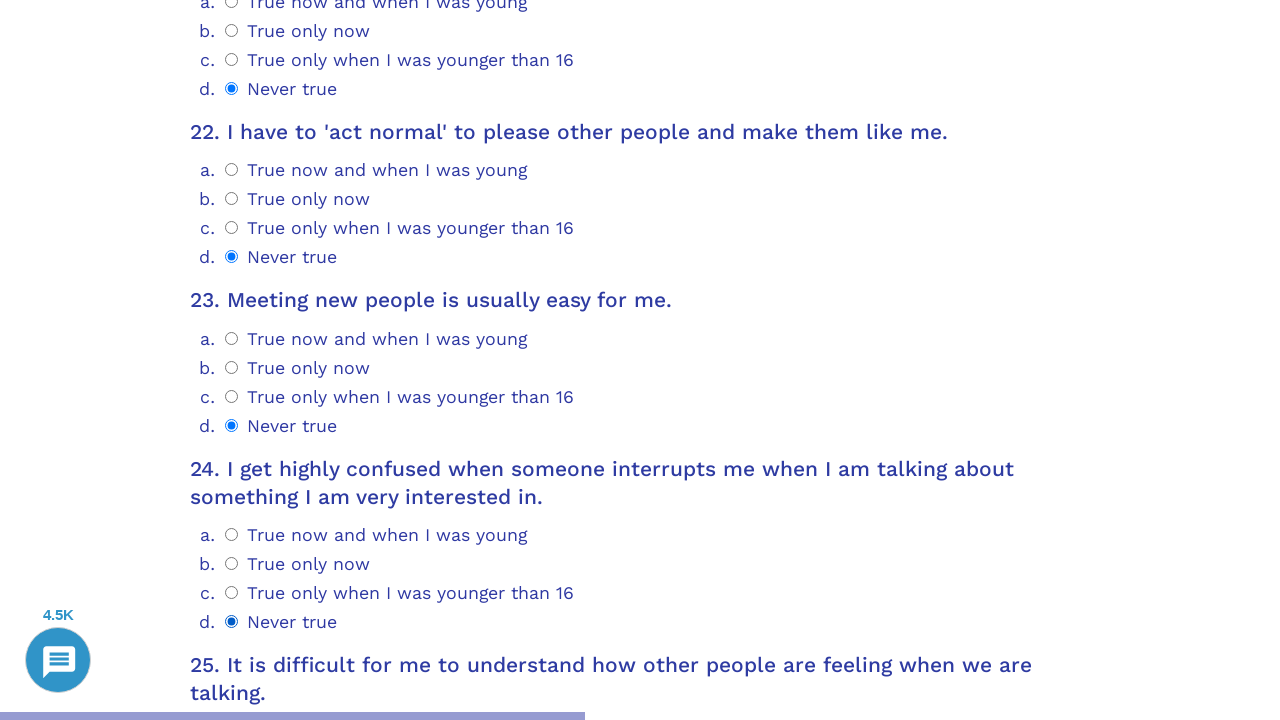

Waited for question 25 to load
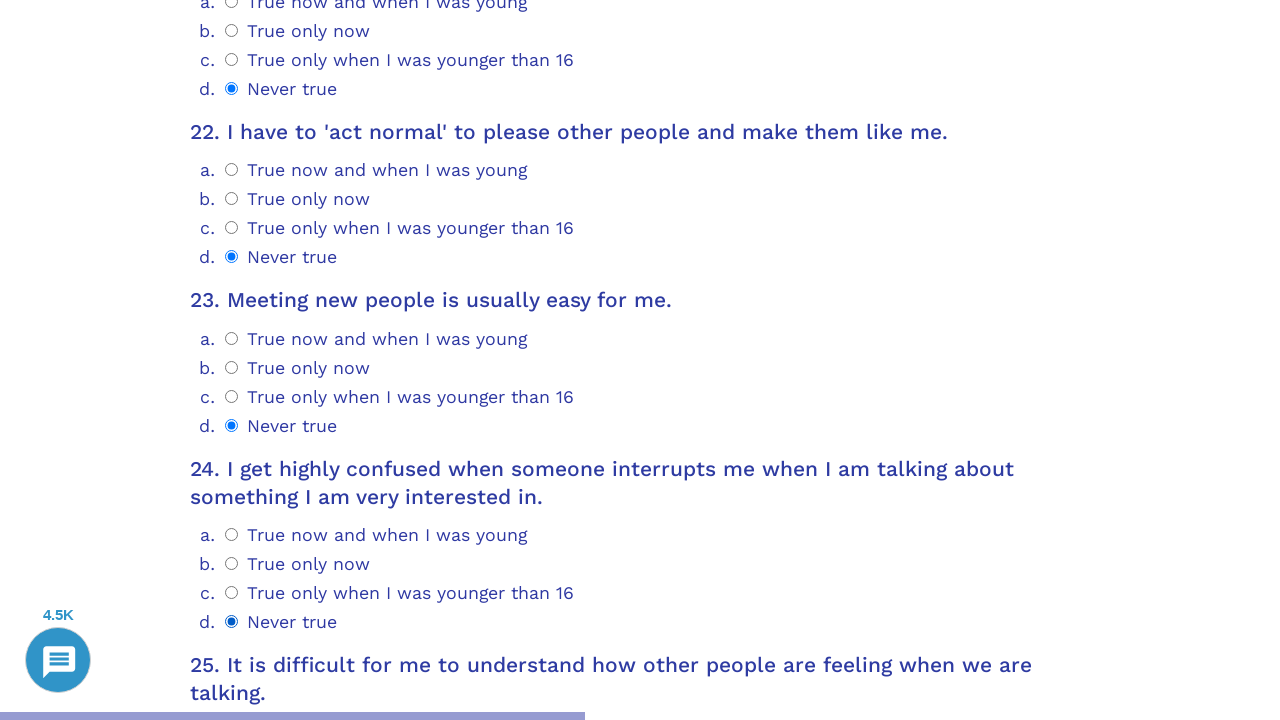

Scrolled question 25 into view
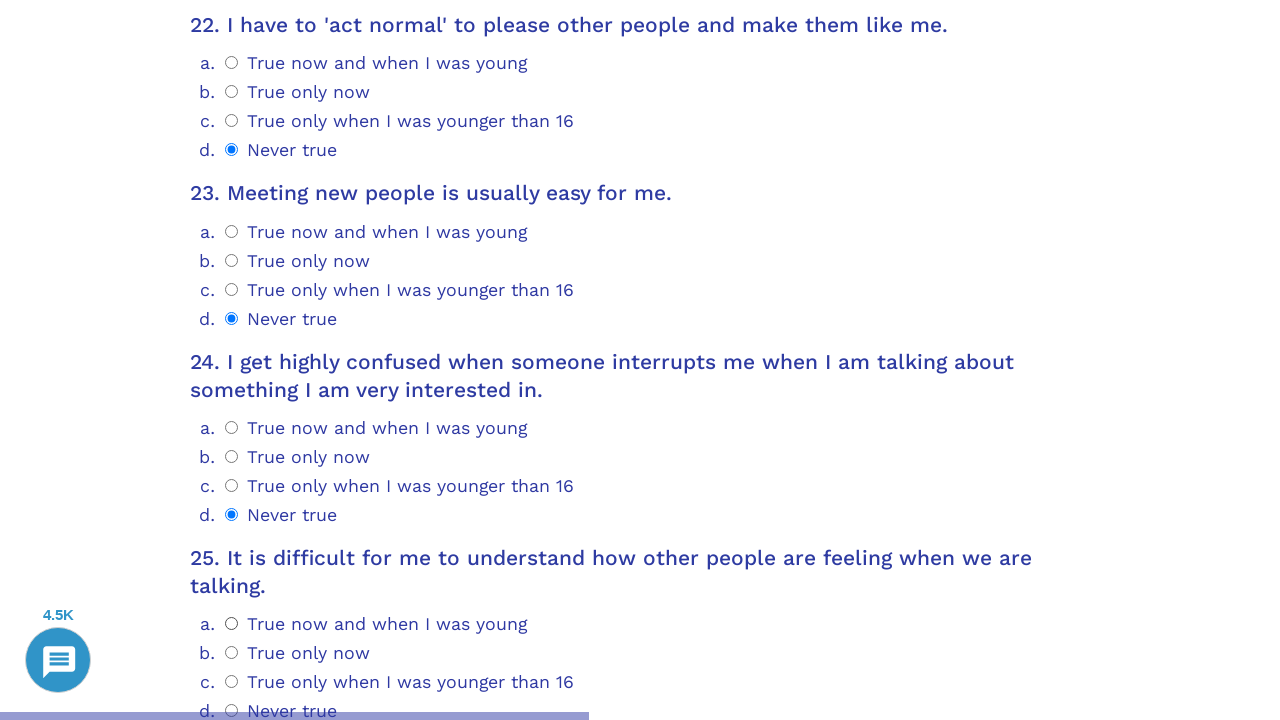

Selected answer 0 for question 25 at (232, 624) on .psychometrics-items-container.item-25 .psychometrics-option-radio >> nth=0
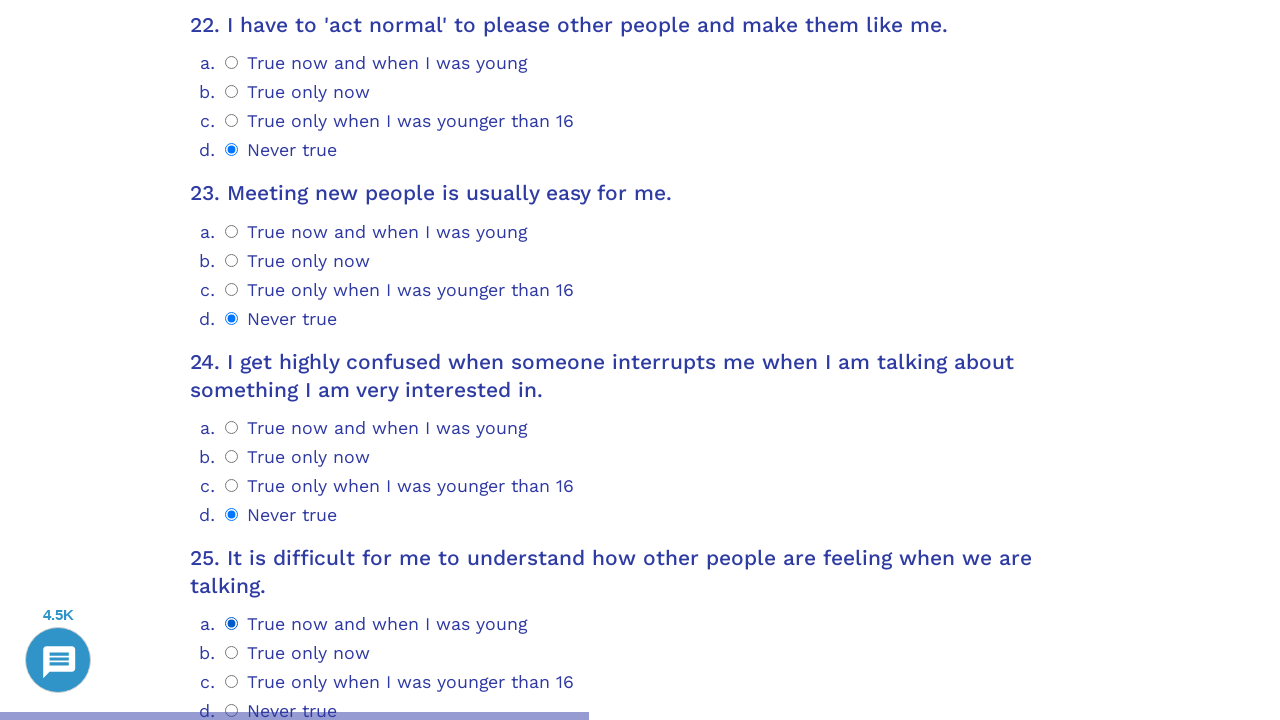

Waited for question 26 to load
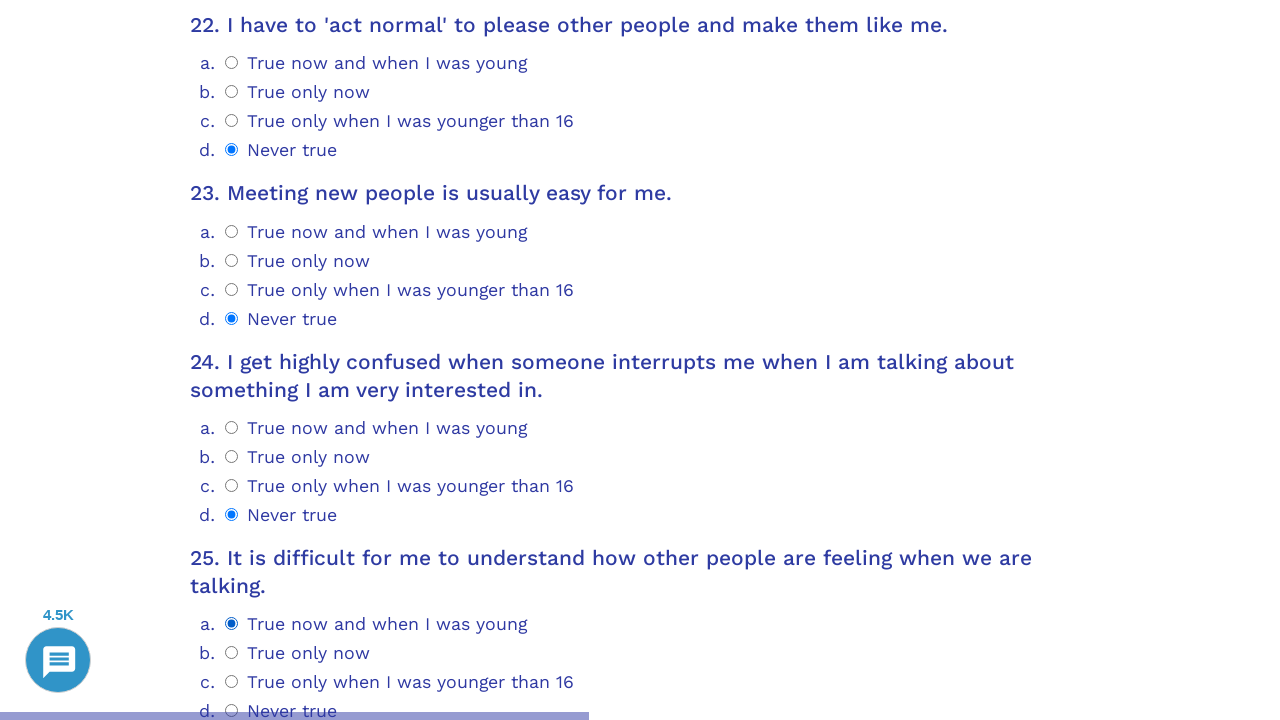

Scrolled question 26 into view
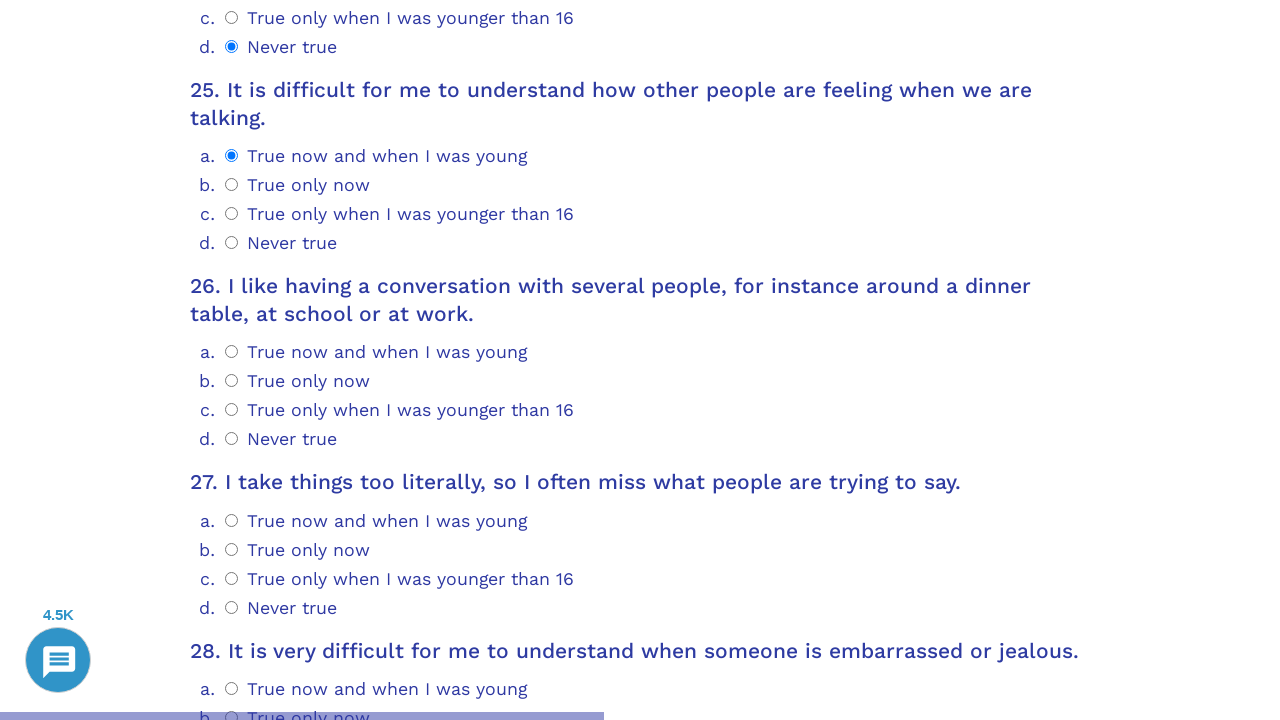

Selected answer 0 for question 26 at (232, 352) on .psychometrics-items-container.item-26 .psychometrics-option-radio >> nth=0
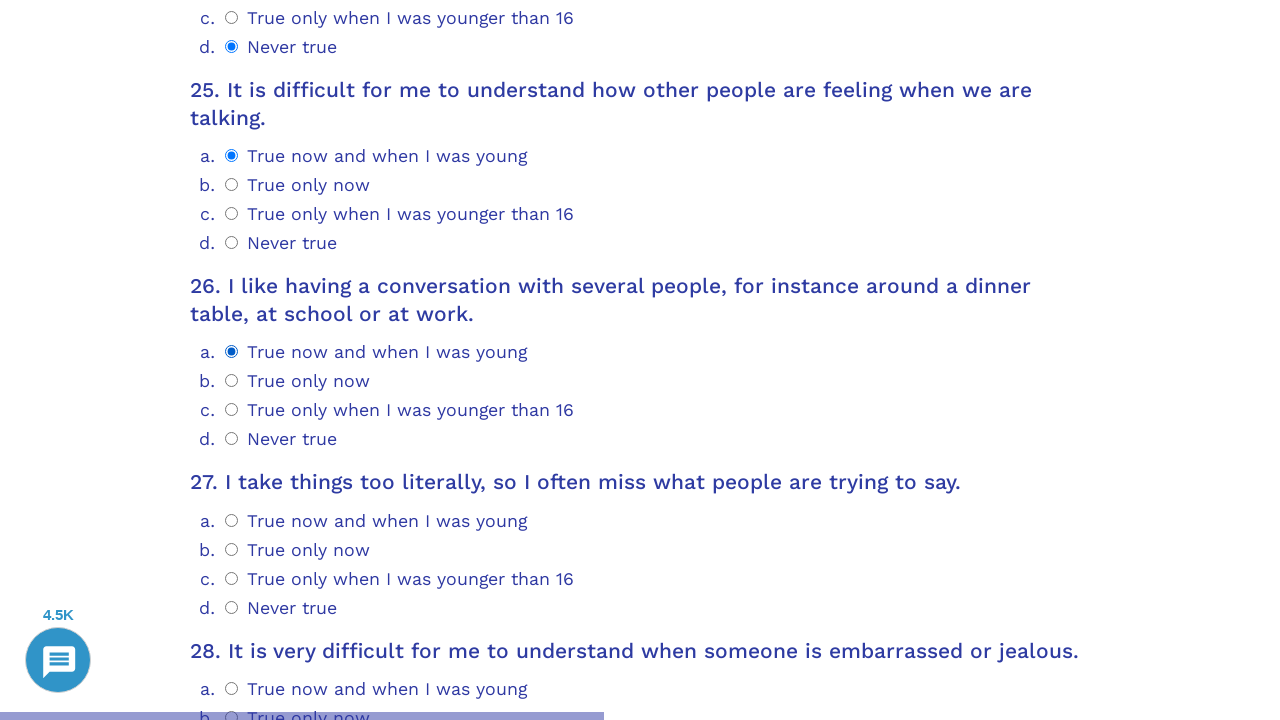

Waited for question 27 to load
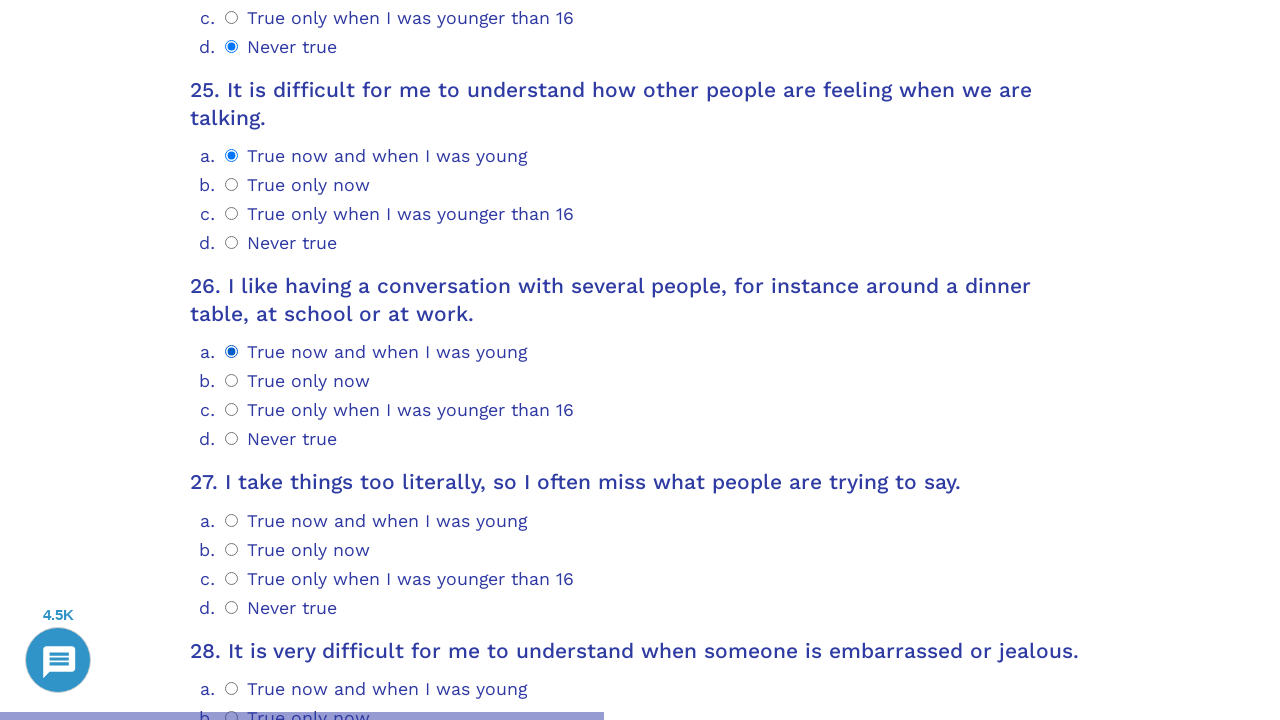

Scrolled question 27 into view
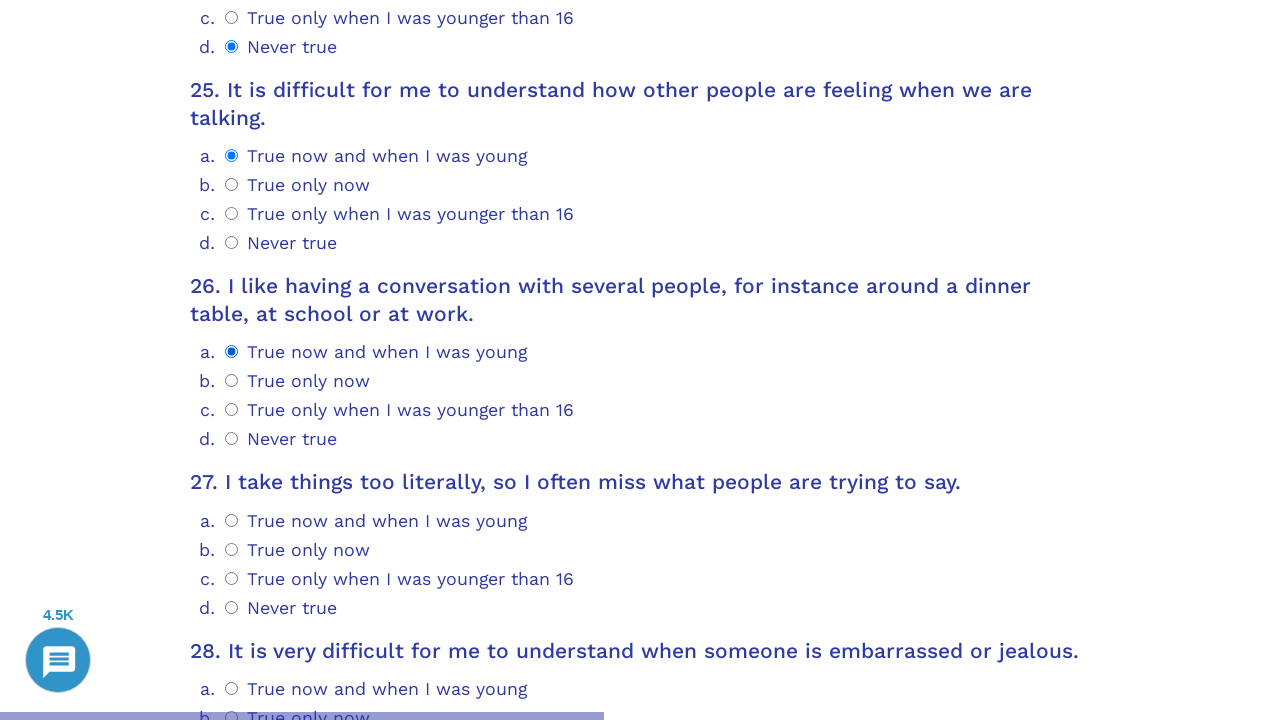

Selected answer 0 for question 27 at (232, 520) on .psychometrics-items-container.item-27 .psychometrics-option-radio >> nth=0
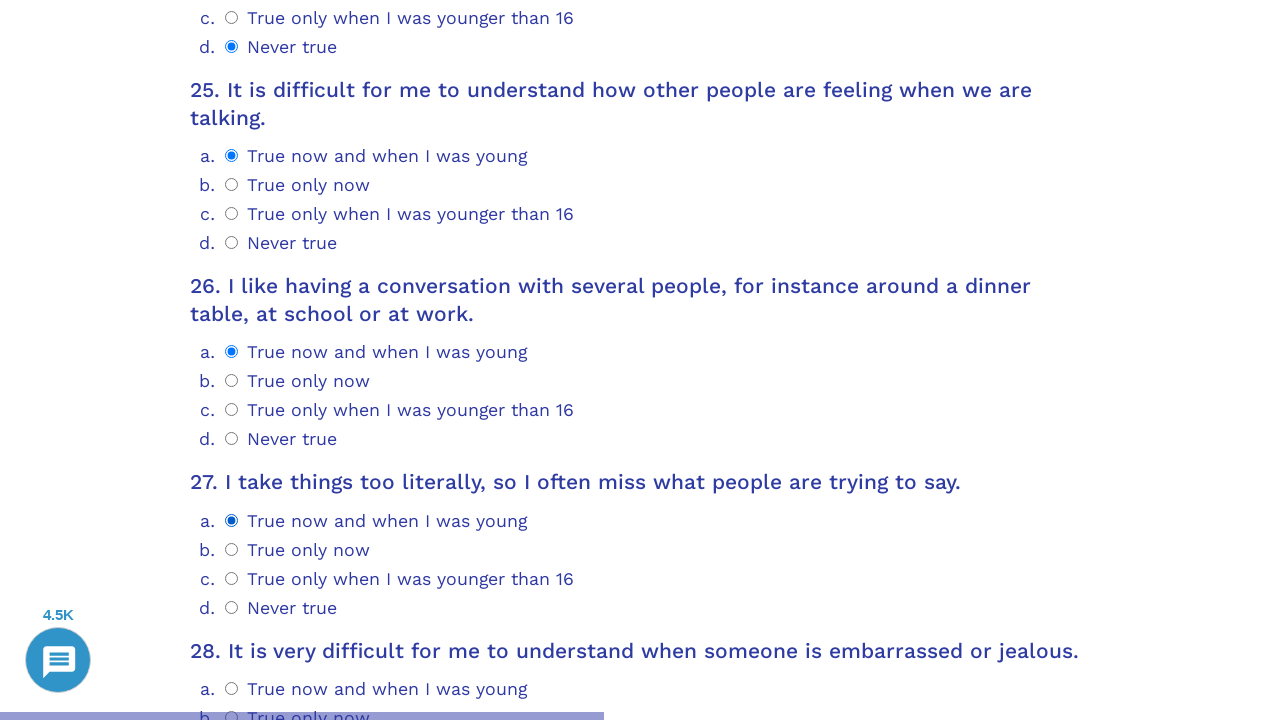

Waited for question 28 to load
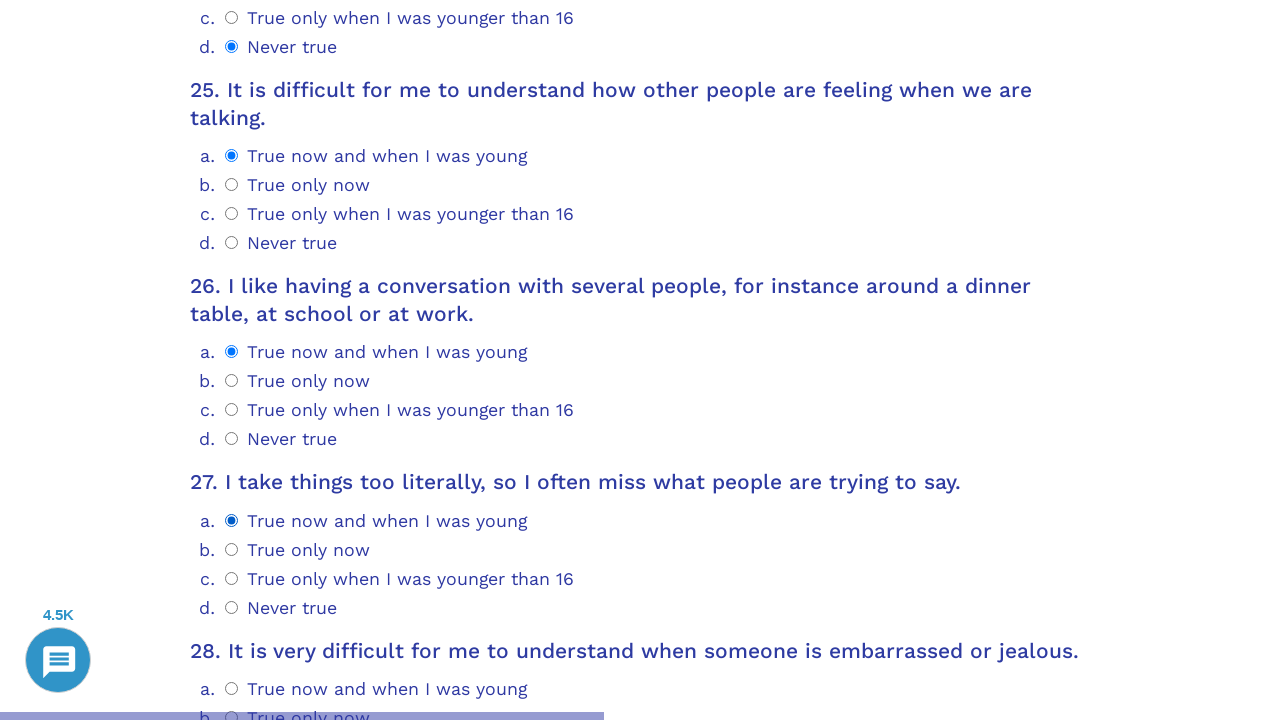

Scrolled question 28 into view
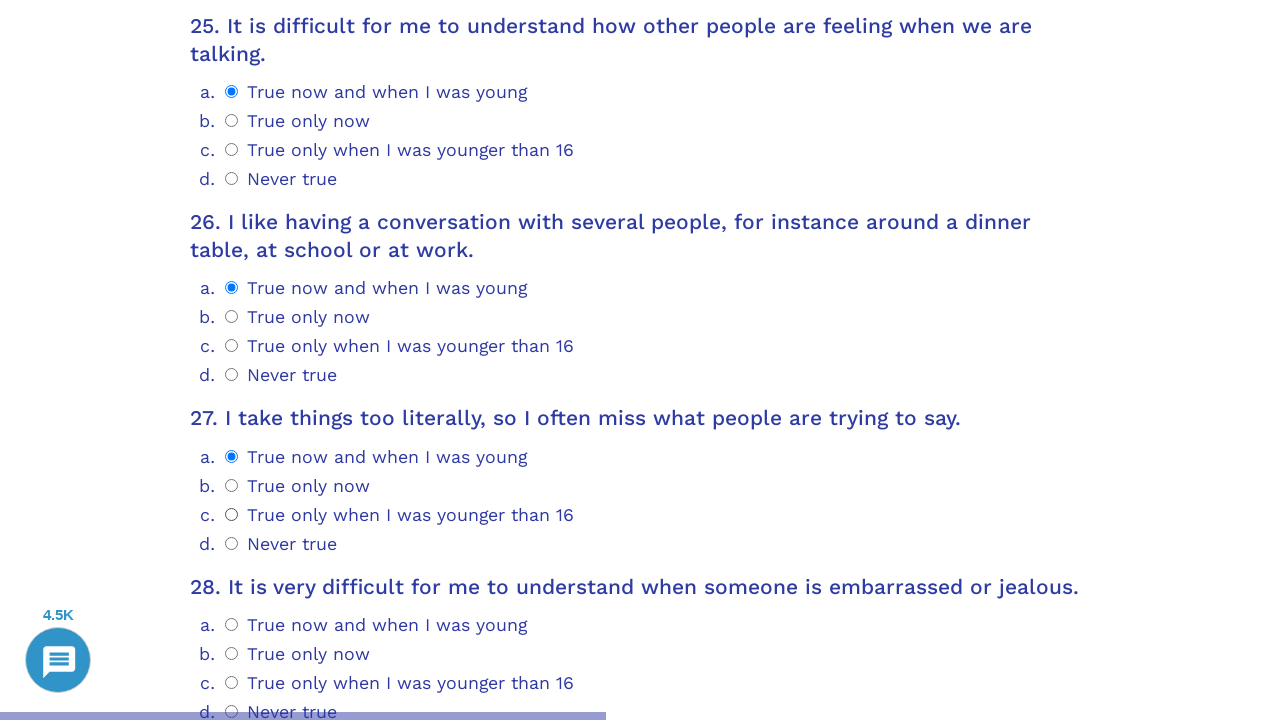

Selected answer 0 for question 28 at (232, 624) on .psychometrics-items-container.item-28 .psychometrics-option-radio >> nth=0
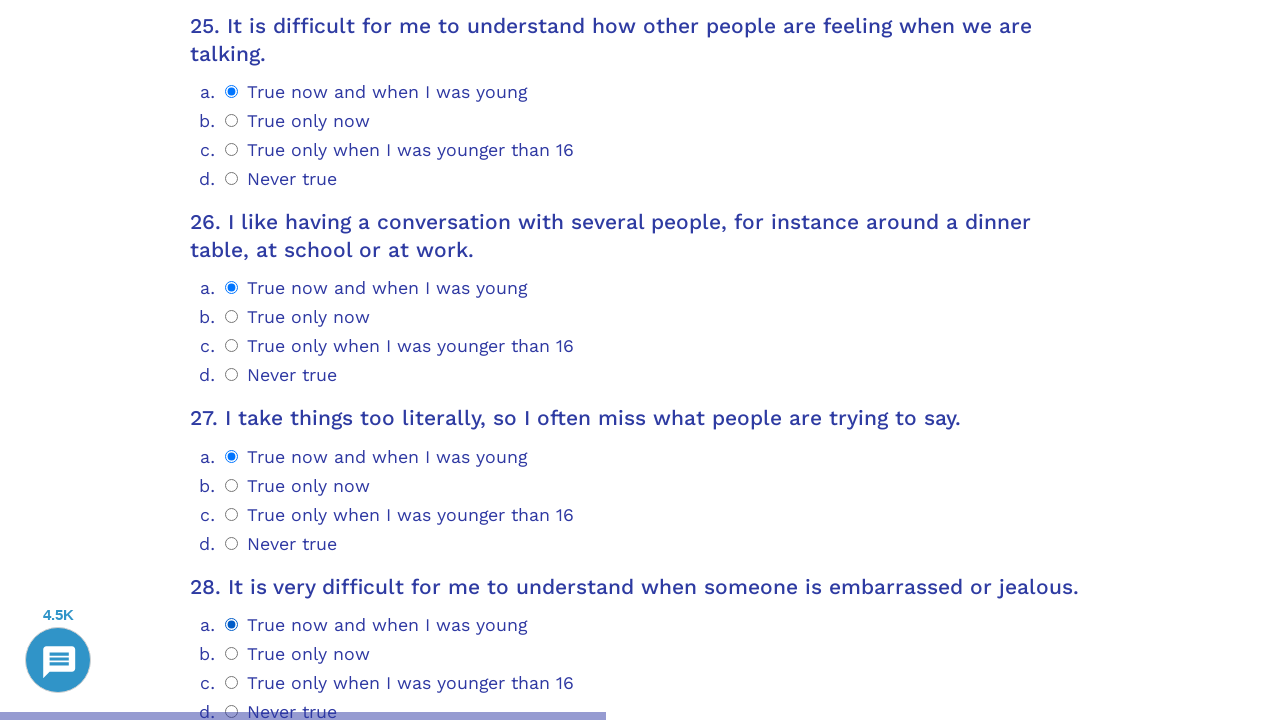

Waited for question 29 to load
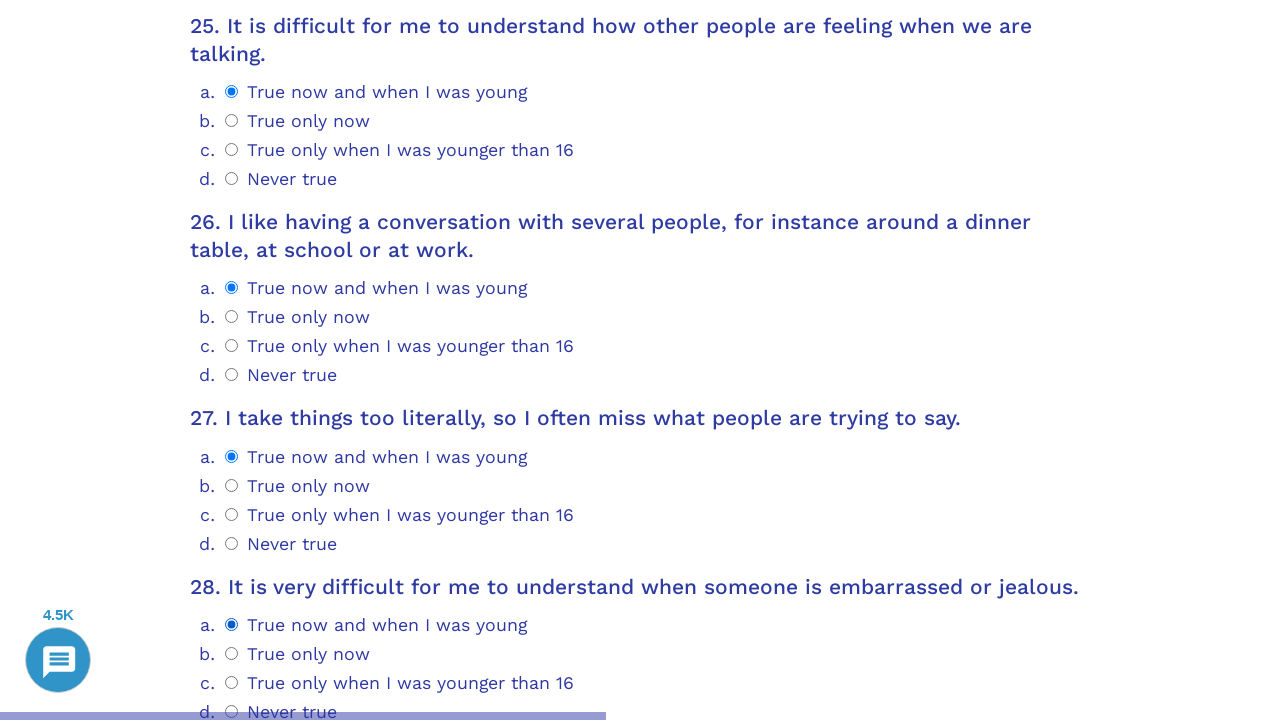

Scrolled question 29 into view
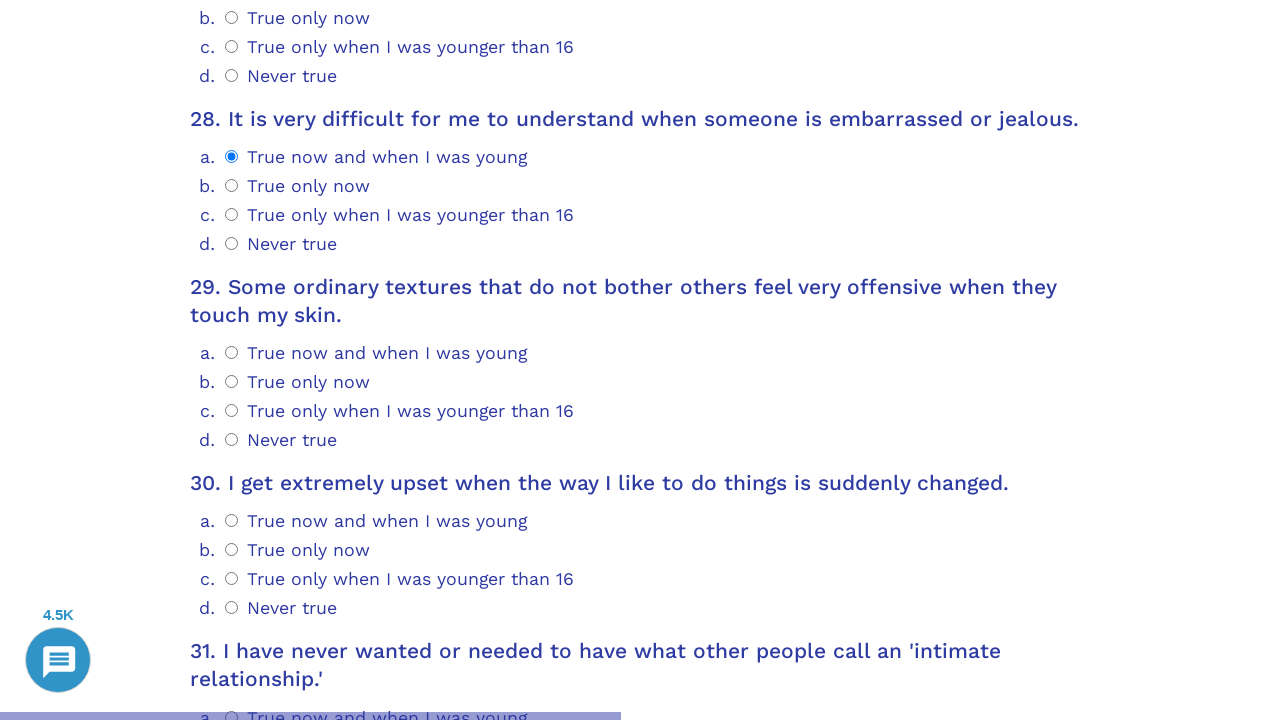

Selected answer 3 for question 29 at (232, 440) on .psychometrics-items-container.item-29 .psychometrics-option-radio >> nth=3
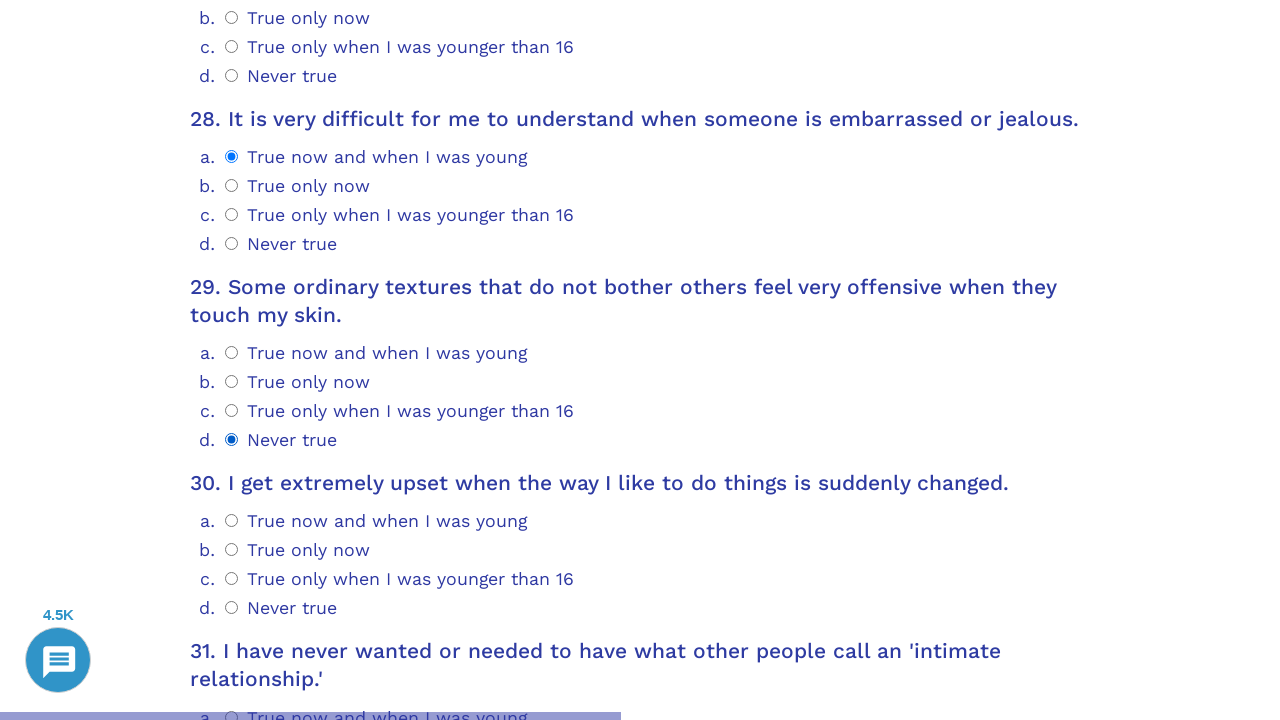

Waited for question 30 to load
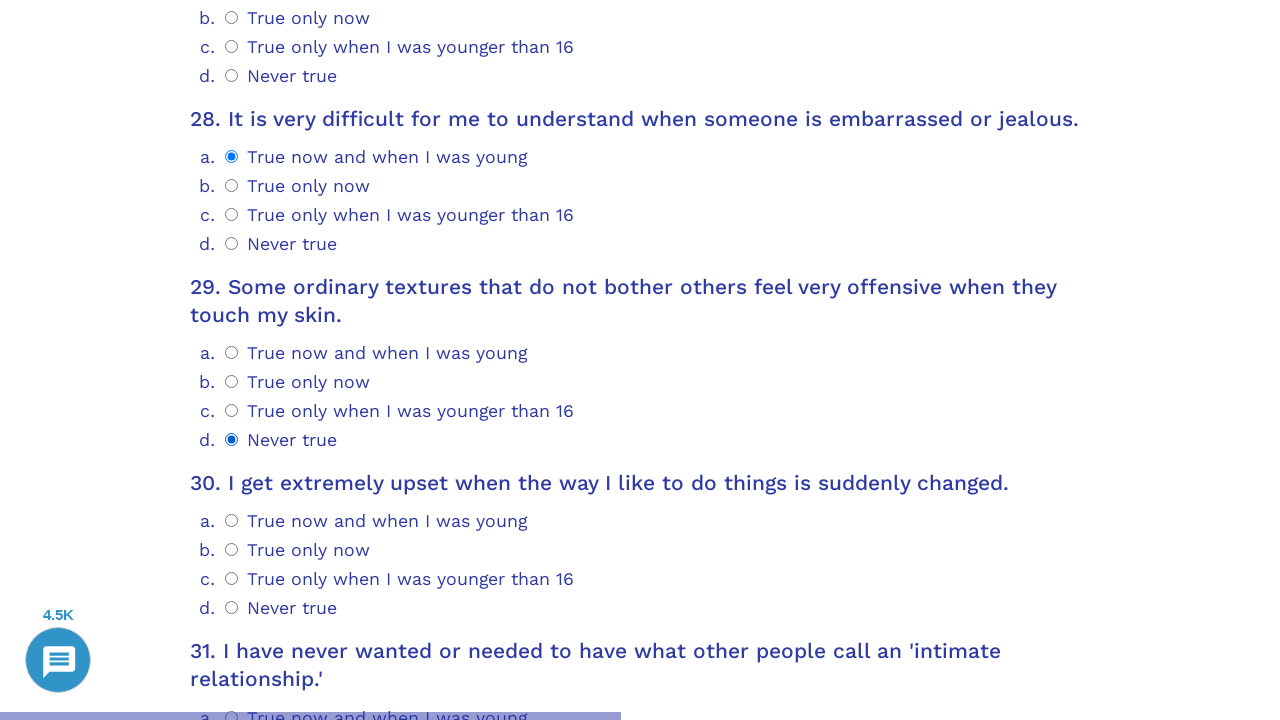

Scrolled question 30 into view
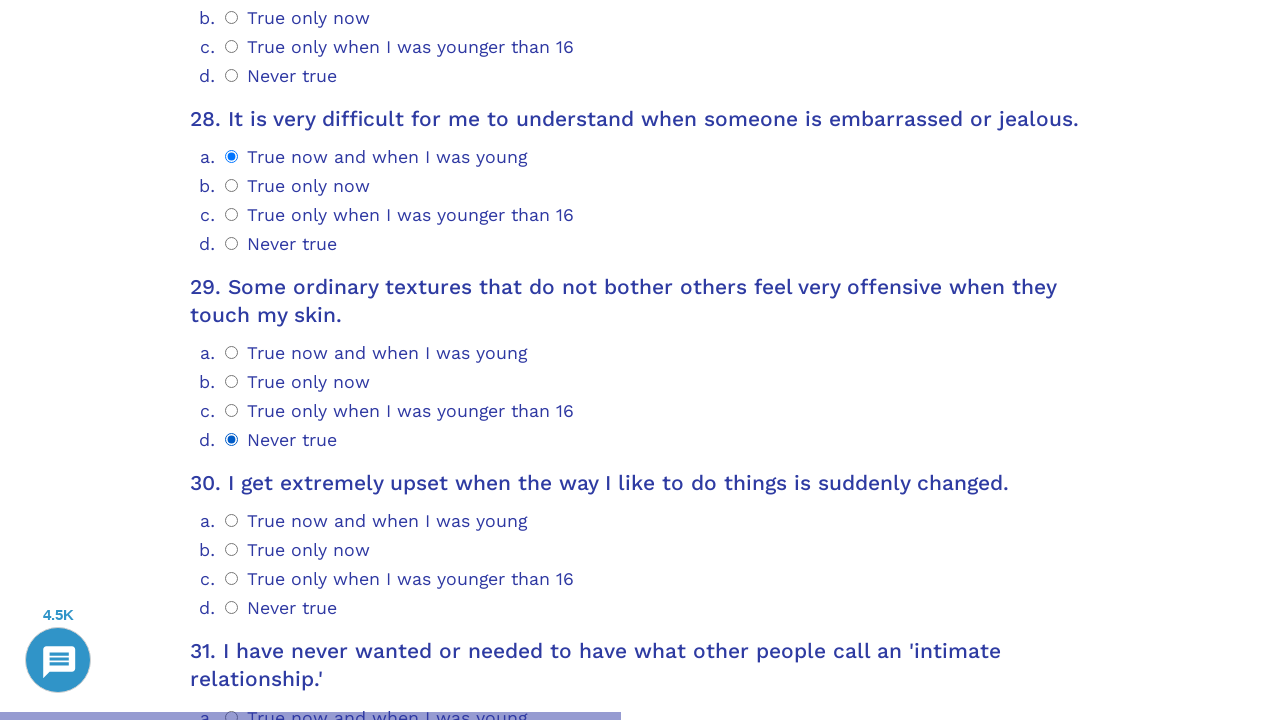

Selected answer 3 for question 30 at (232, 608) on .psychometrics-items-container.item-30 .psychometrics-option-radio >> nth=3
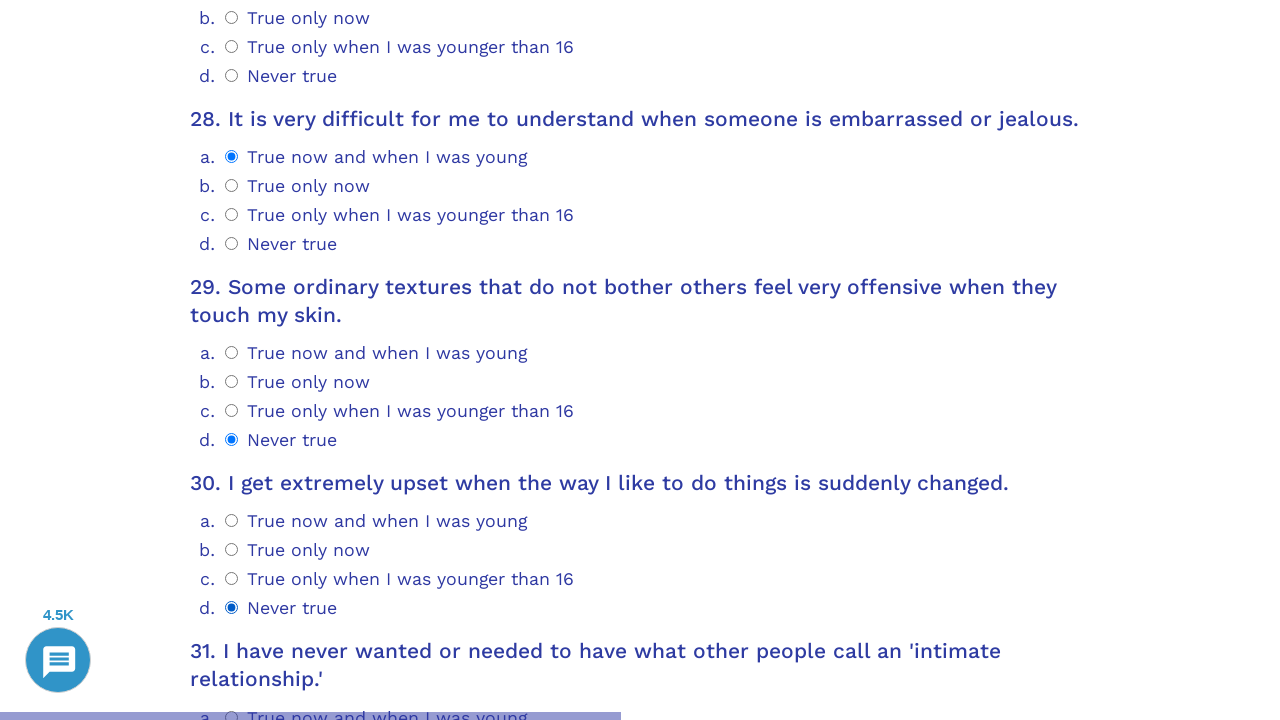

Waited for question 31 to load
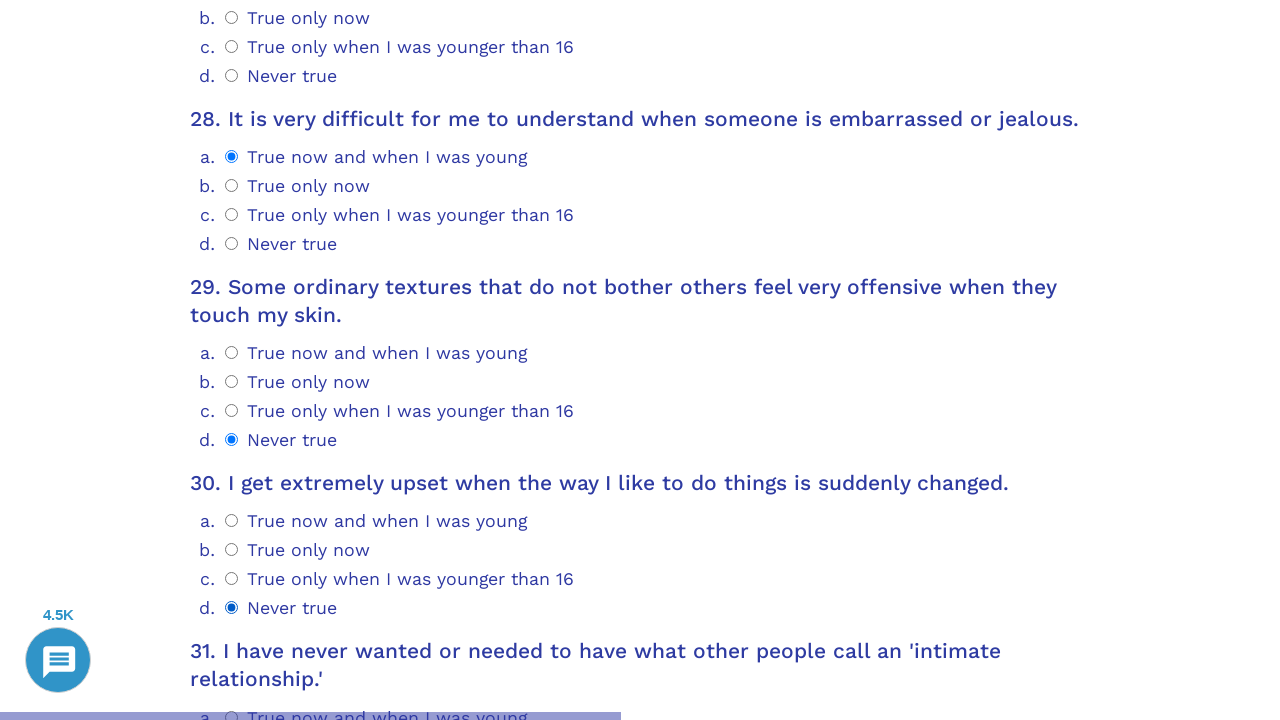

Scrolled question 31 into view
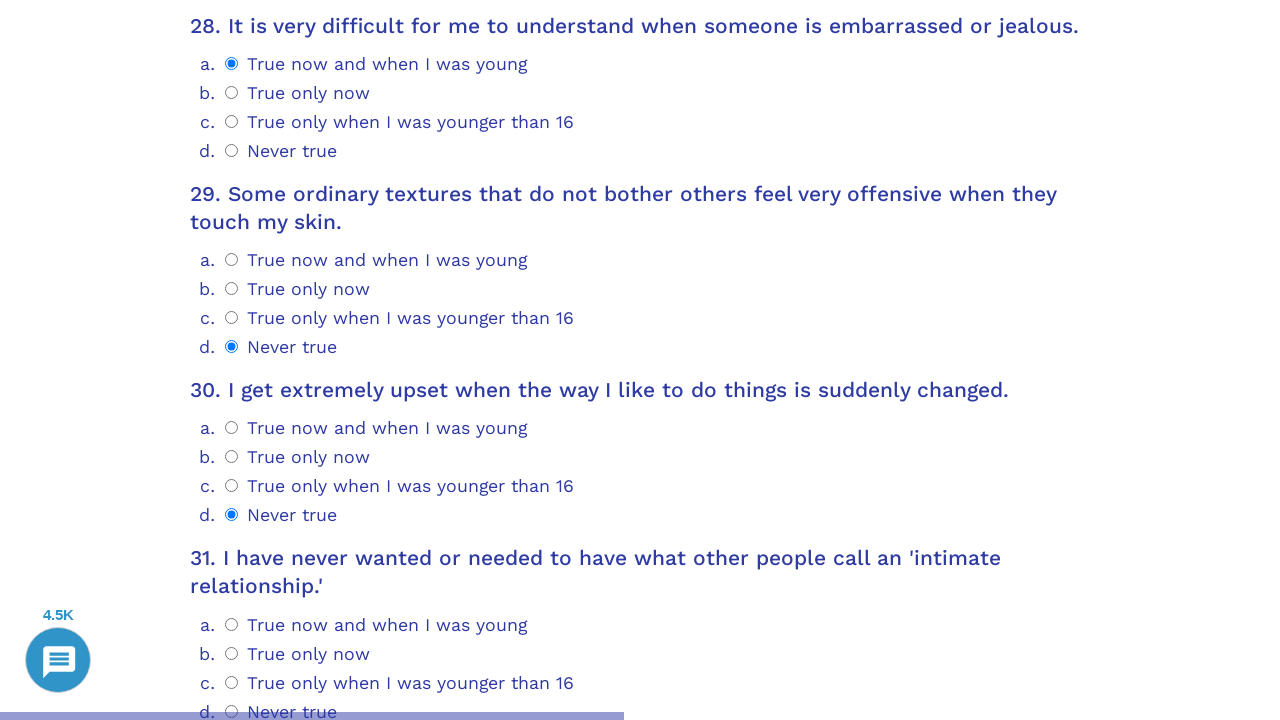

Selected answer 3 for question 31 at (232, 360) on .psychometrics-items-container.item-31 .psychometrics-option-radio >> nth=3
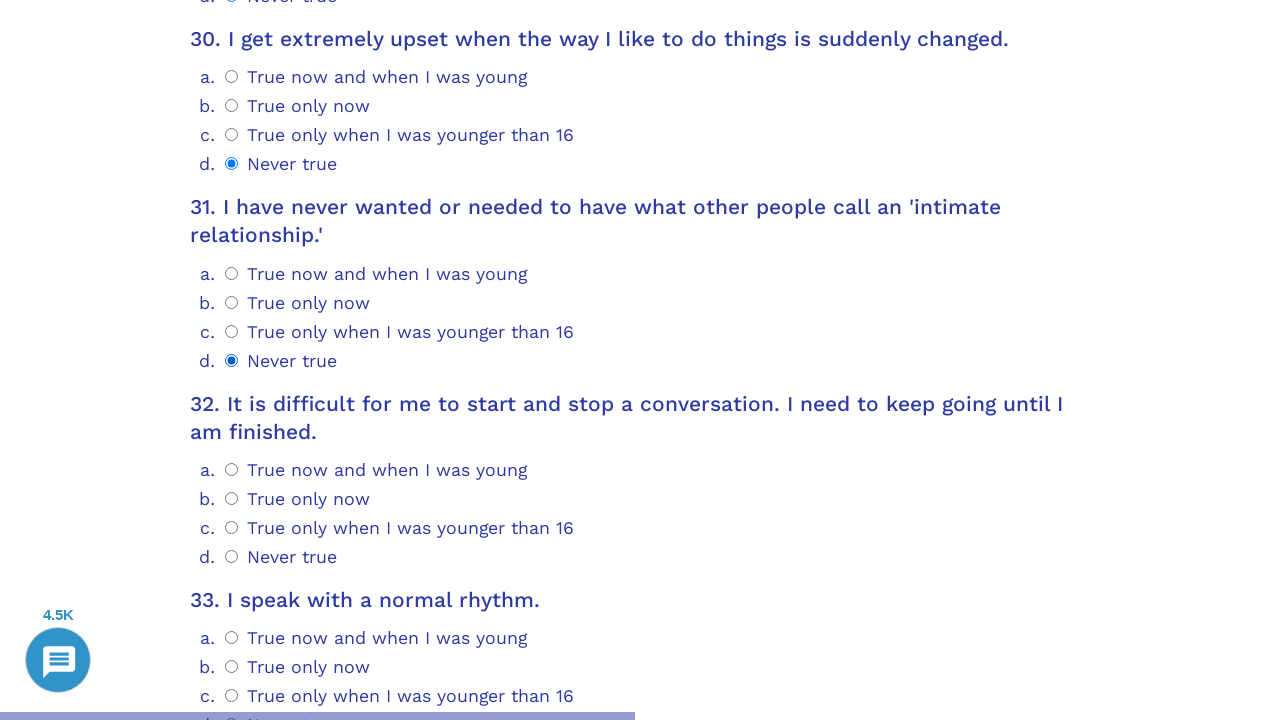

Waited for question 32 to load
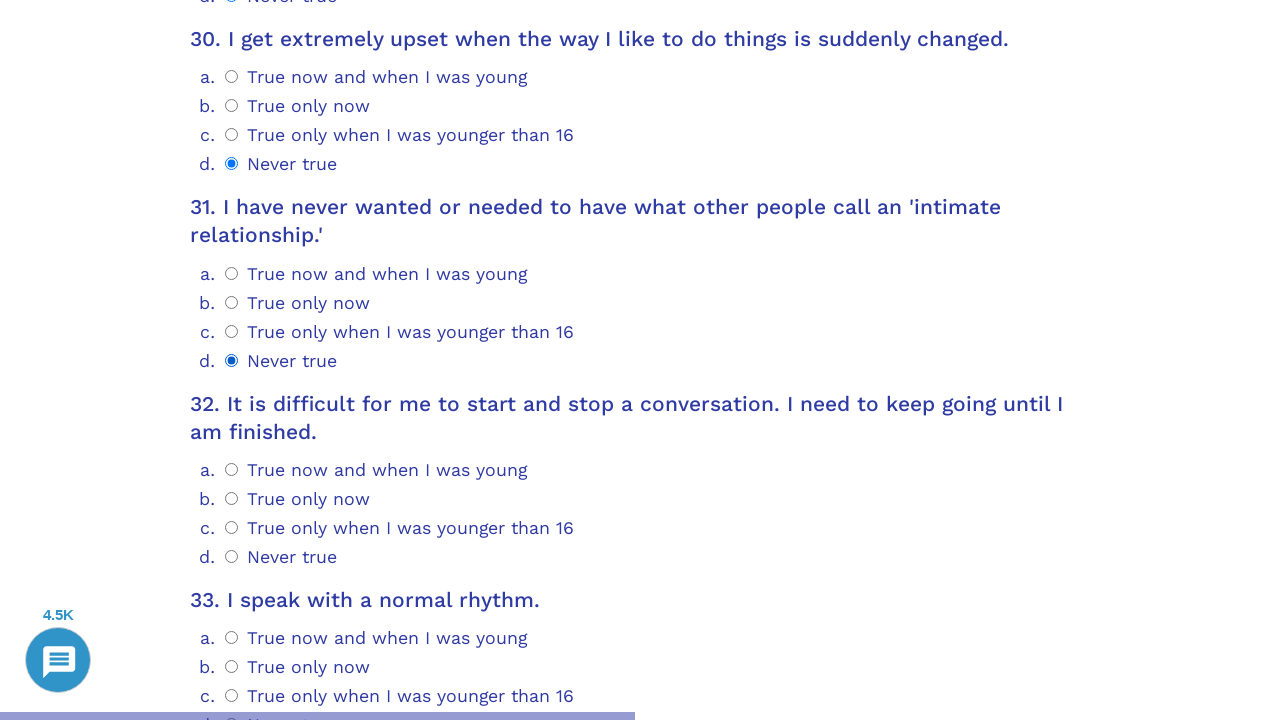

Scrolled question 32 into view
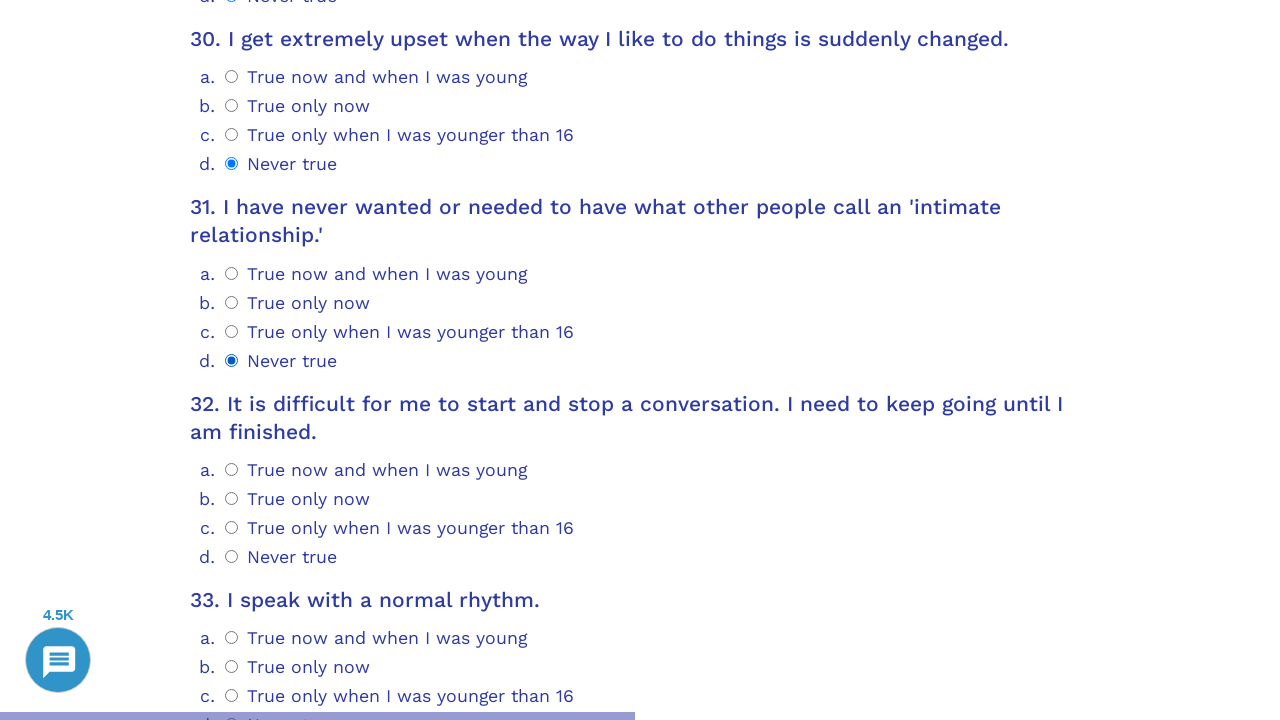

Selected answer 3 for question 32 at (232, 556) on .psychometrics-items-container.item-32 .psychometrics-option-radio >> nth=3
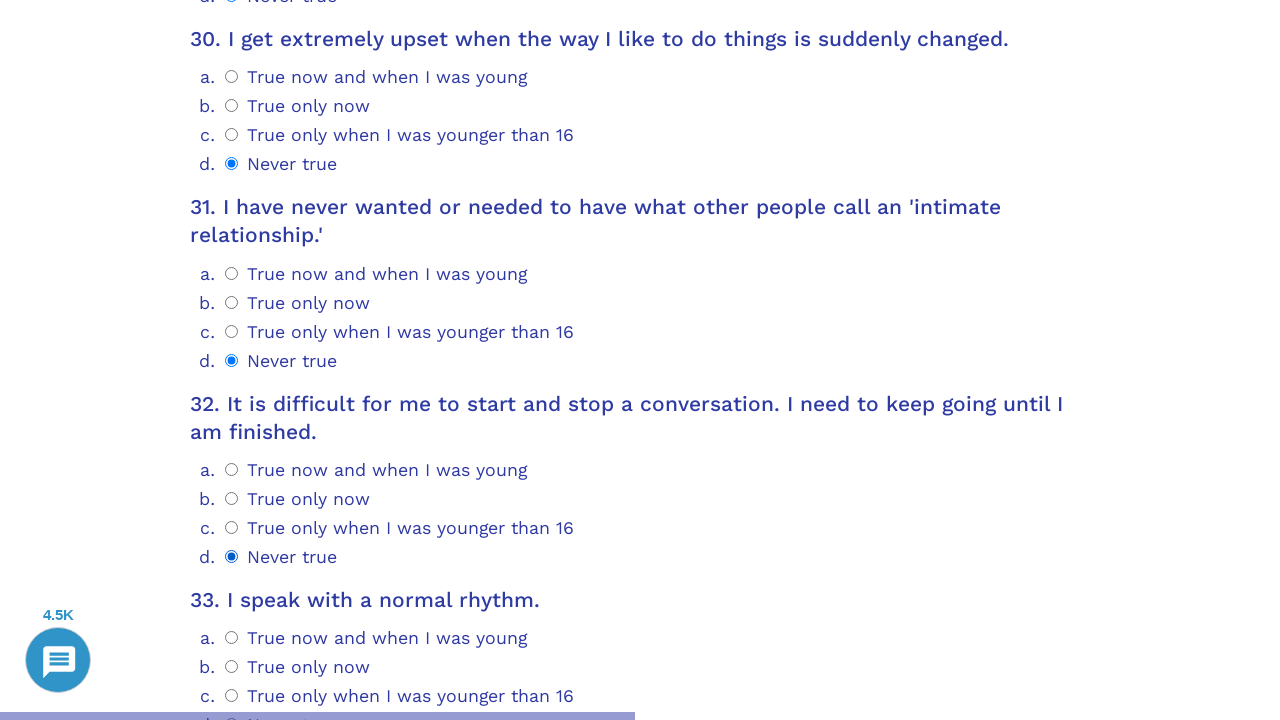

Waited for question 33 to load
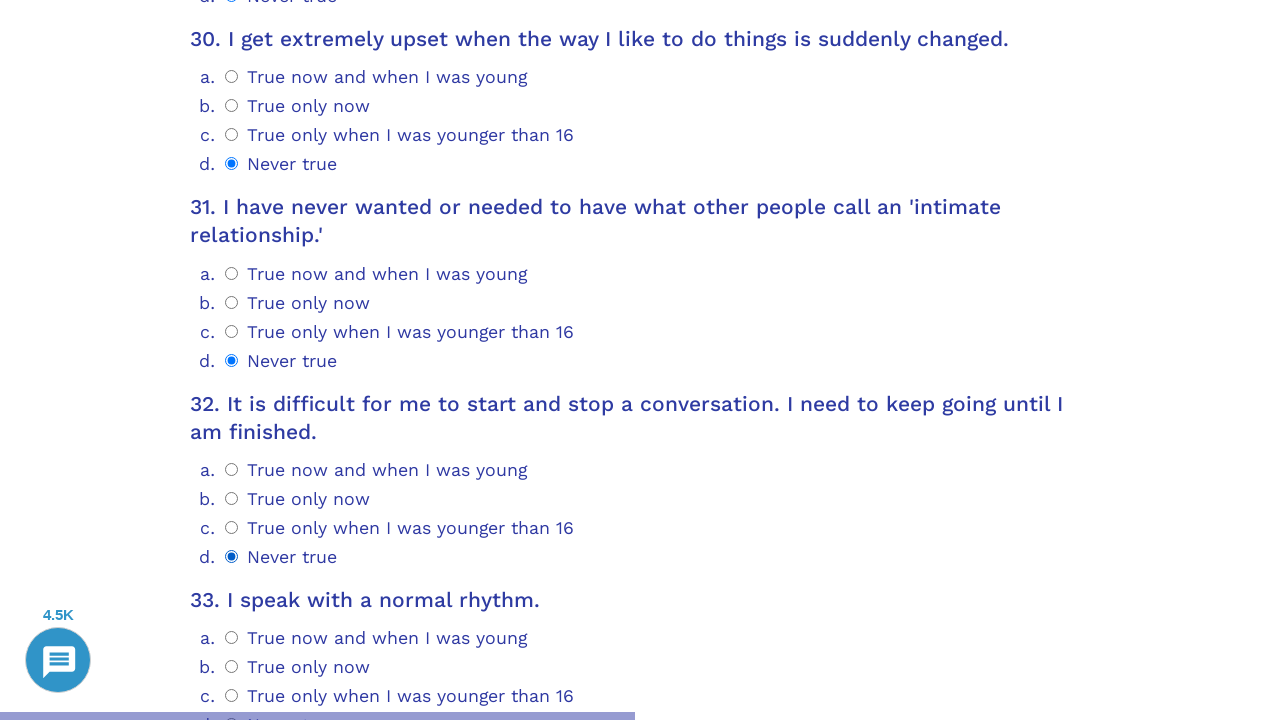

Scrolled question 33 into view
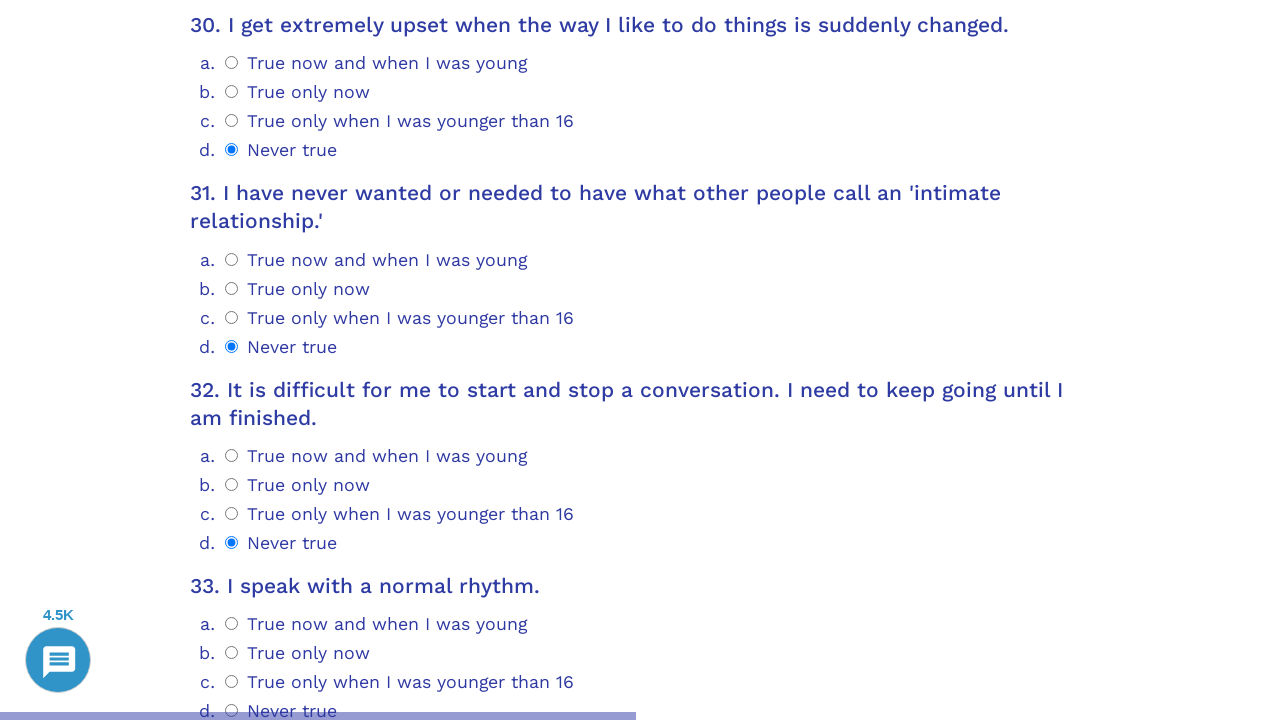

Selected answer 0 for question 33 at (232, 624) on .psychometrics-items-container.item-33 .psychometrics-option-radio >> nth=0
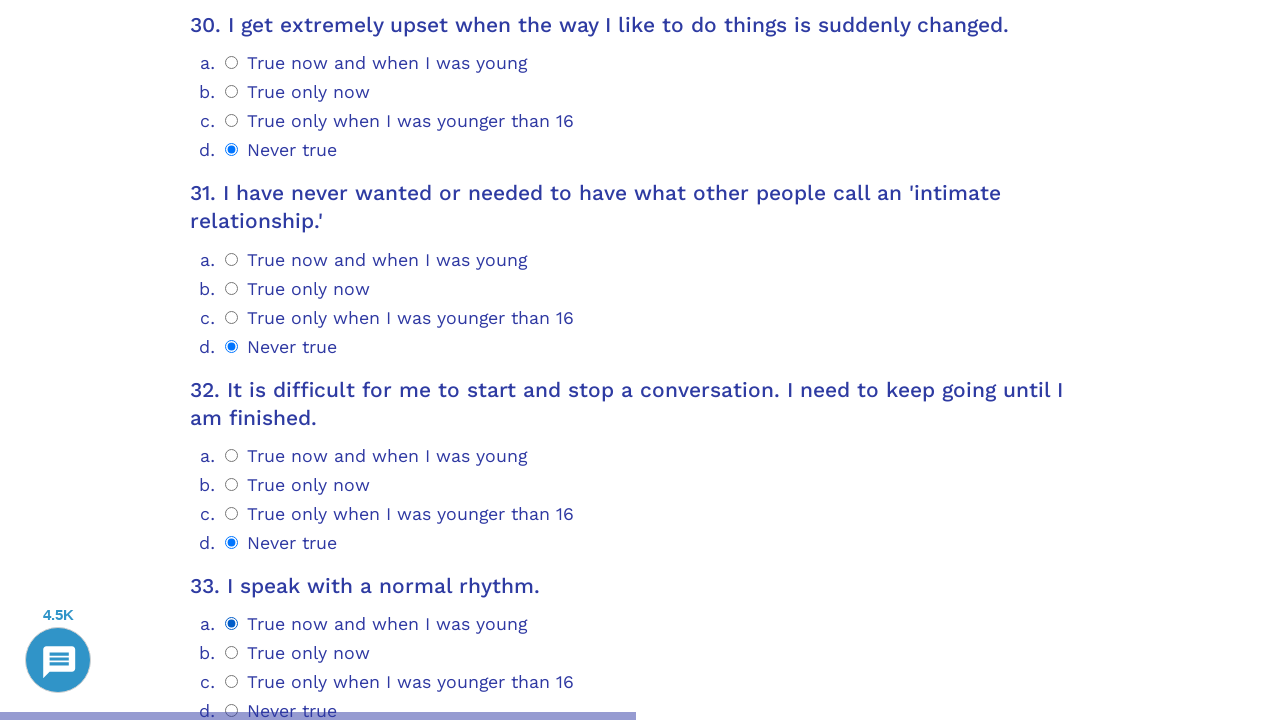

Waited for question 34 to load
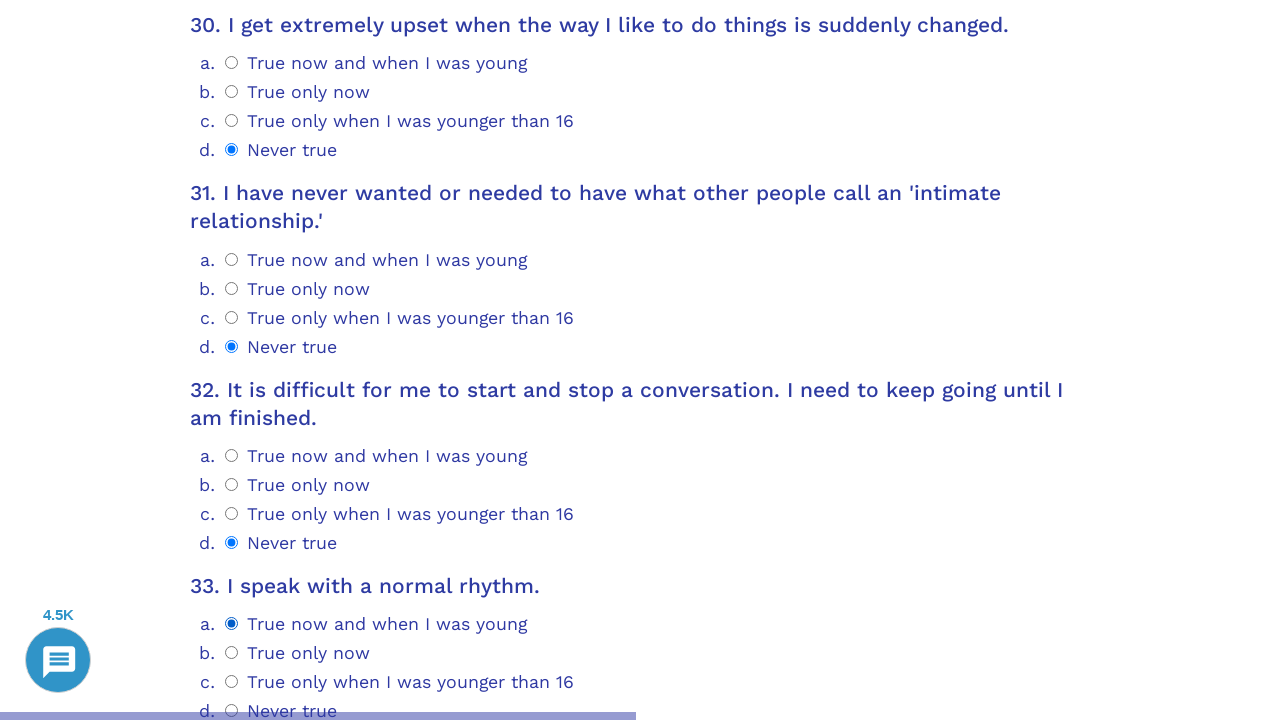

Scrolled question 34 into view
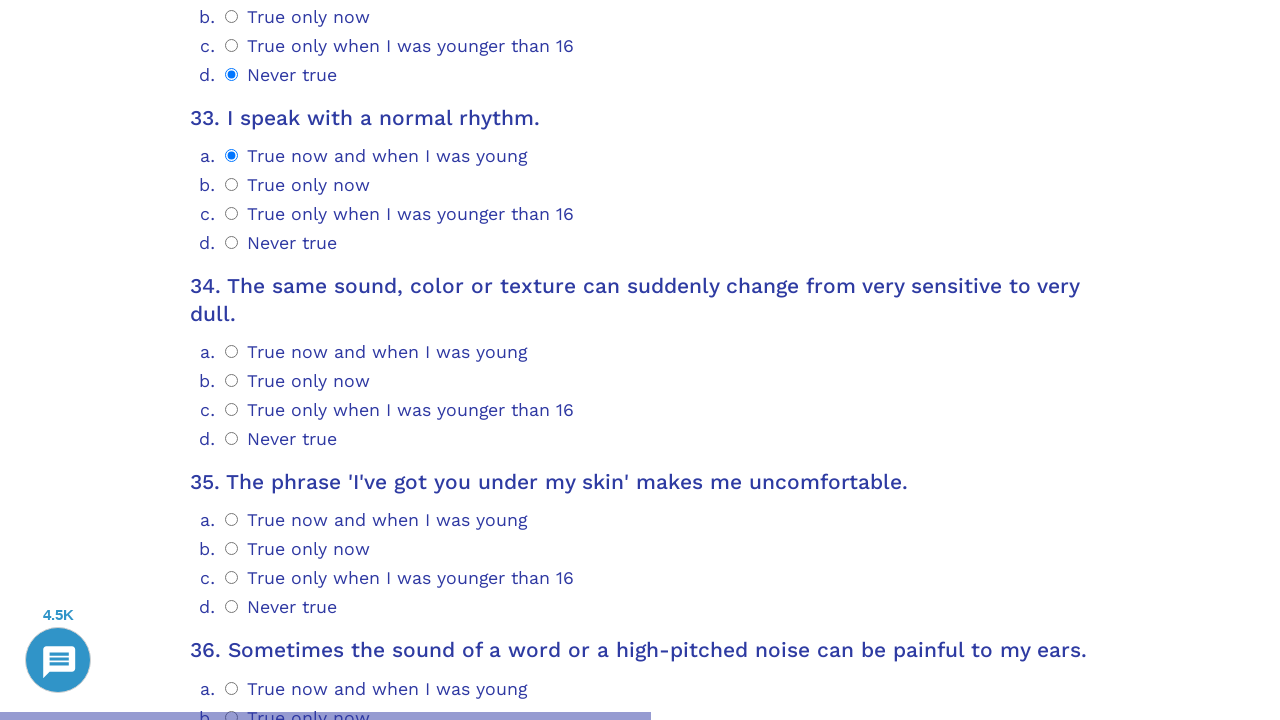

Selected answer 0 for question 34 at (232, 352) on .psychometrics-items-container.item-34 .psychometrics-option-radio >> nth=0
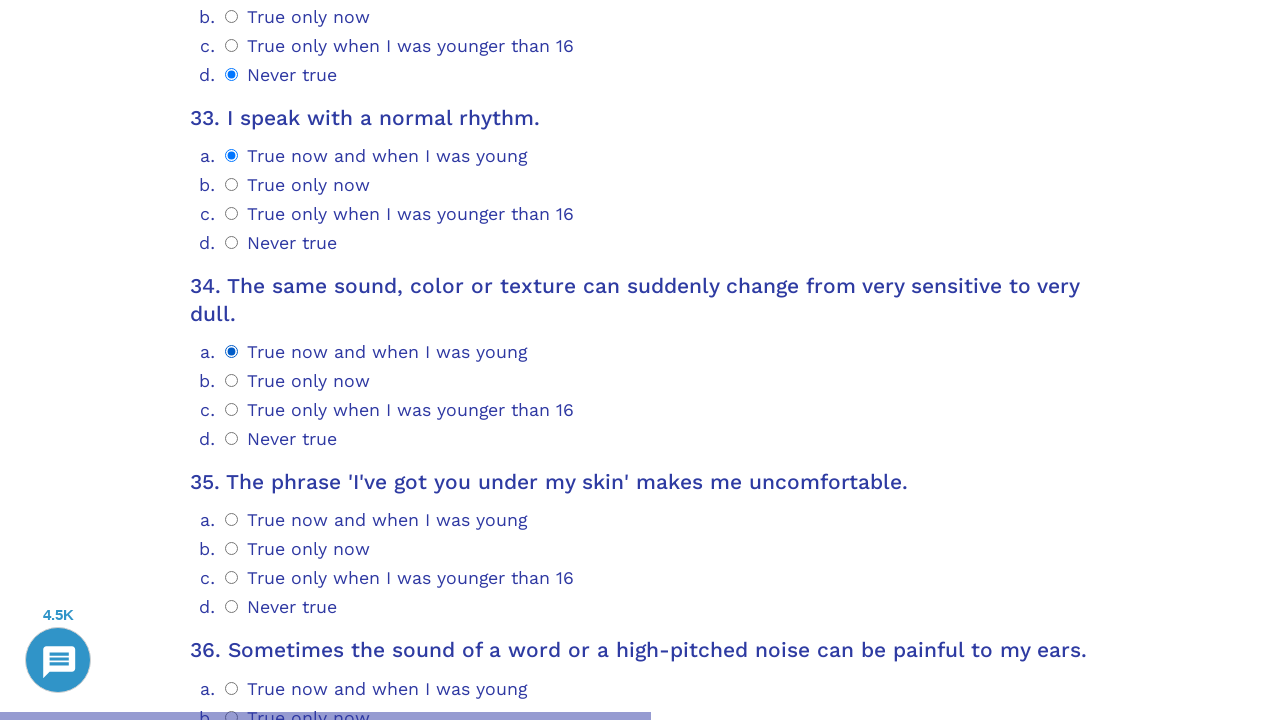

Waited for question 35 to load
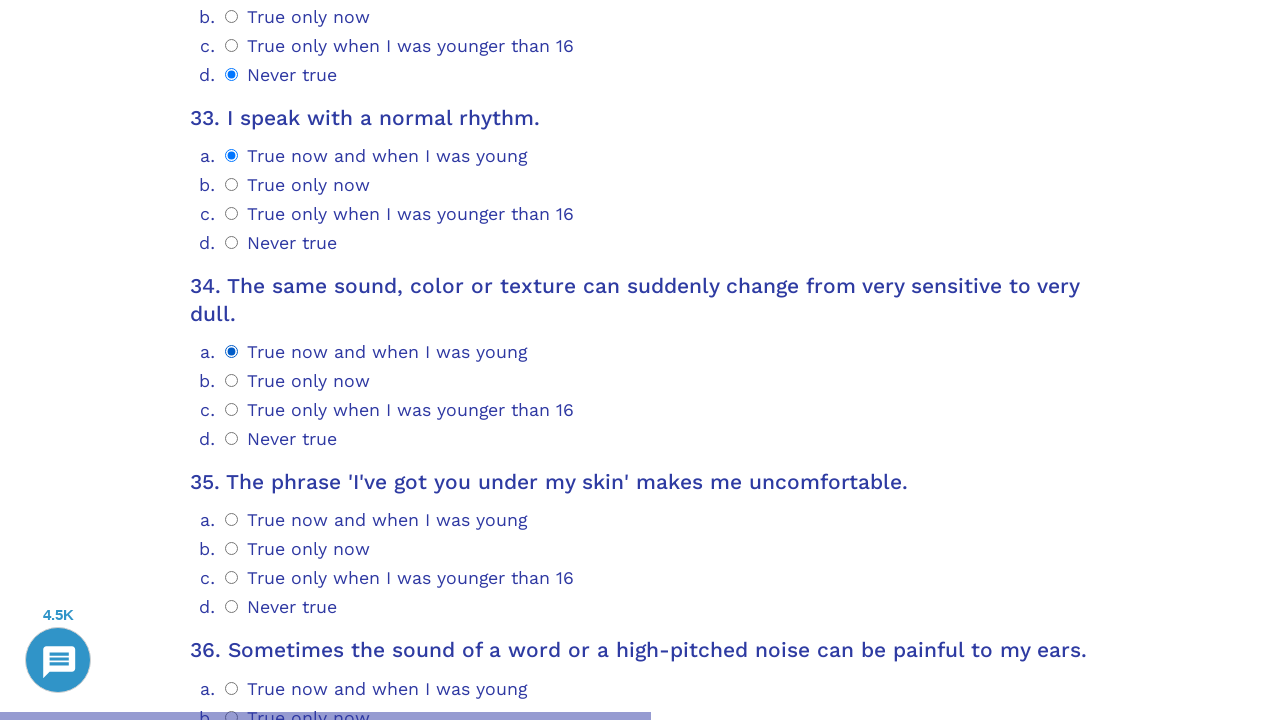

Scrolled question 35 into view
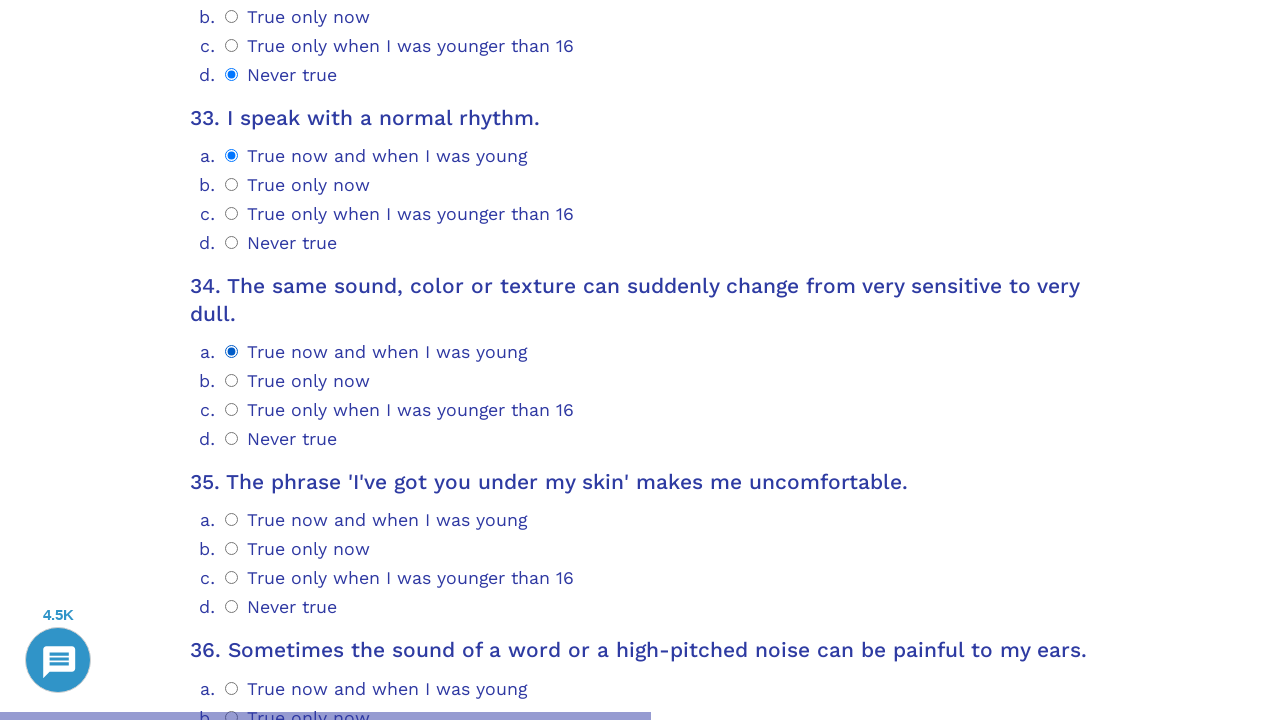

Selected answer 0 for question 35 at (232, 520) on .psychometrics-items-container.item-35 .psychometrics-option-radio >> nth=0
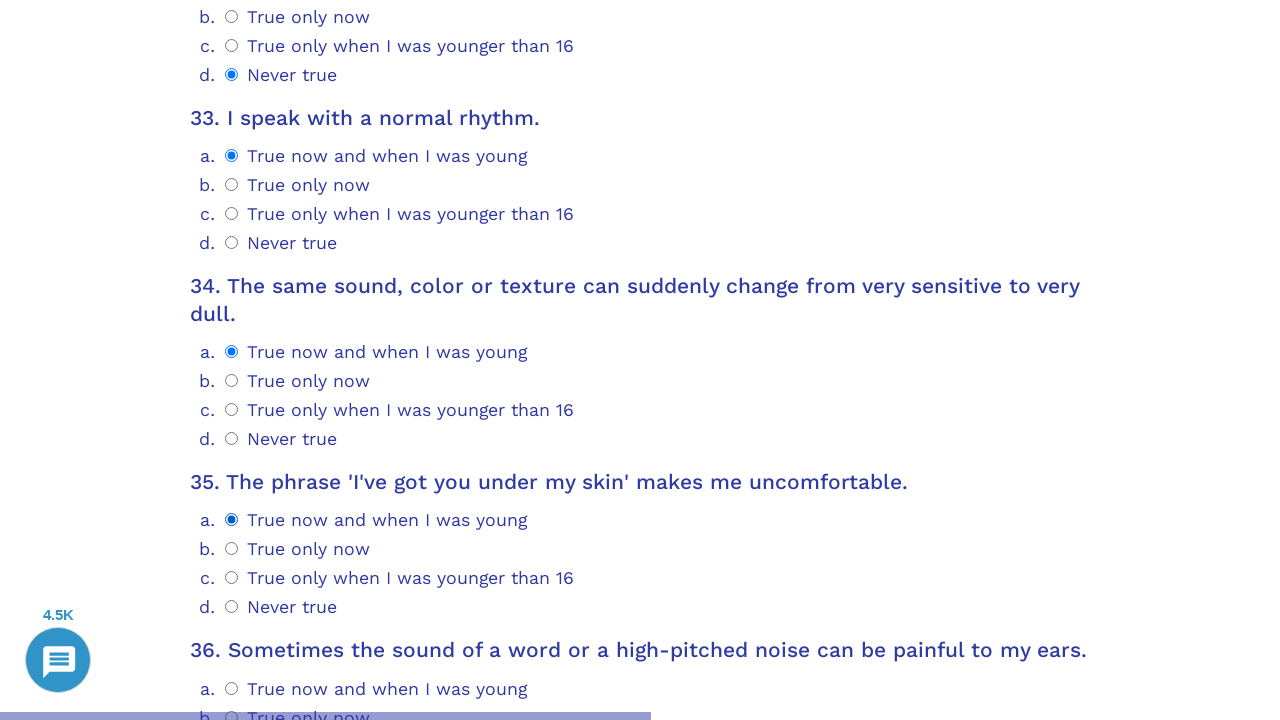

Waited for question 36 to load
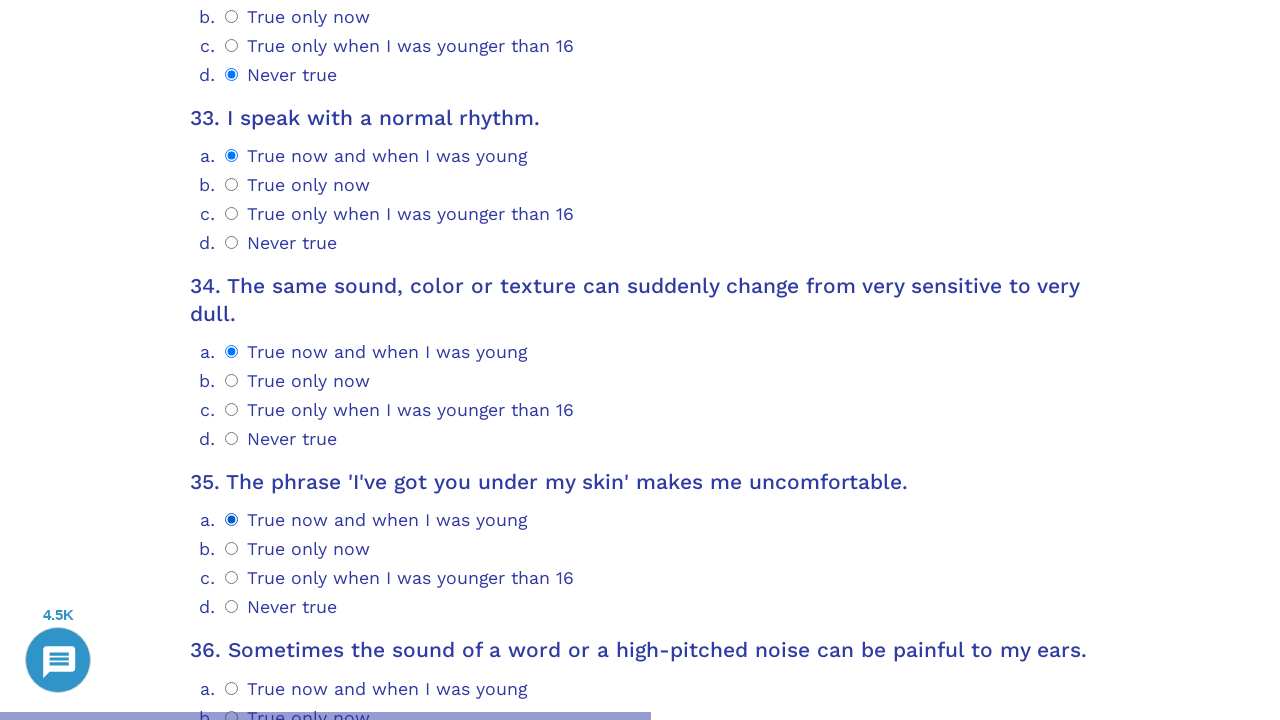

Scrolled question 36 into view
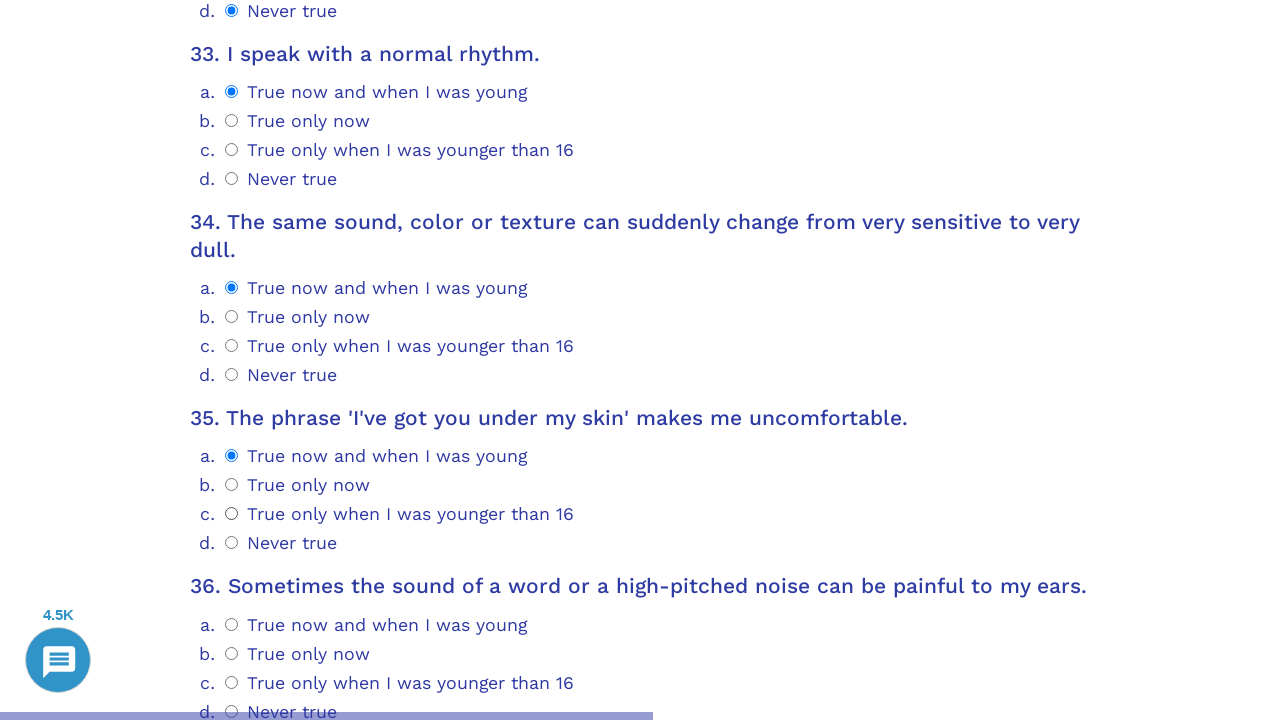

Selected answer 0 for question 36 at (232, 624) on .psychometrics-items-container.item-36 .psychometrics-option-radio >> nth=0
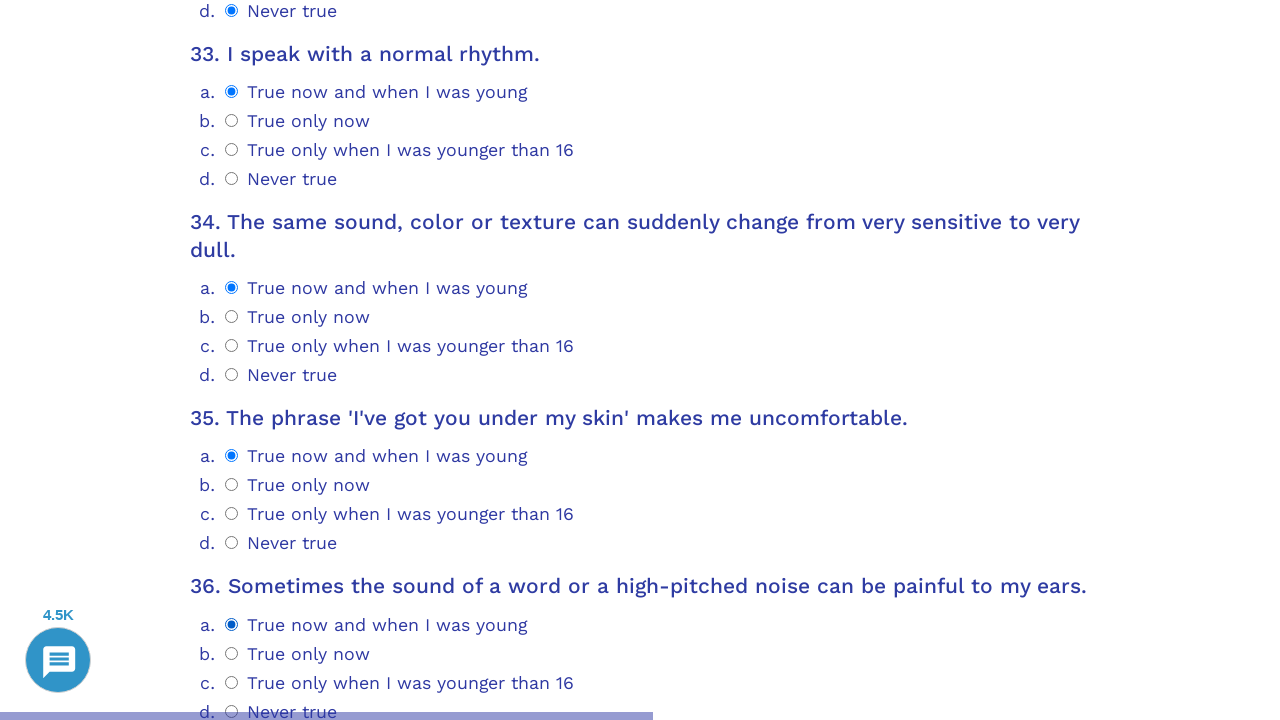

Waited for question 37 to load
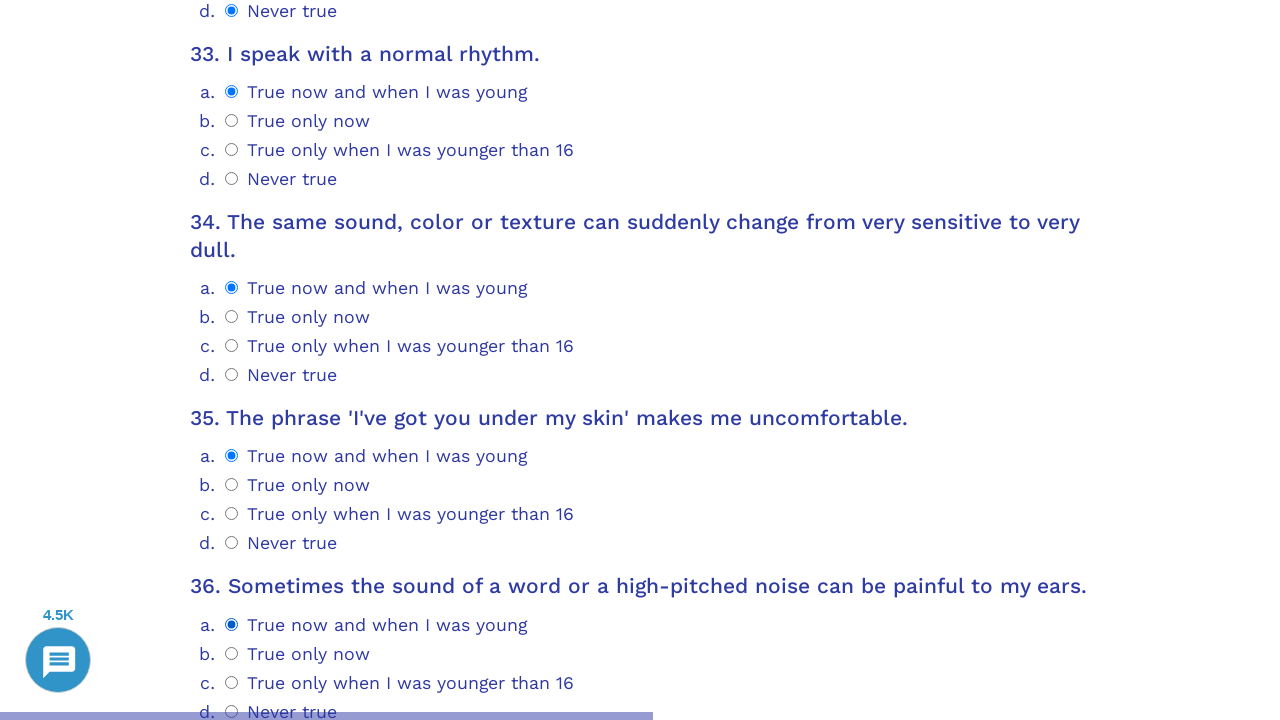

Scrolled question 37 into view
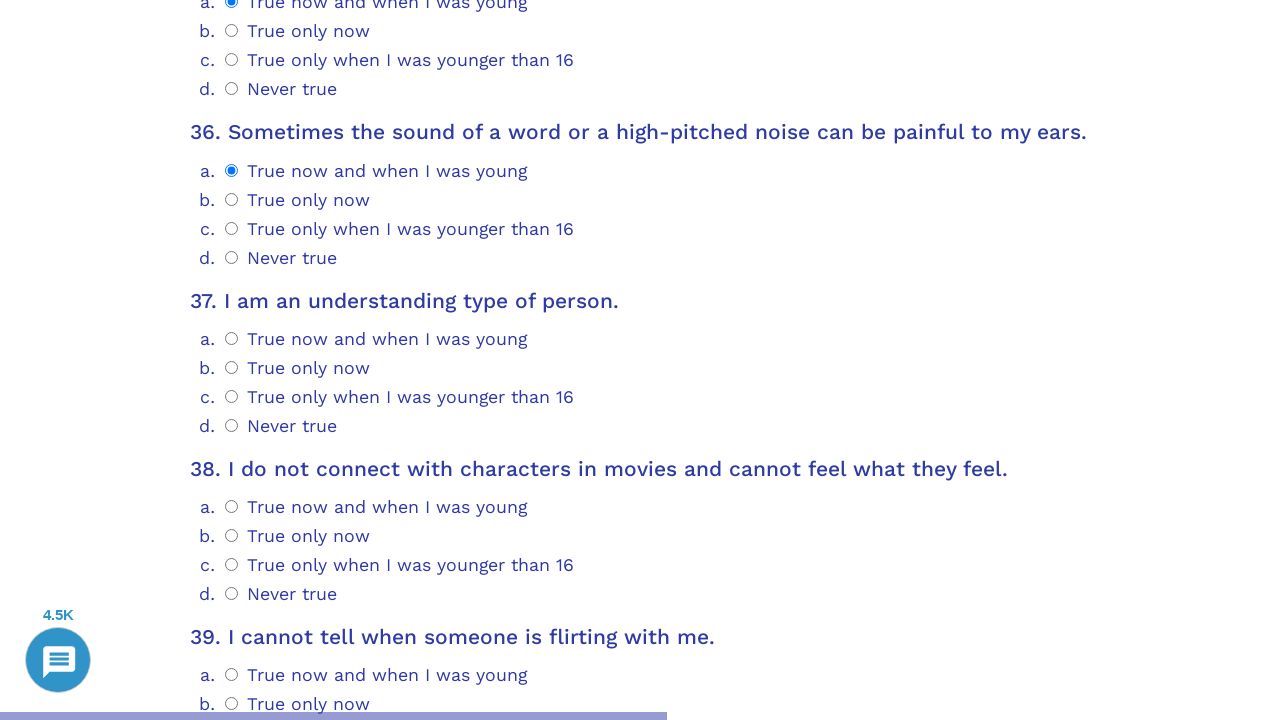

Selected answer 3 for question 37 at (232, 425) on .psychometrics-items-container.item-37 .psychometrics-option-radio >> nth=3
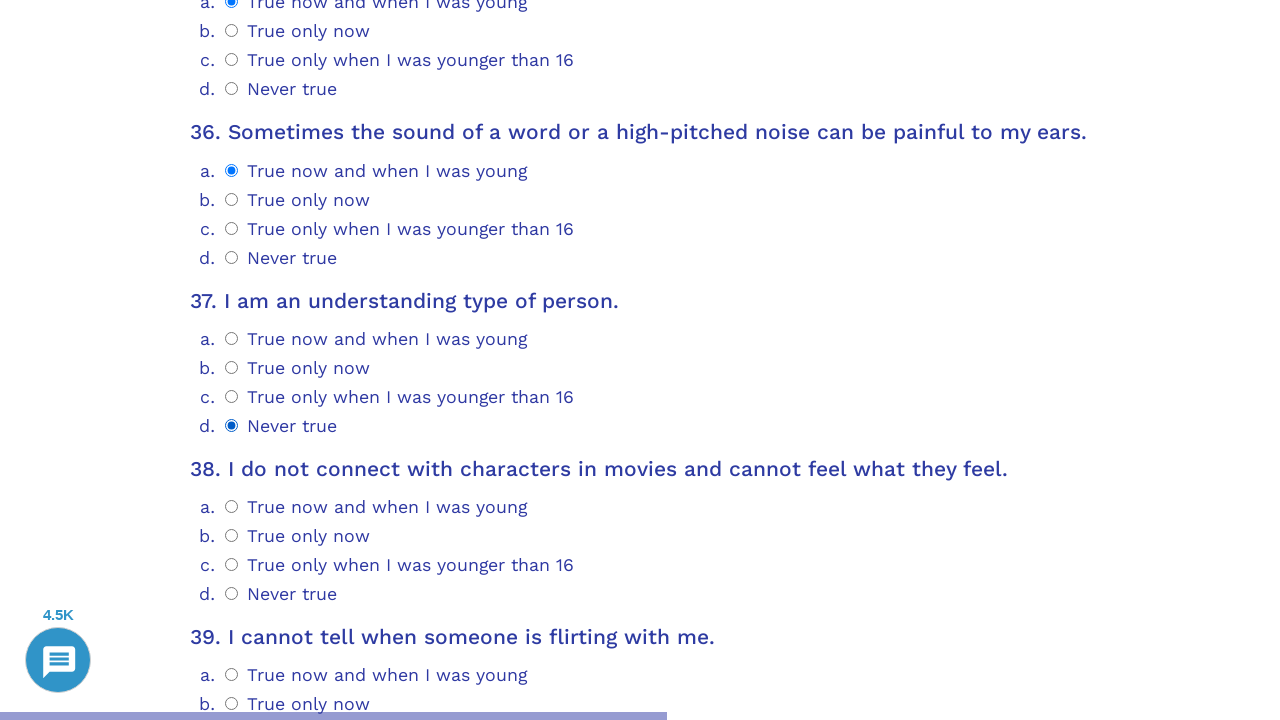

Waited for question 38 to load
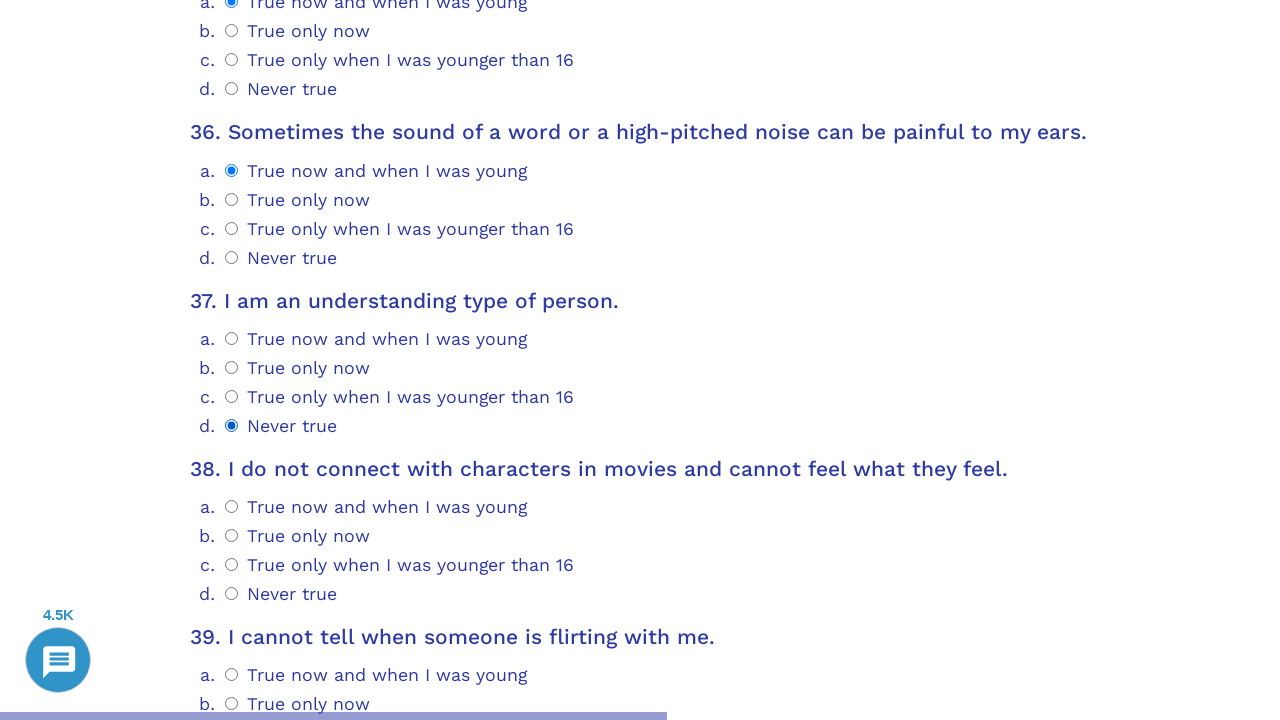

Scrolled question 38 into view
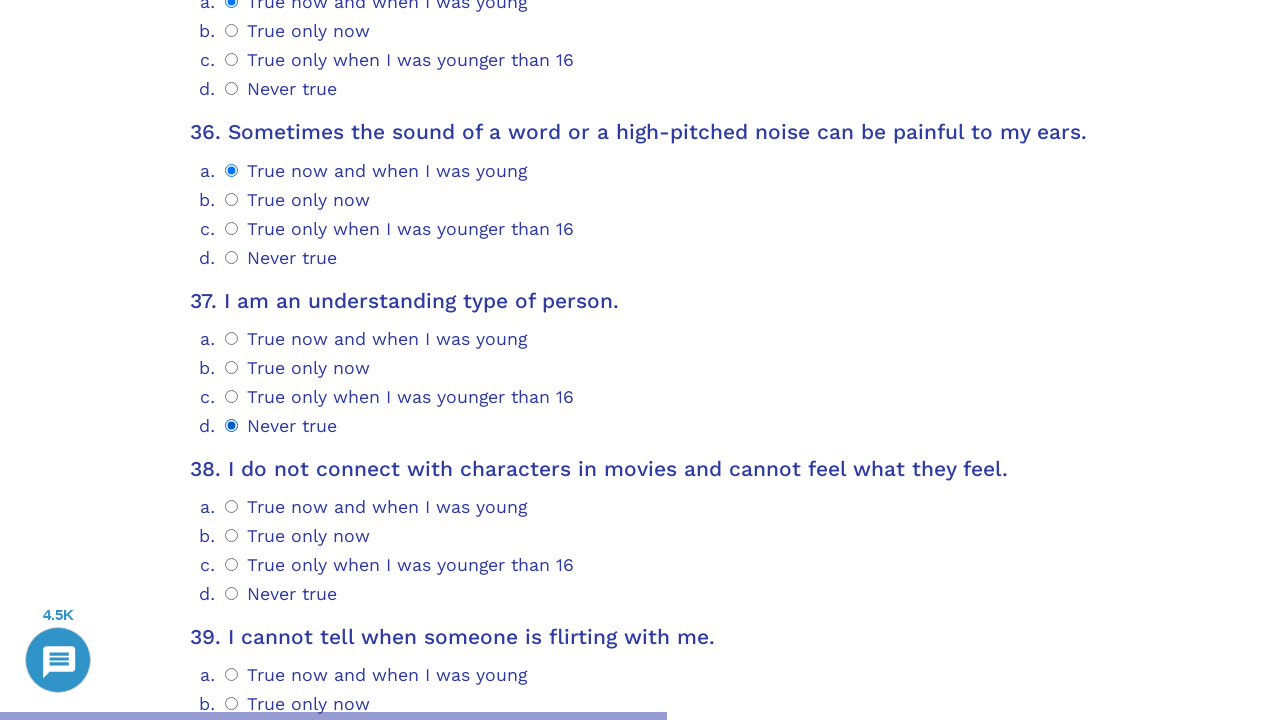

Selected answer 3 for question 38 at (232, 594) on .psychometrics-items-container.item-38 .psychometrics-option-radio >> nth=3
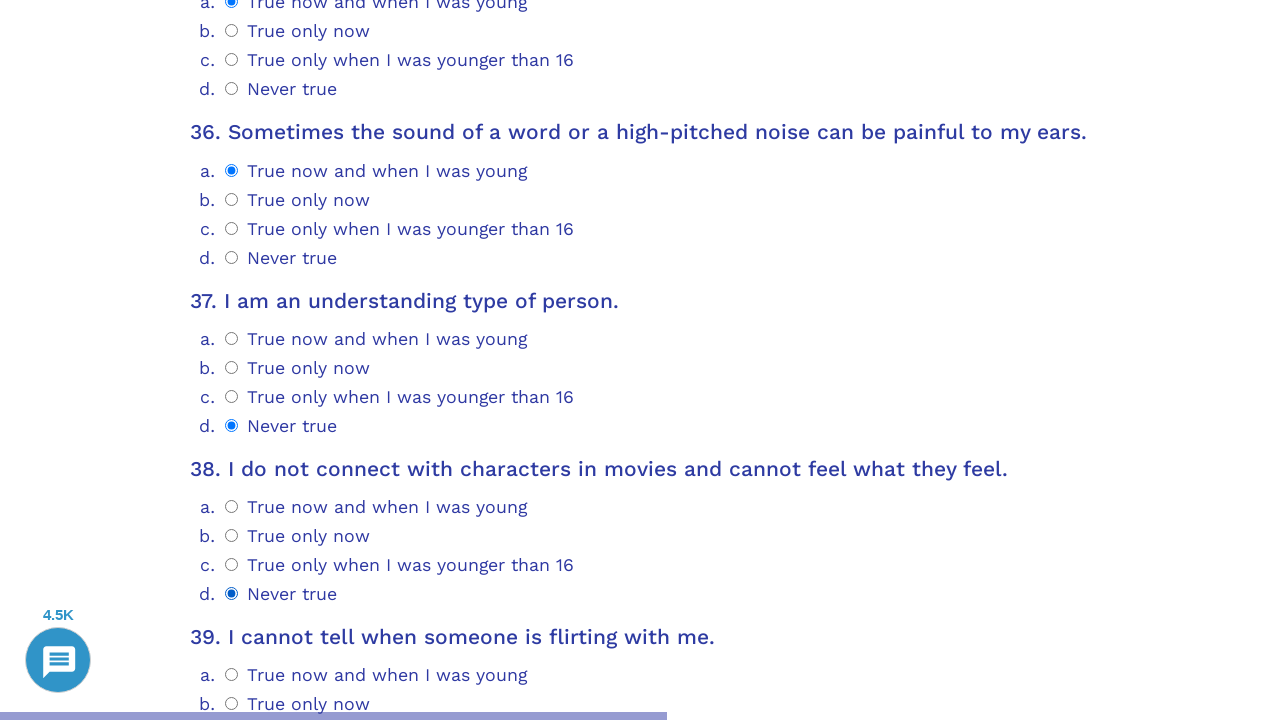

Waited for question 39 to load
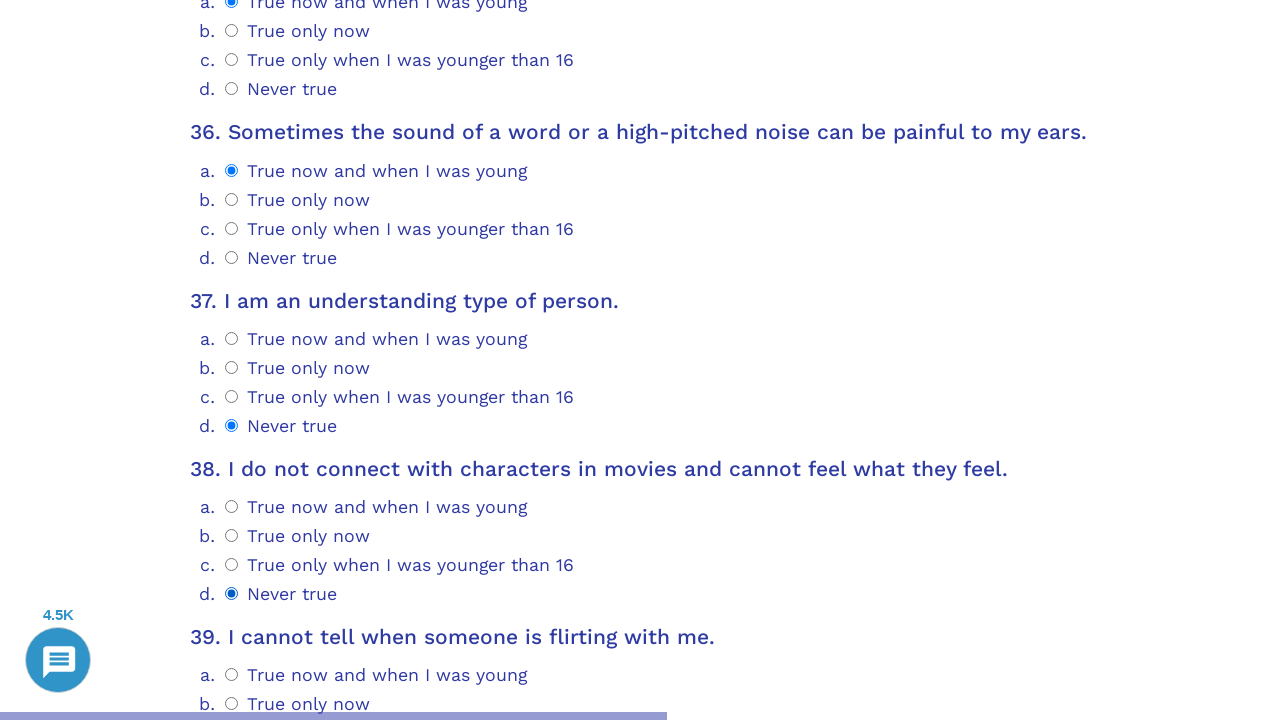

Scrolled question 39 into view
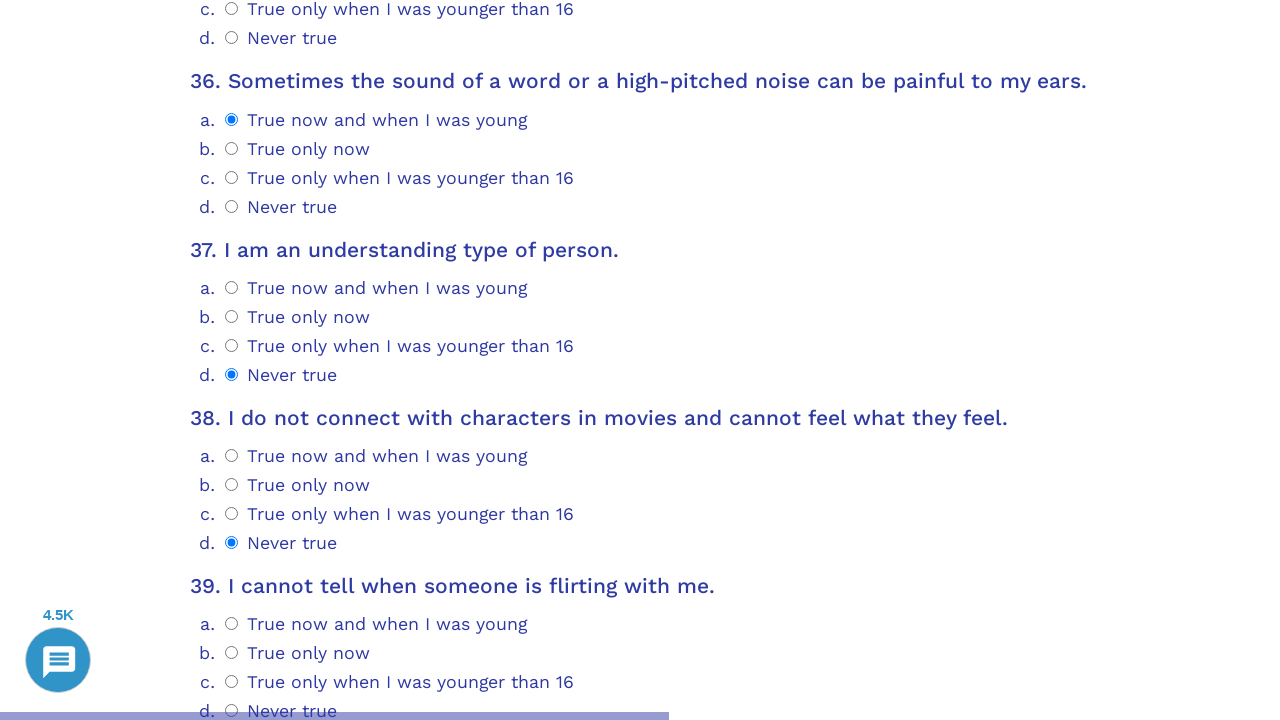

Selected answer 3 for question 39 at (232, 711) on .psychometrics-items-container.item-39 .psychometrics-option-radio >> nth=3
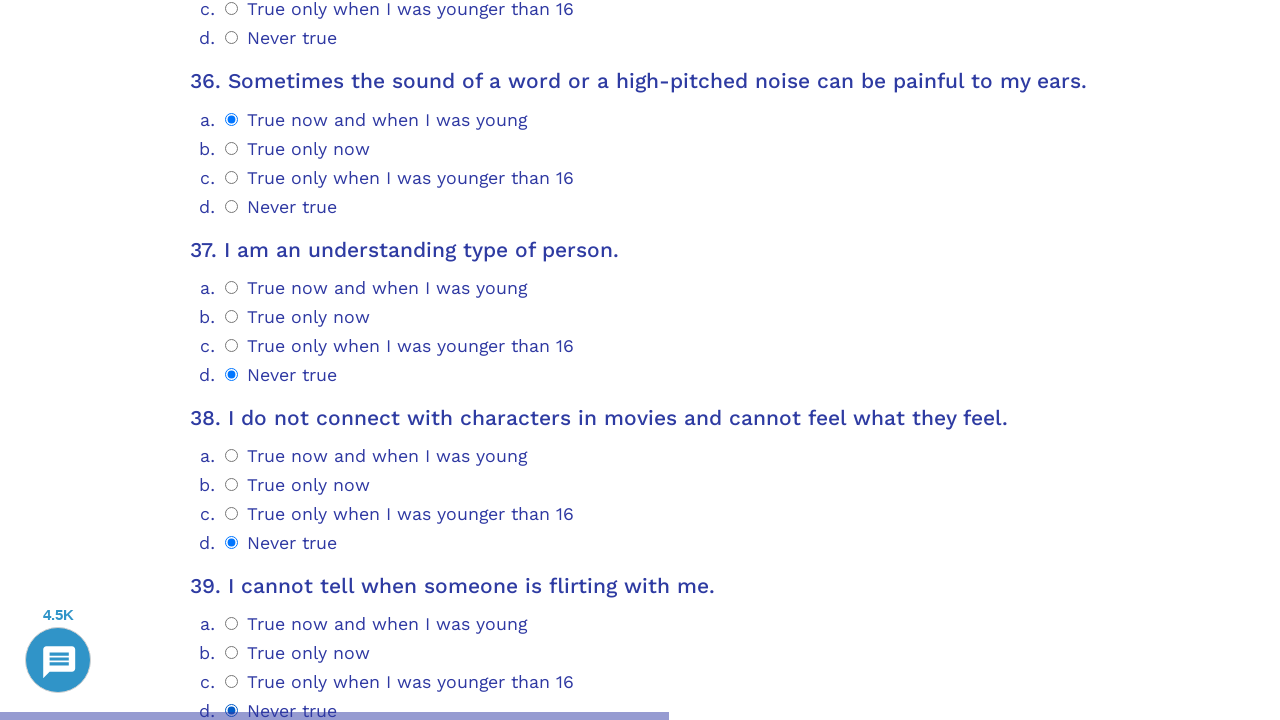

Waited for question 40 to load
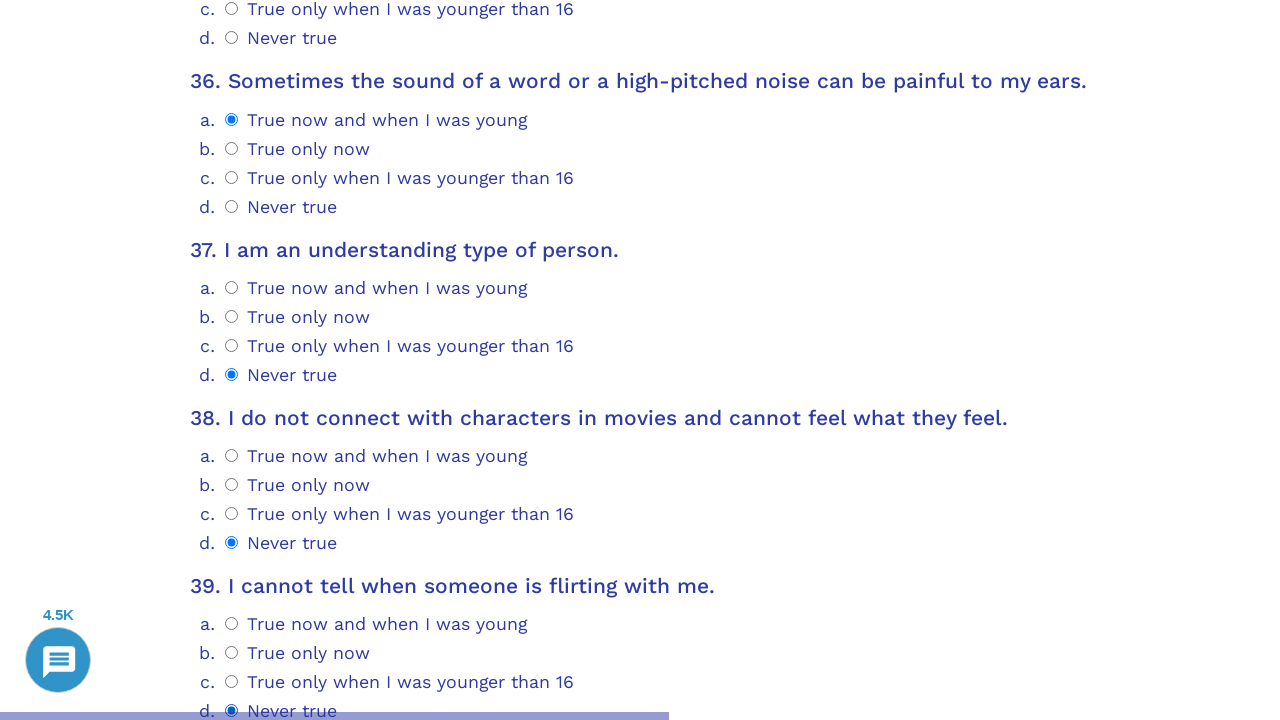

Scrolled question 40 into view
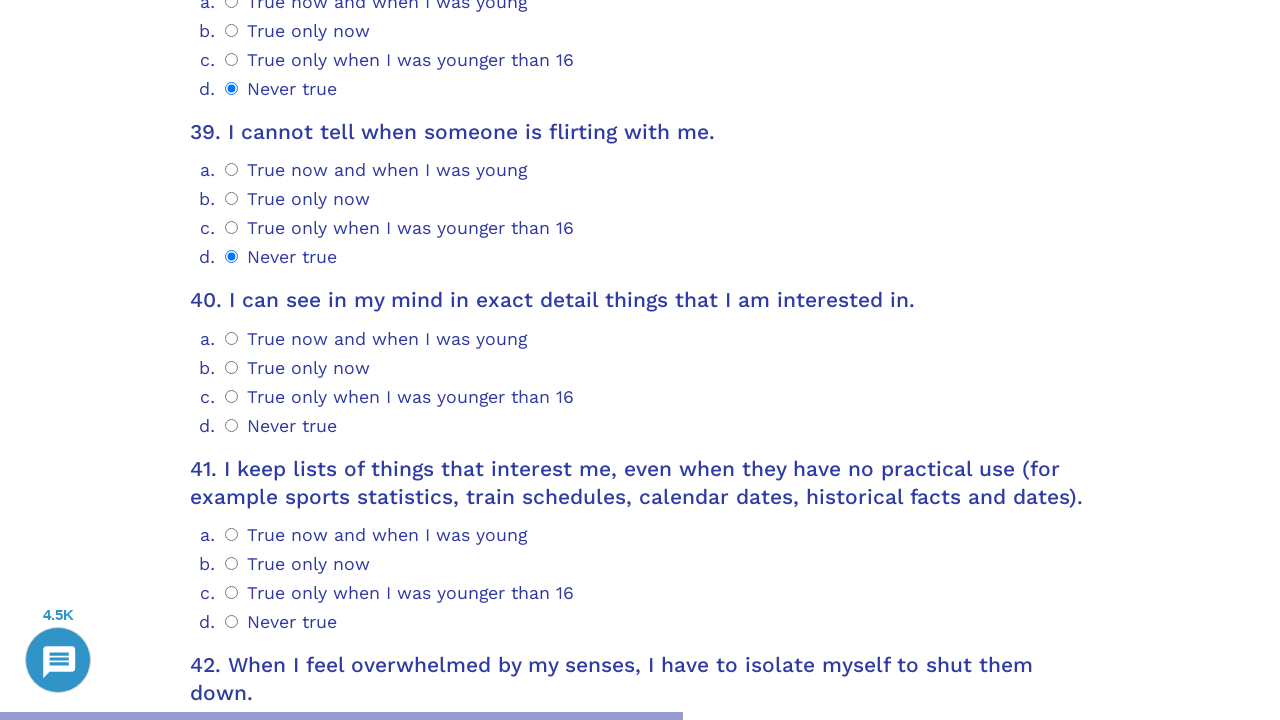

Selected answer 3 for question 40 at (232, 425) on .psychometrics-items-container.item-40 .psychometrics-option-radio >> nth=3
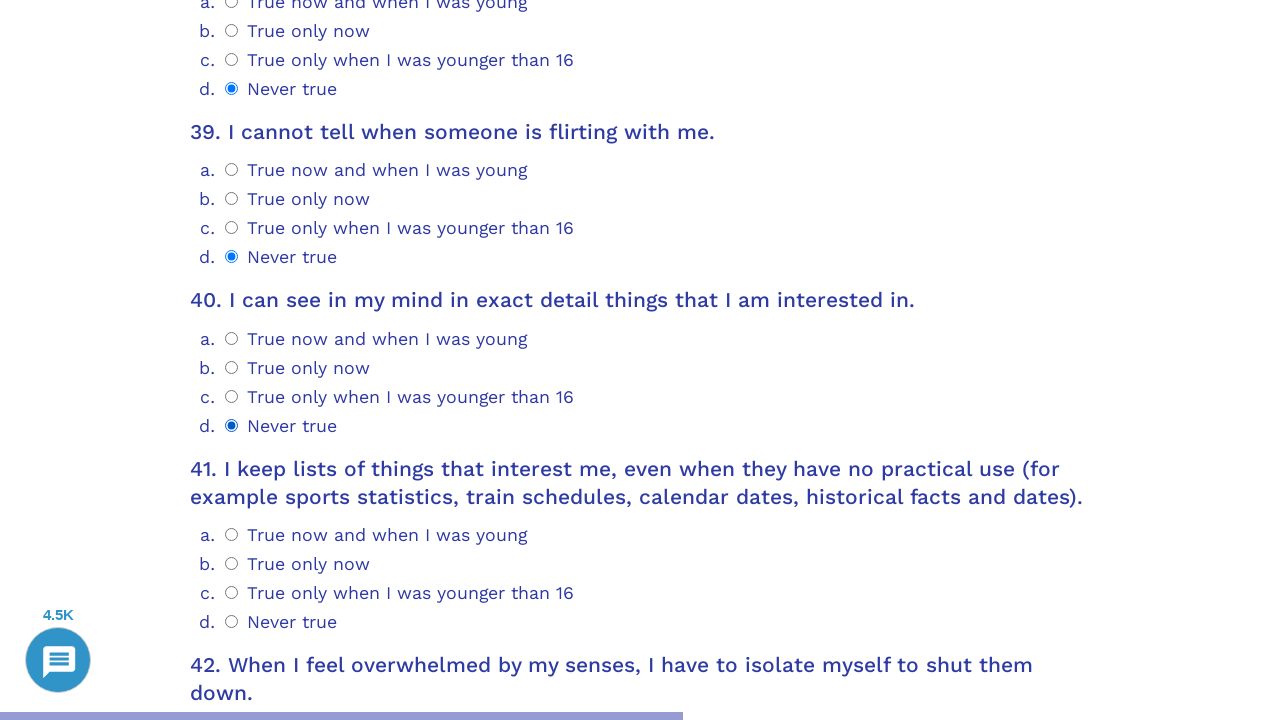

Waited for question 41 to load
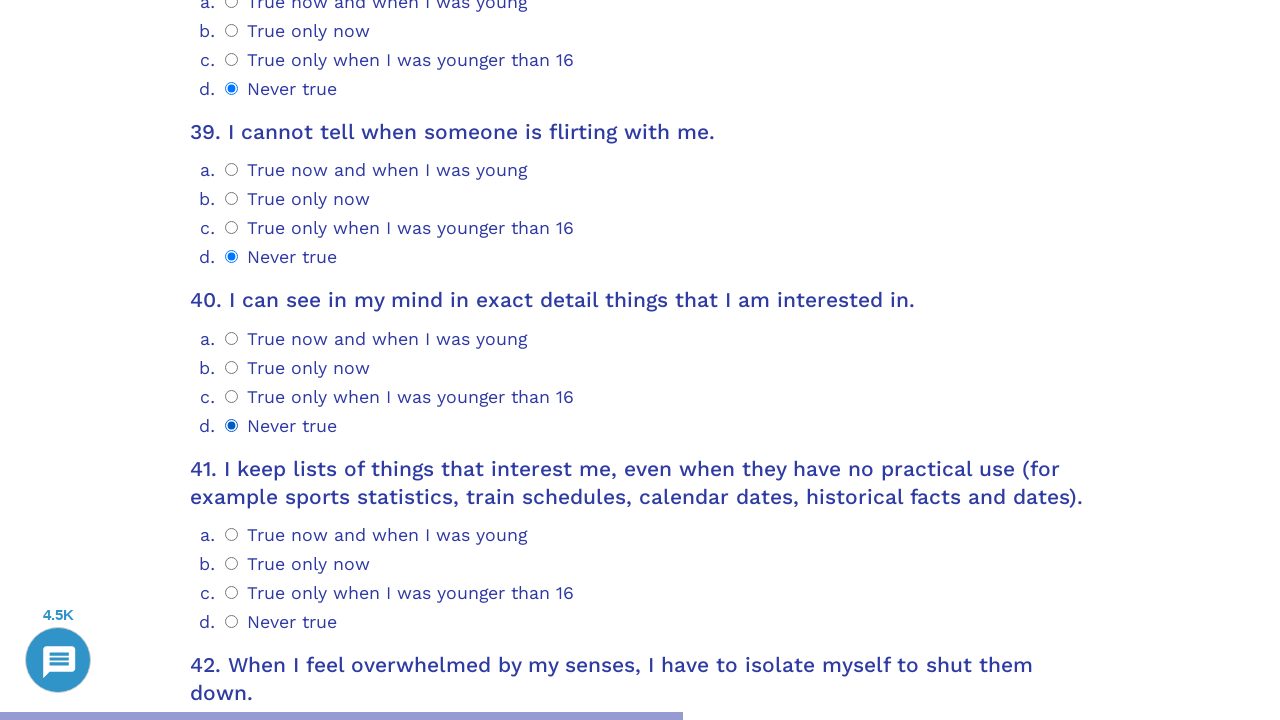

Scrolled question 41 into view
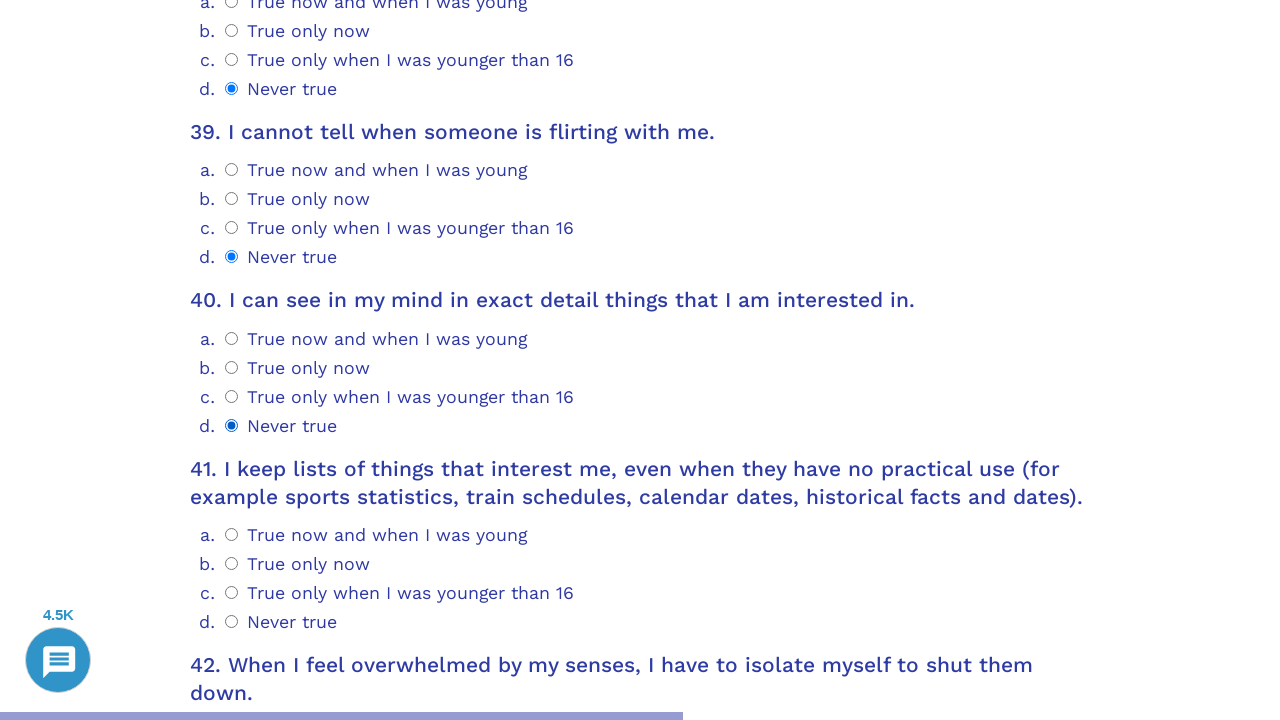

Selected answer 0 for question 41 at (232, 534) on .psychometrics-items-container.item-41 .psychometrics-option-radio >> nth=0
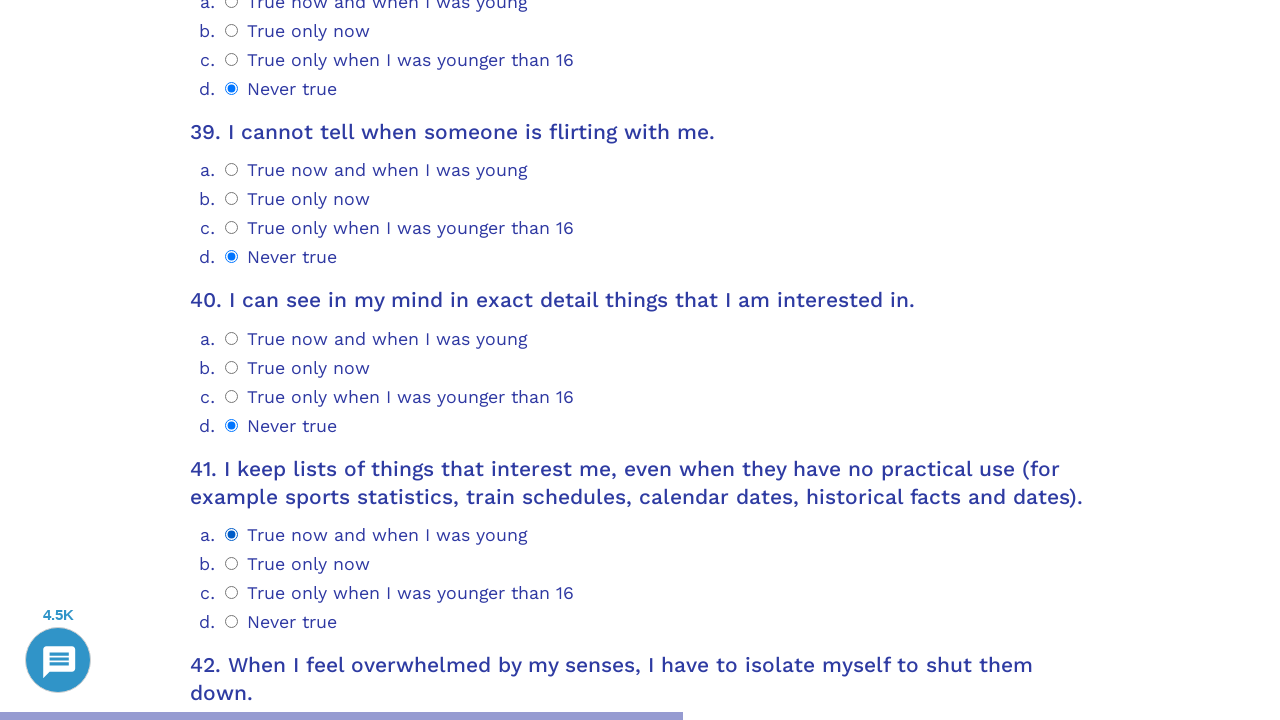

Waited for question 42 to load
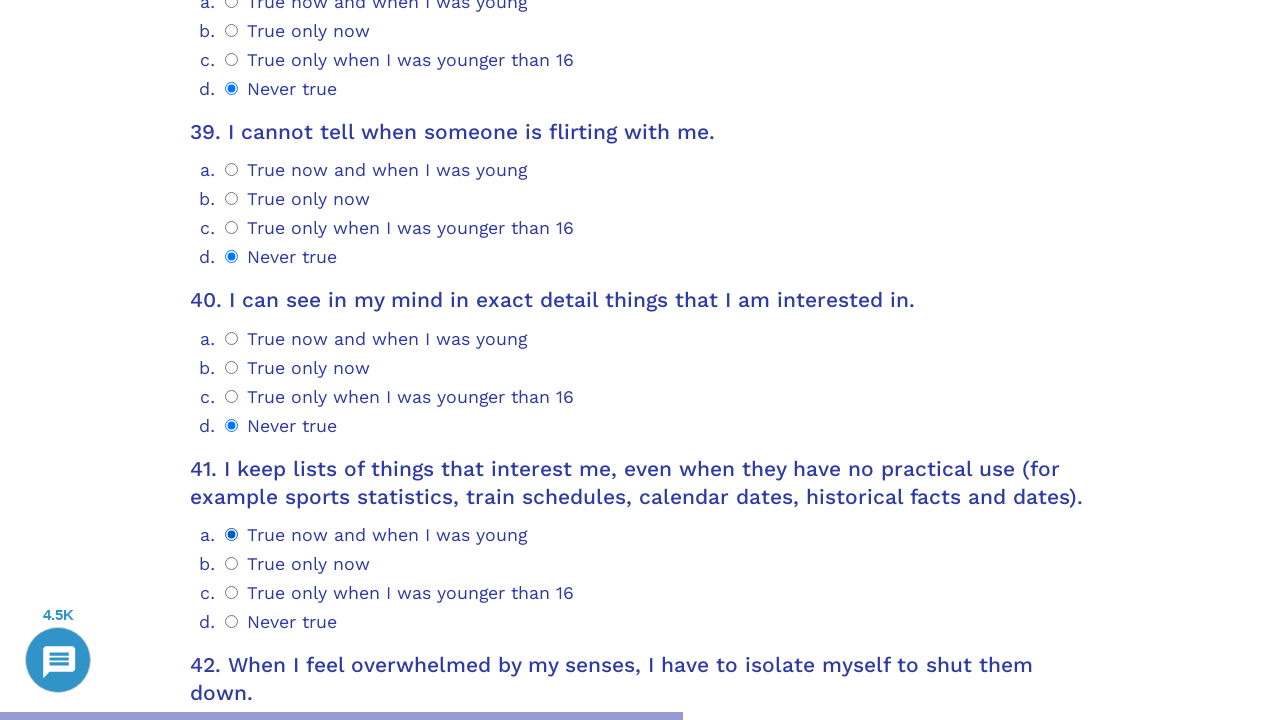

Scrolled question 42 into view
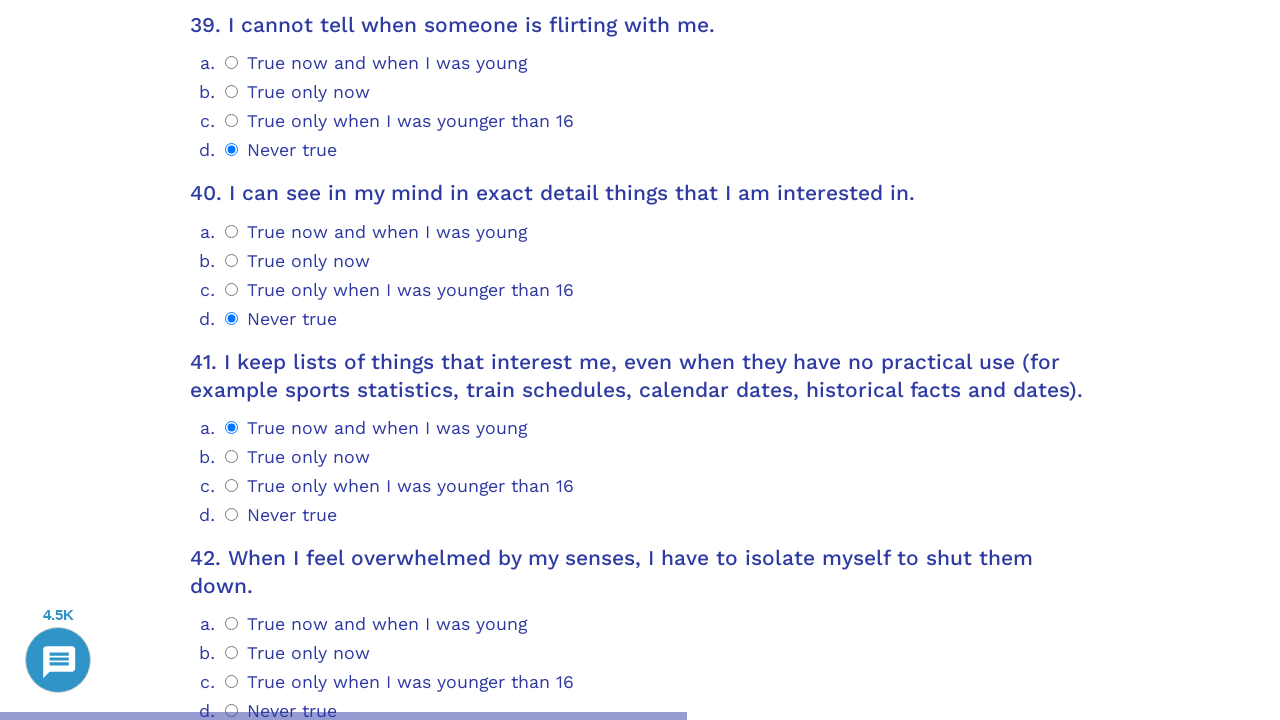

Selected answer 0 for question 42 at (232, 624) on .psychometrics-items-container.item-42 .psychometrics-option-radio >> nth=0
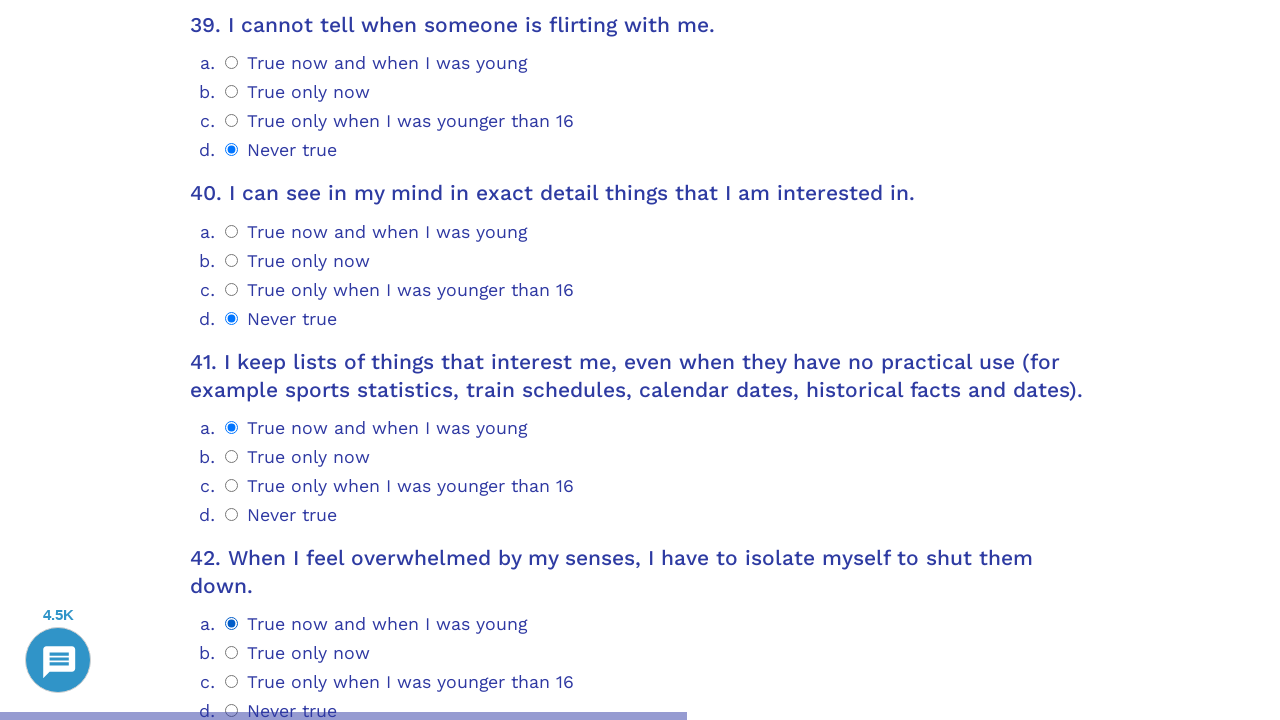

Waited for question 43 to load
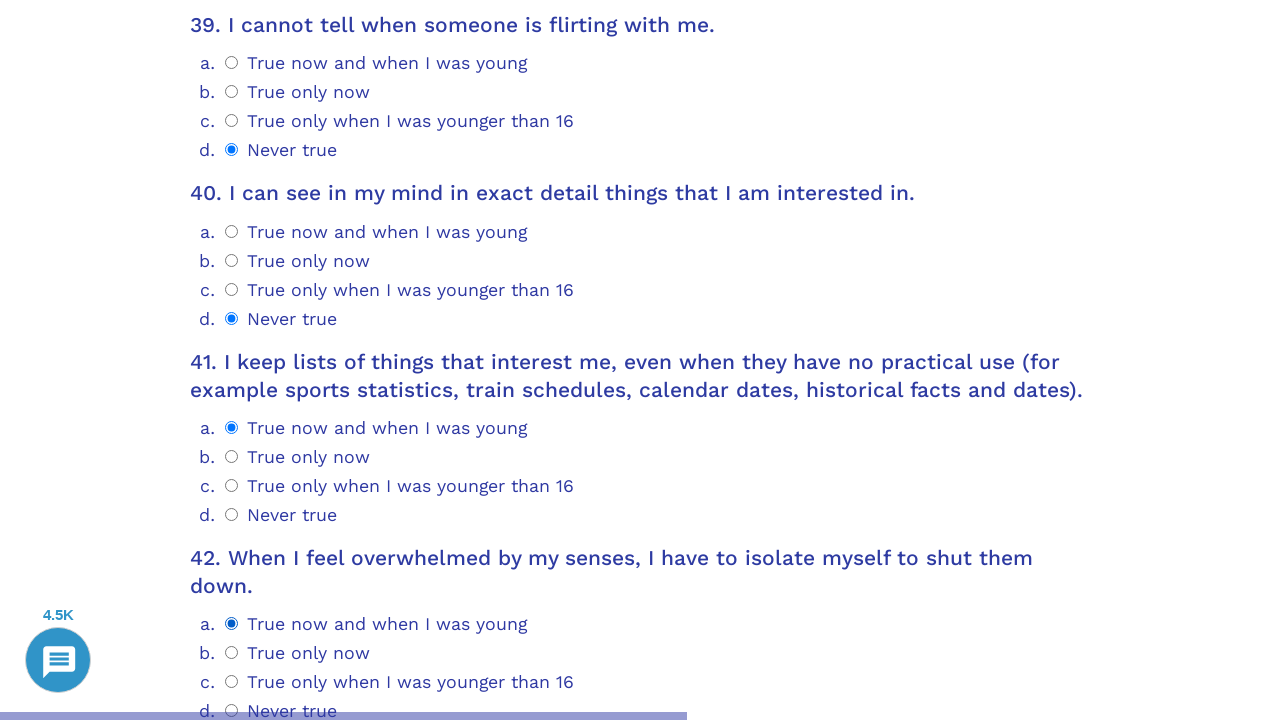

Scrolled question 43 into view
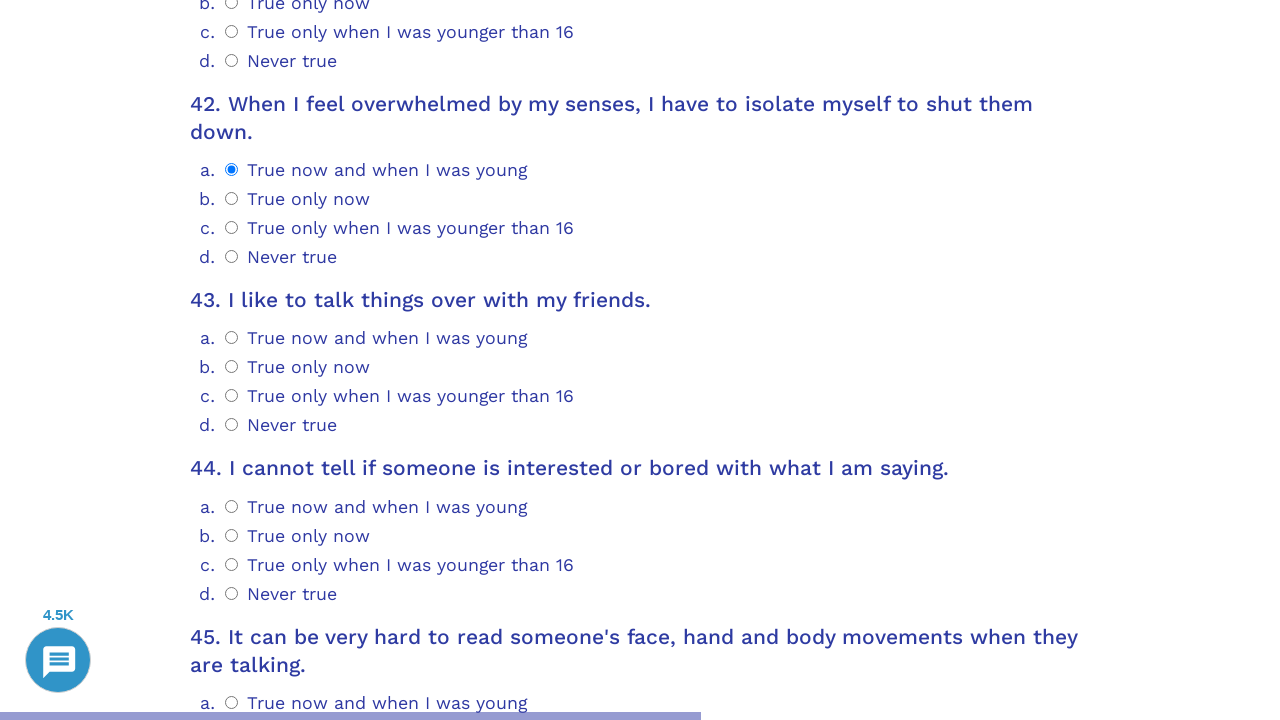

Selected answer 0 for question 43 at (232, 338) on .psychometrics-items-container.item-43 .psychometrics-option-radio >> nth=0
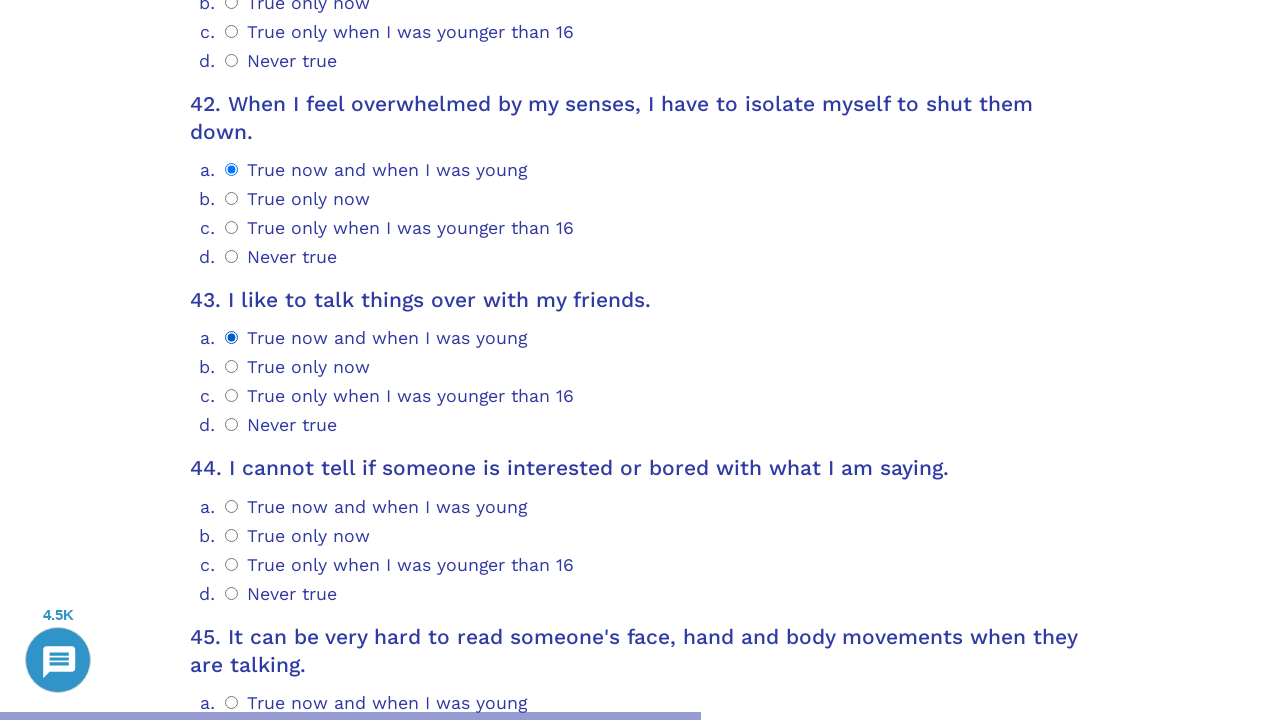

Waited for question 44 to load
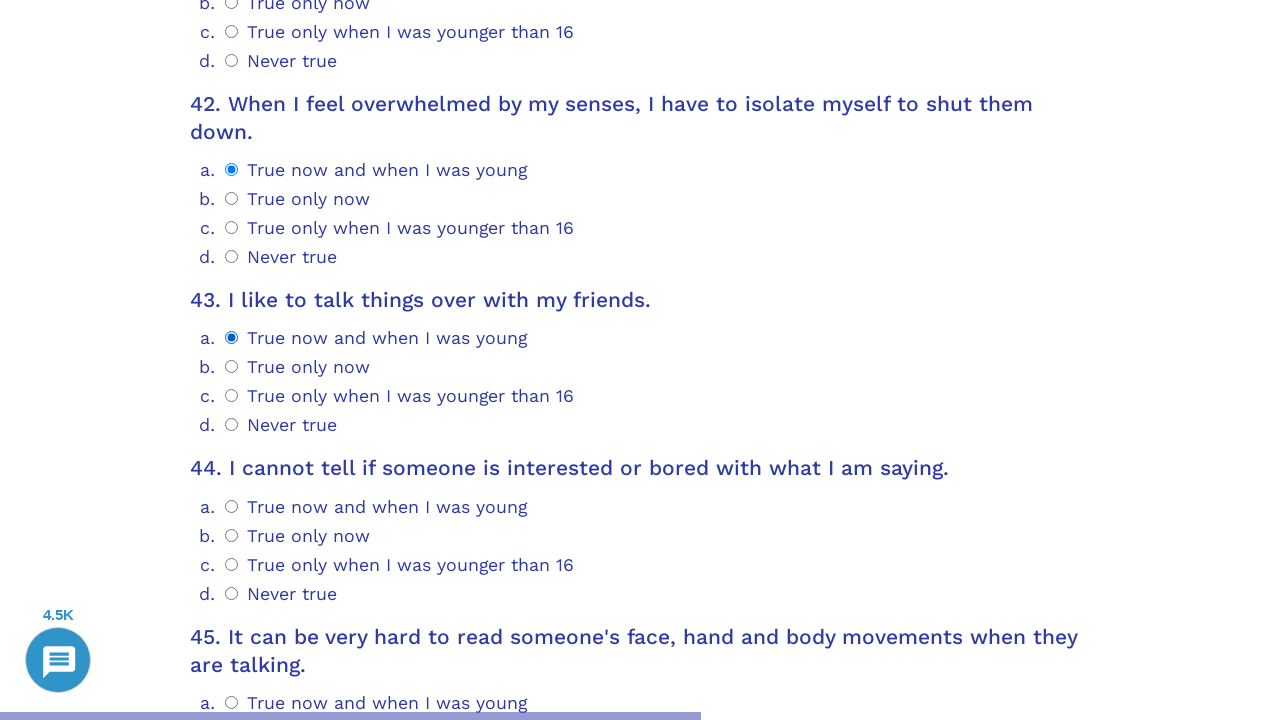

Scrolled question 44 into view
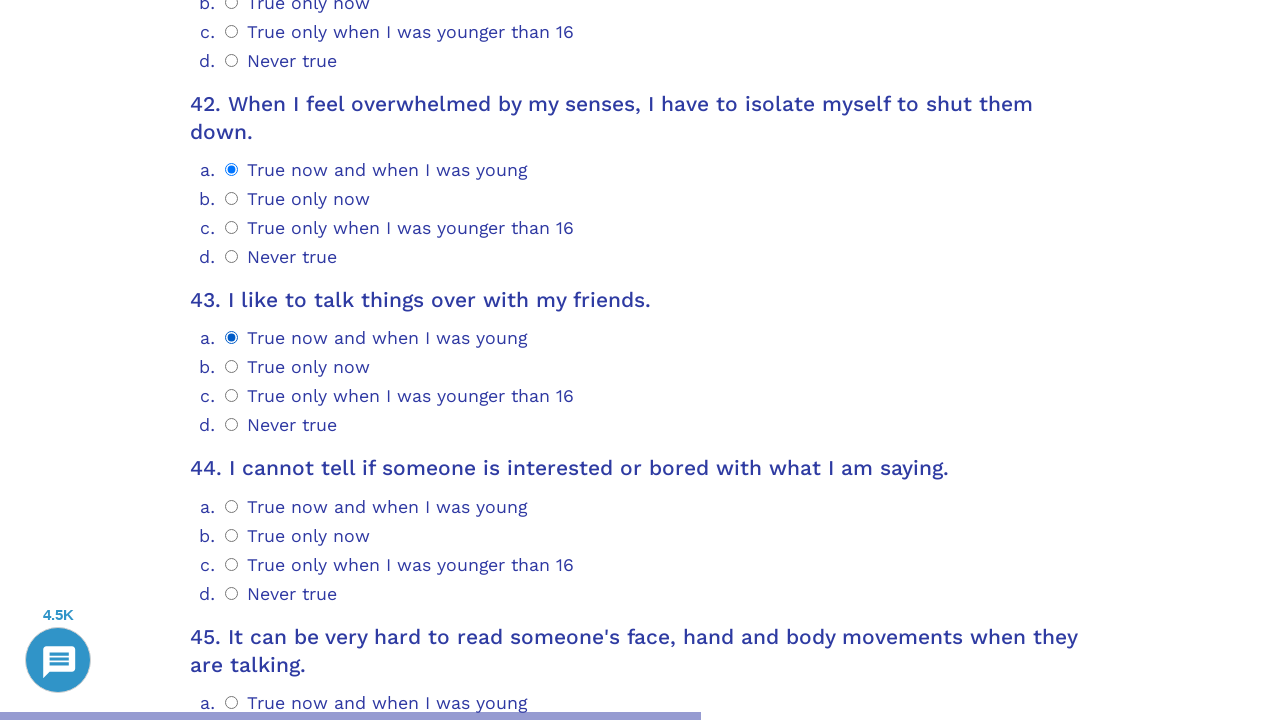

Selected answer 0 for question 44 at (232, 506) on .psychometrics-items-container.item-44 .psychometrics-option-radio >> nth=0
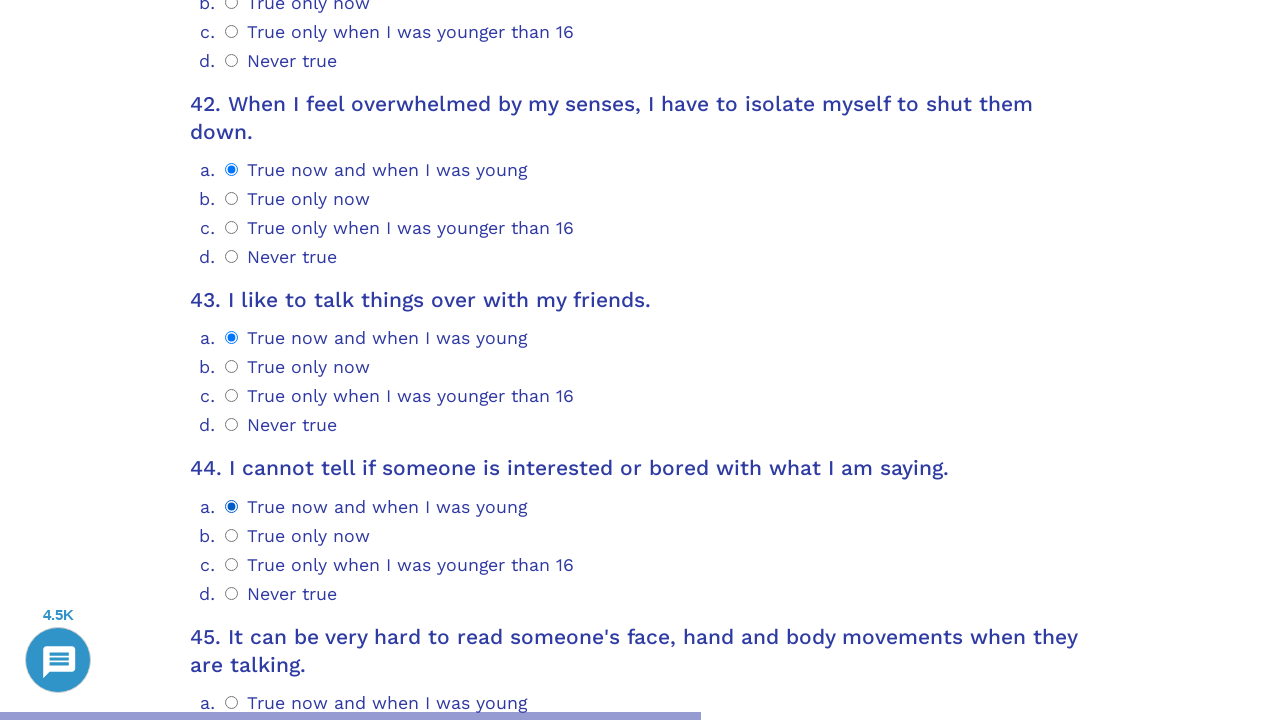

Waited for question 45 to load
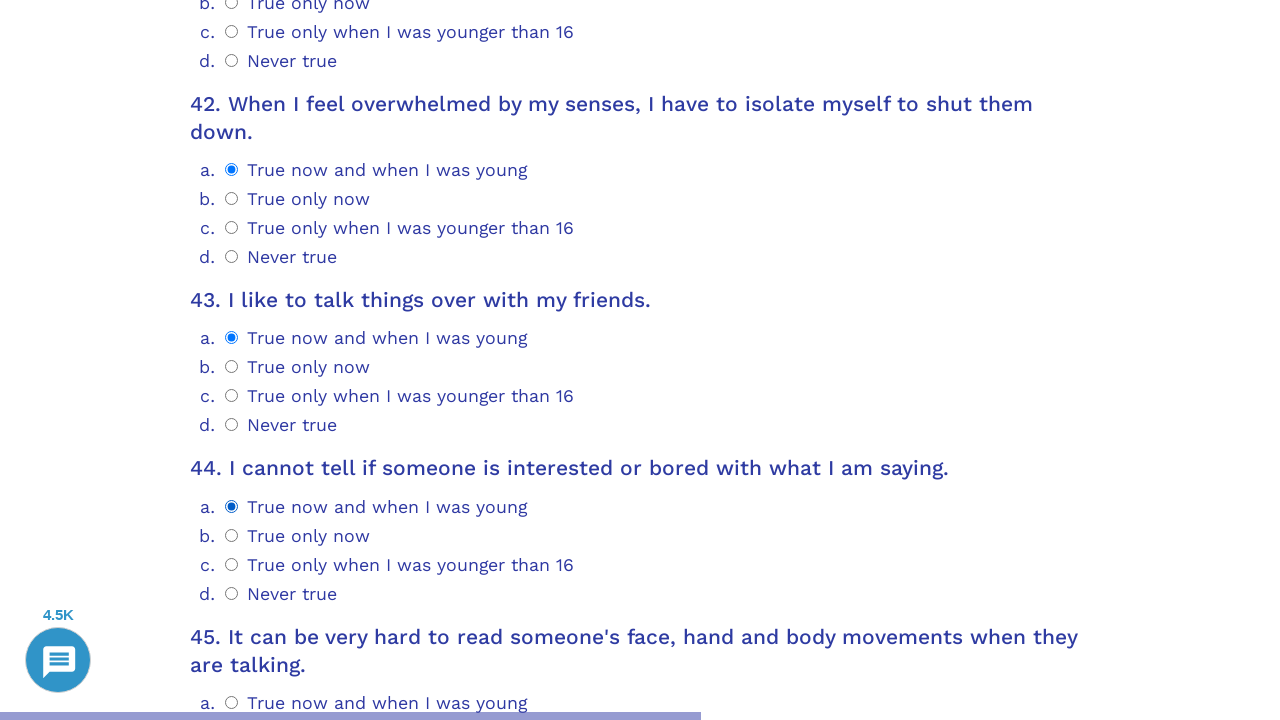

Scrolled question 45 into view
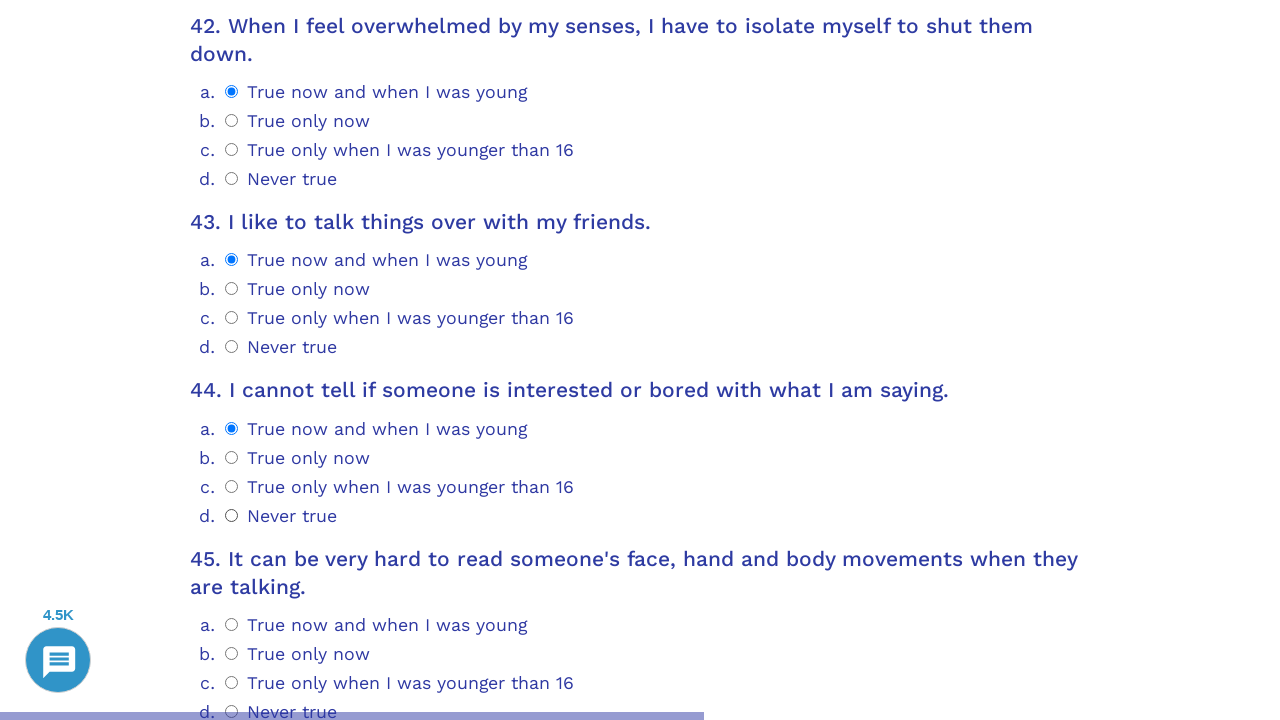

Selected answer 3 for question 45 at (232, 360) on .psychometrics-items-container.item-45 .psychometrics-option-radio >> nth=3
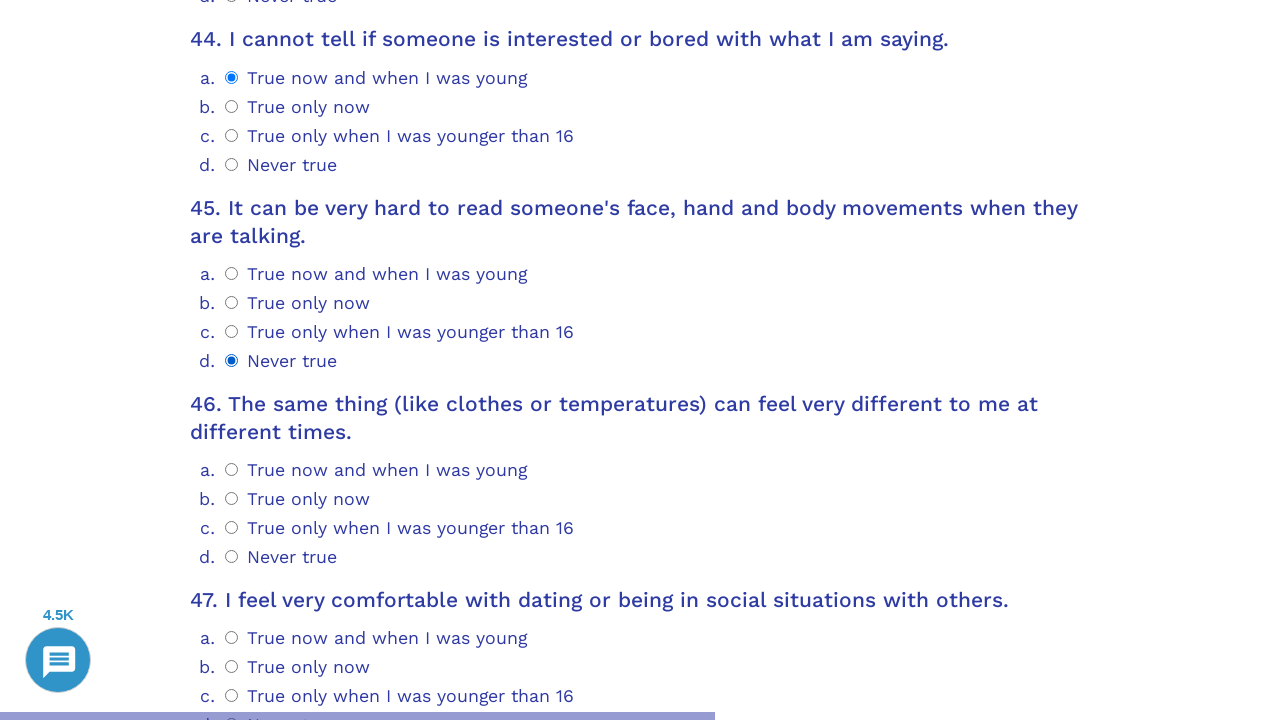

Waited for question 46 to load
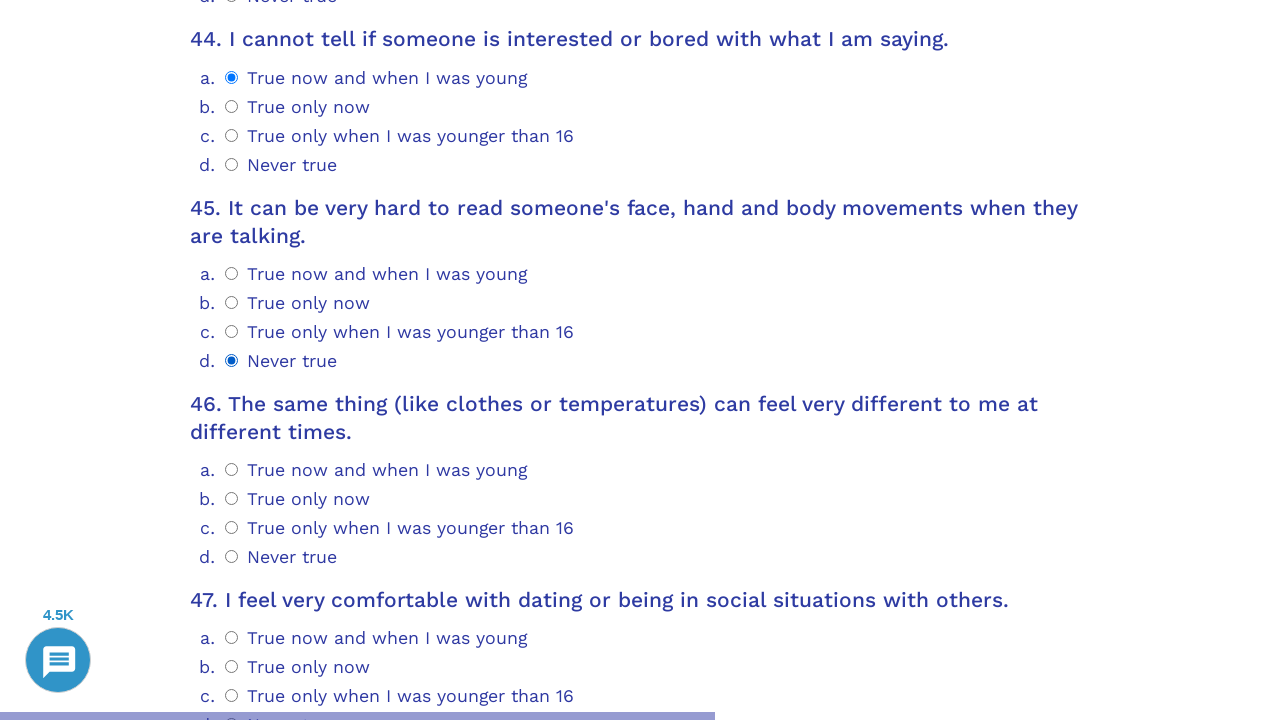

Scrolled question 46 into view
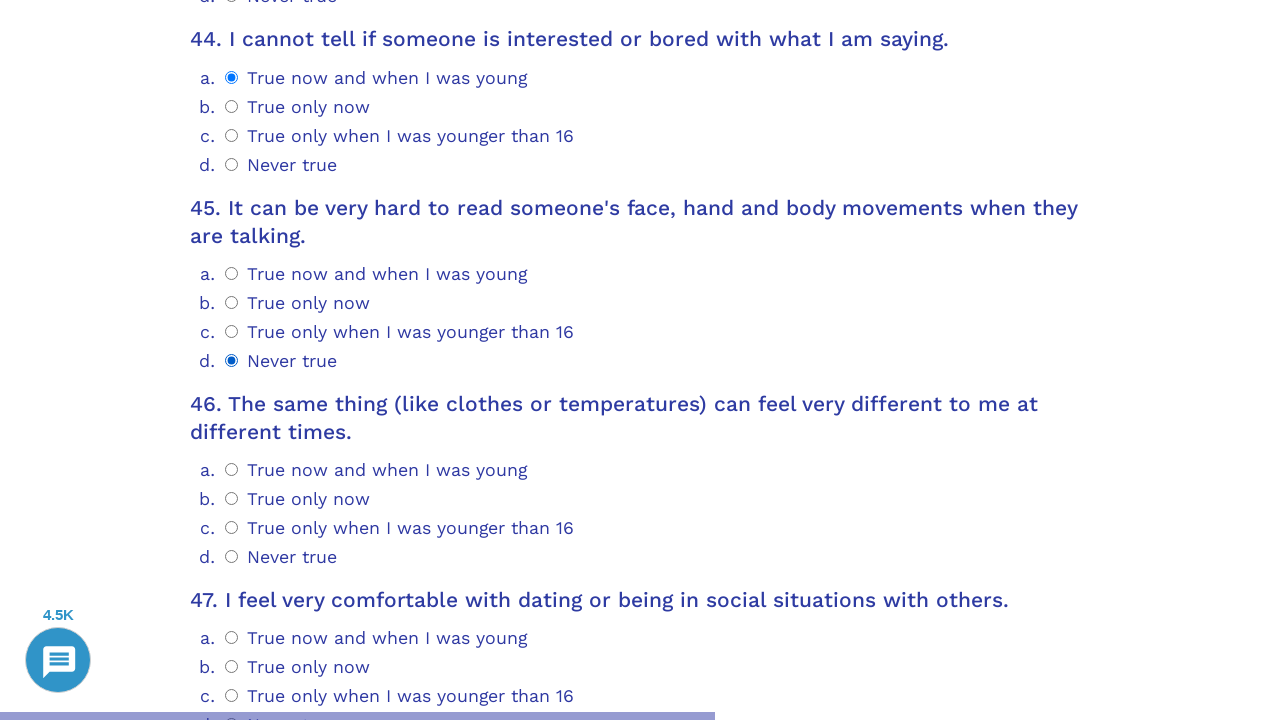

Selected answer 3 for question 46 at (232, 557) on .psychometrics-items-container.item-46 .psychometrics-option-radio >> nth=3
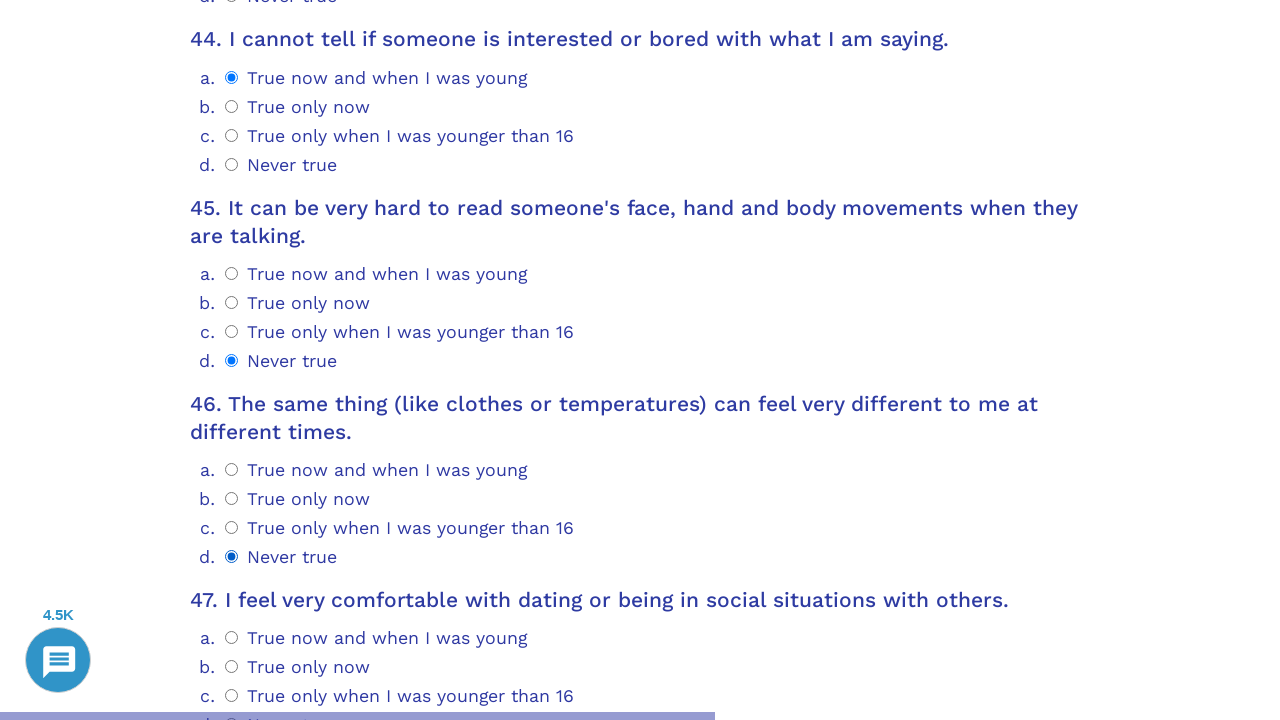

Waited for question 47 to load
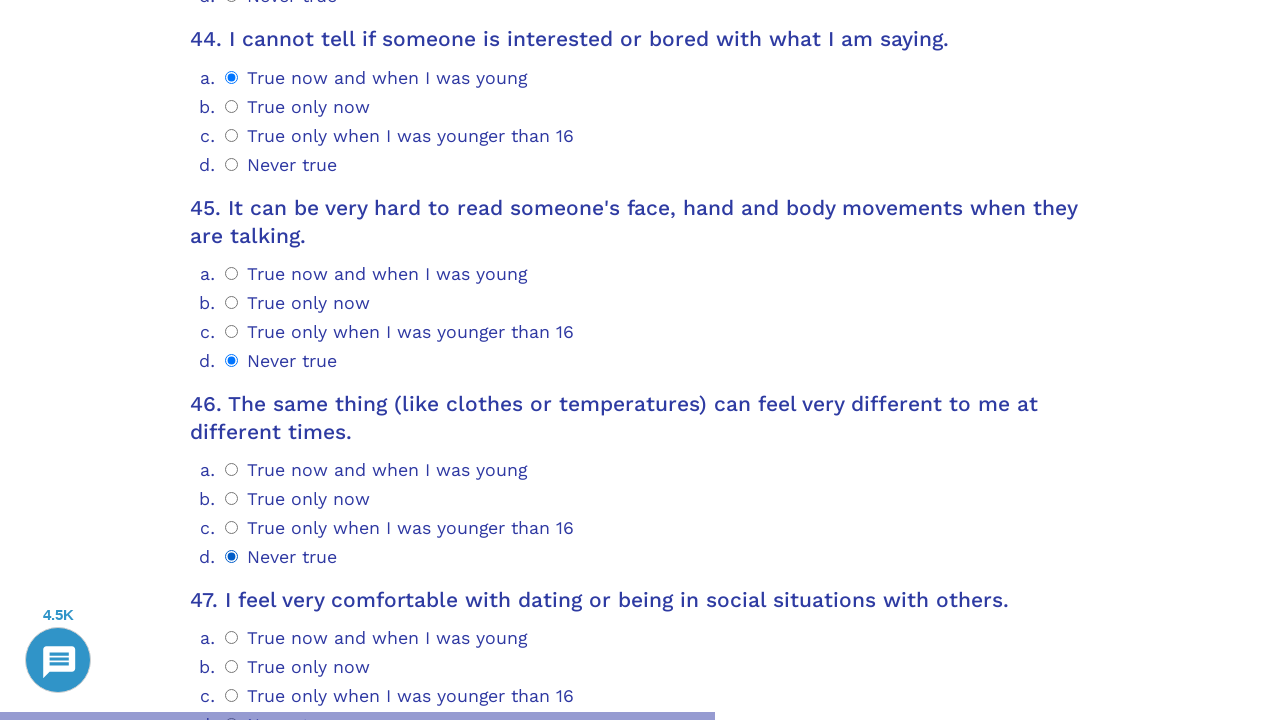

Scrolled question 47 into view
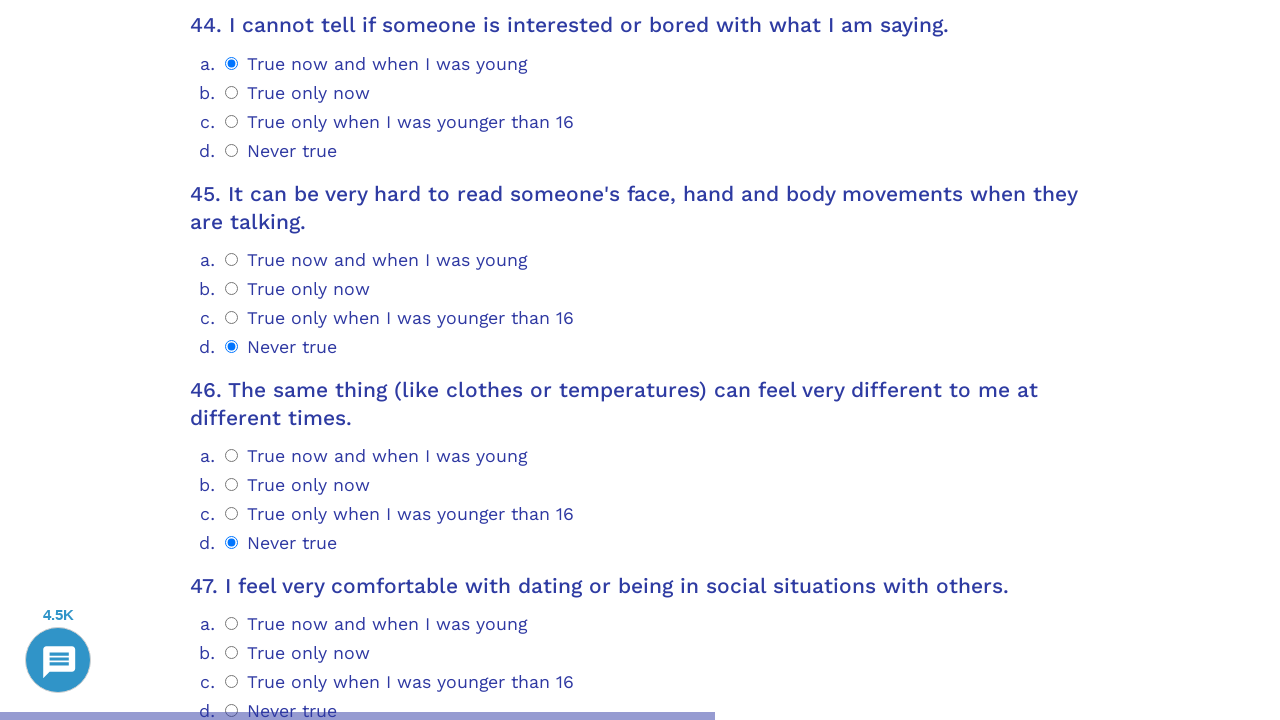

Selected answer 3 for question 47 at (232, 711) on .psychometrics-items-container.item-47 .psychometrics-option-radio >> nth=3
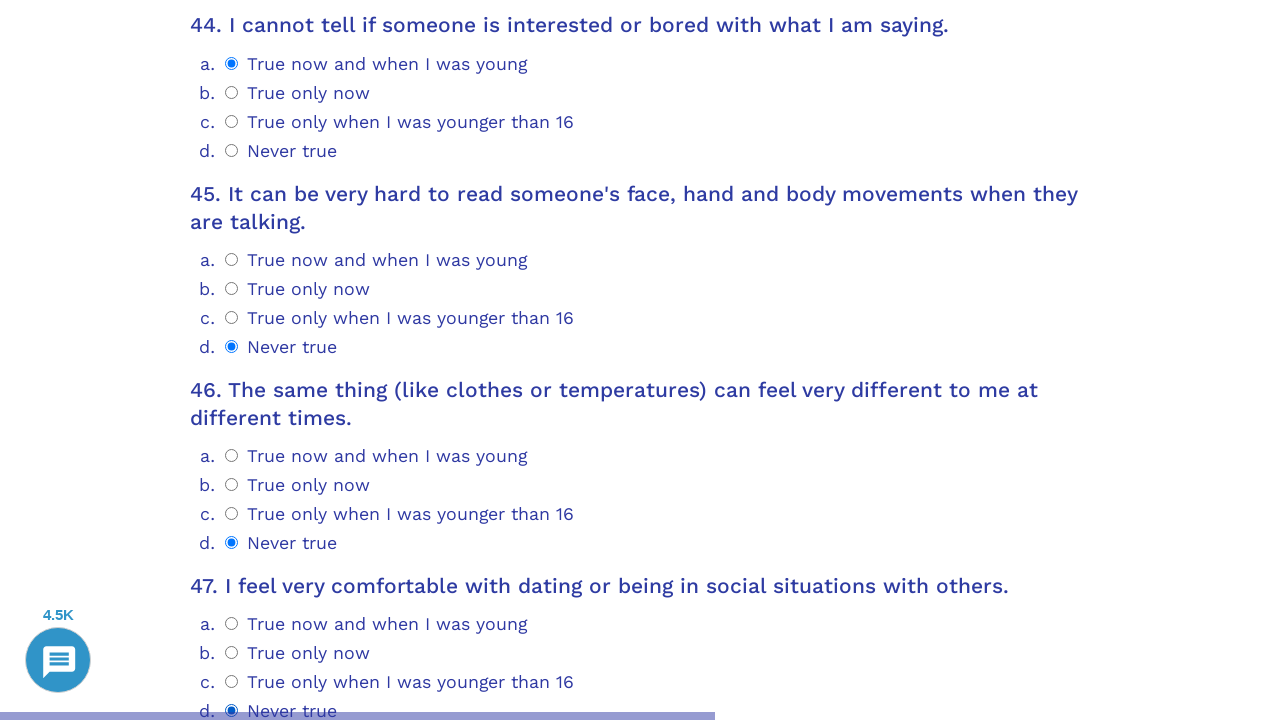

Waited for question 48 to load
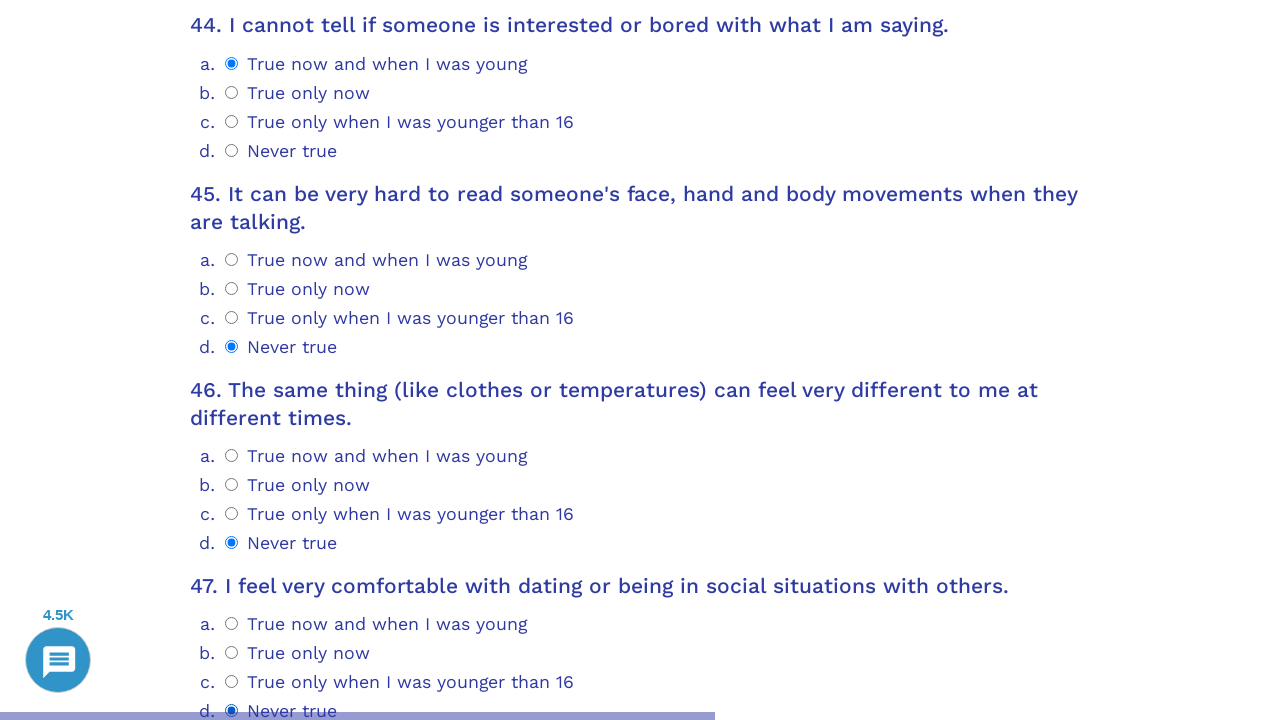

Scrolled question 48 into view
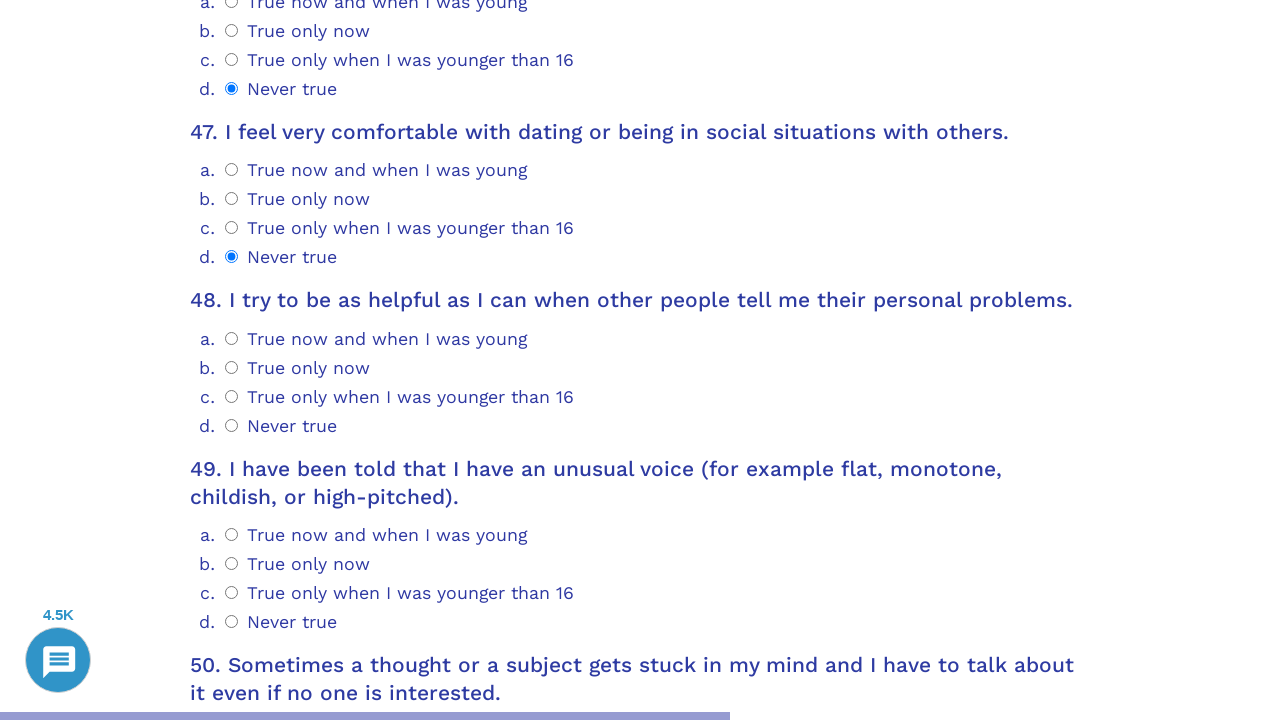

Selected answer 3 for question 48 at (232, 425) on .psychometrics-items-container.item-48 .psychometrics-option-radio >> nth=3
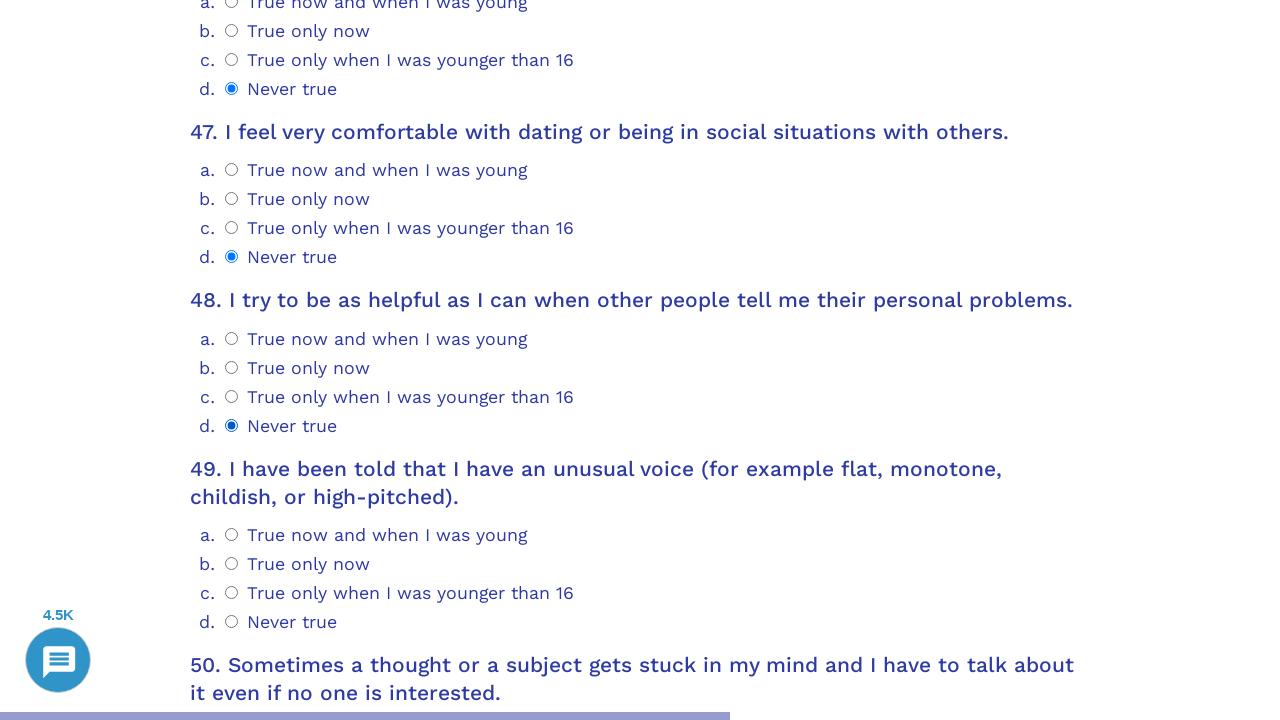

Waited for question 49 to load
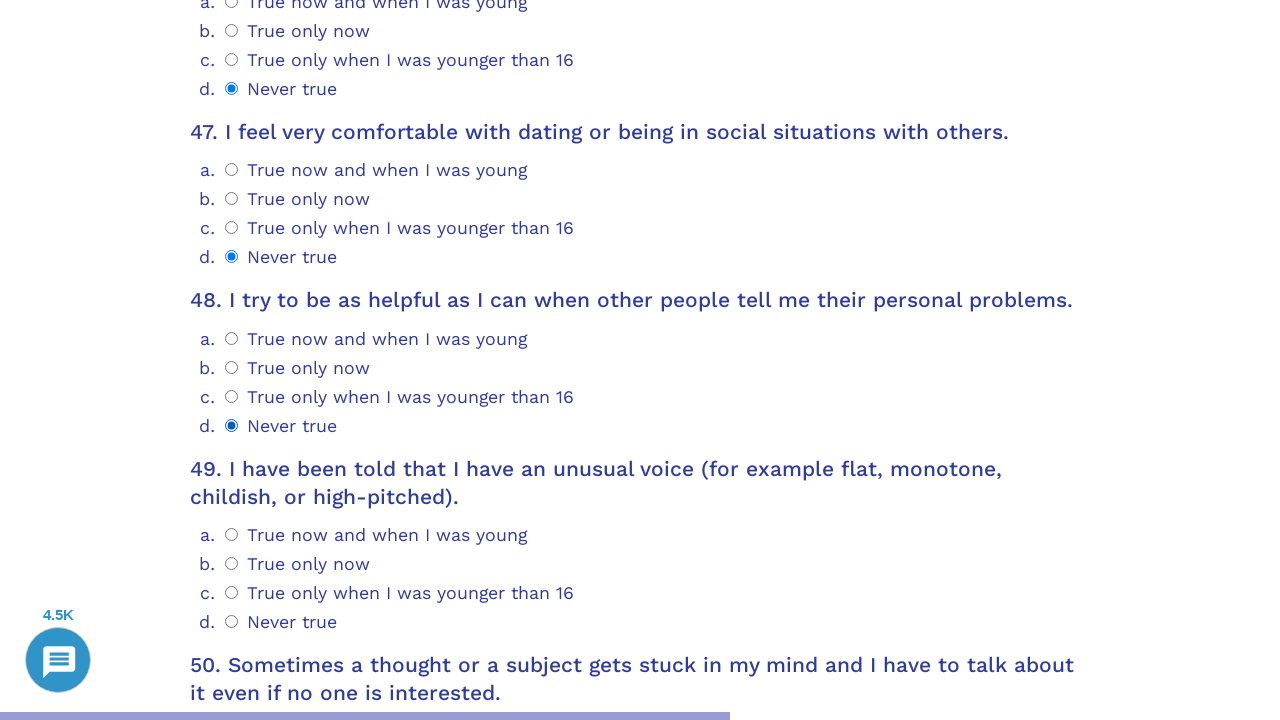

Scrolled question 49 into view
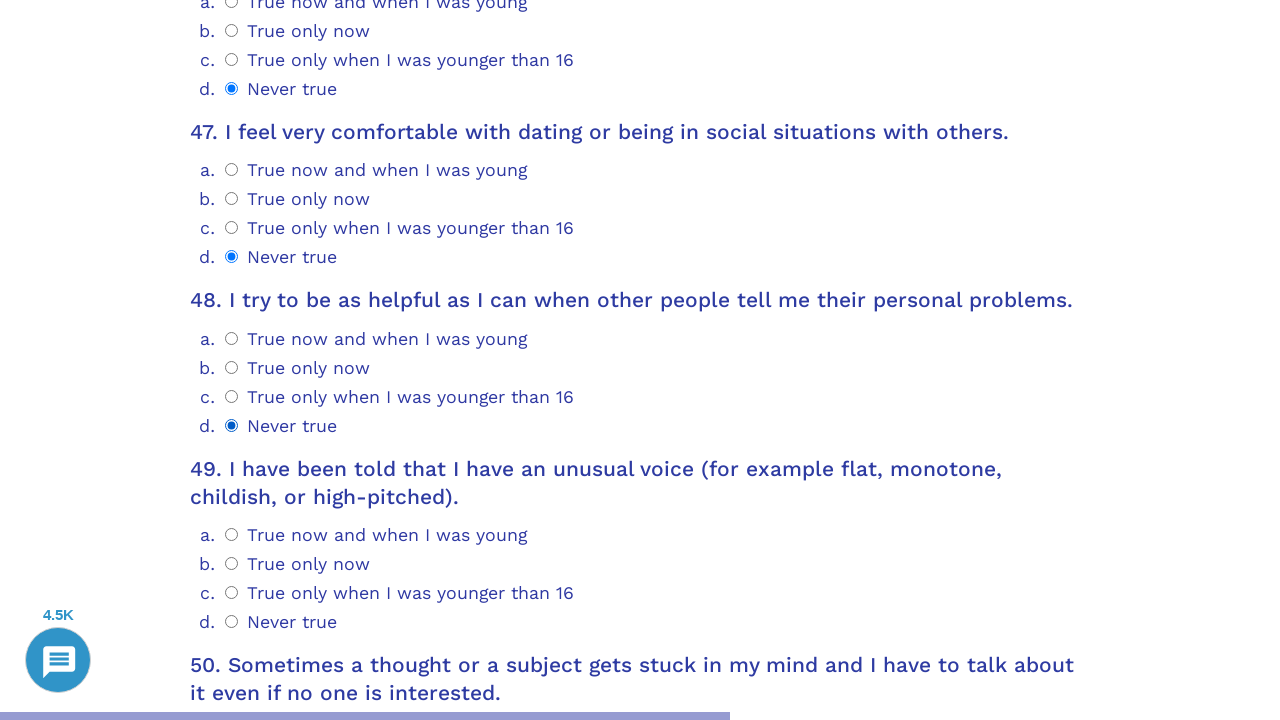

Selected answer 0 for question 49 at (232, 534) on .psychometrics-items-container.item-49 .psychometrics-option-radio >> nth=0
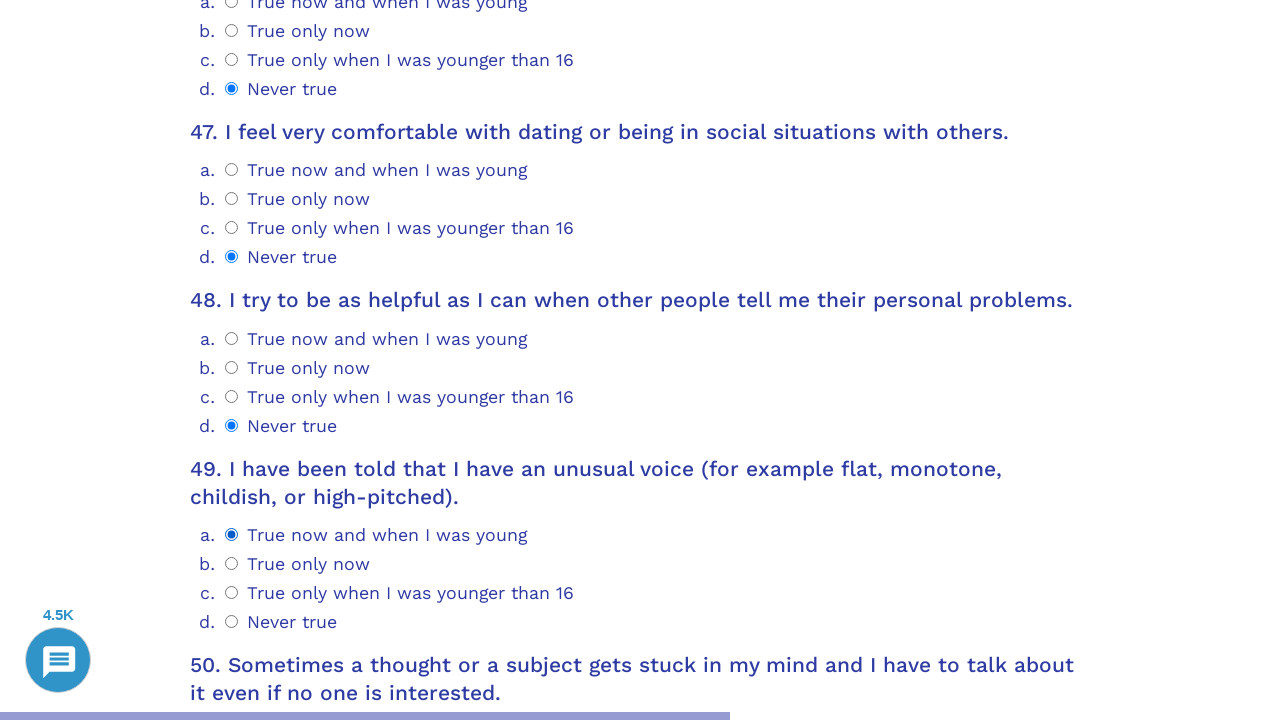

Waited for question 50 to load
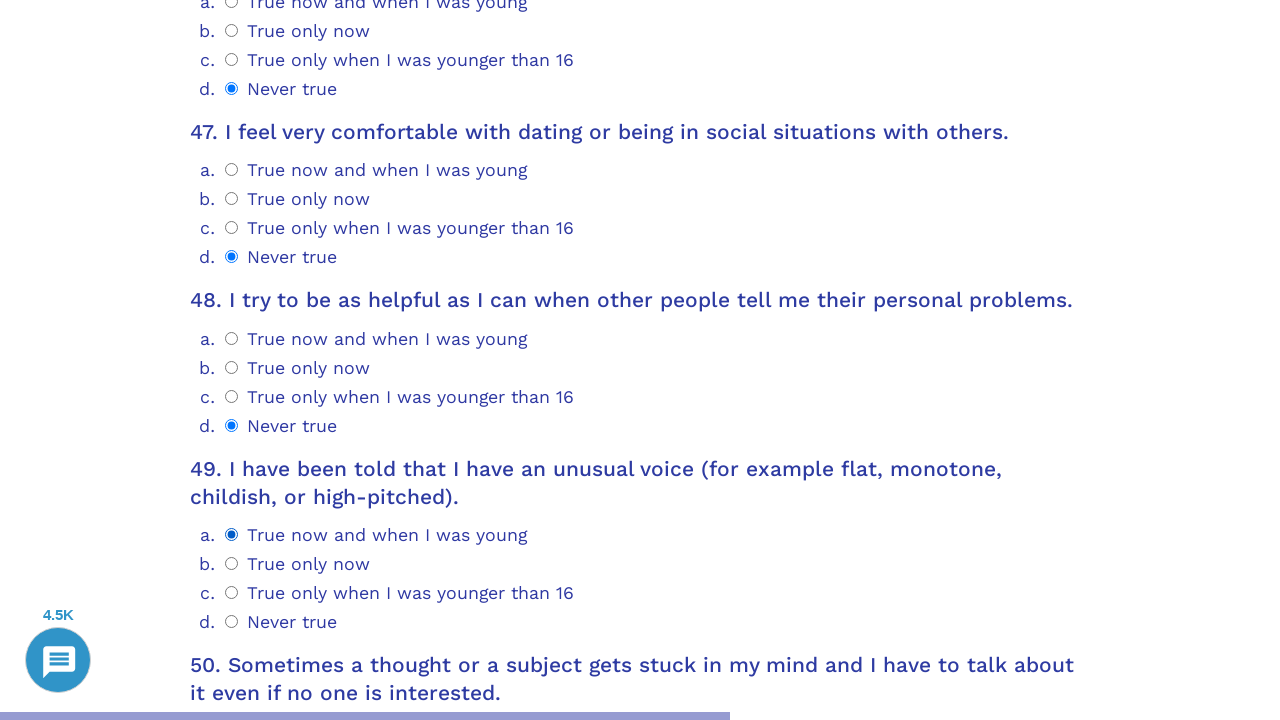

Scrolled question 50 into view
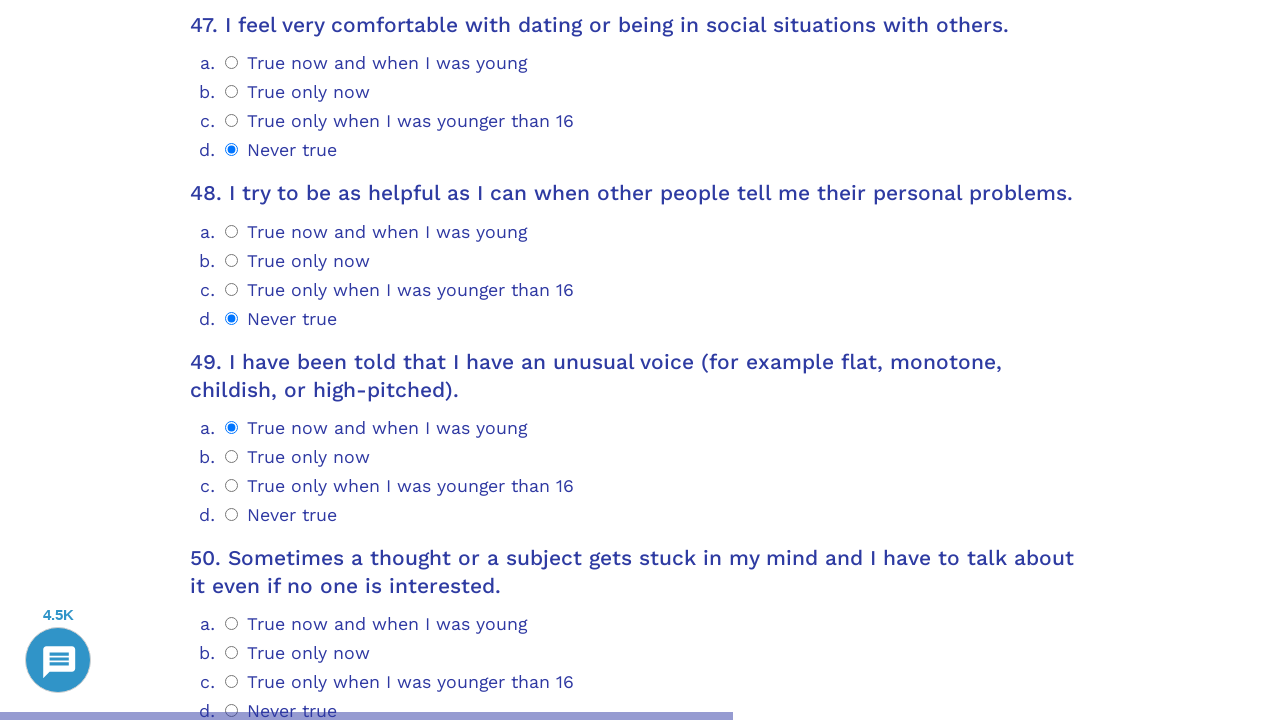

Selected answer 0 for question 50 at (232, 624) on .psychometrics-items-container.item-50 .psychometrics-option-radio >> nth=0
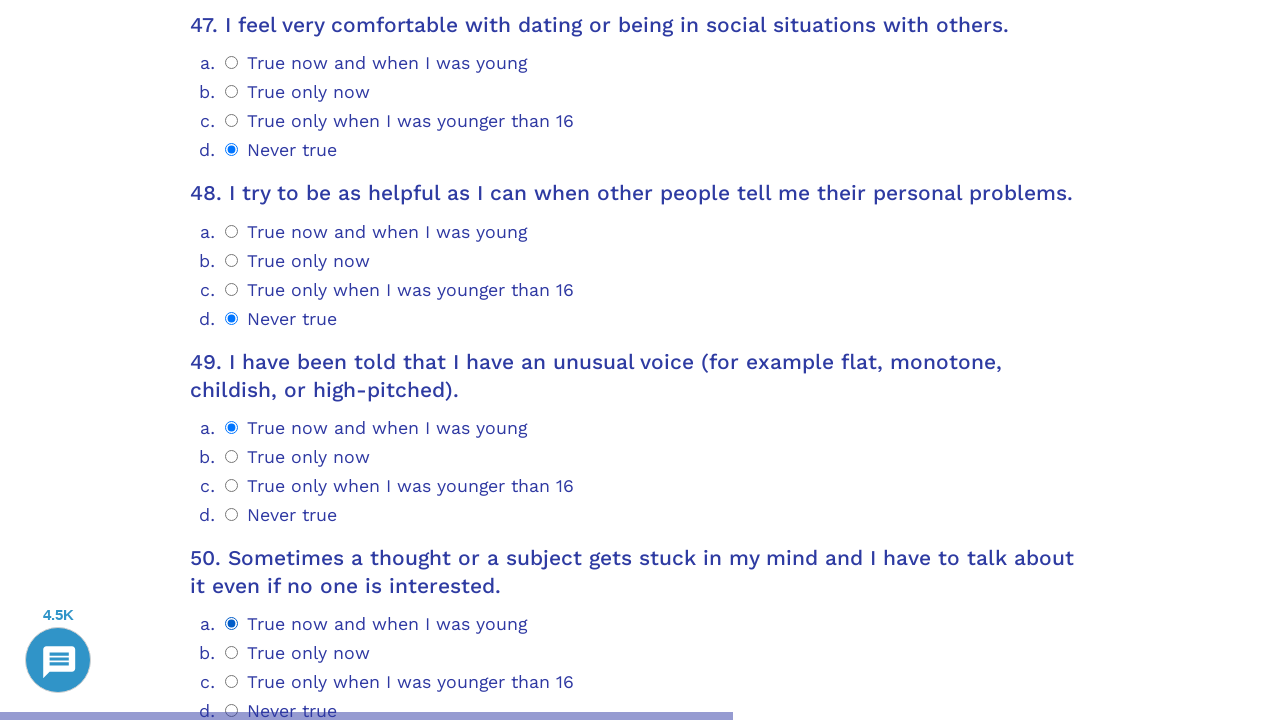

Waited for question 51 to load
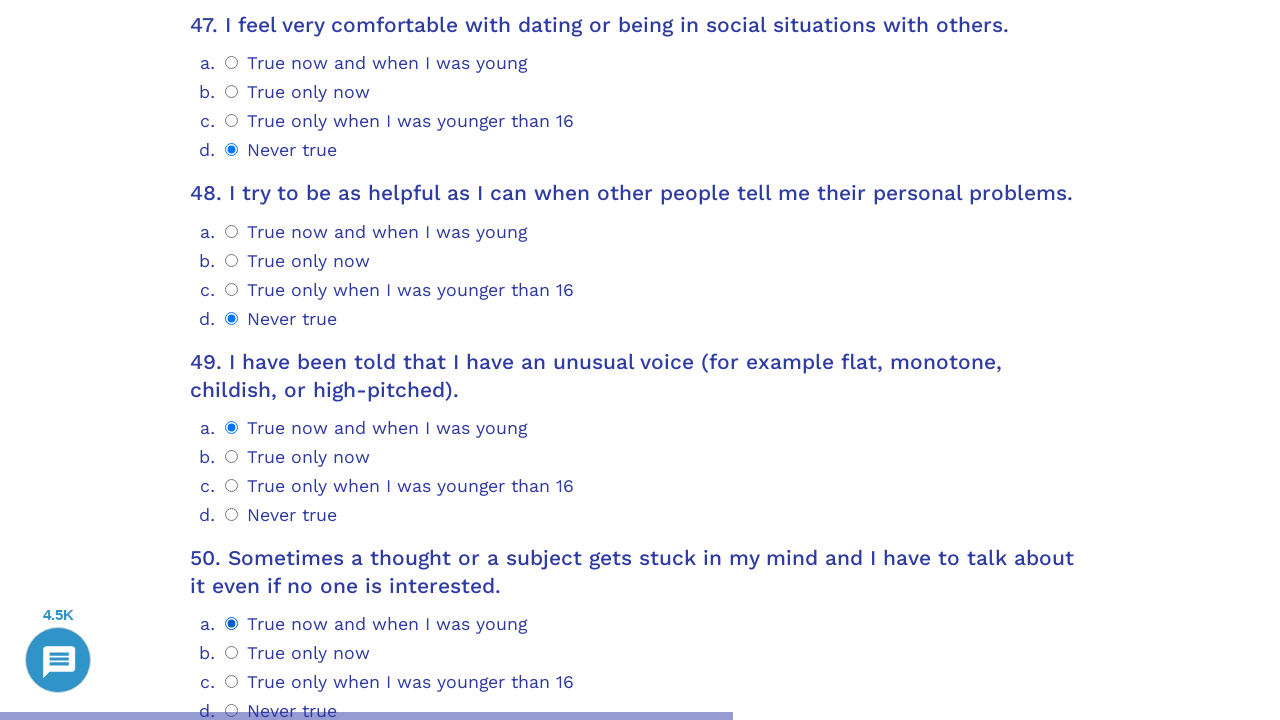

Scrolled question 51 into view
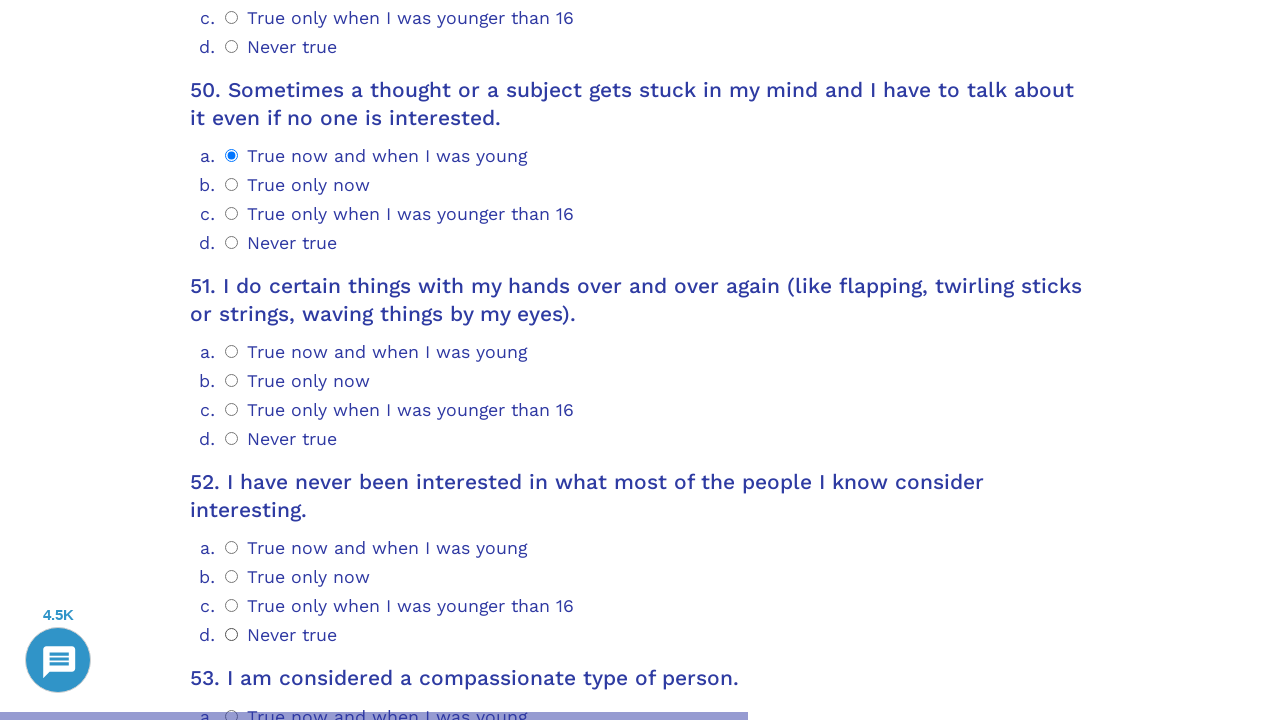

Selected answer 0 for question 51 at (232, 352) on .psychometrics-items-container.item-51 .psychometrics-option-radio >> nth=0
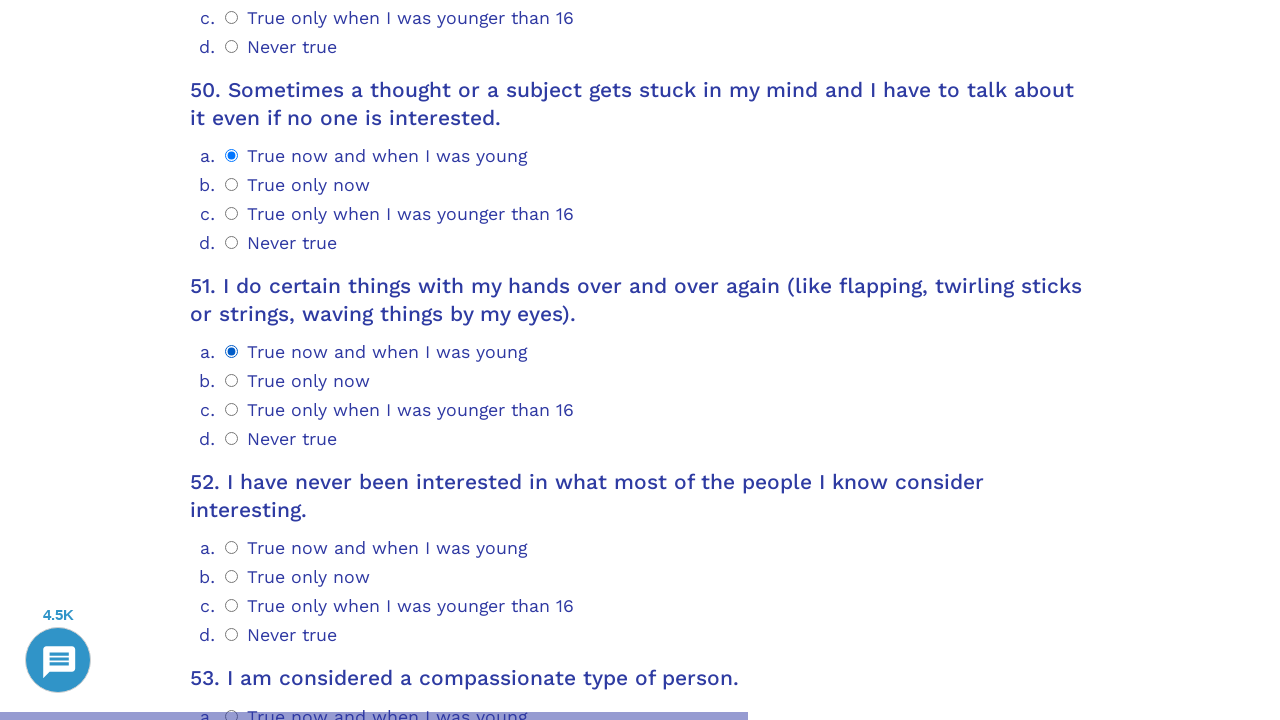

Waited for question 52 to load
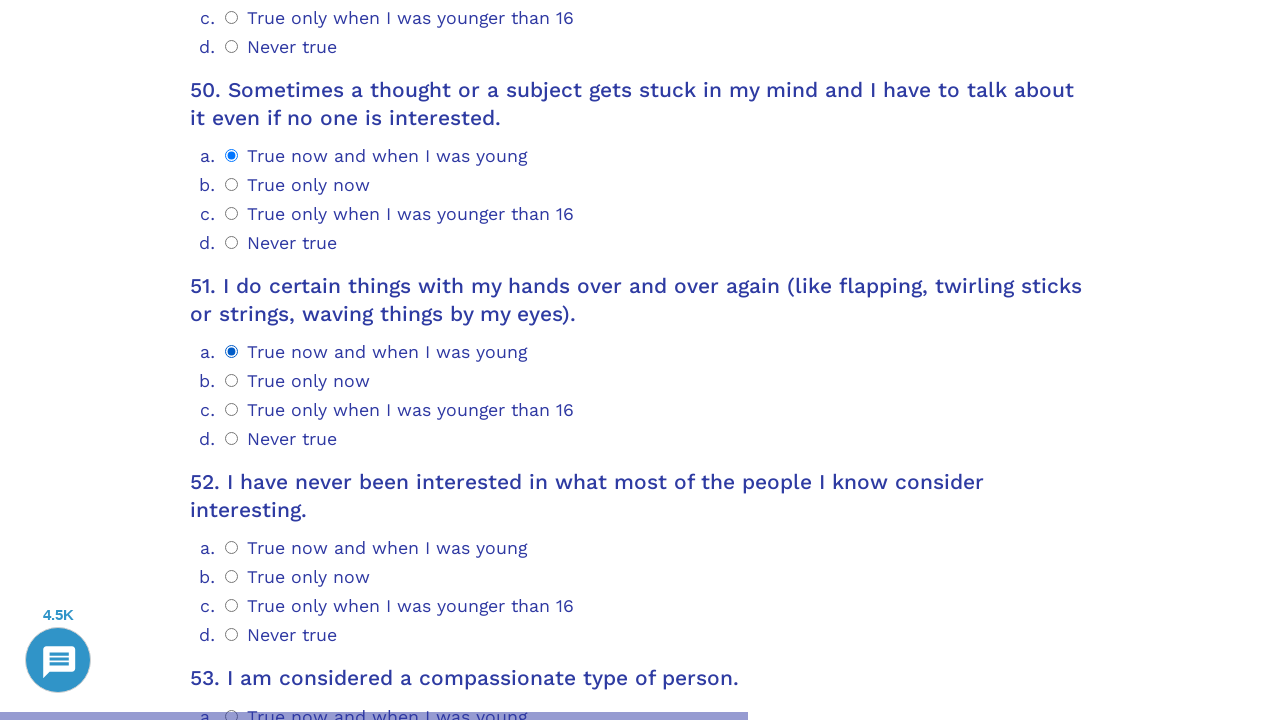

Scrolled question 52 into view
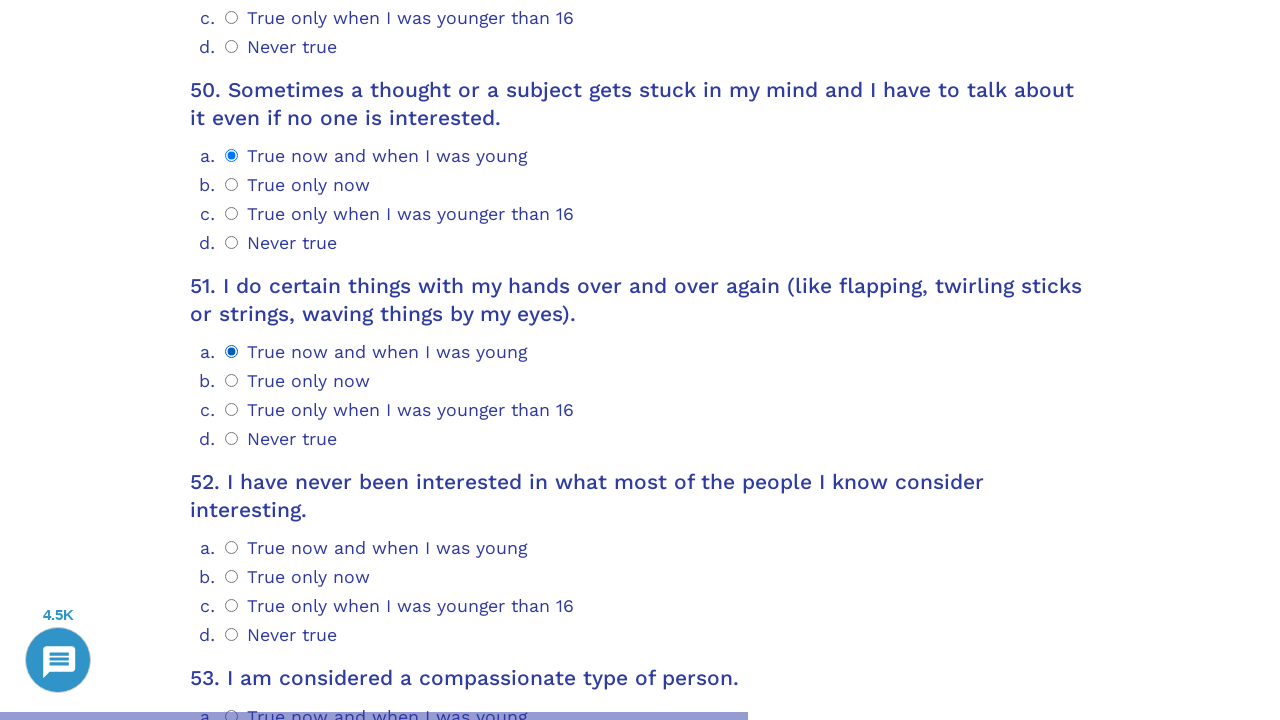

Selected answer 0 for question 52 at (232, 548) on .psychometrics-items-container.item-52 .psychometrics-option-radio >> nth=0
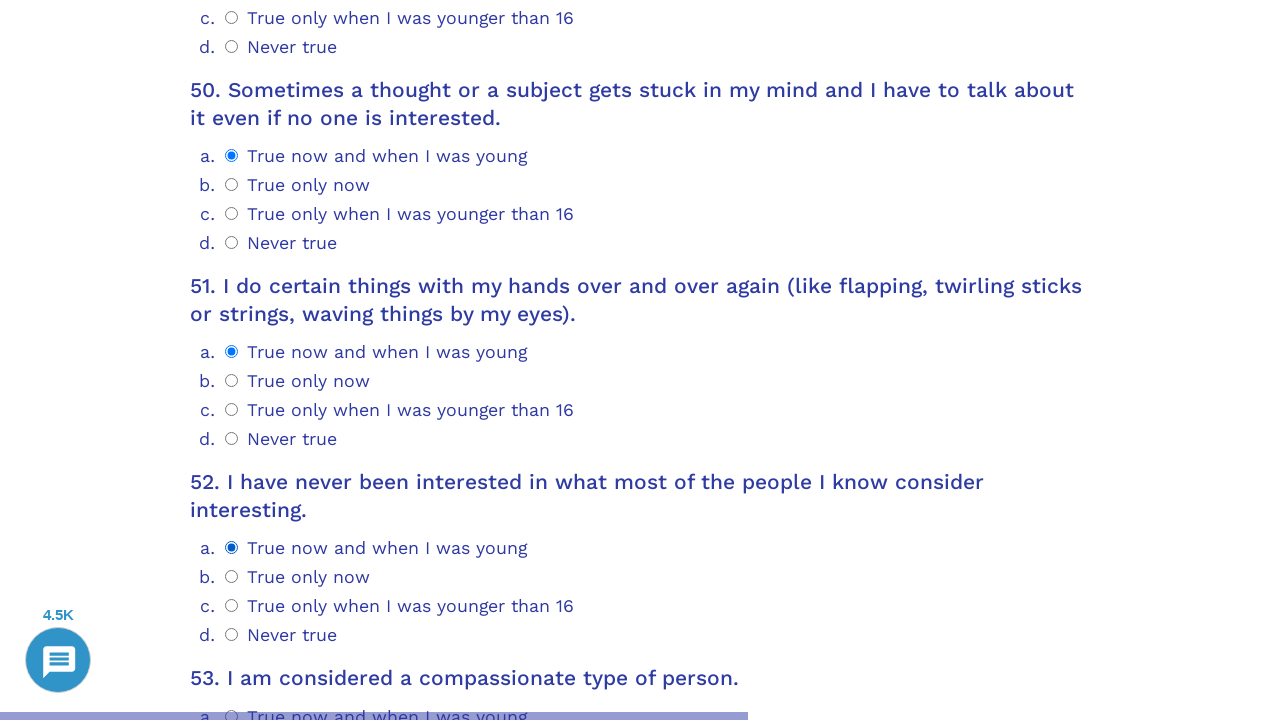

Waited for question 53 to load
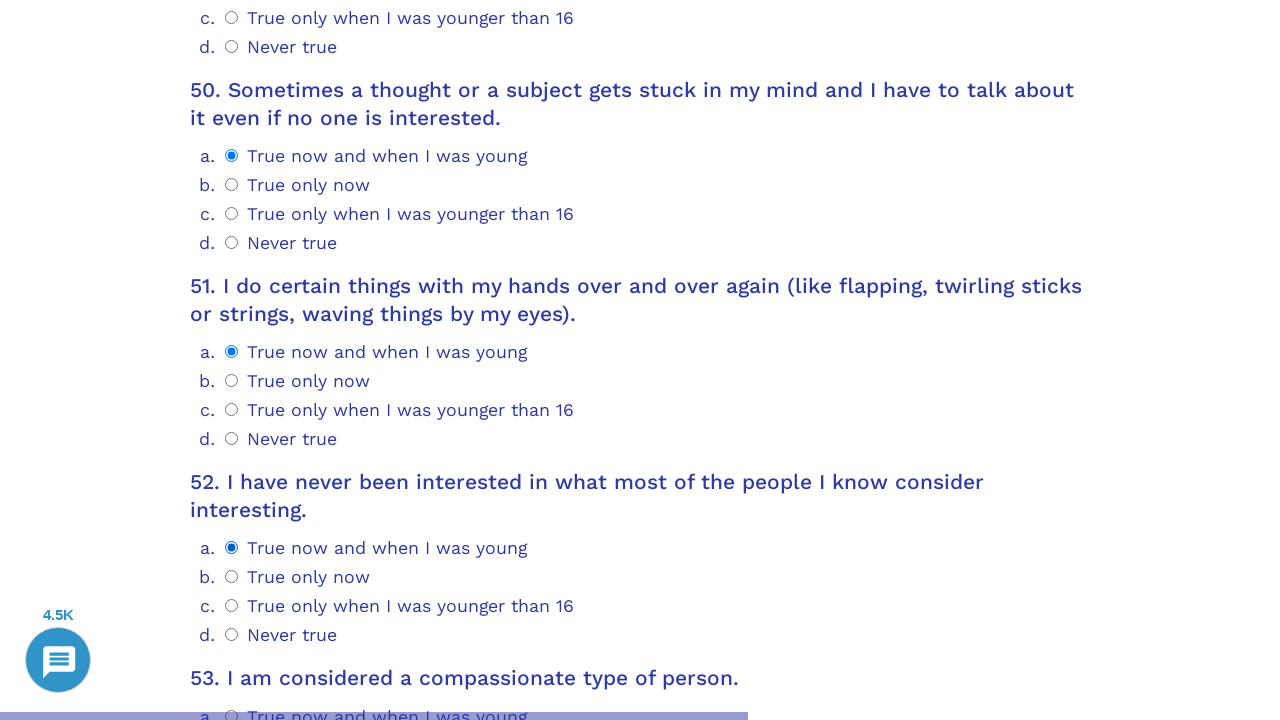

Scrolled question 53 into view
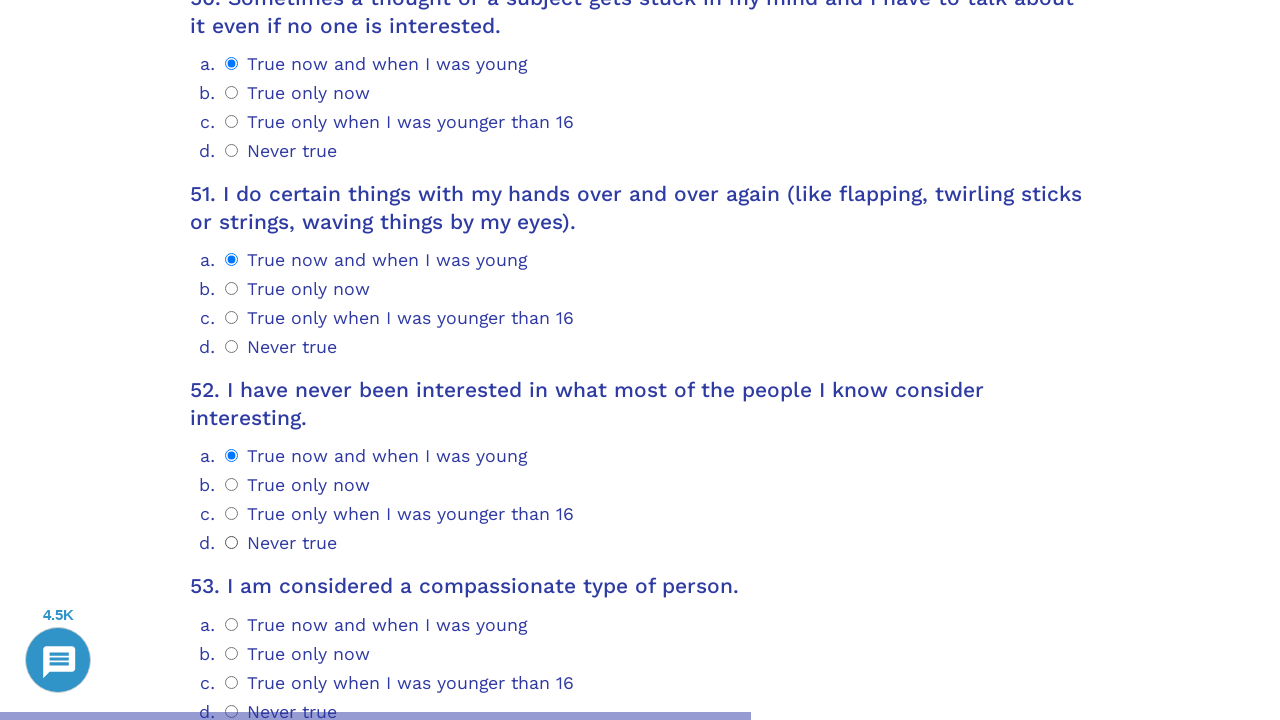

Selected answer 3 for question 53 at (232, 360) on .psychometrics-items-container.item-53 .psychometrics-option-radio >> nth=3
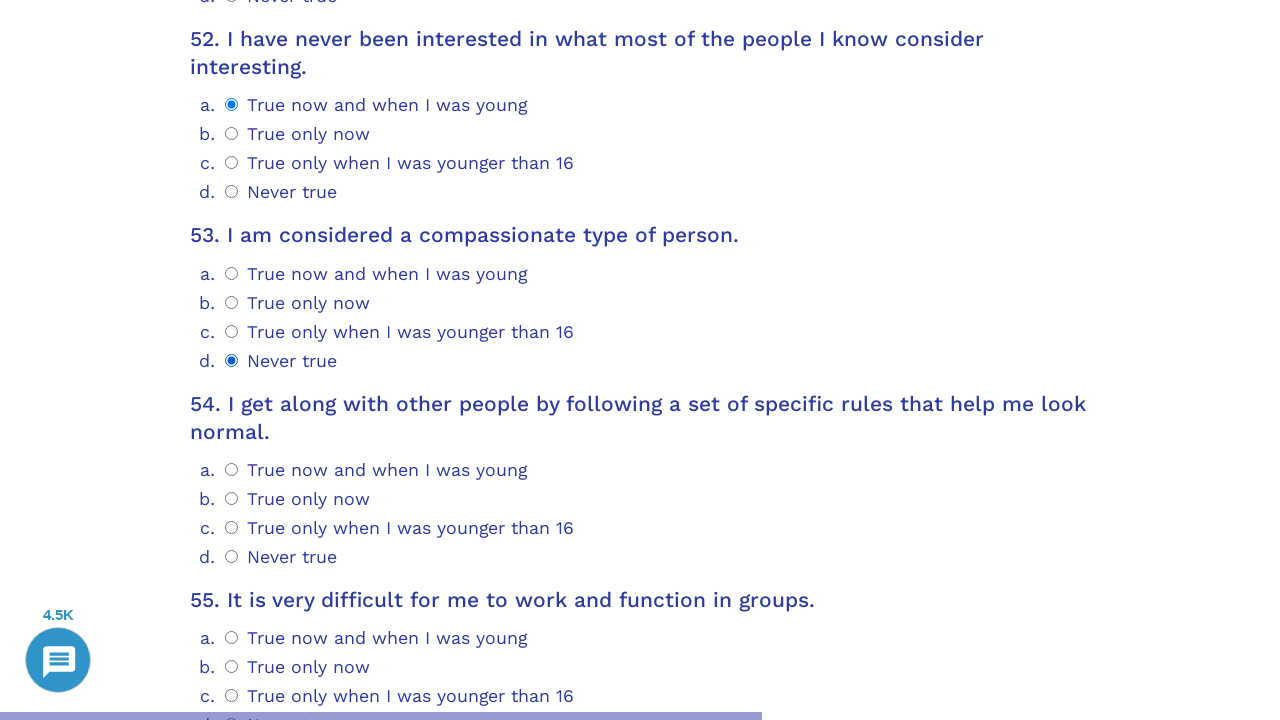

Waited for question 54 to load
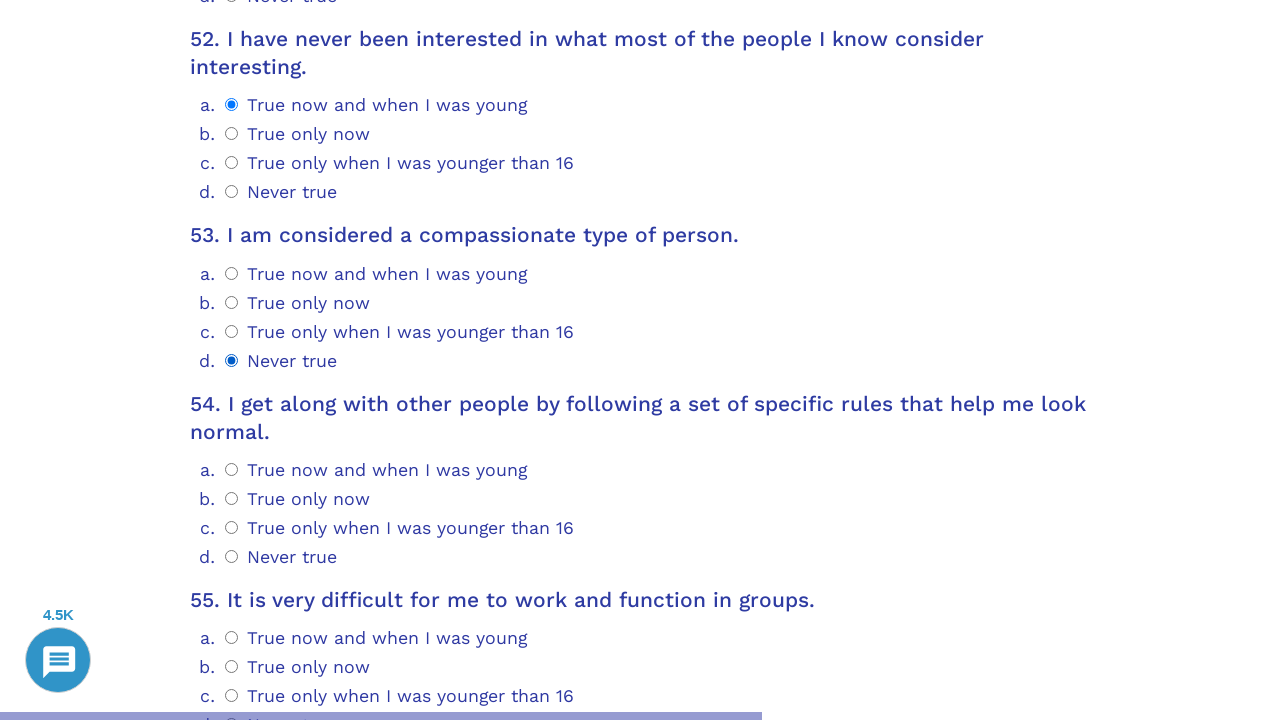

Scrolled question 54 into view
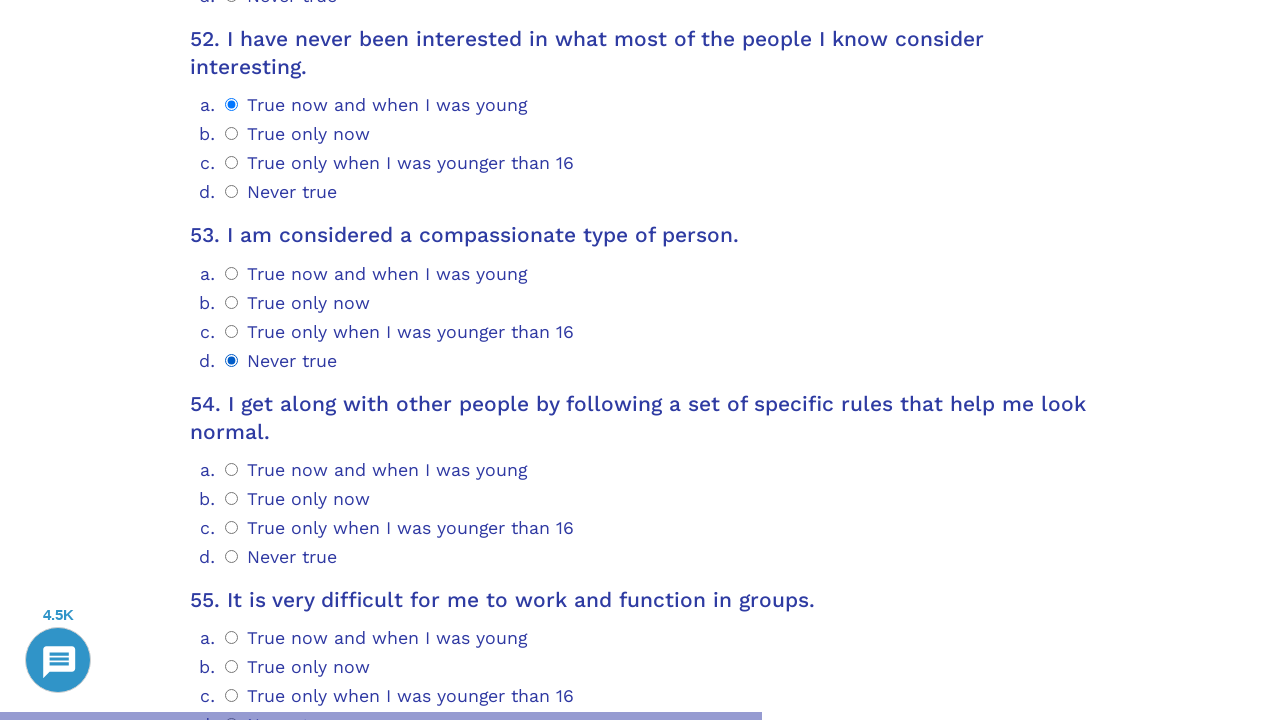

Selected answer 3 for question 54 at (232, 556) on .psychometrics-items-container.item-54 .psychometrics-option-radio >> nth=3
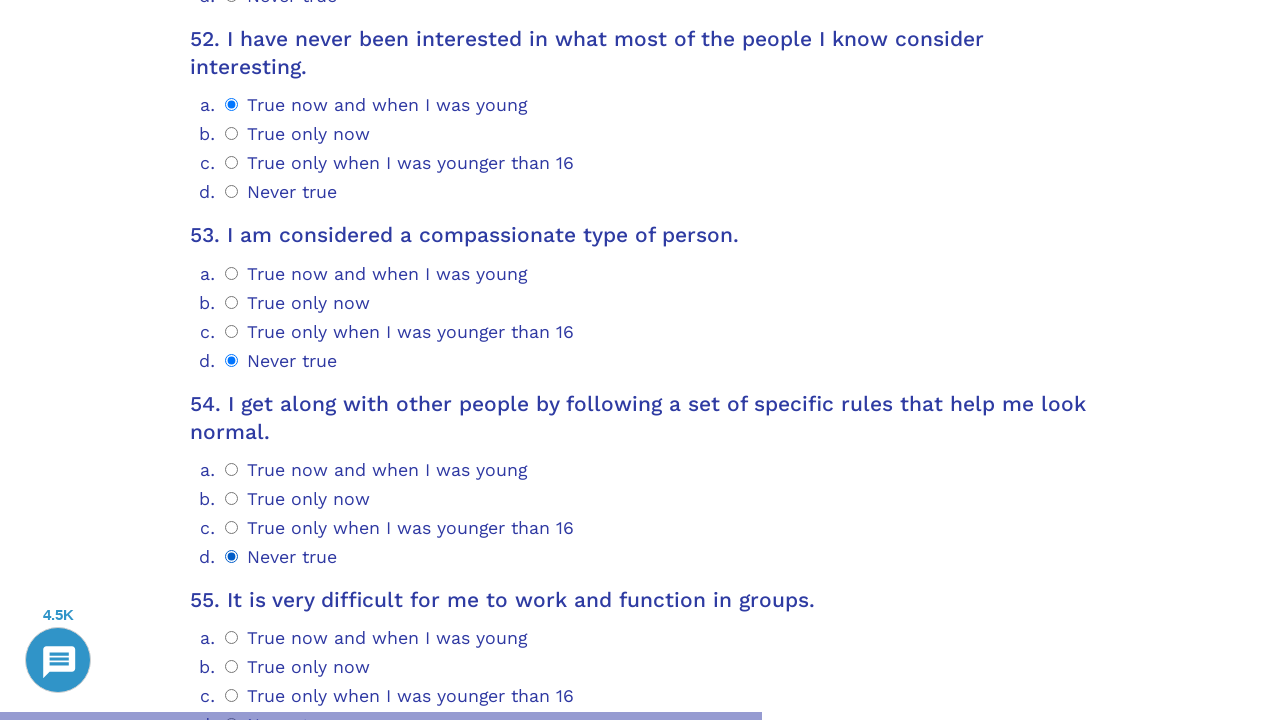

Waited for question 55 to load
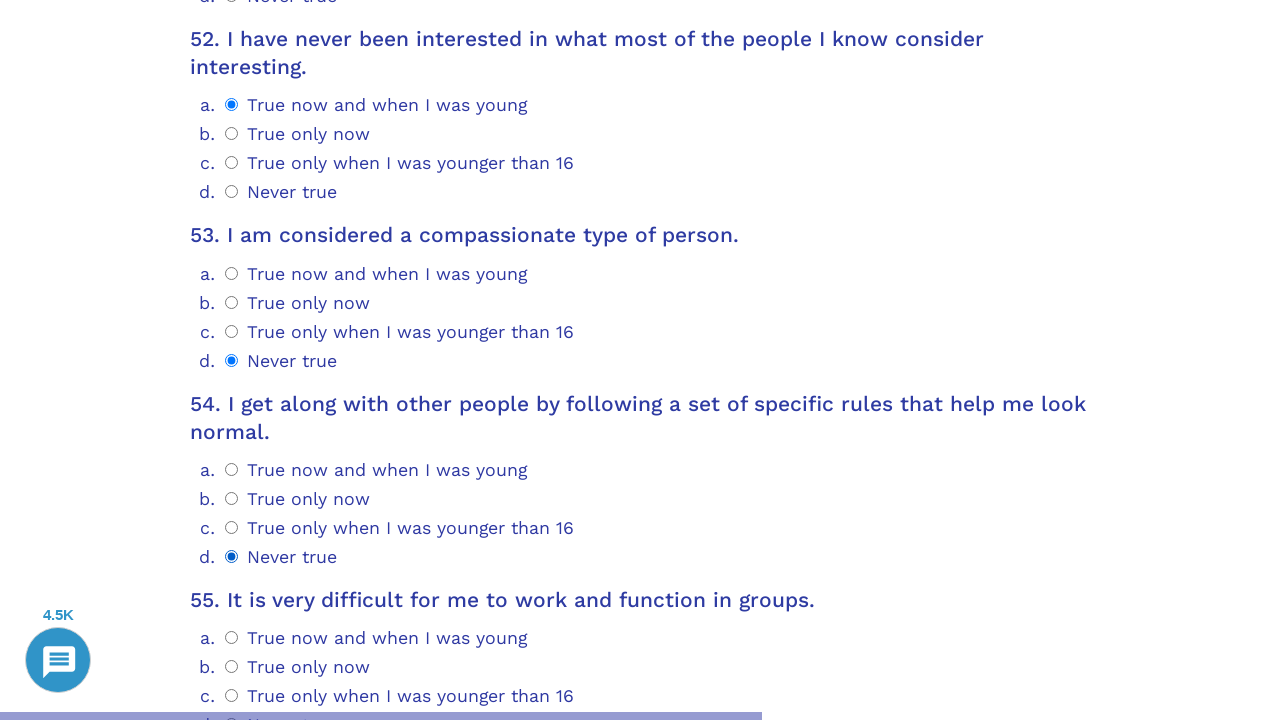

Scrolled question 55 into view
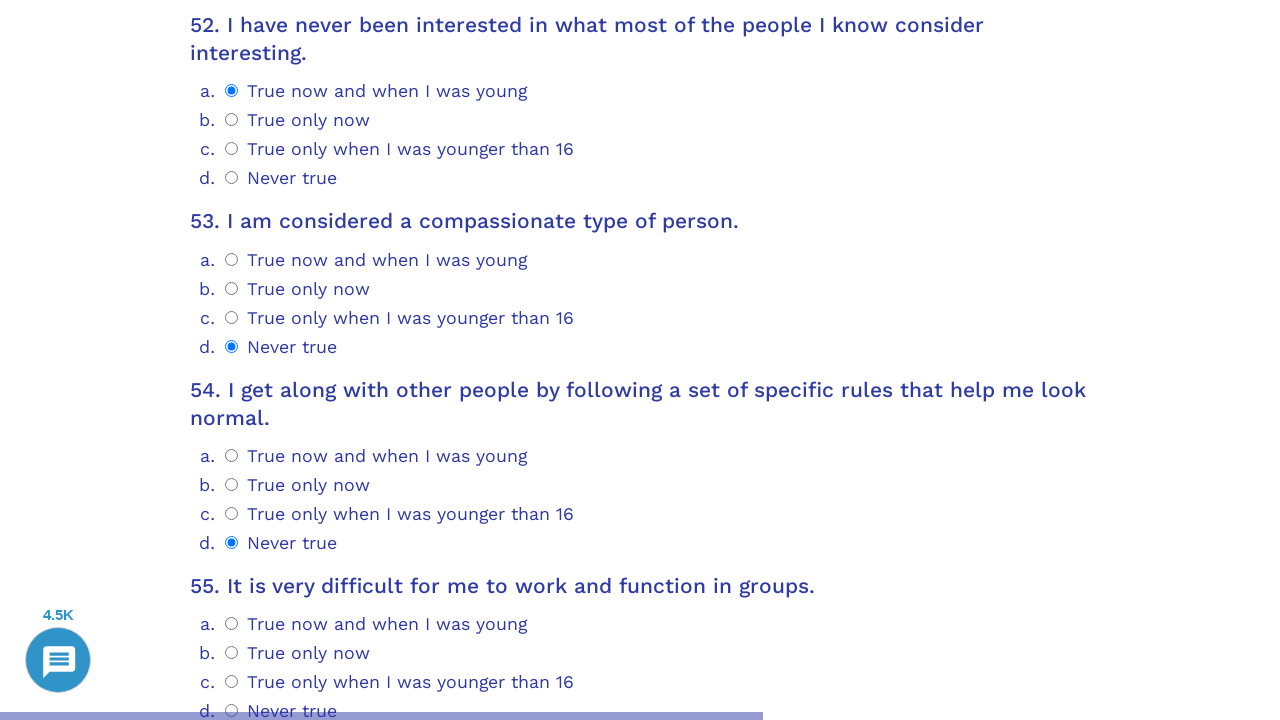

Selected answer 3 for question 55 at (232, 711) on .psychometrics-items-container.item-55 .psychometrics-option-radio >> nth=3
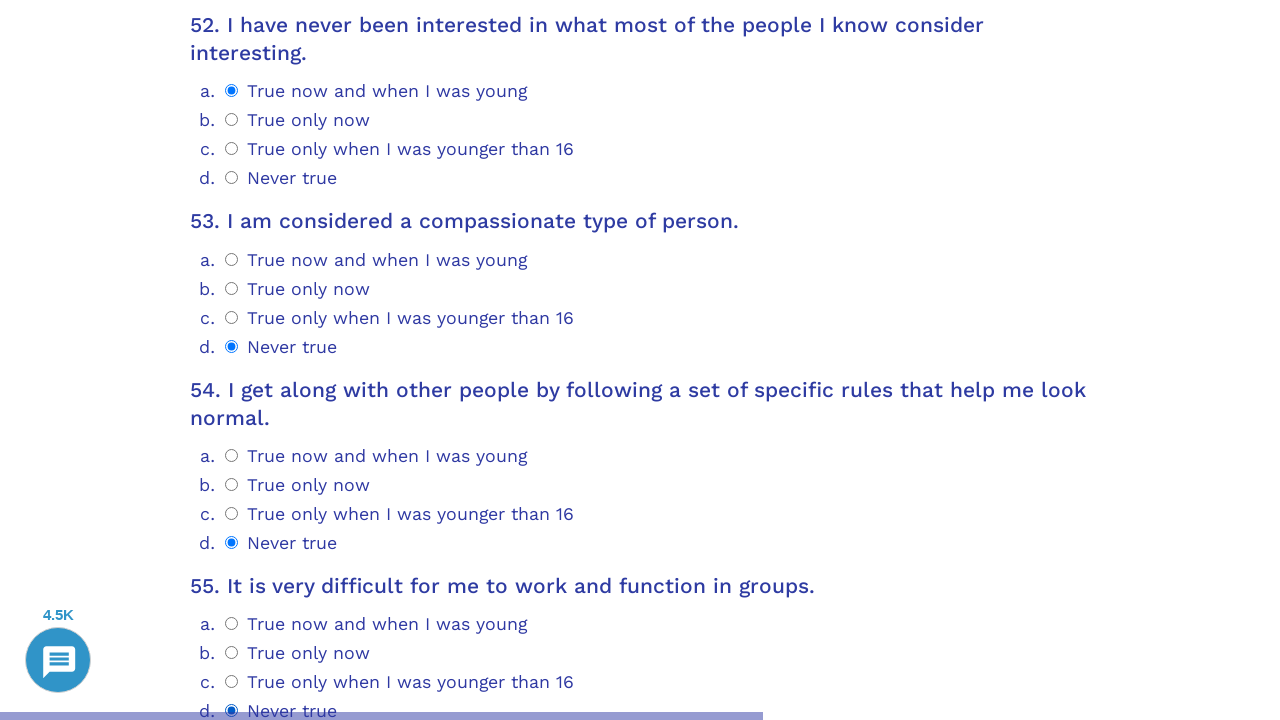

Waited for question 56 to load
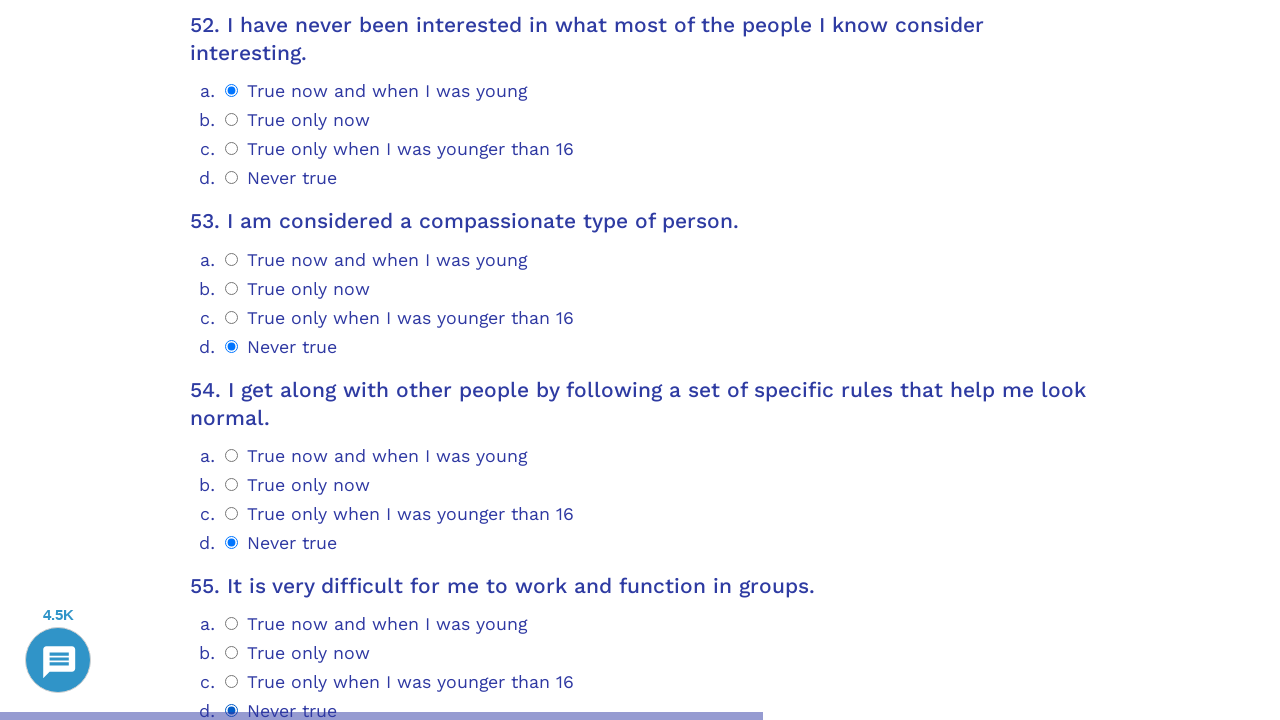

Scrolled question 56 into view
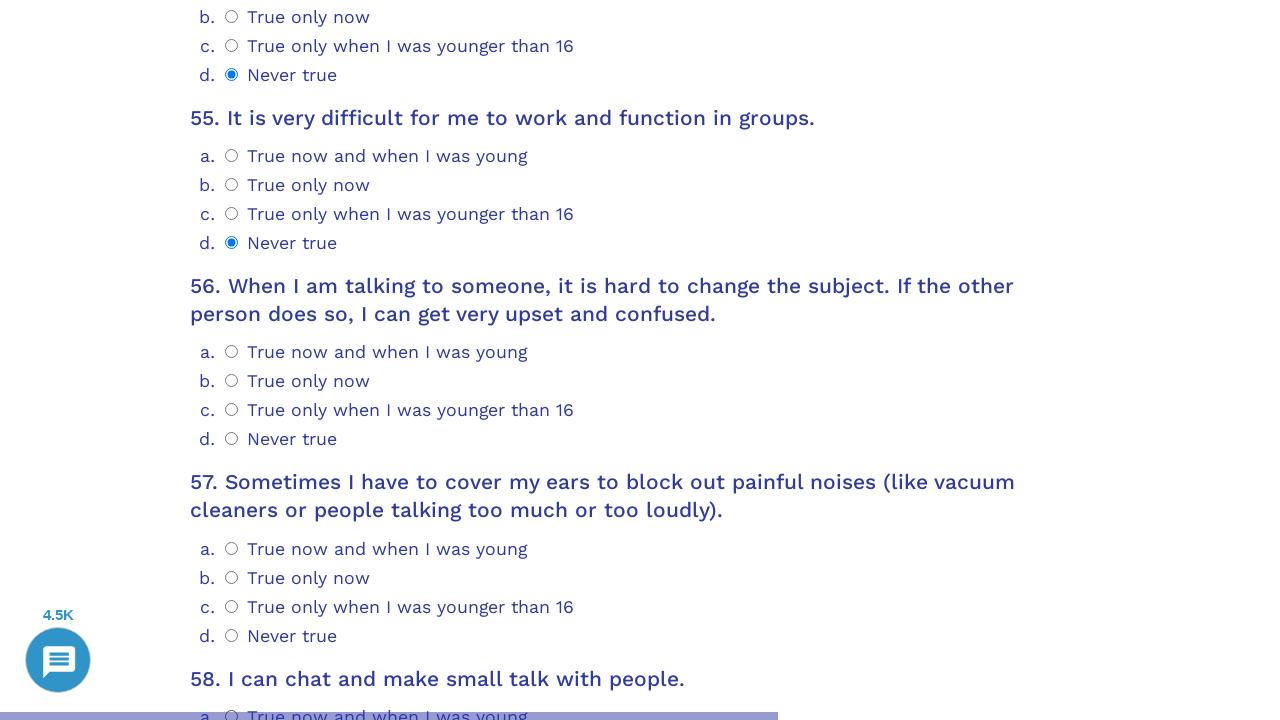

Selected answer 3 for question 56 at (232, 439) on .psychometrics-items-container.item-56 .psychometrics-option-radio >> nth=3
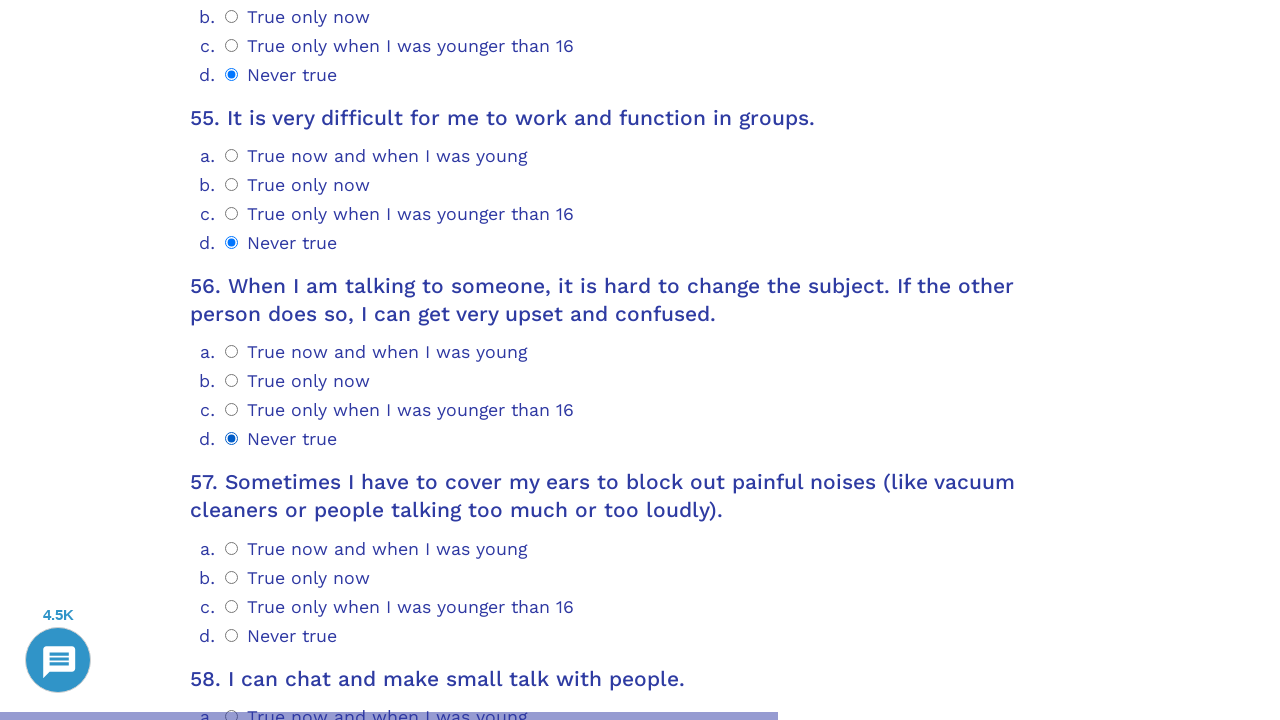

Waited for question 57 to load
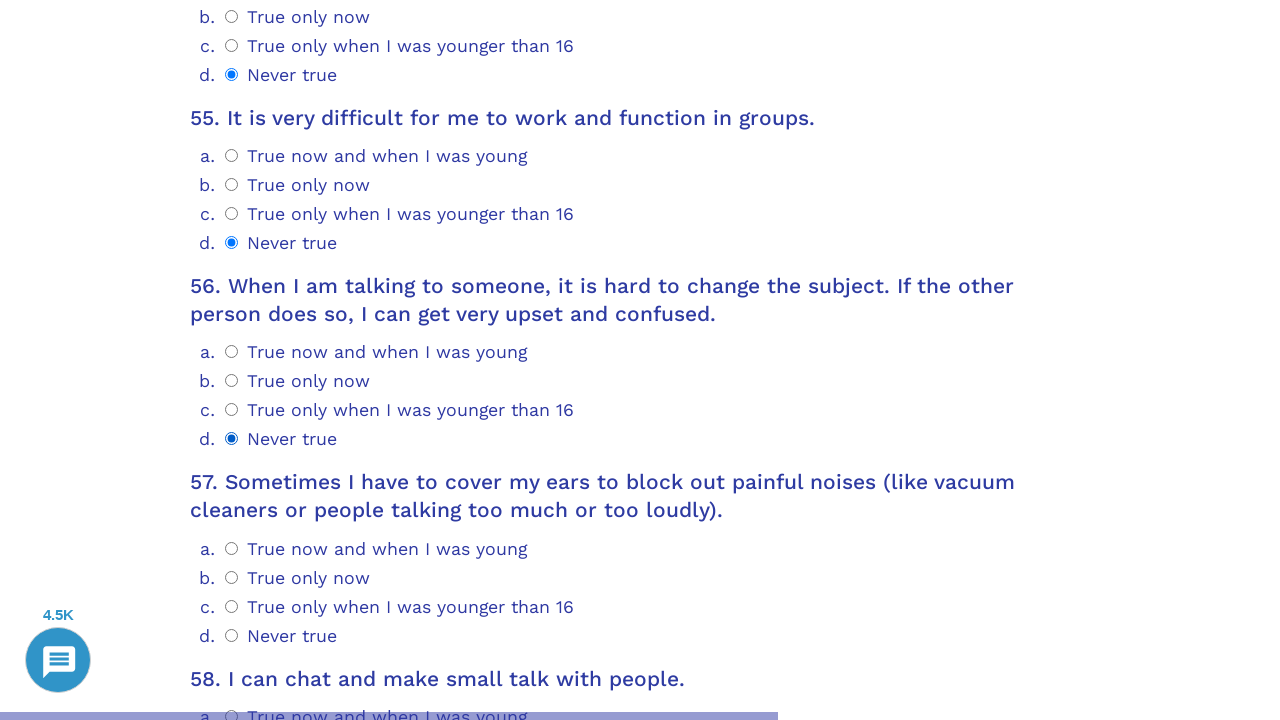

Scrolled question 57 into view
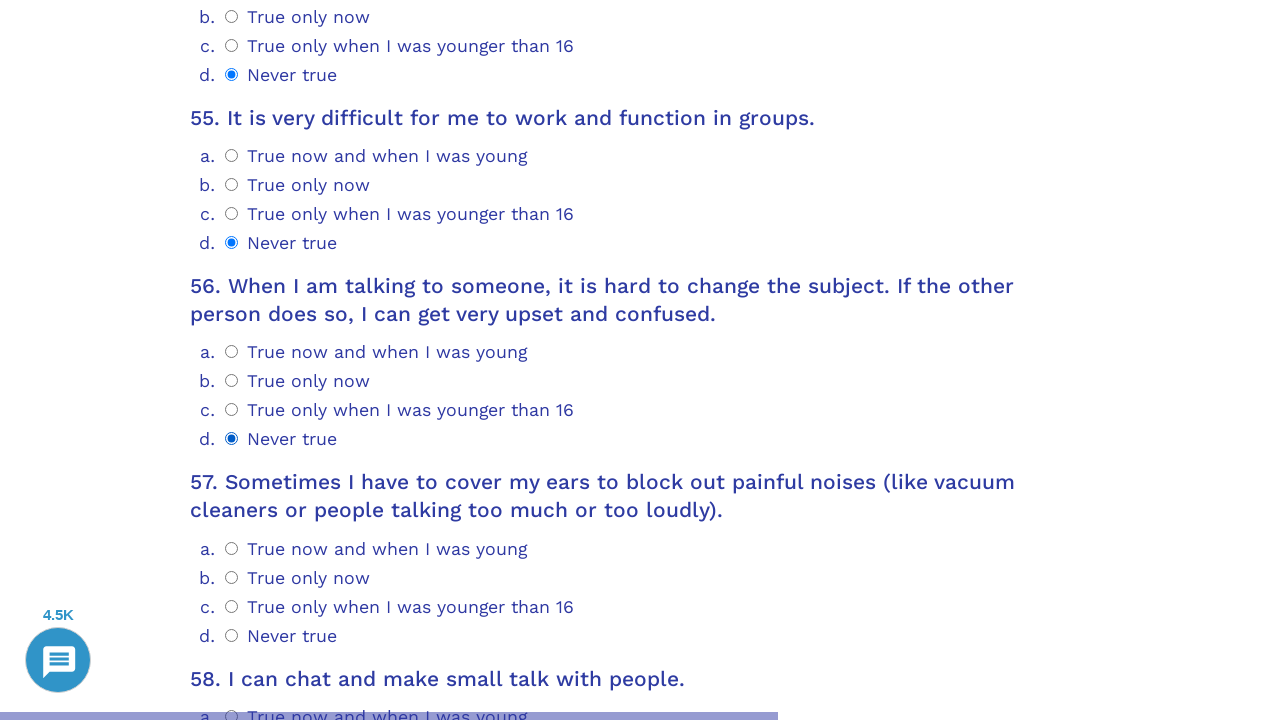

Selected answer 0 for question 57 at (232, 548) on .psychometrics-items-container.item-57 .psychometrics-option-radio >> nth=0
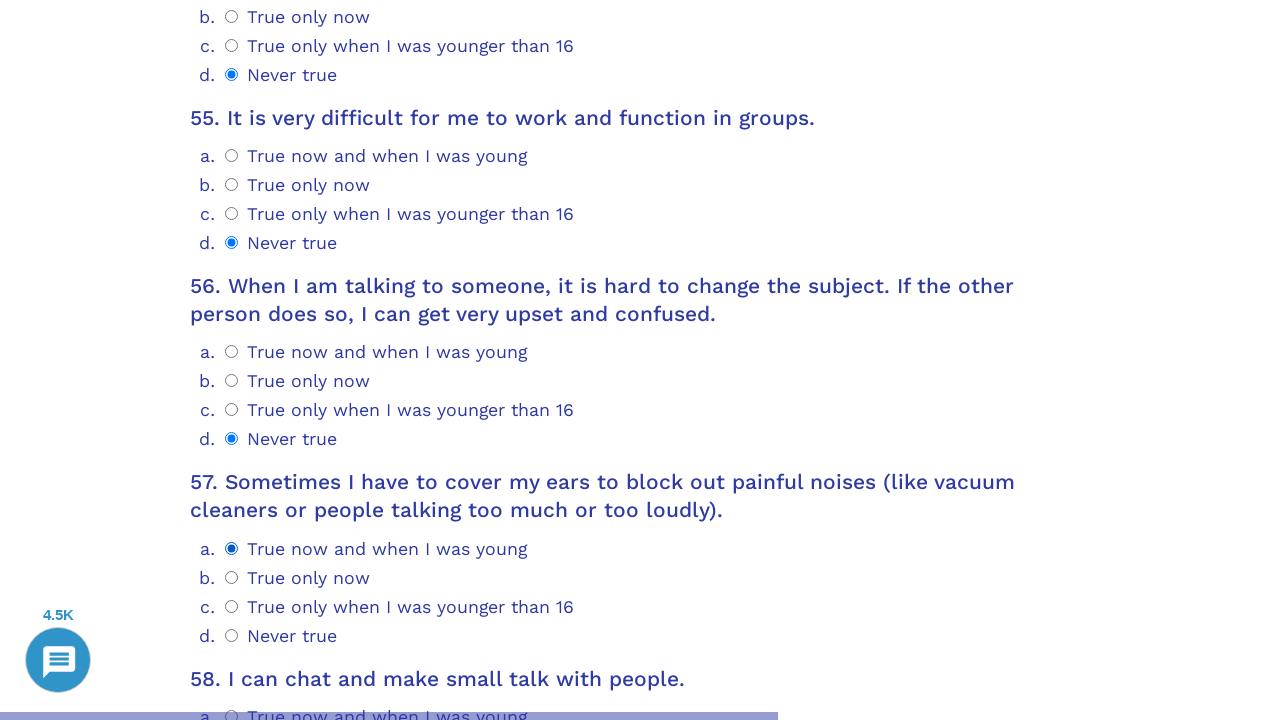

Waited for question 58 to load
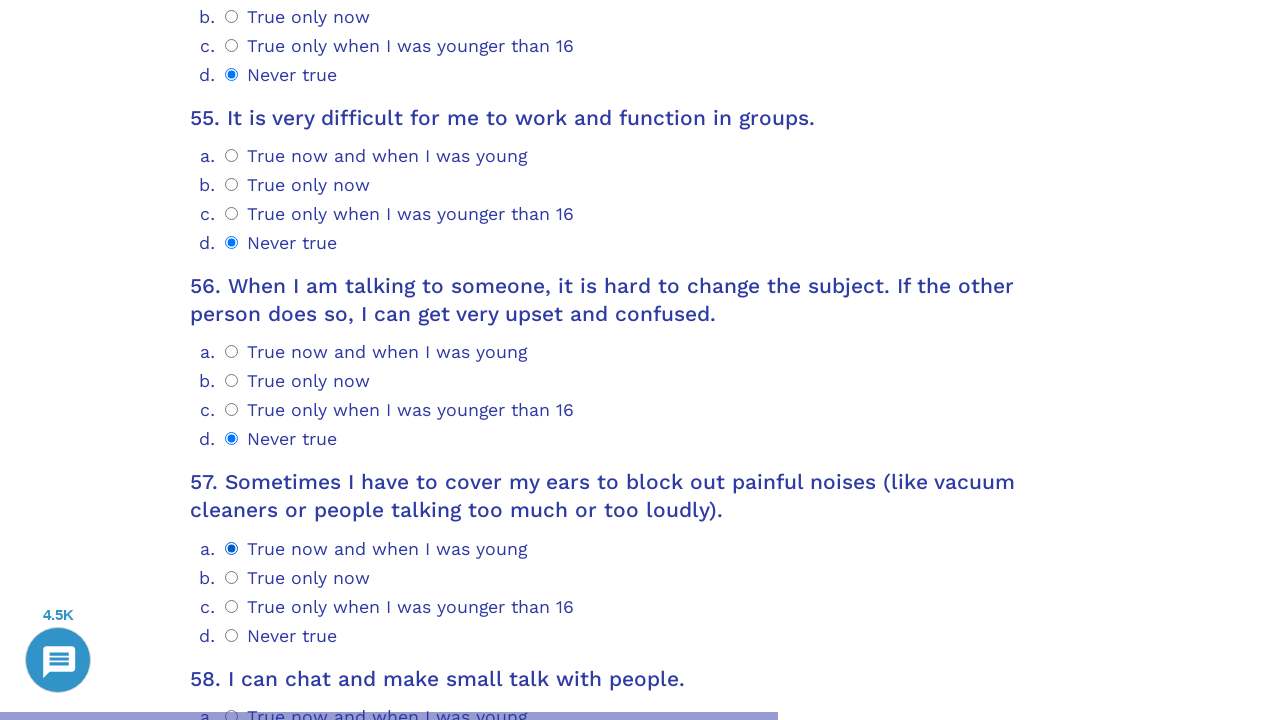

Scrolled question 58 into view
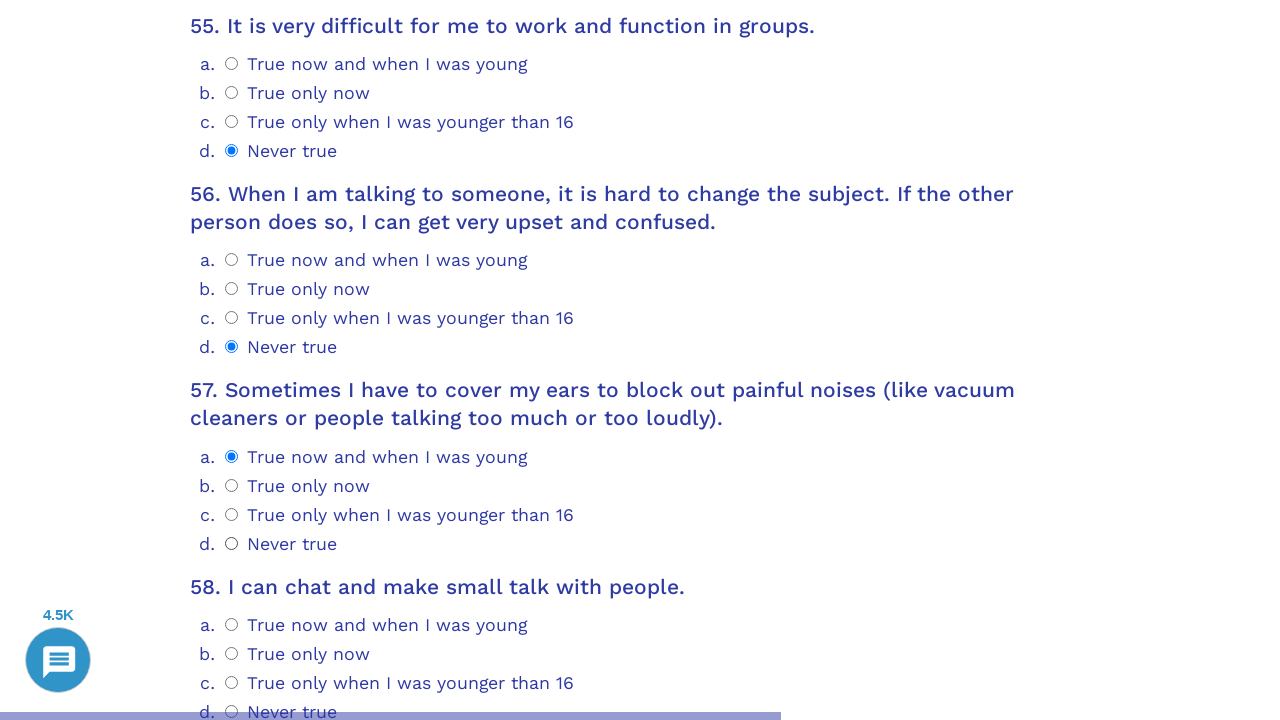

Selected answer 0 for question 58 at (232, 624) on .psychometrics-items-container.item-58 .psychometrics-option-radio >> nth=0
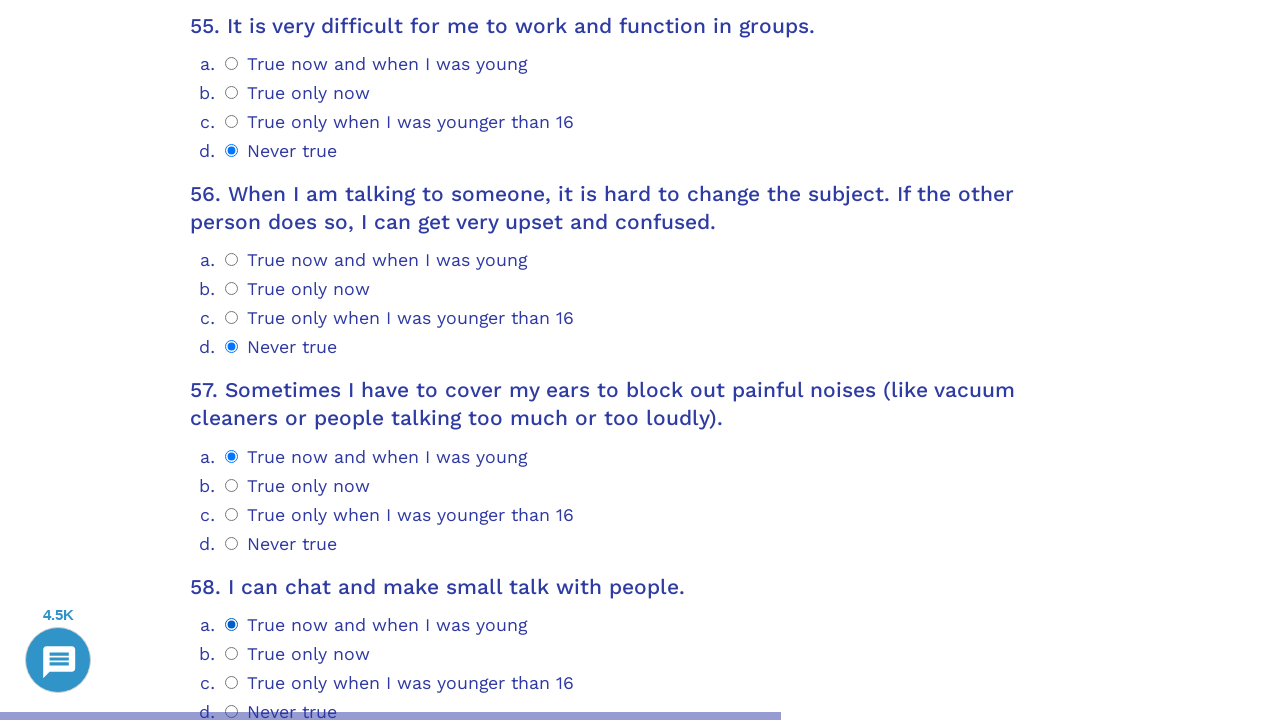

Waited for question 59 to load
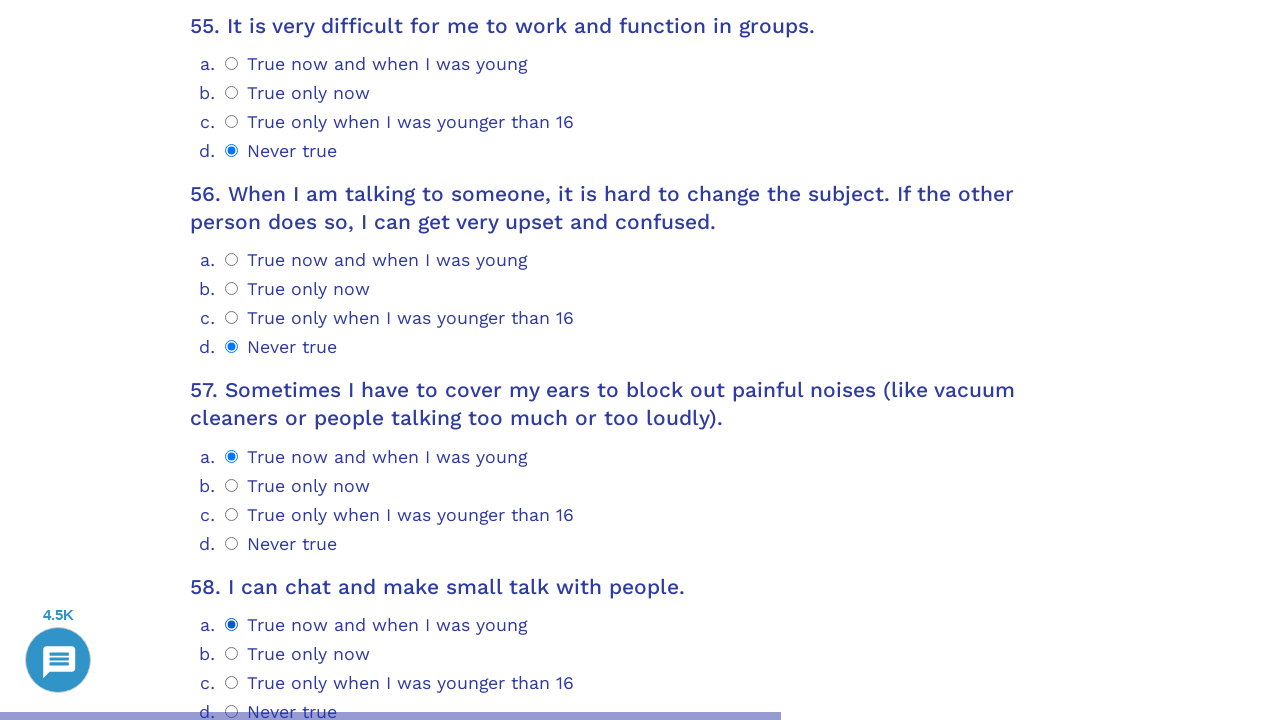

Scrolled question 59 into view
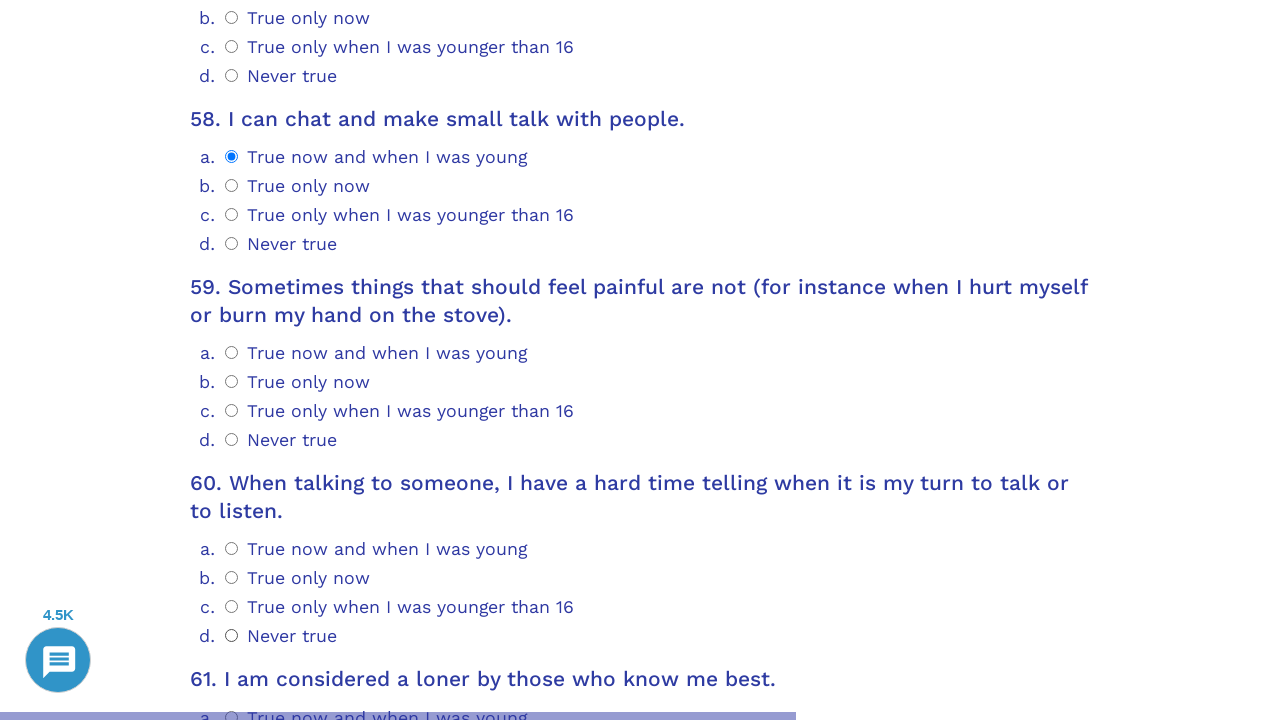

Selected answer 0 for question 59 at (232, 353) on .psychometrics-items-container.item-59 .psychometrics-option-radio >> nth=0
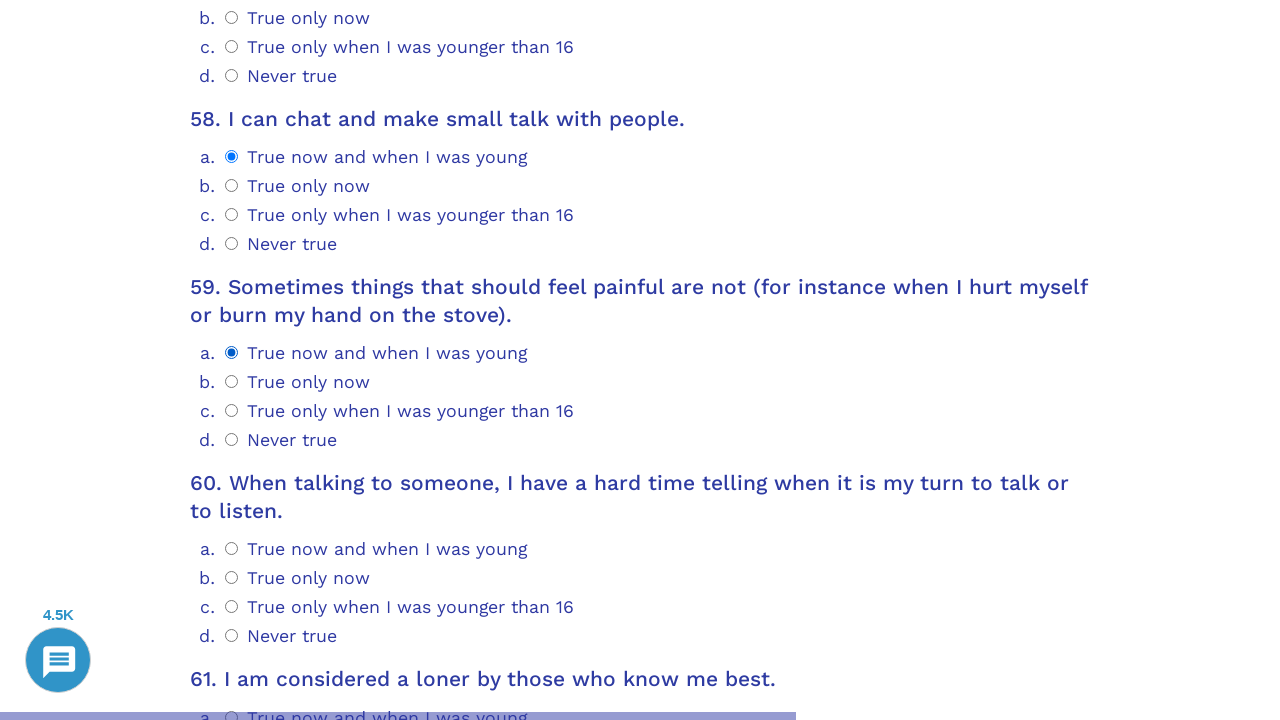

Waited for question 60 to load
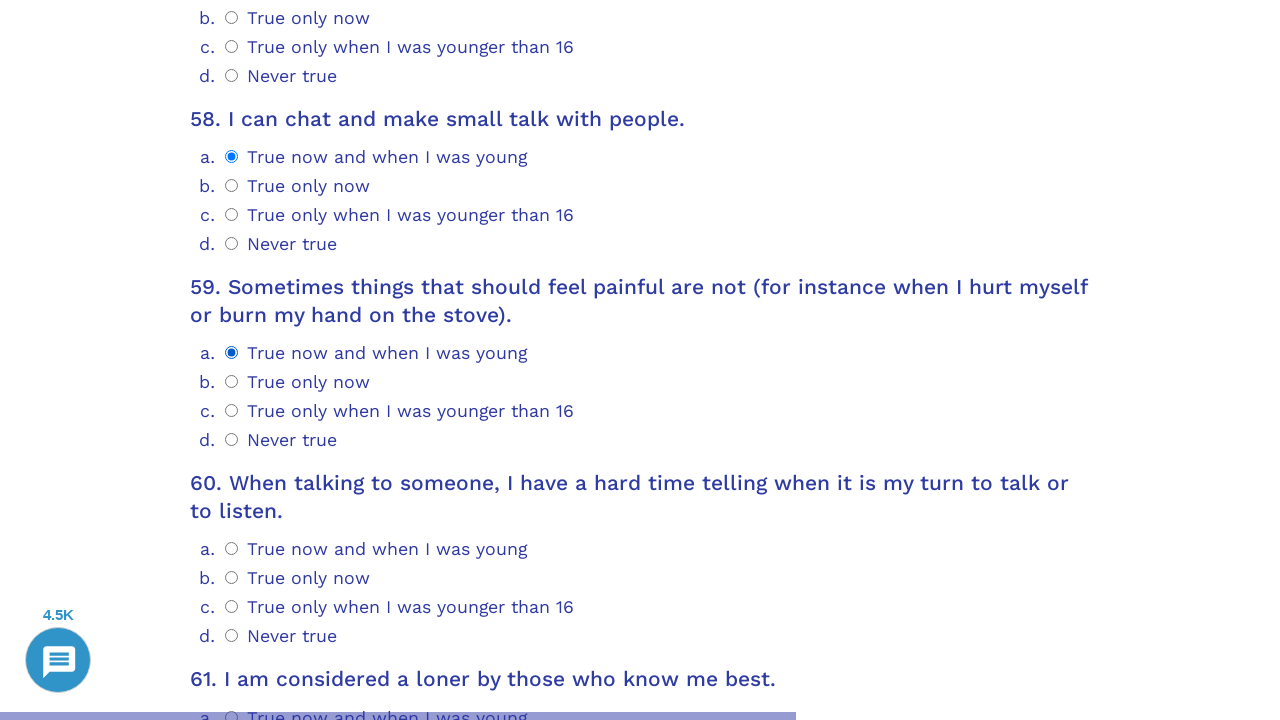

Scrolled question 60 into view
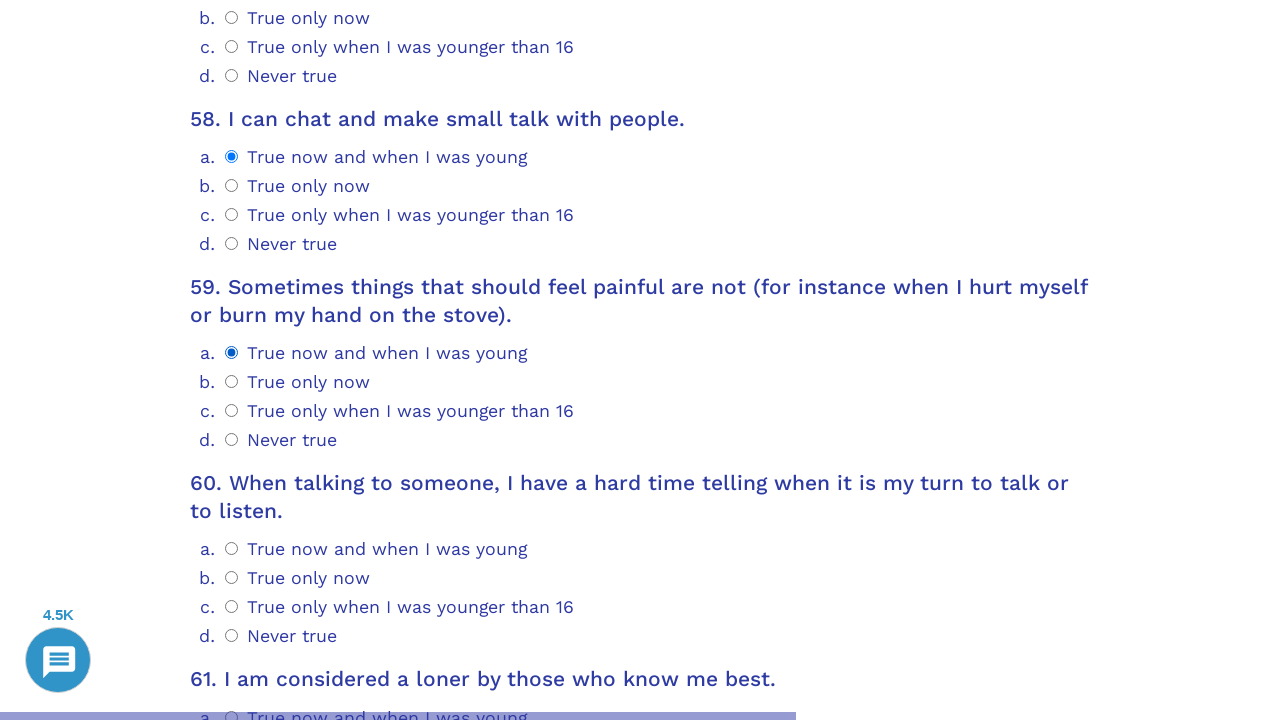

Selected answer 0 for question 60 at (232, 549) on .psychometrics-items-container.item-60 .psychometrics-option-radio >> nth=0
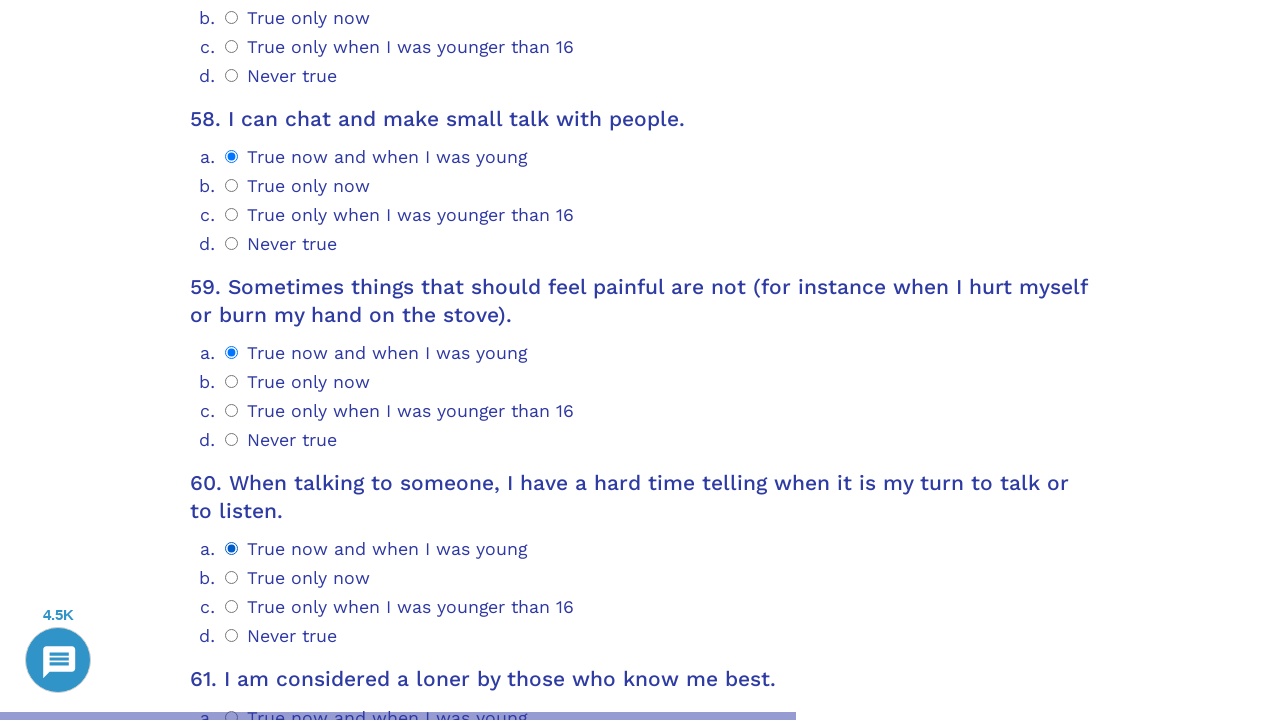

Waited for question 61 to load
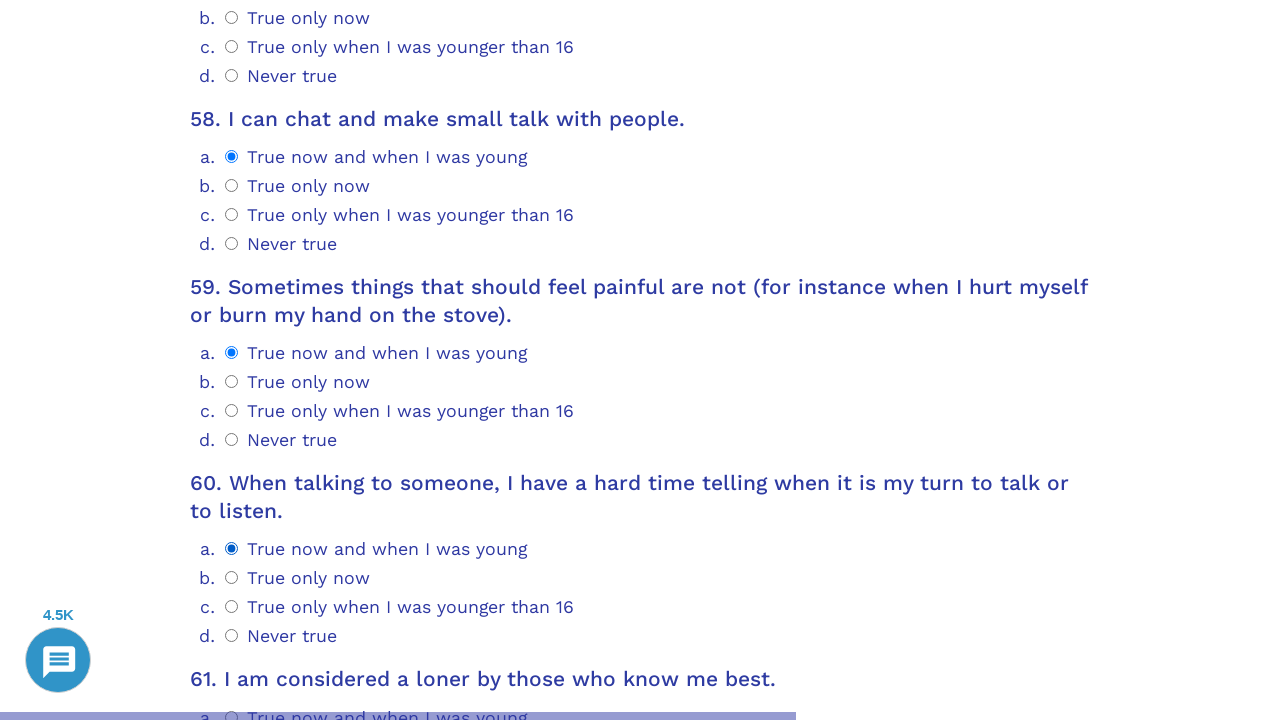

Scrolled question 61 into view
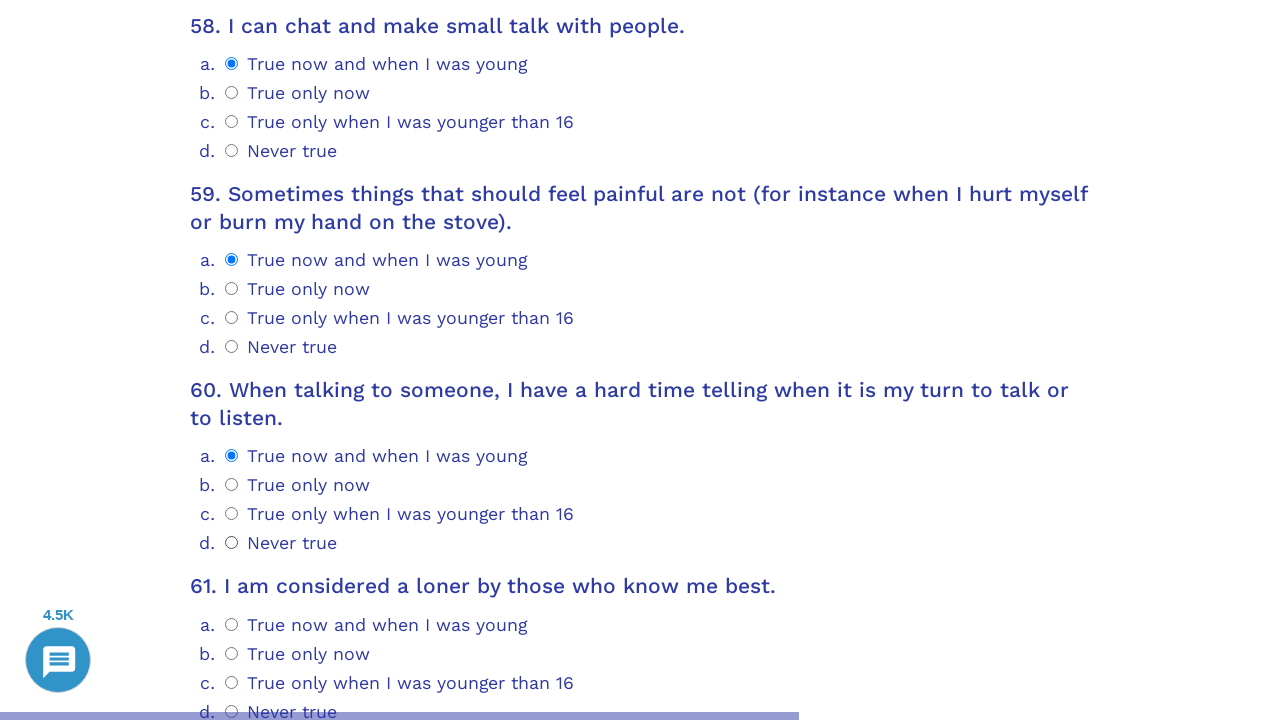

Selected answer 3 for question 61 at (232, 360) on .psychometrics-items-container.item-61 .psychometrics-option-radio >> nth=3
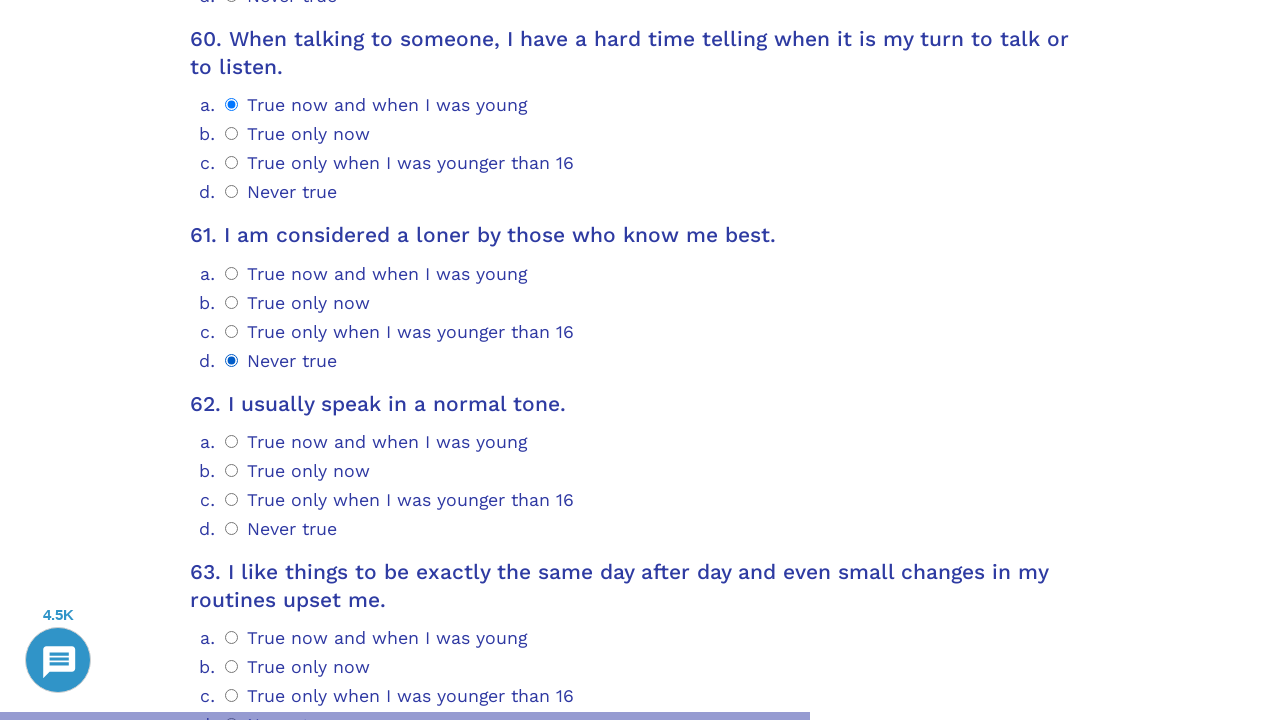

Waited for question 62 to load
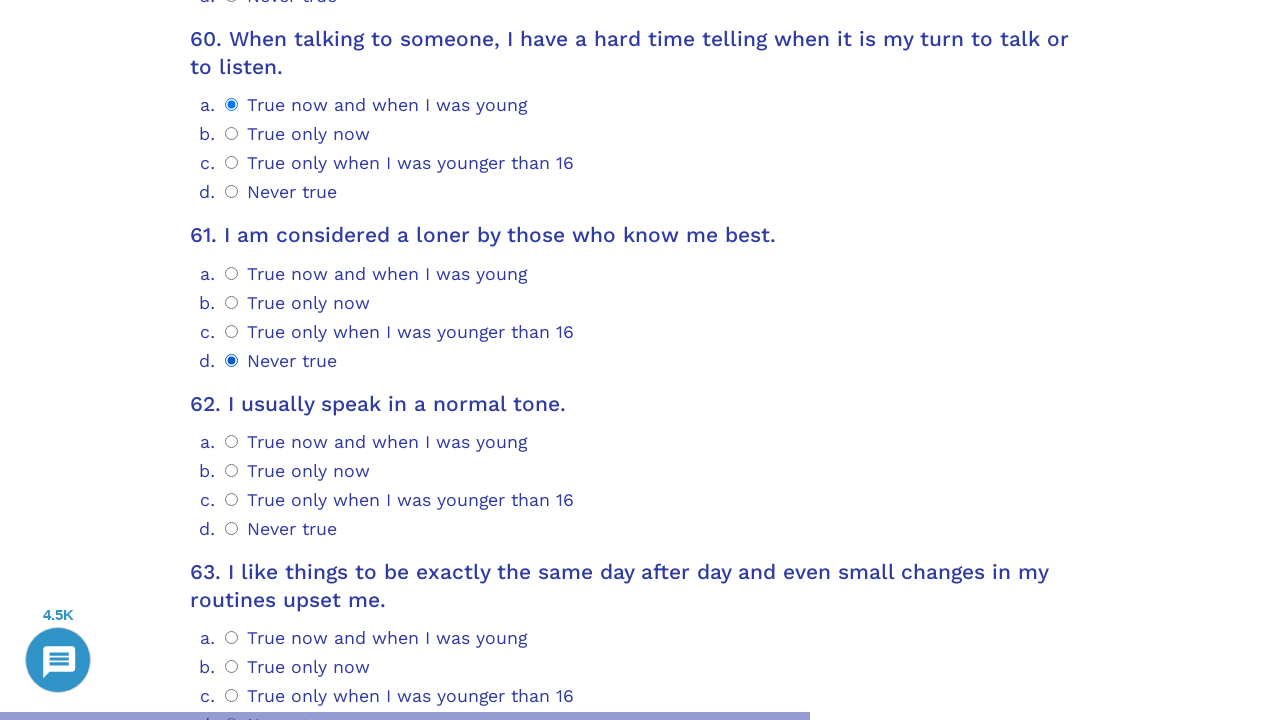

Scrolled question 62 into view
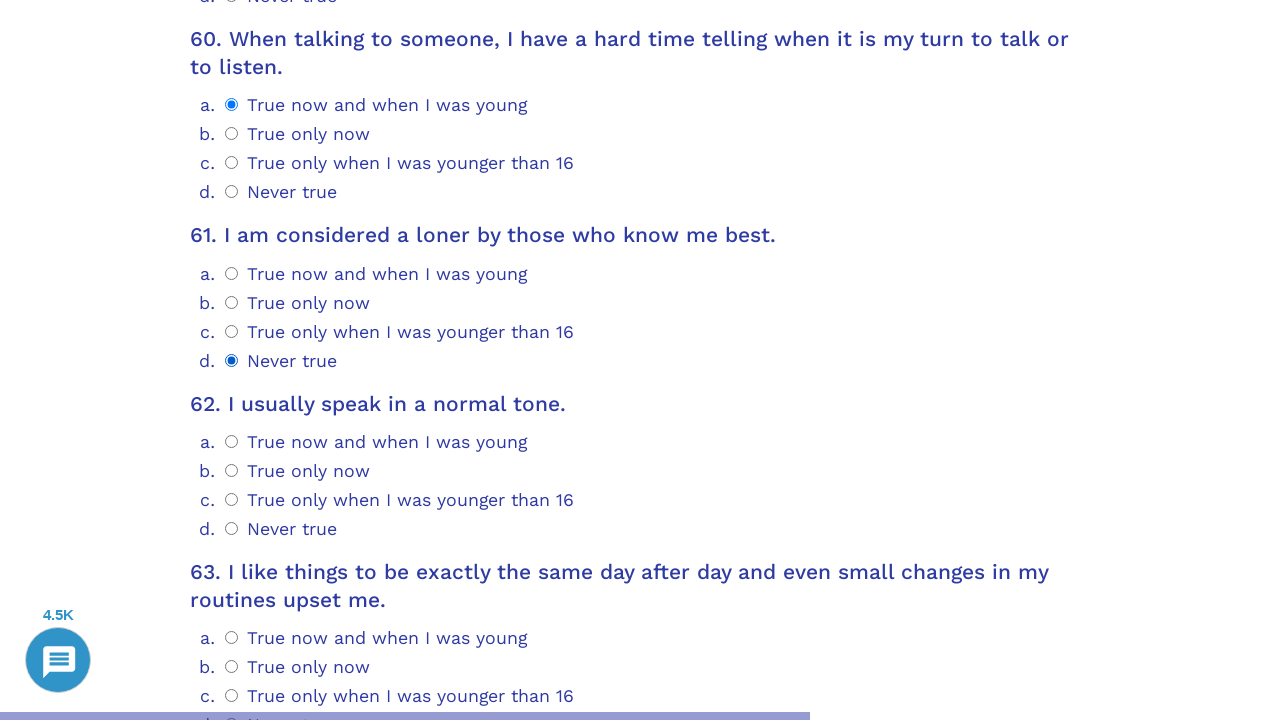

Selected answer 3 for question 62 at (232, 528) on .psychometrics-items-container.item-62 .psychometrics-option-radio >> nth=3
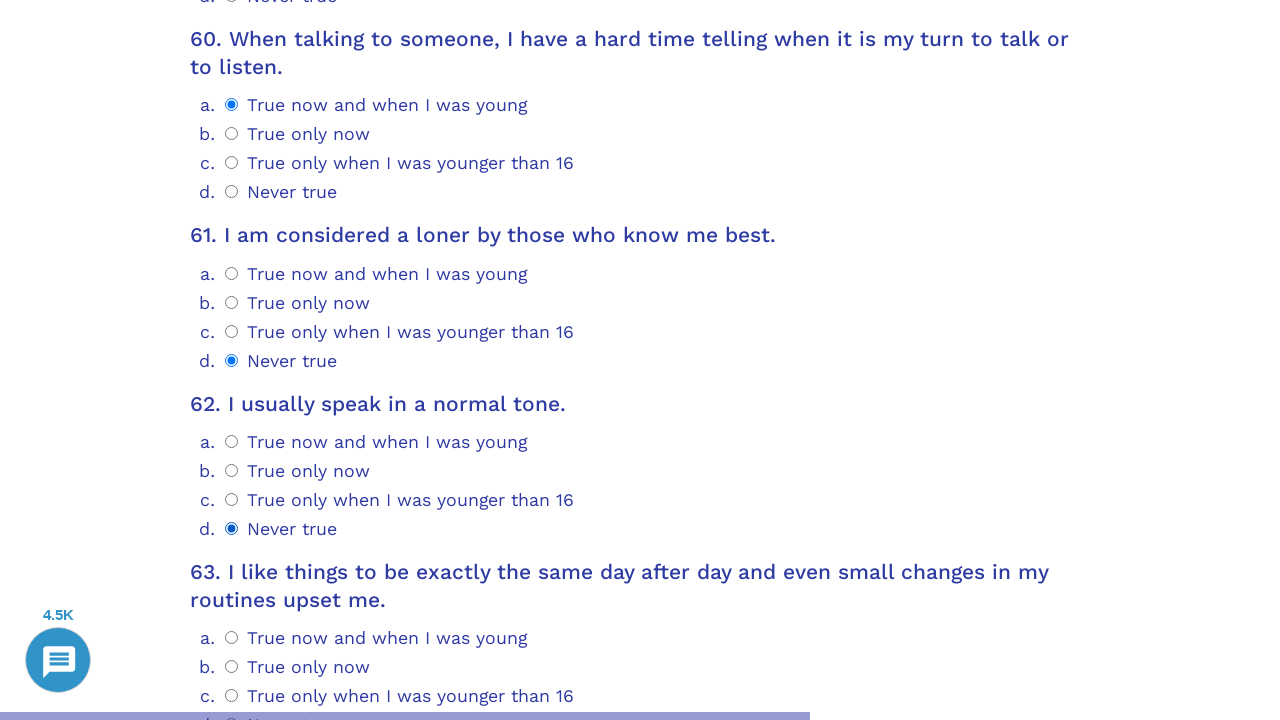

Waited for question 63 to load
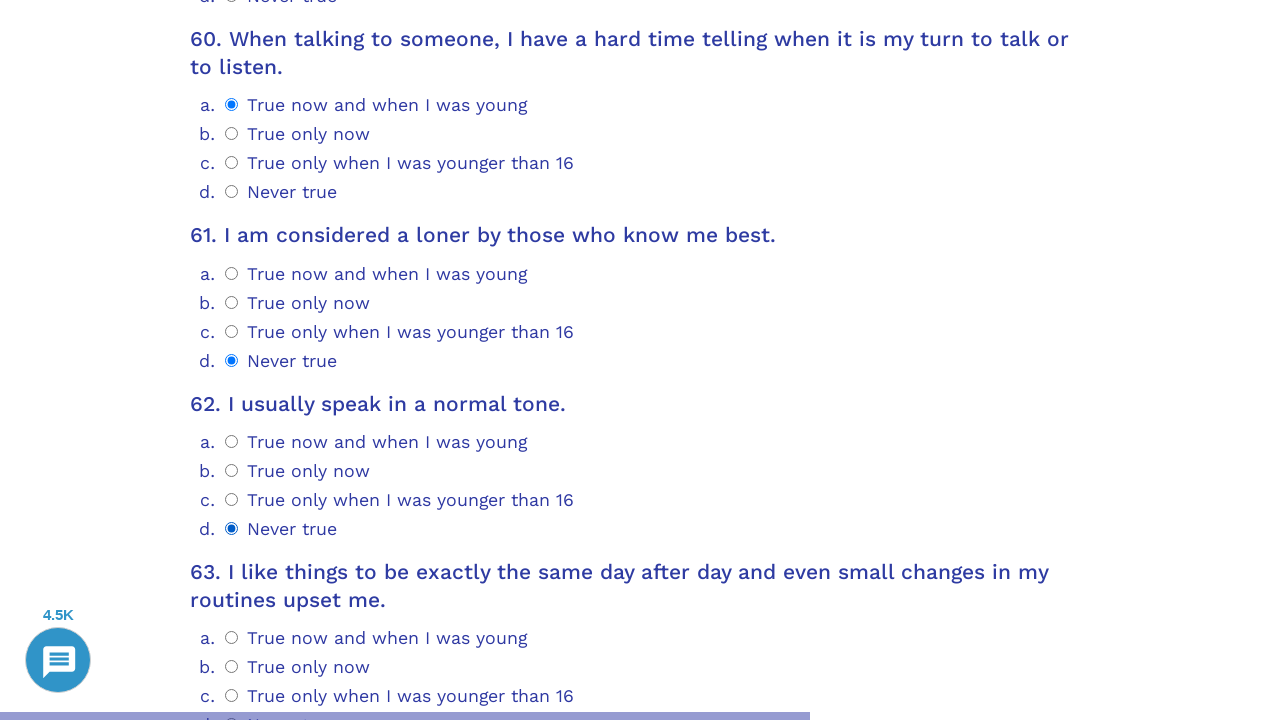

Scrolled question 63 into view
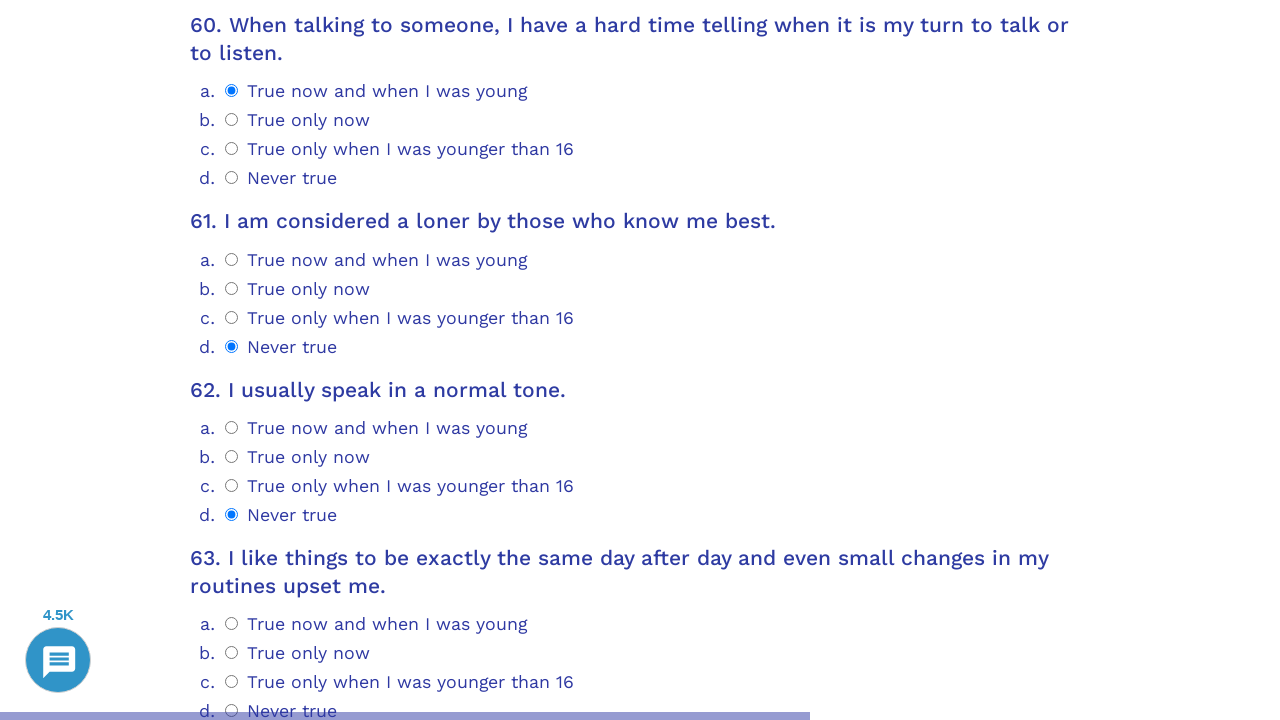

Selected answer 3 for question 63 at (232, 711) on .psychometrics-items-container.item-63 .psychometrics-option-radio >> nth=3
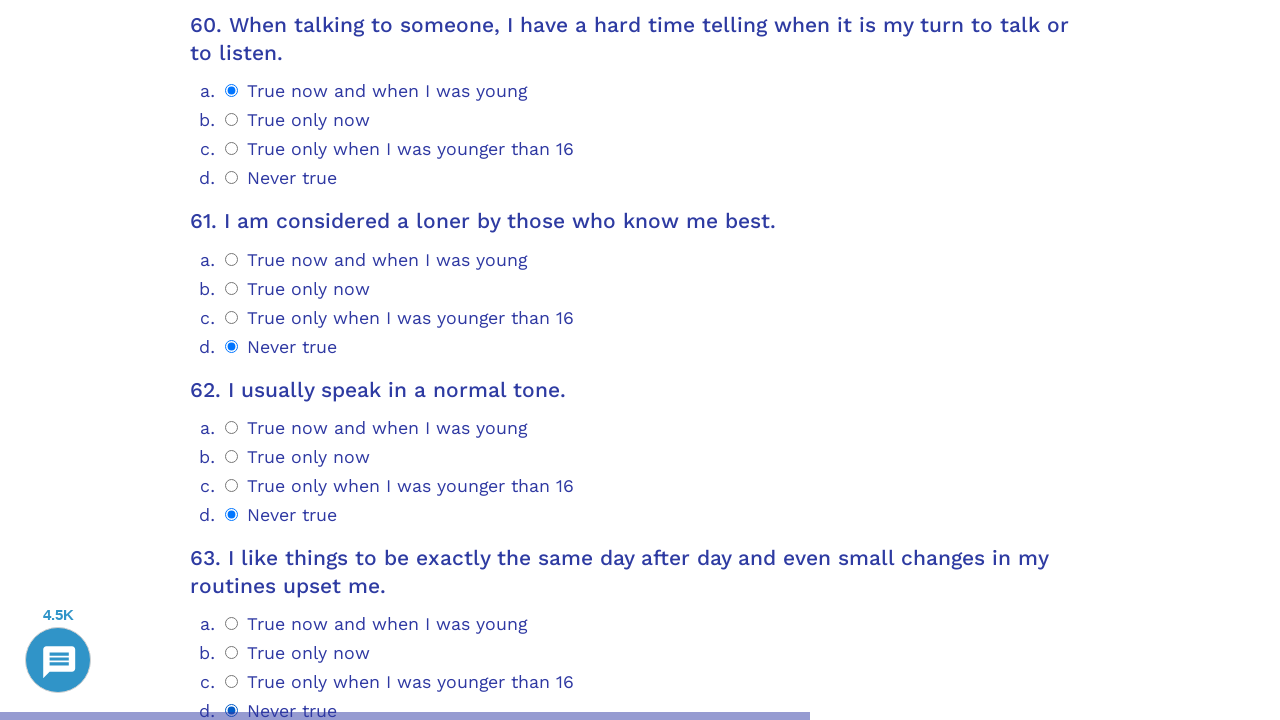

Waited for question 64 to load
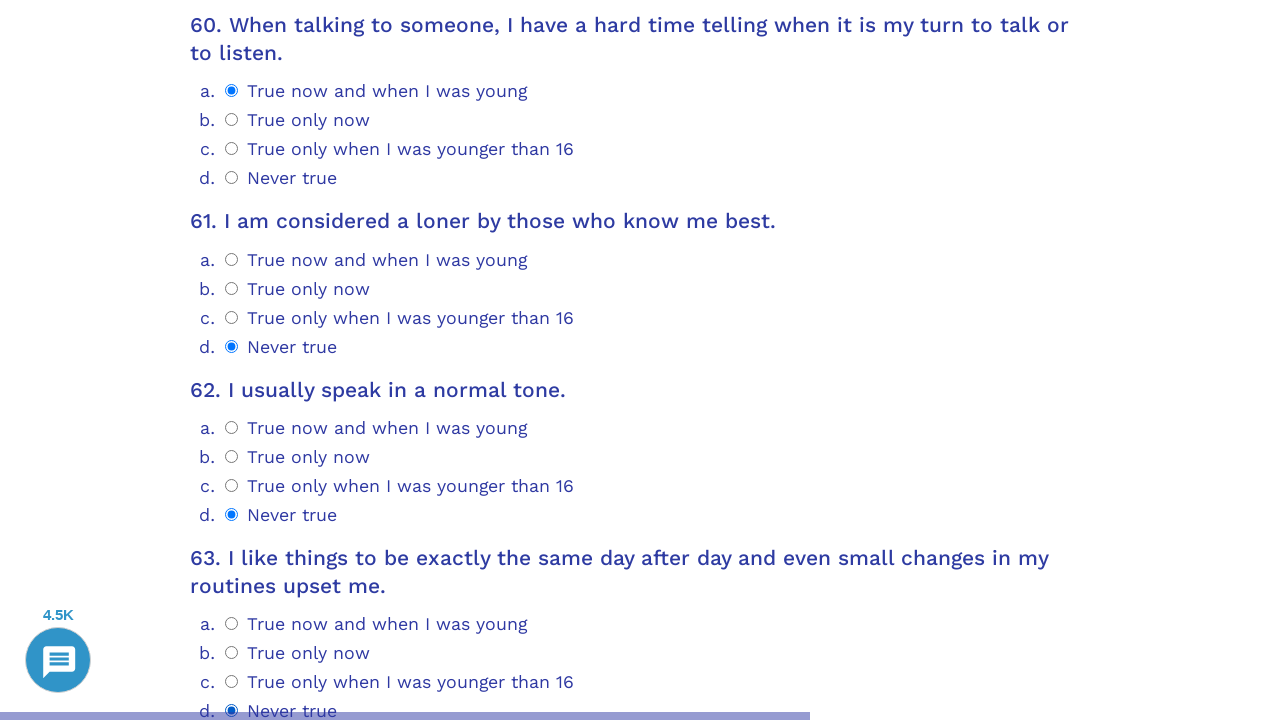

Scrolled question 64 into view
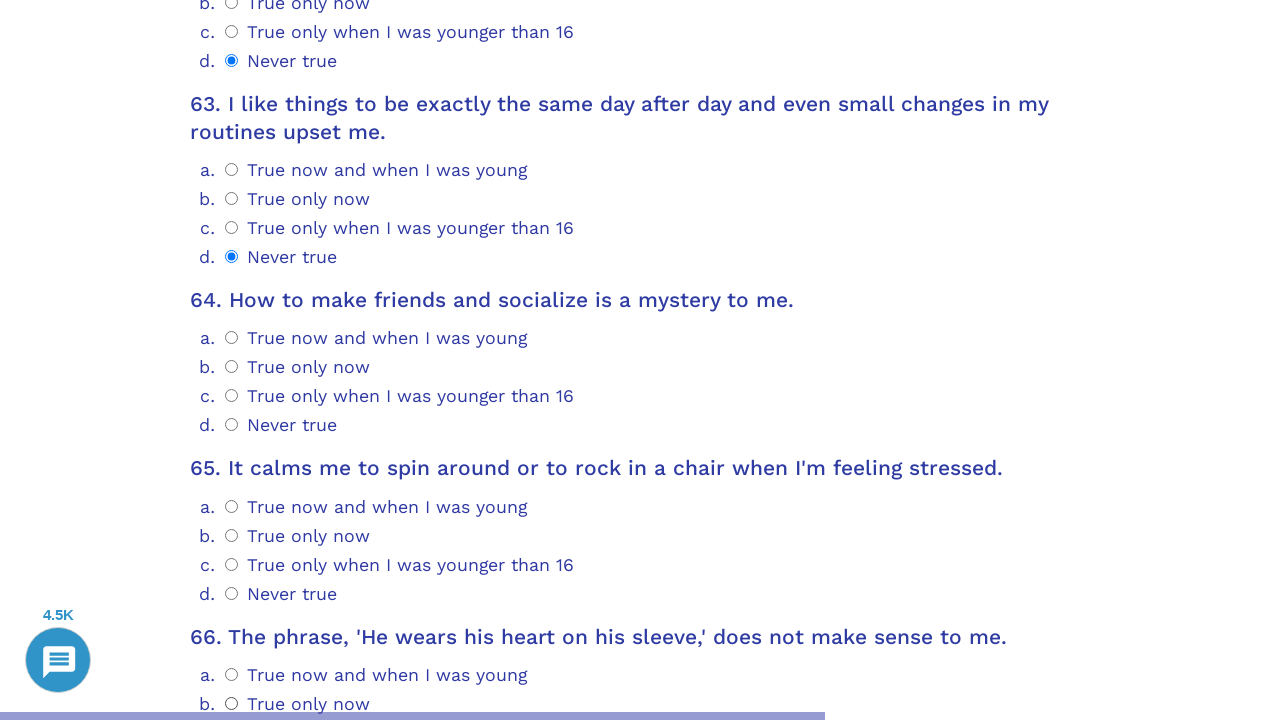

Selected answer 3 for question 64 at (232, 425) on .psychometrics-items-container.item-64 .psychometrics-option-radio >> nth=3
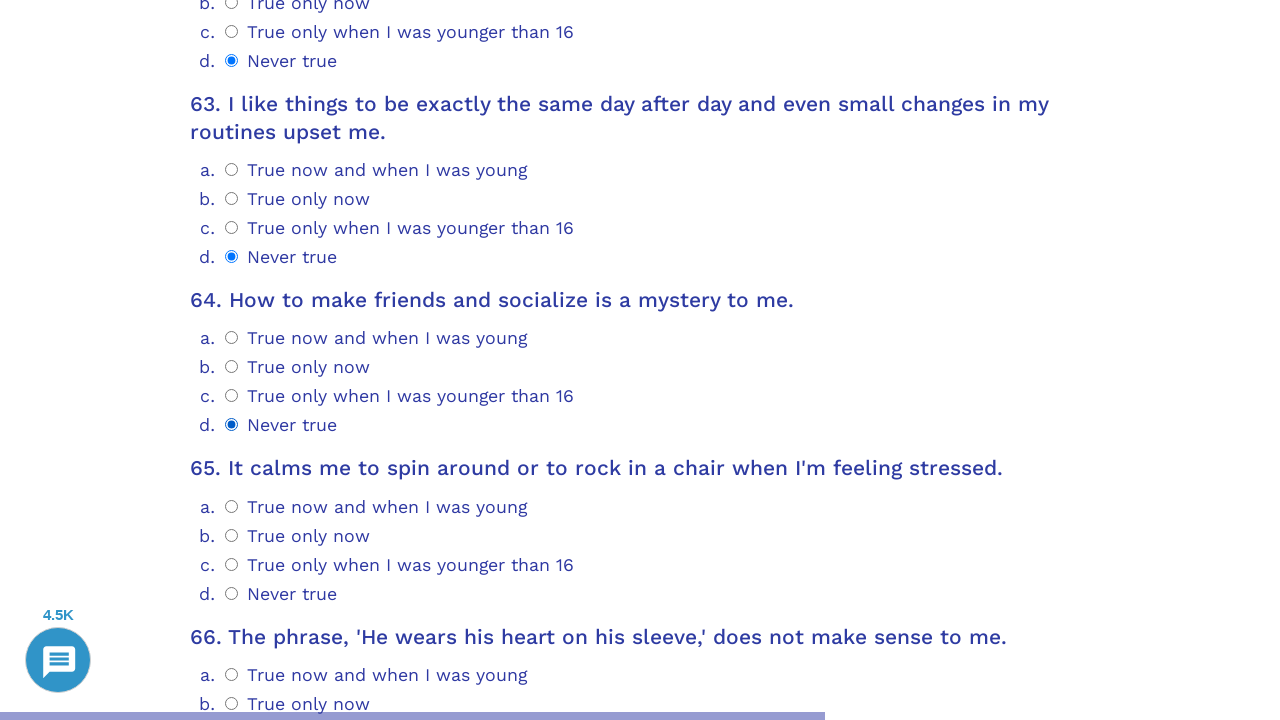

Waited for question 65 to load
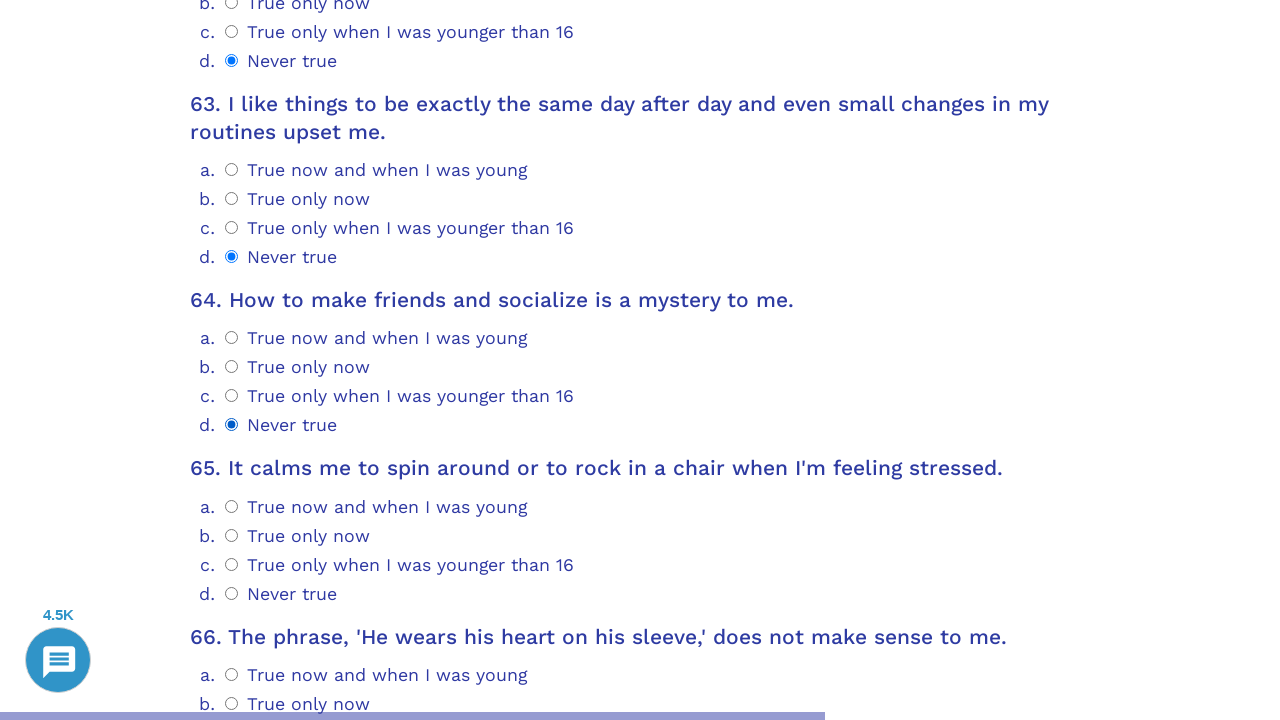

Scrolled question 65 into view
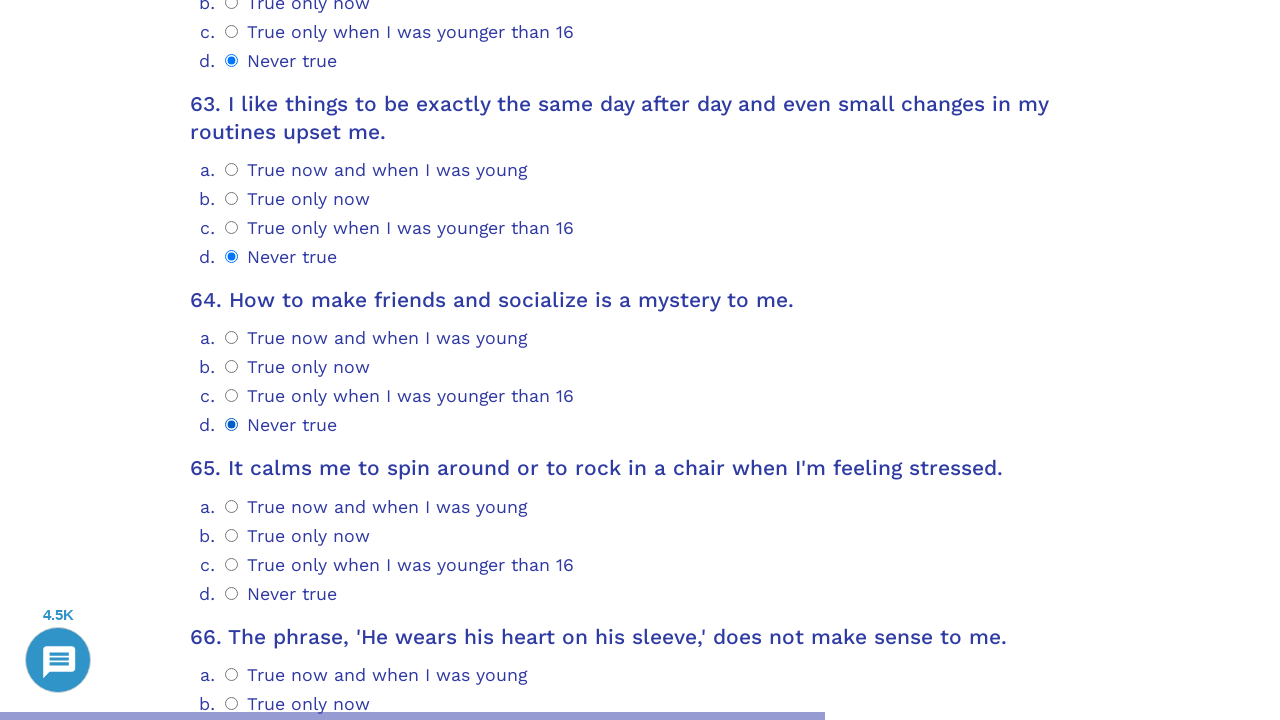

Selected answer 0 for question 65 at (232, 506) on .psychometrics-items-container.item-65 .psychometrics-option-radio >> nth=0
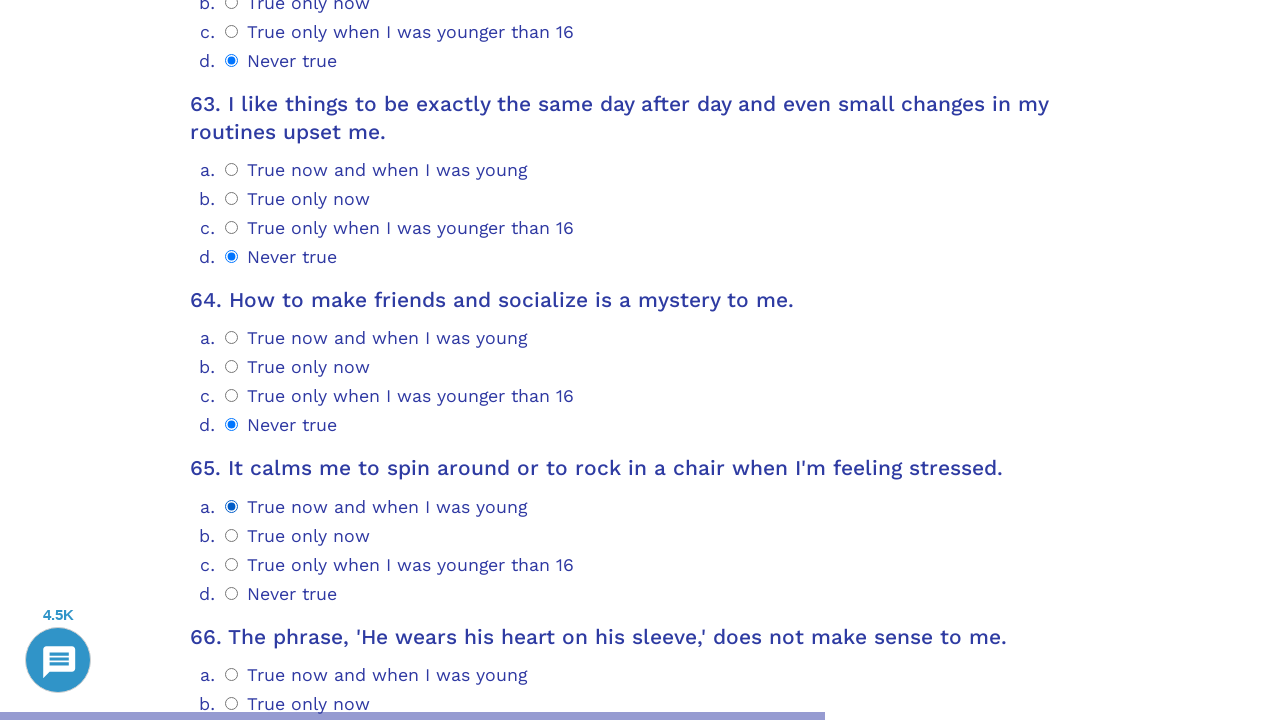

Waited for question 66 to load
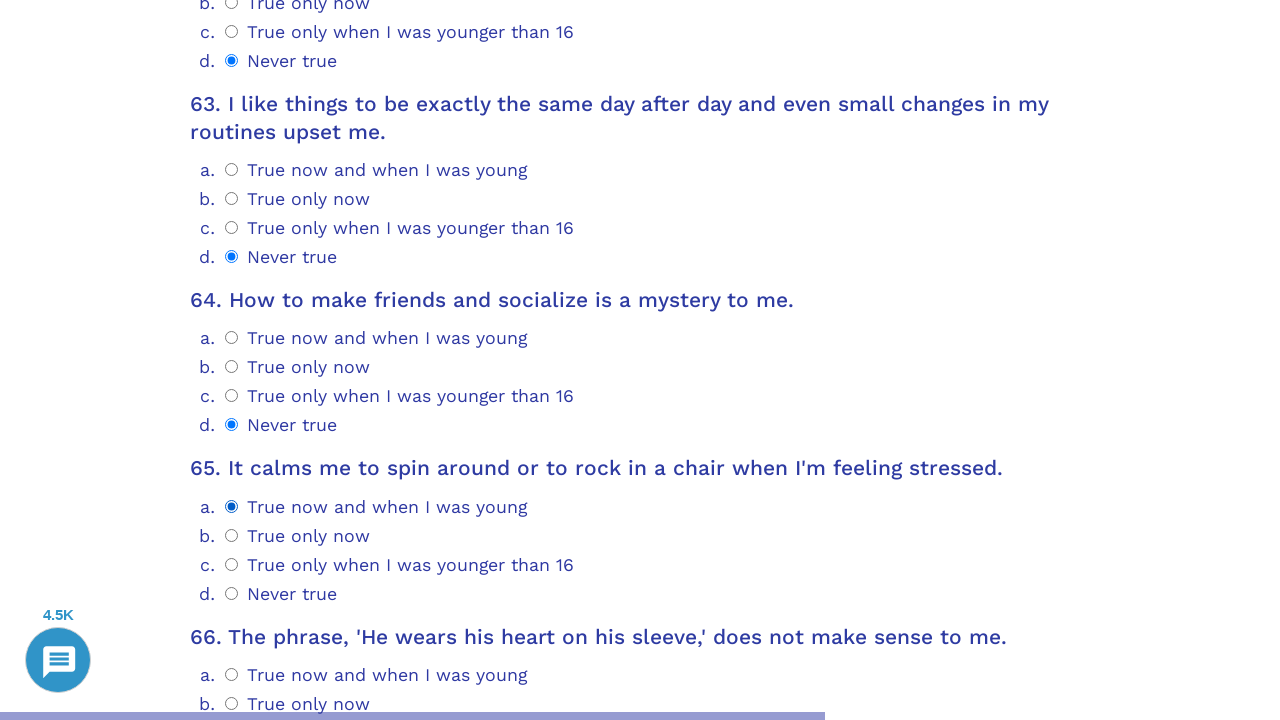

Scrolled question 66 into view
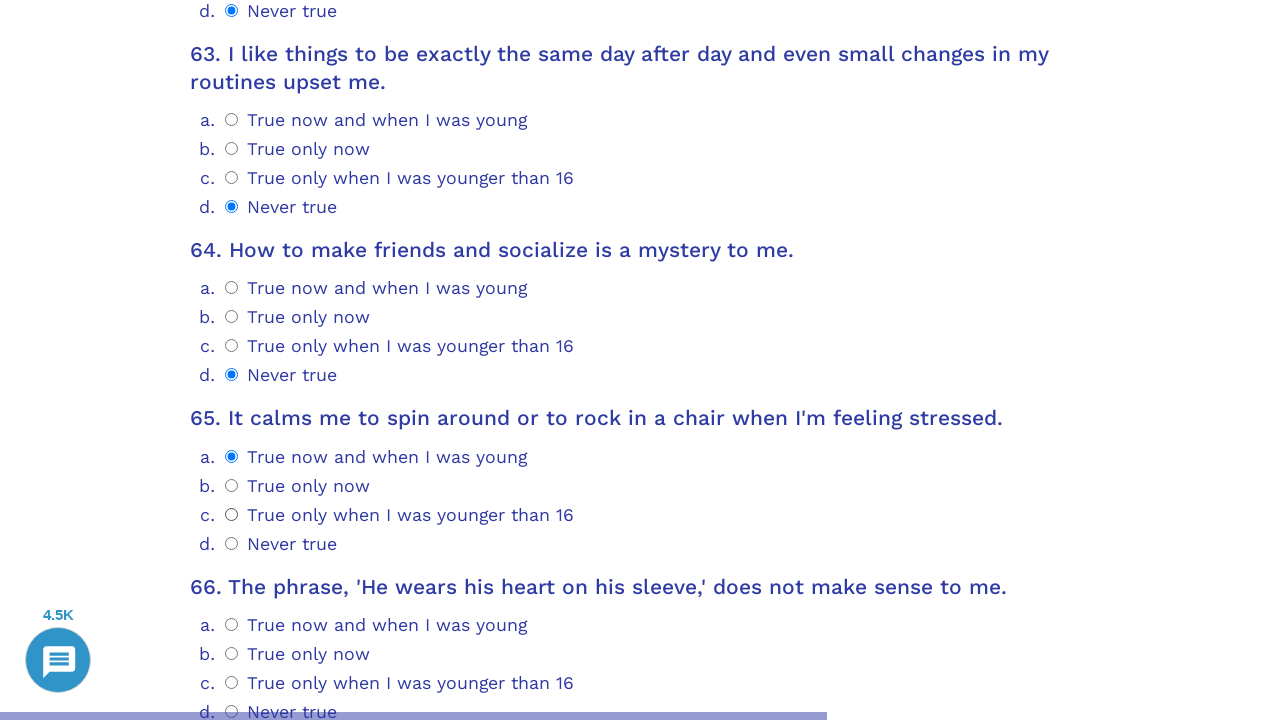

Selected answer 0 for question 66 at (232, 624) on .psychometrics-items-container.item-66 .psychometrics-option-radio >> nth=0
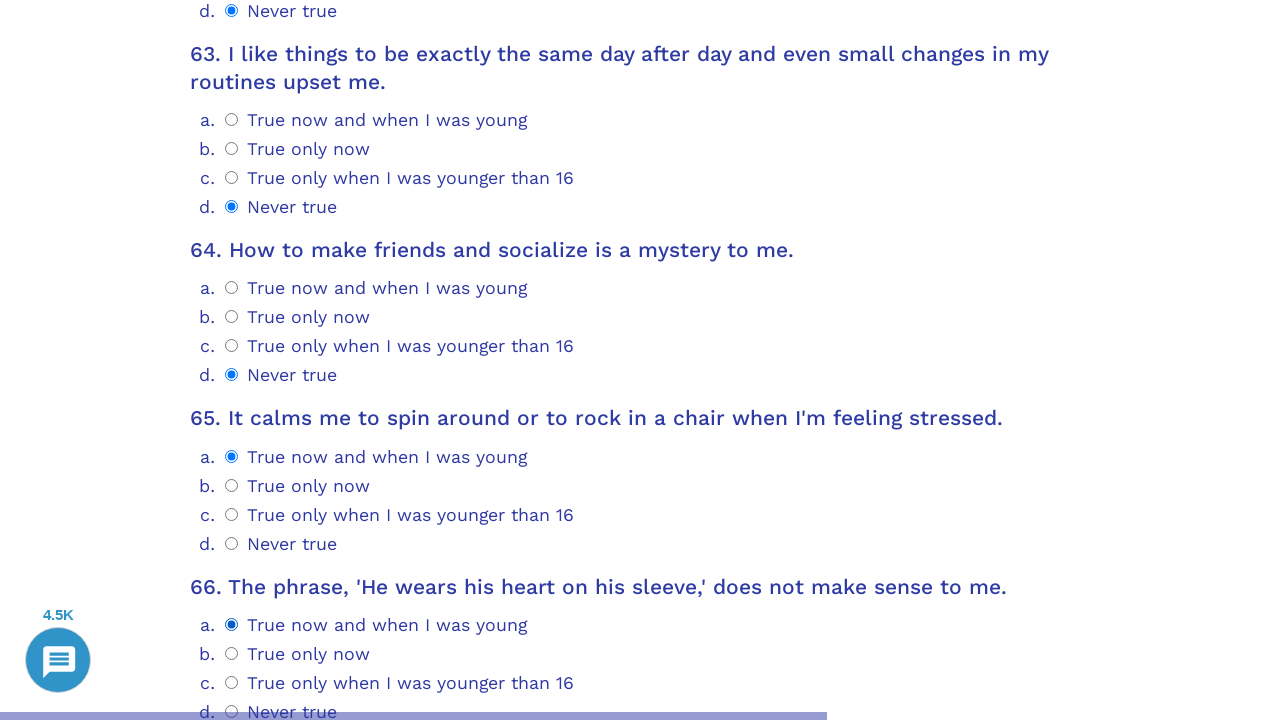

Waited for question 67 to load
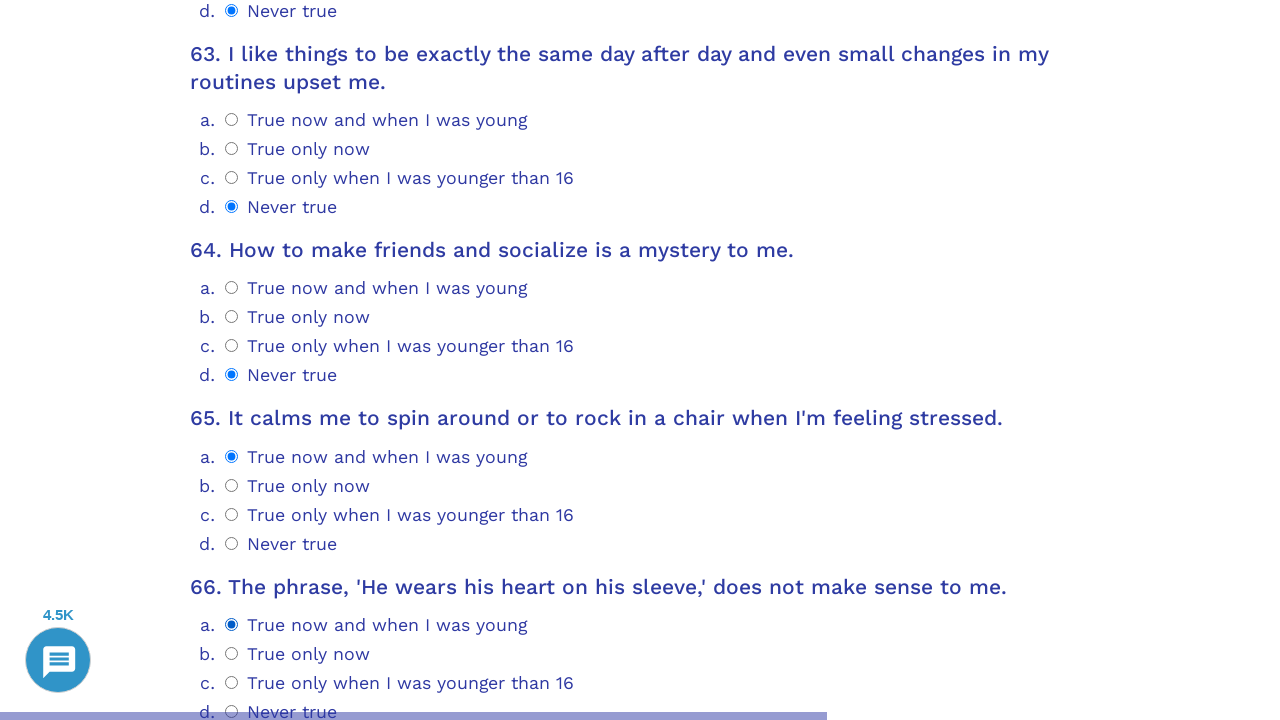

Scrolled question 67 into view
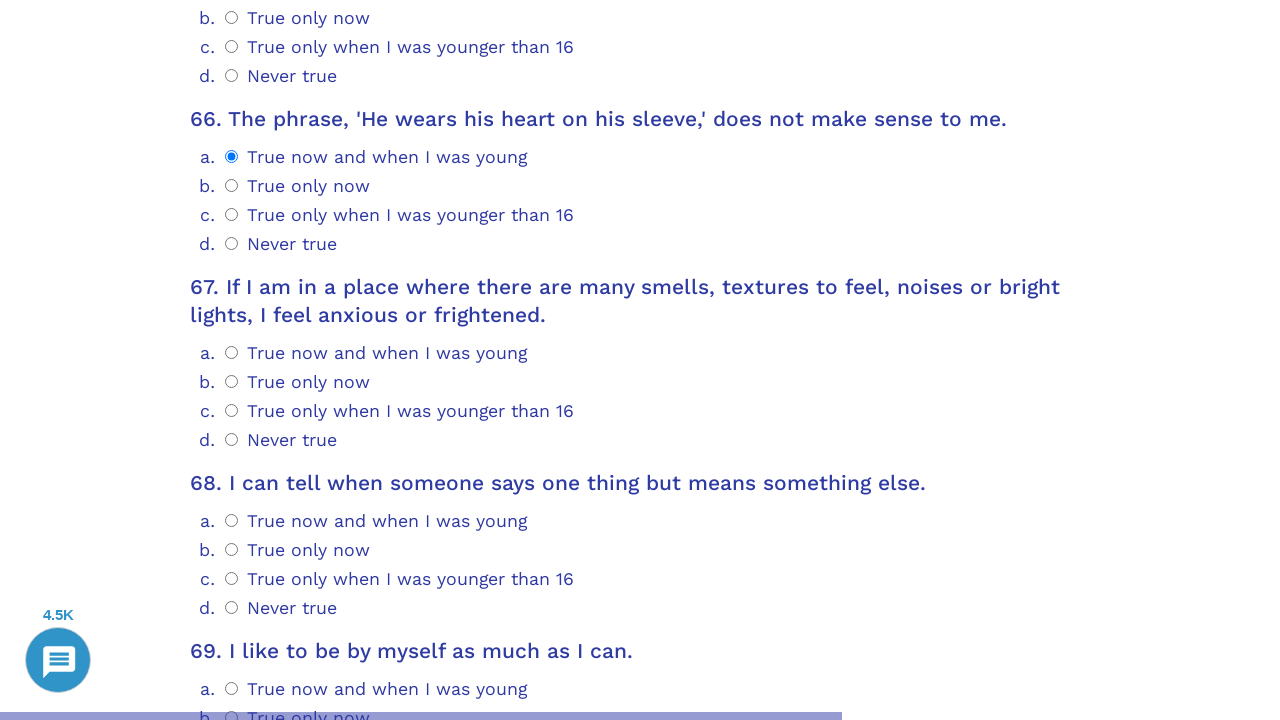

Selected answer 0 for question 67 at (232, 352) on .psychometrics-items-container.item-67 .psychometrics-option-radio >> nth=0
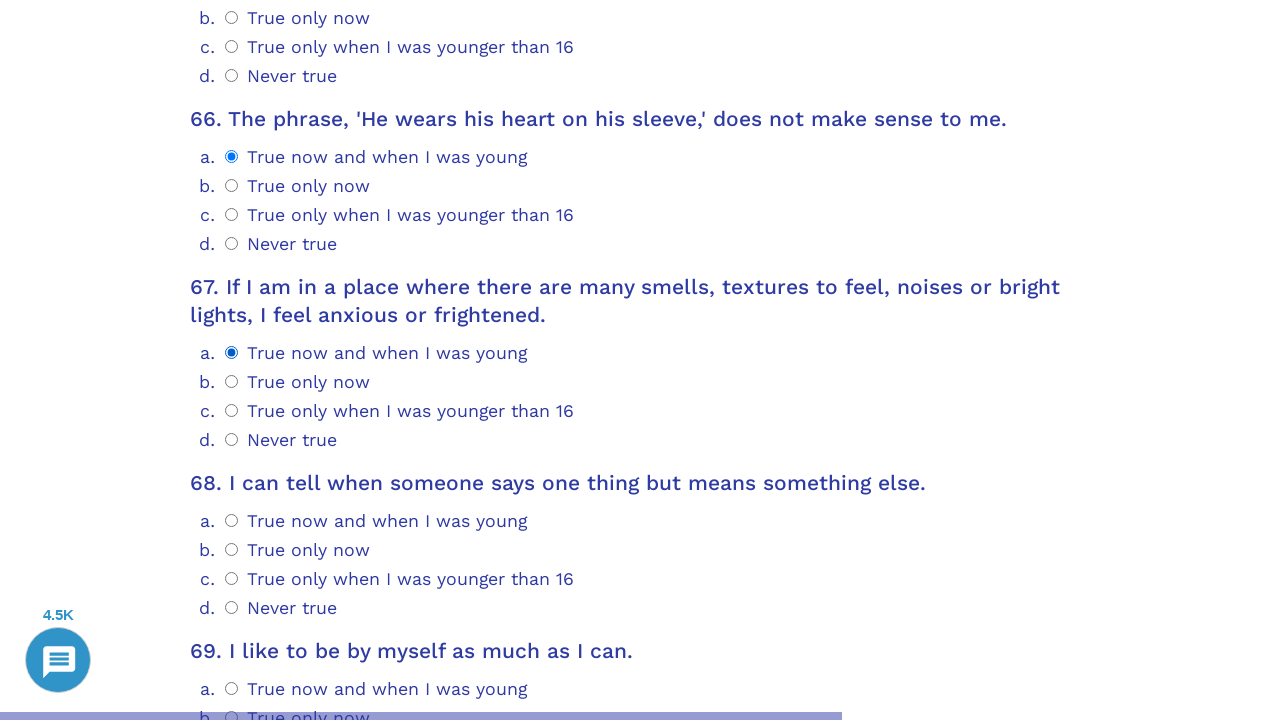

Waited for question 68 to load
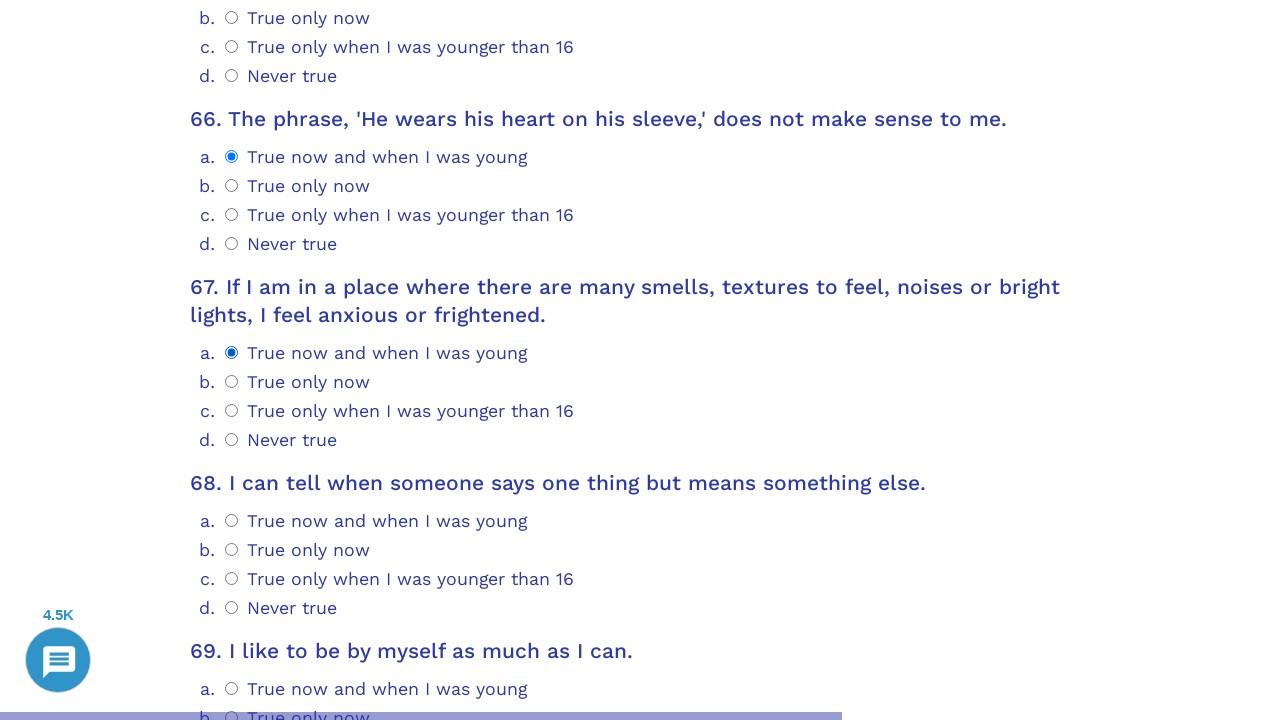

Scrolled question 68 into view
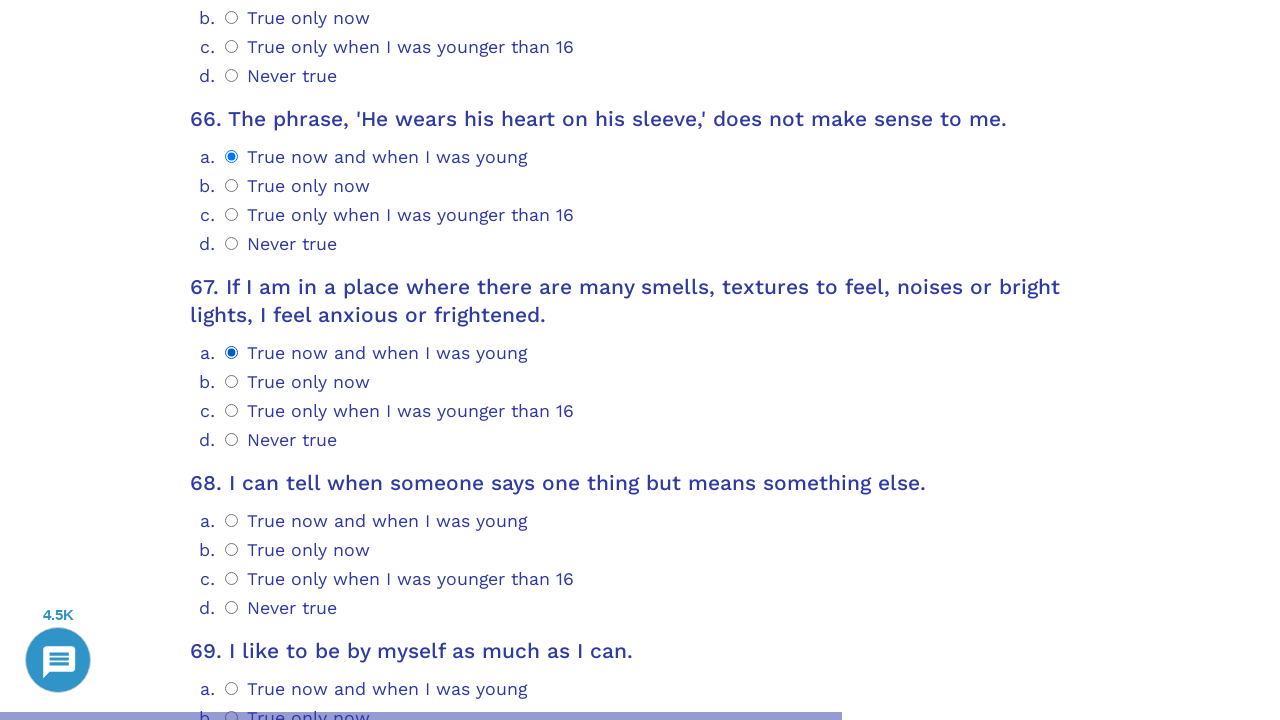

Selected answer 0 for question 68 at (232, 521) on .psychometrics-items-container.item-68 .psychometrics-option-radio >> nth=0
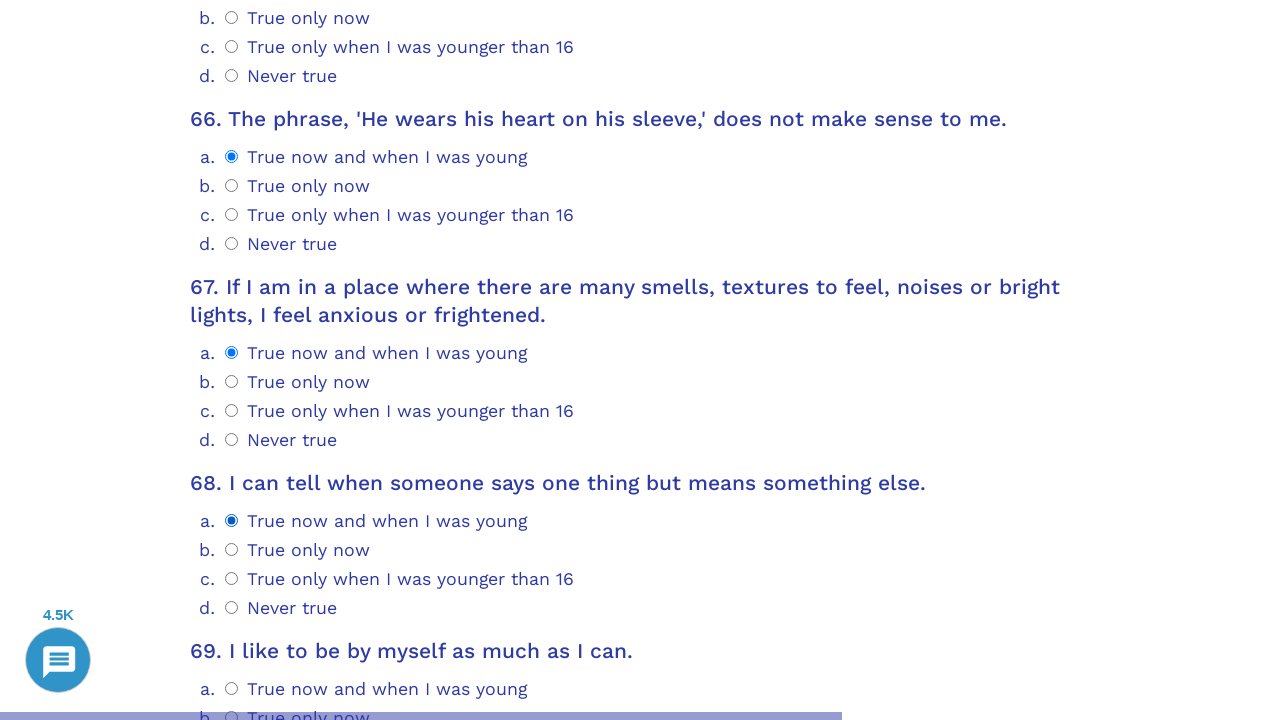

Waited for question 69 to load
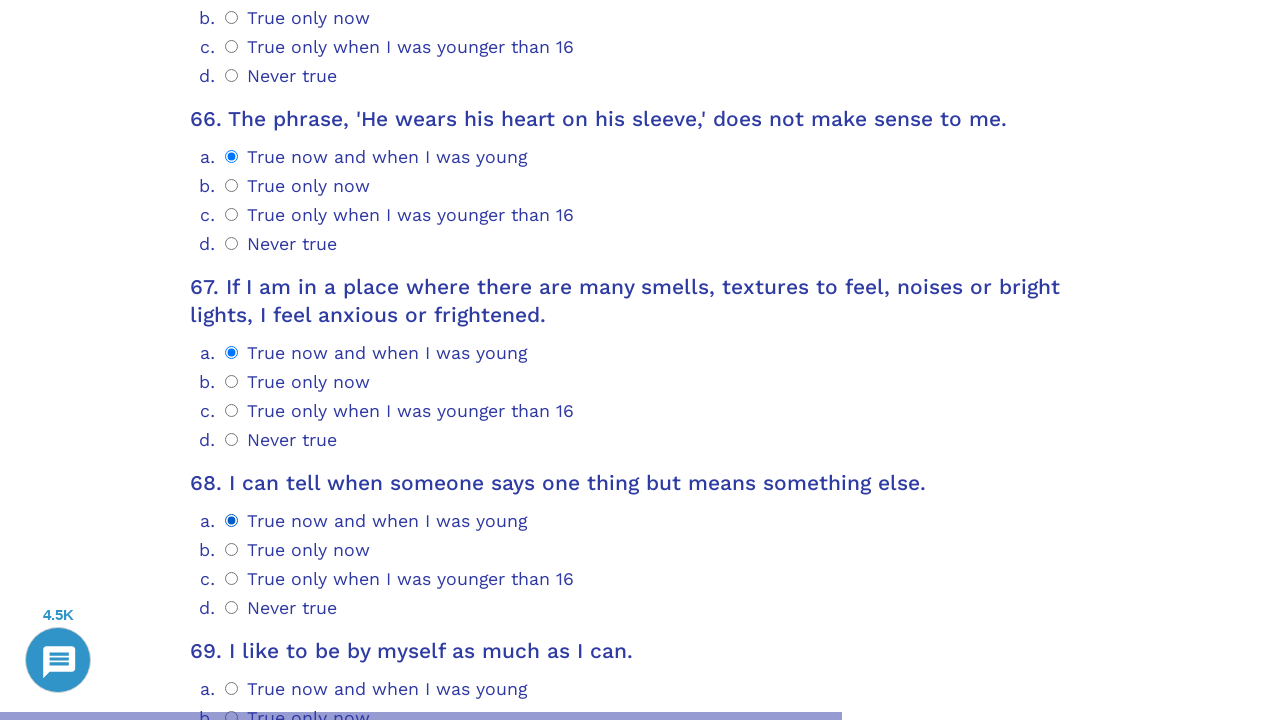

Scrolled question 69 into view
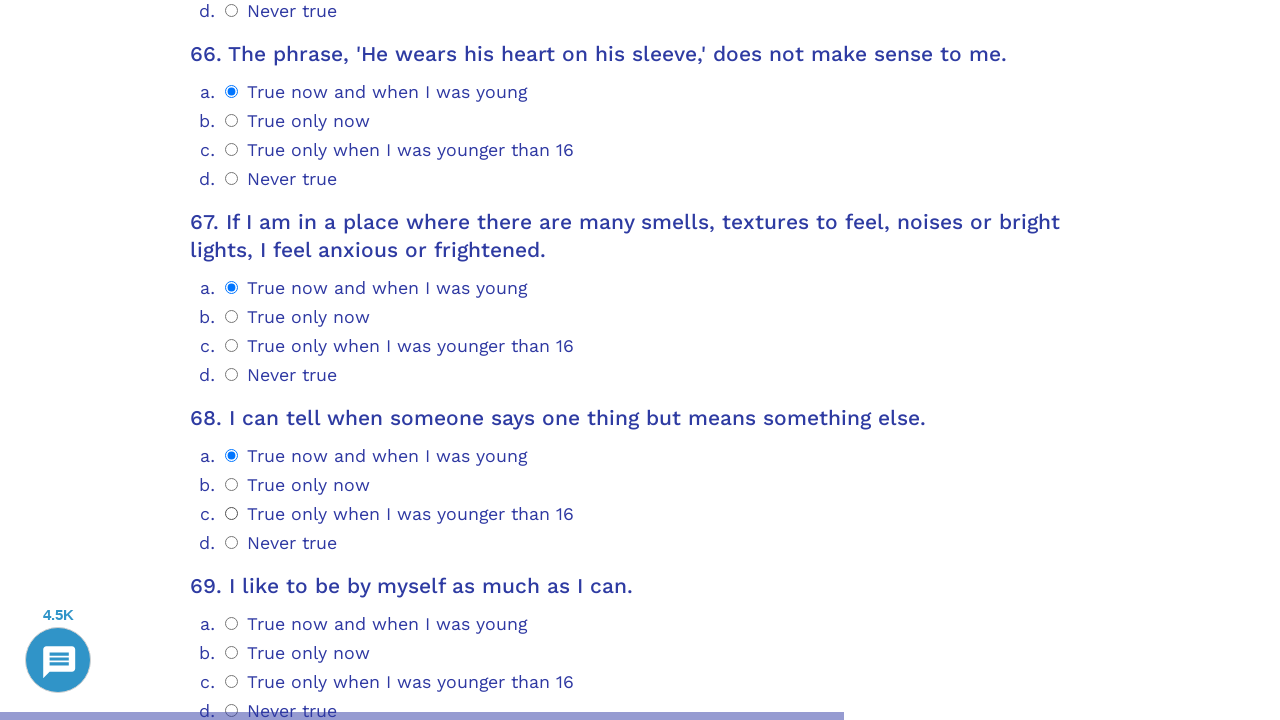

Selected answer 3 for question 69 at (232, 711) on .psychometrics-items-container.item-69 .psychometrics-option-radio >> nth=3
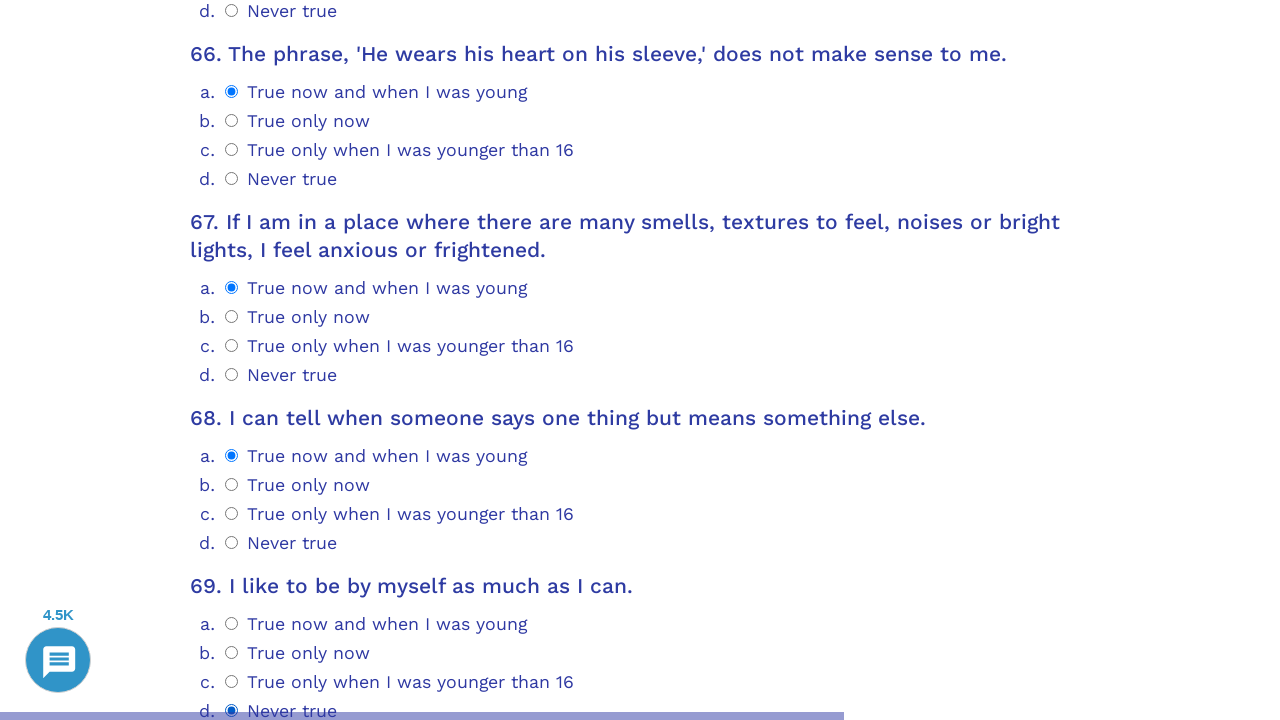

Waited for question 70 to load
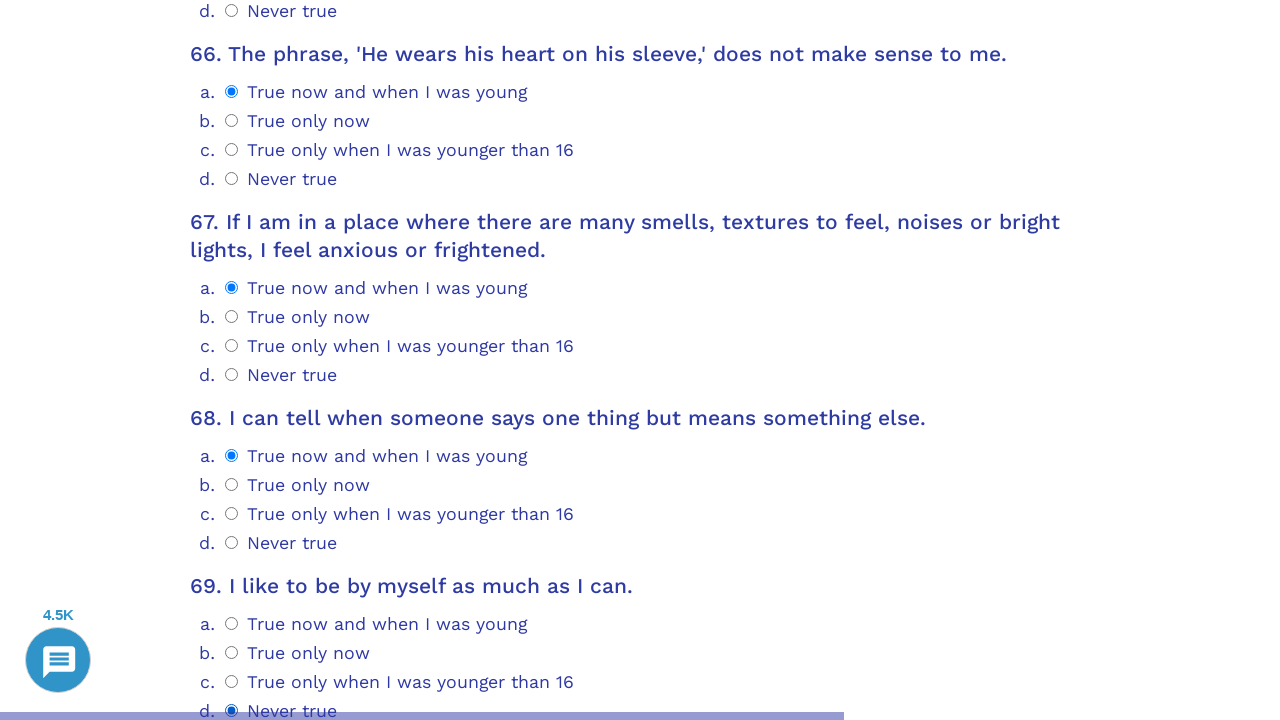

Scrolled question 70 into view
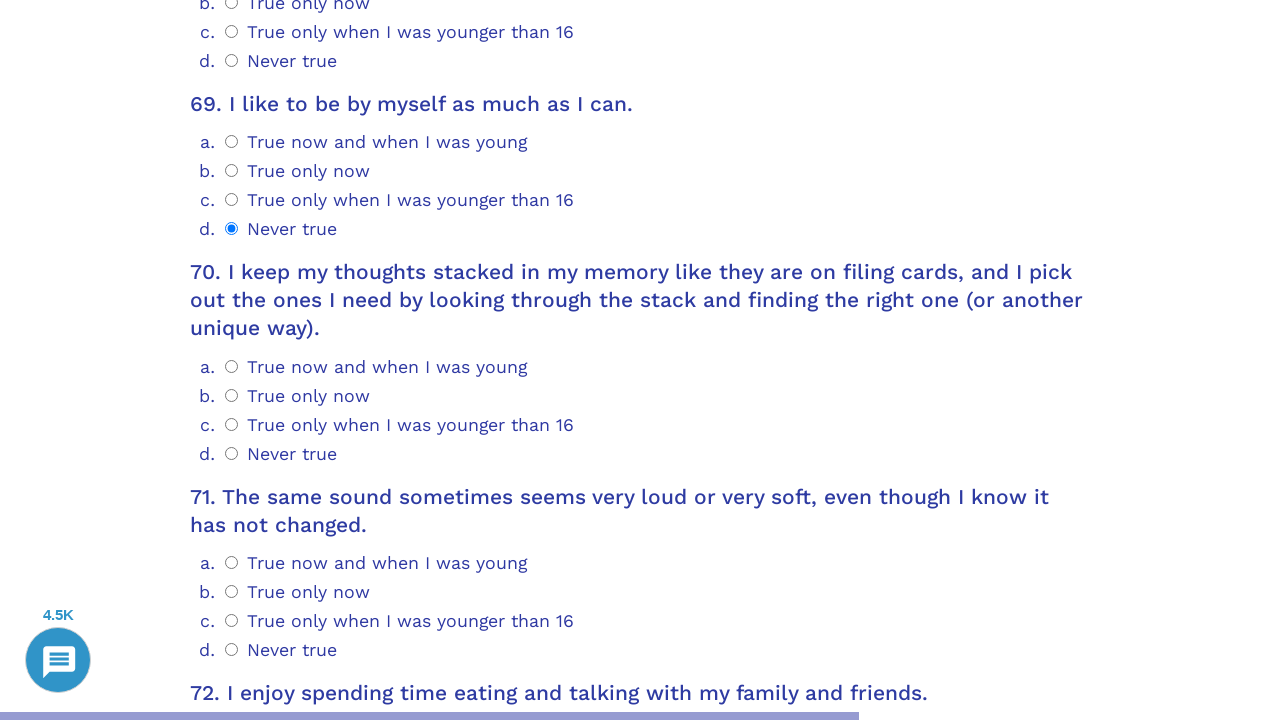

Selected answer 3 for question 70 at (232, 453) on .psychometrics-items-container.item-70 .psychometrics-option-radio >> nth=3
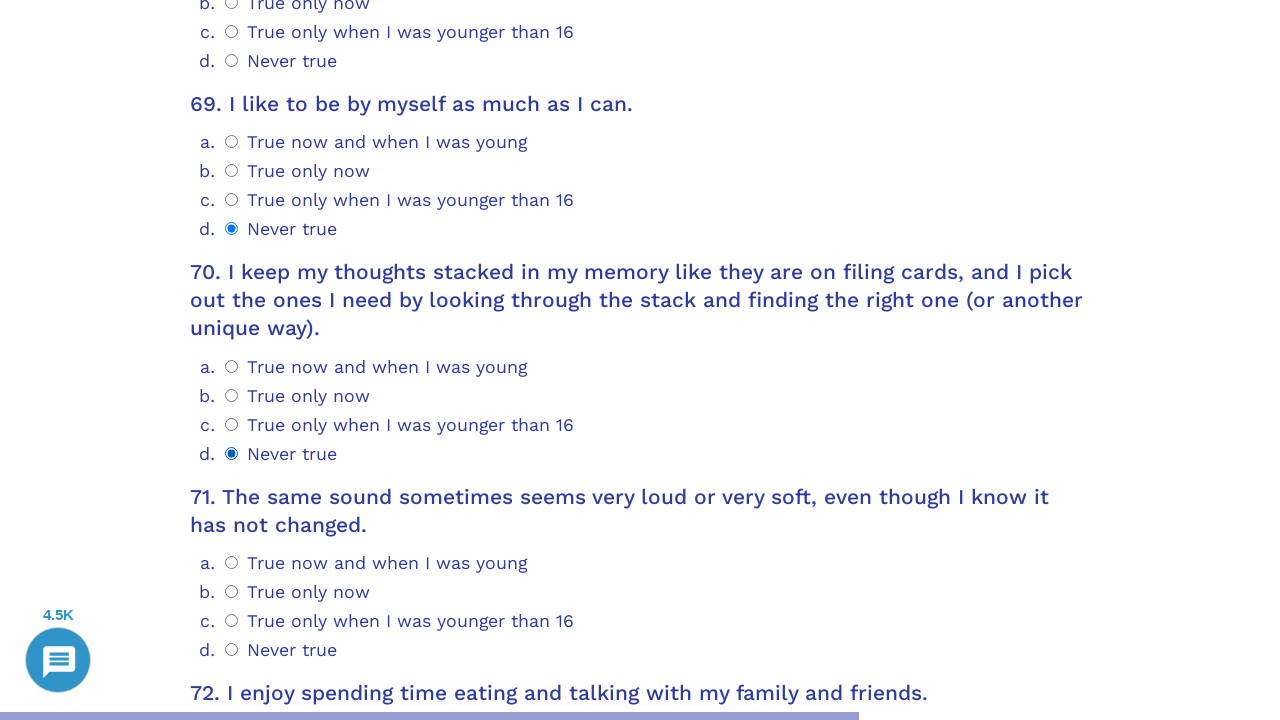

Waited for question 71 to load
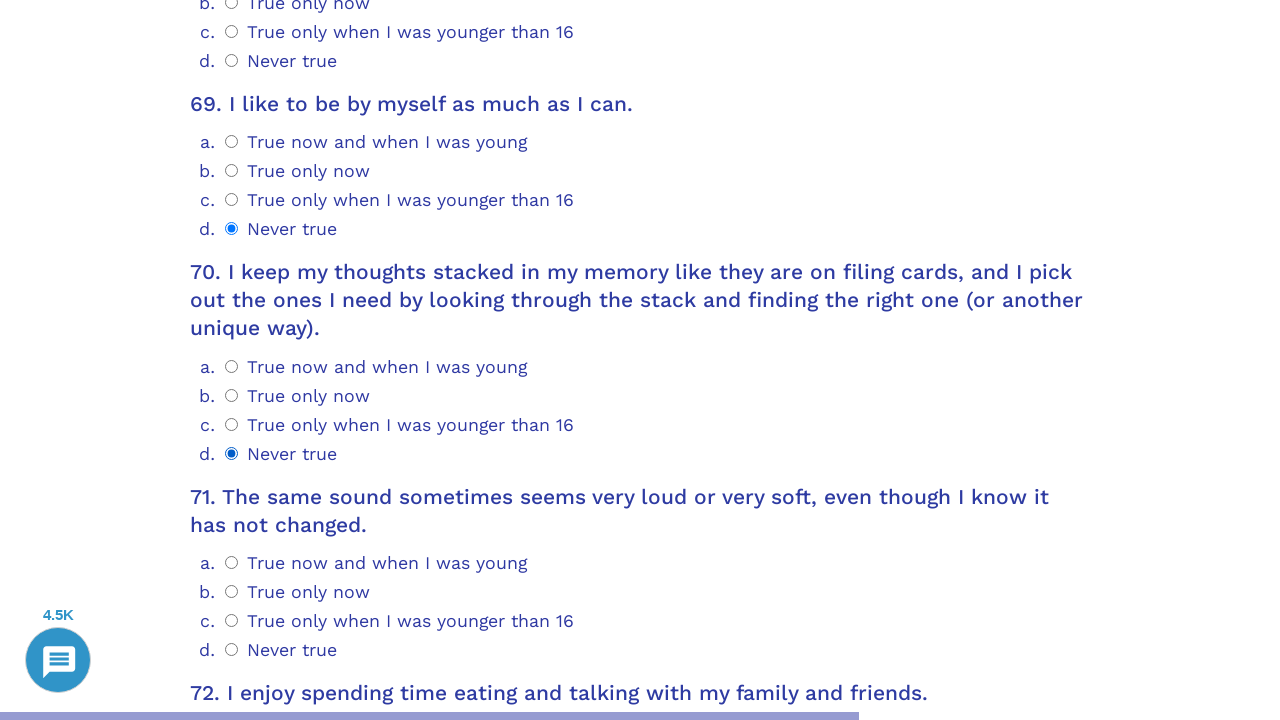

Scrolled question 71 into view
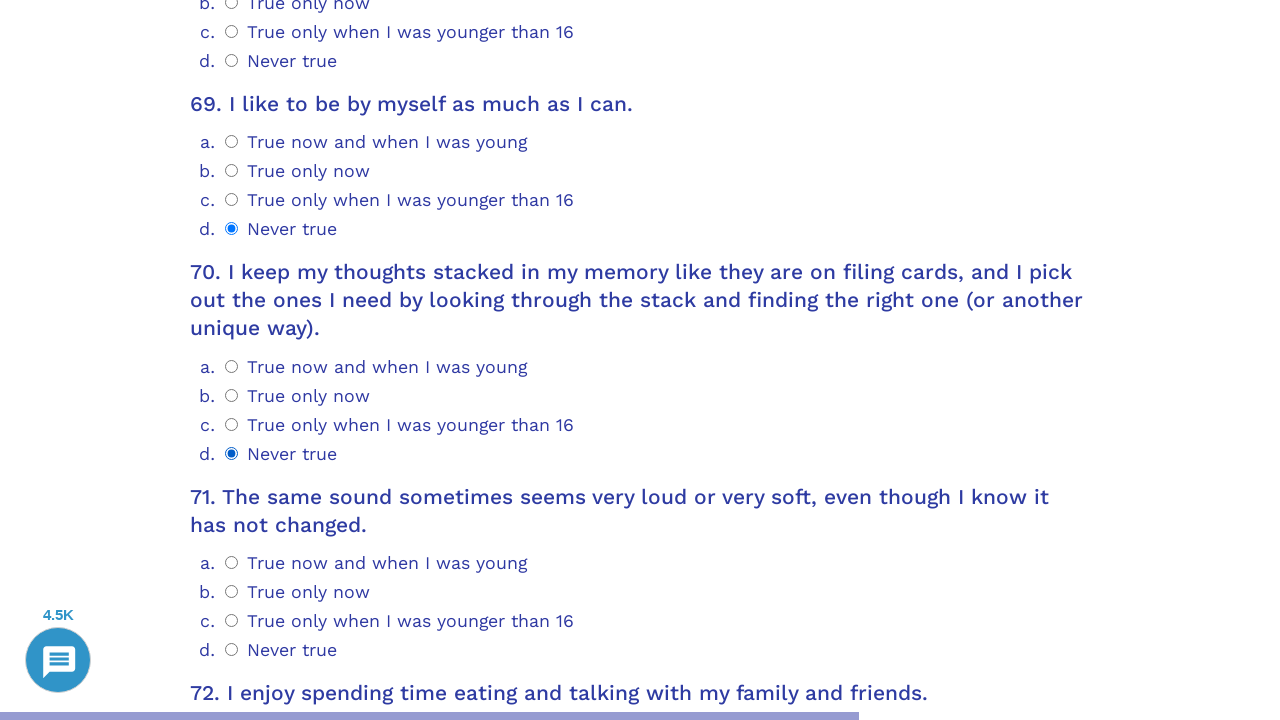

Selected answer 3 for question 71 at (232, 649) on .psychometrics-items-container.item-71 .psychometrics-option-radio >> nth=3
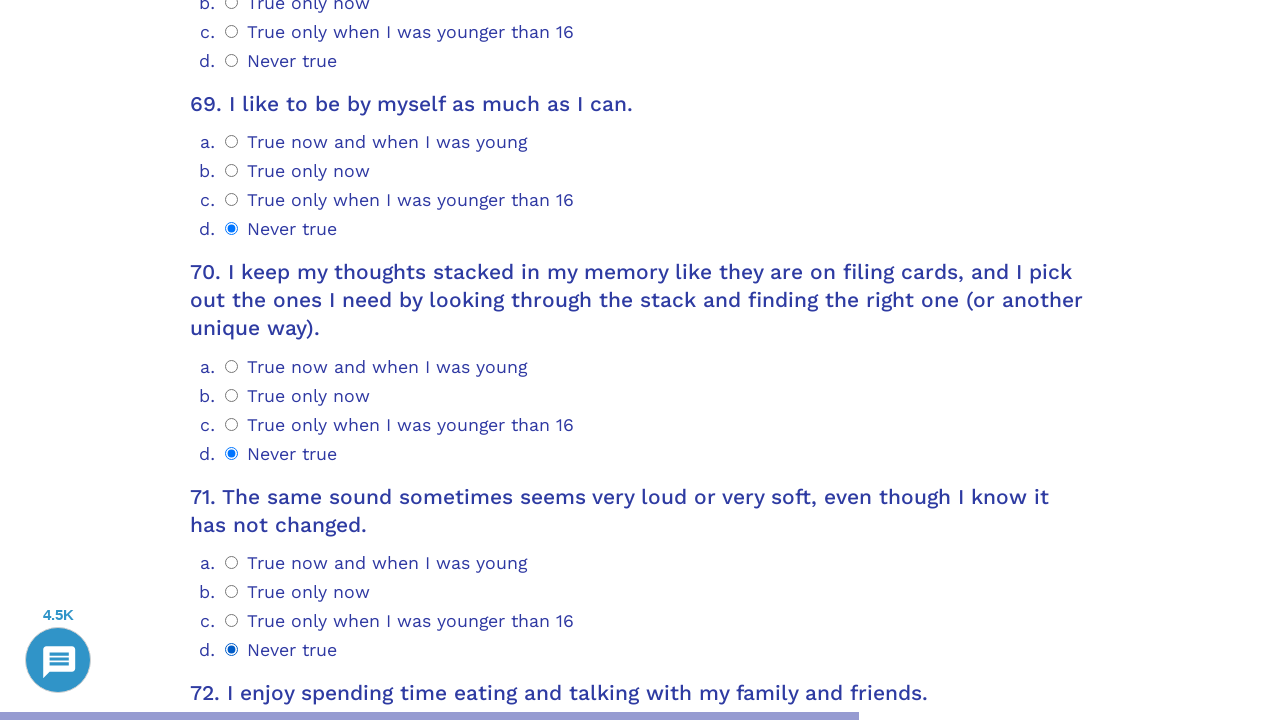

Waited for question 72 to load
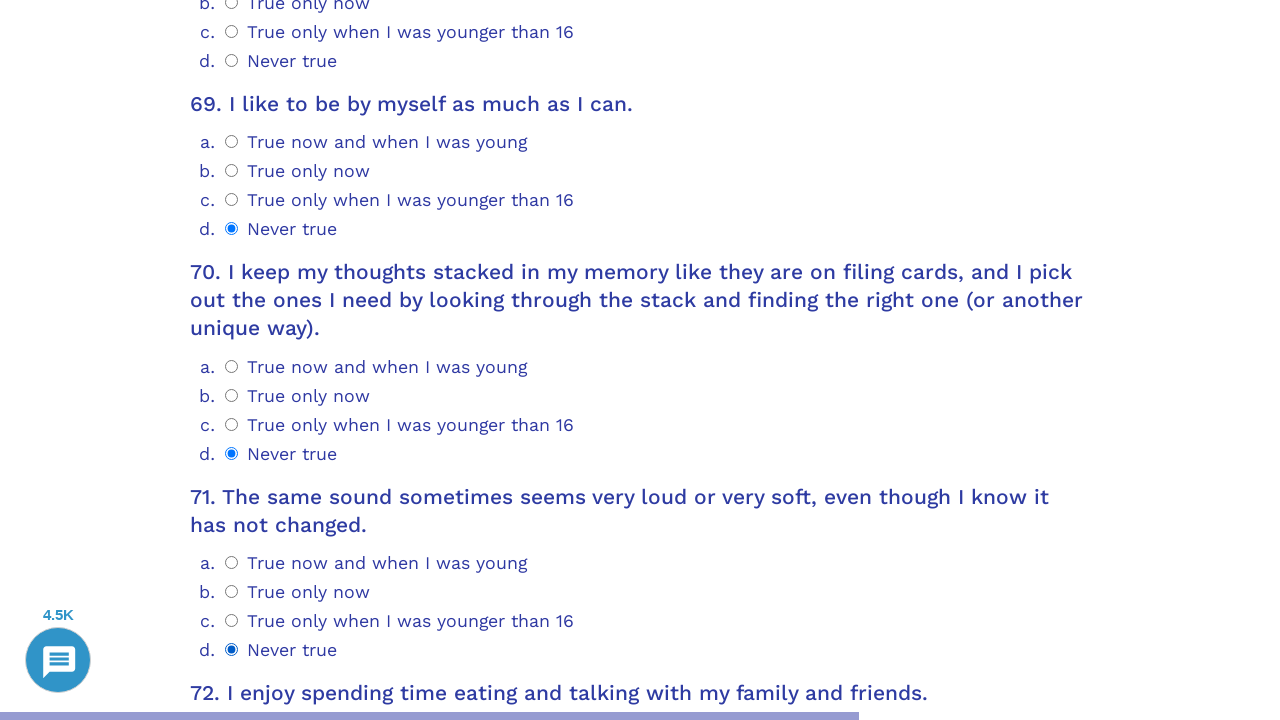

Scrolled question 72 into view
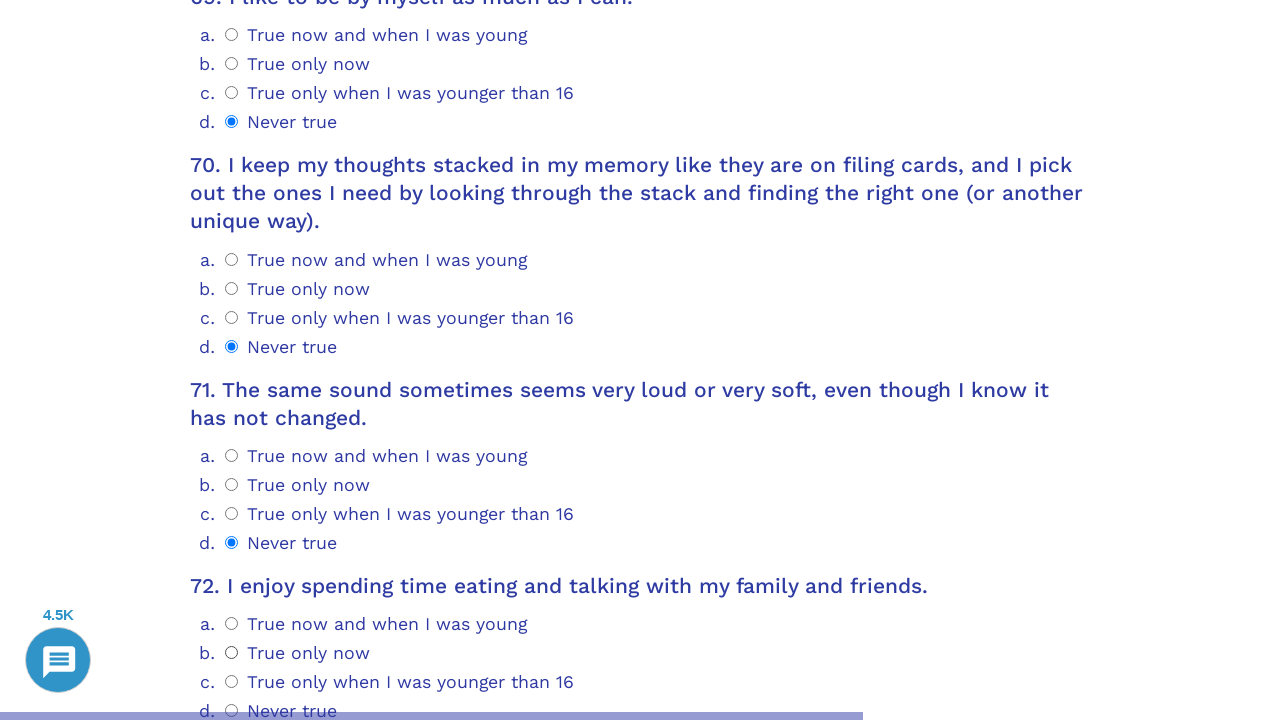

Selected answer 3 for question 72 at (232, 711) on .psychometrics-items-container.item-72 .psychometrics-option-radio >> nth=3
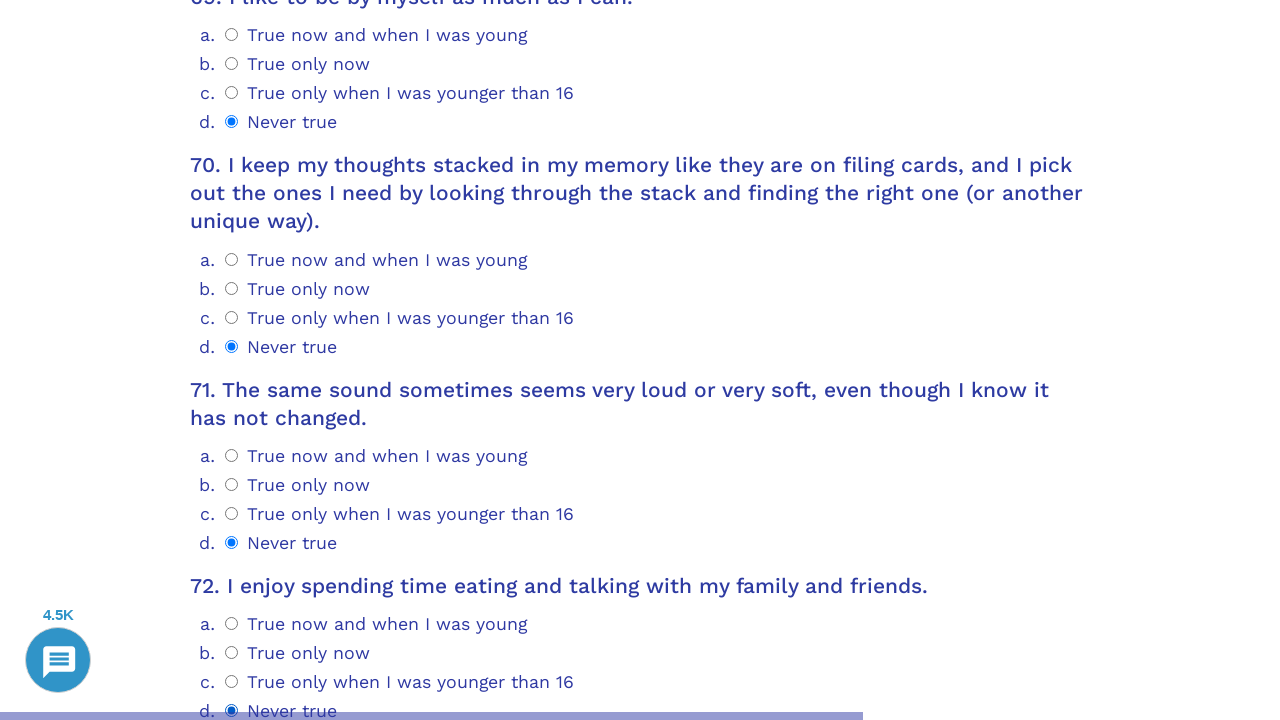

Waited for question 73 to load
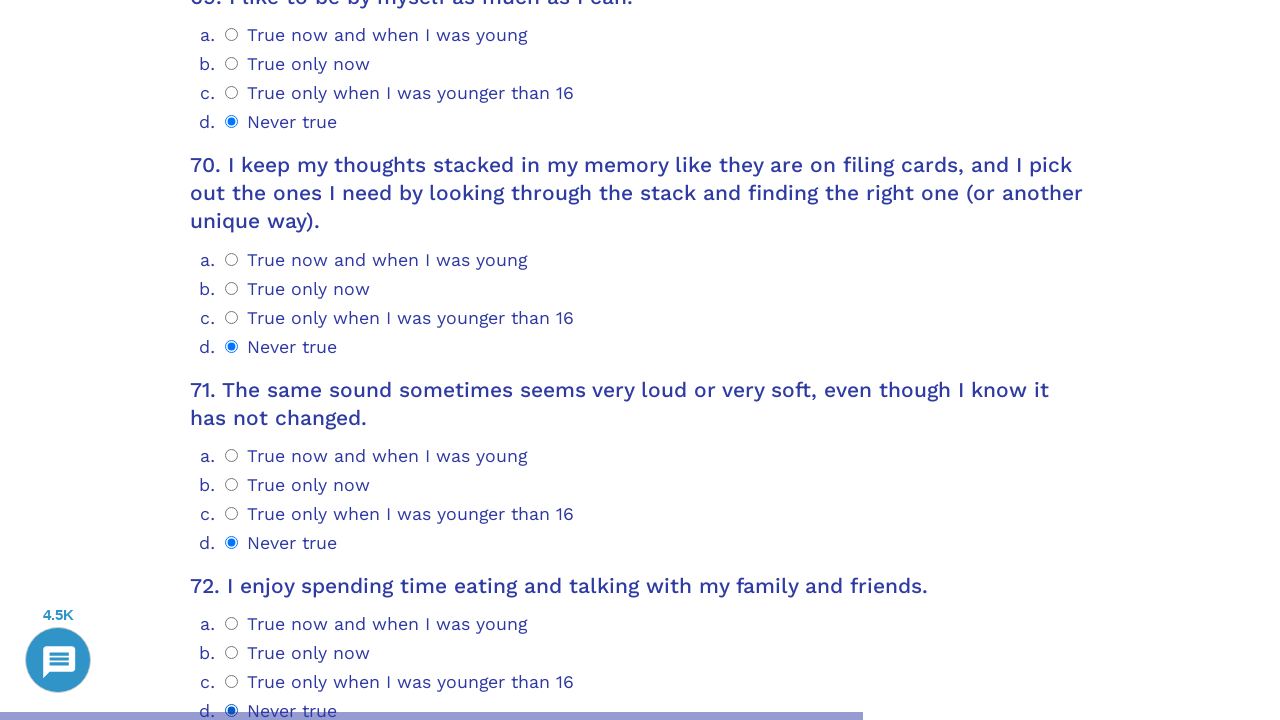

Scrolled question 73 into view
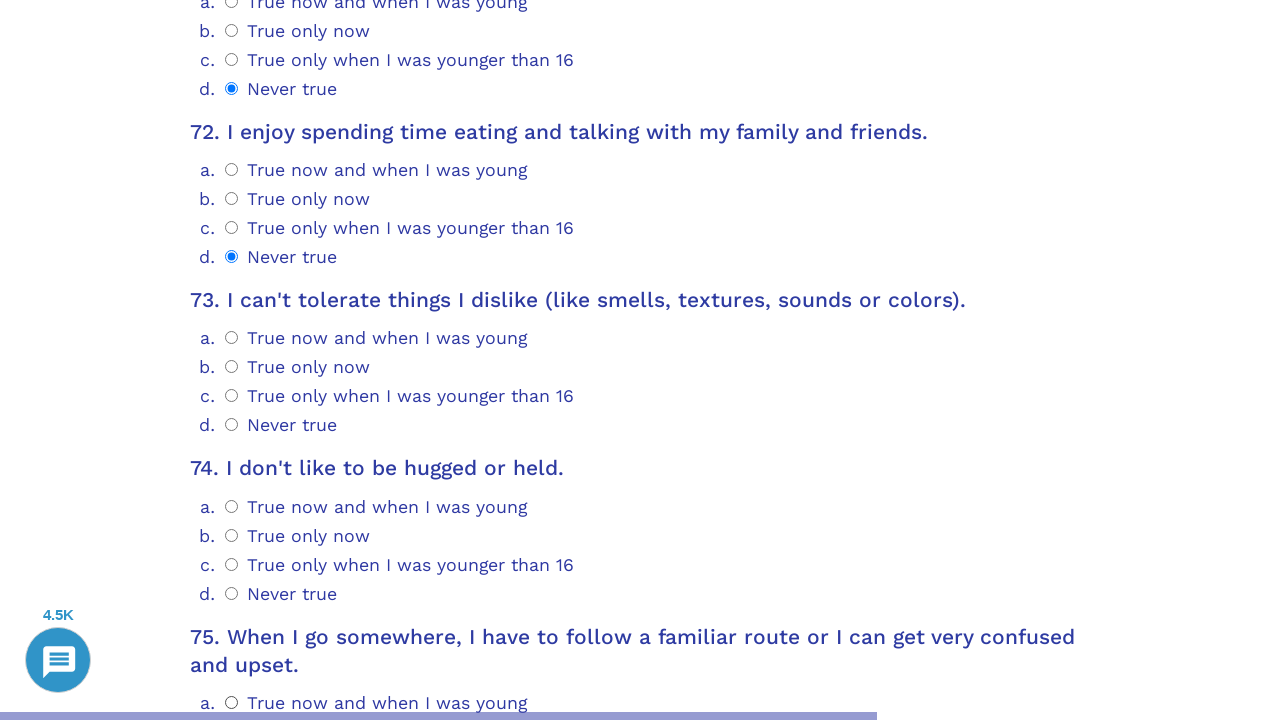

Selected answer 0 for question 73 at (232, 338) on .psychometrics-items-container.item-73 .psychometrics-option-radio >> nth=0
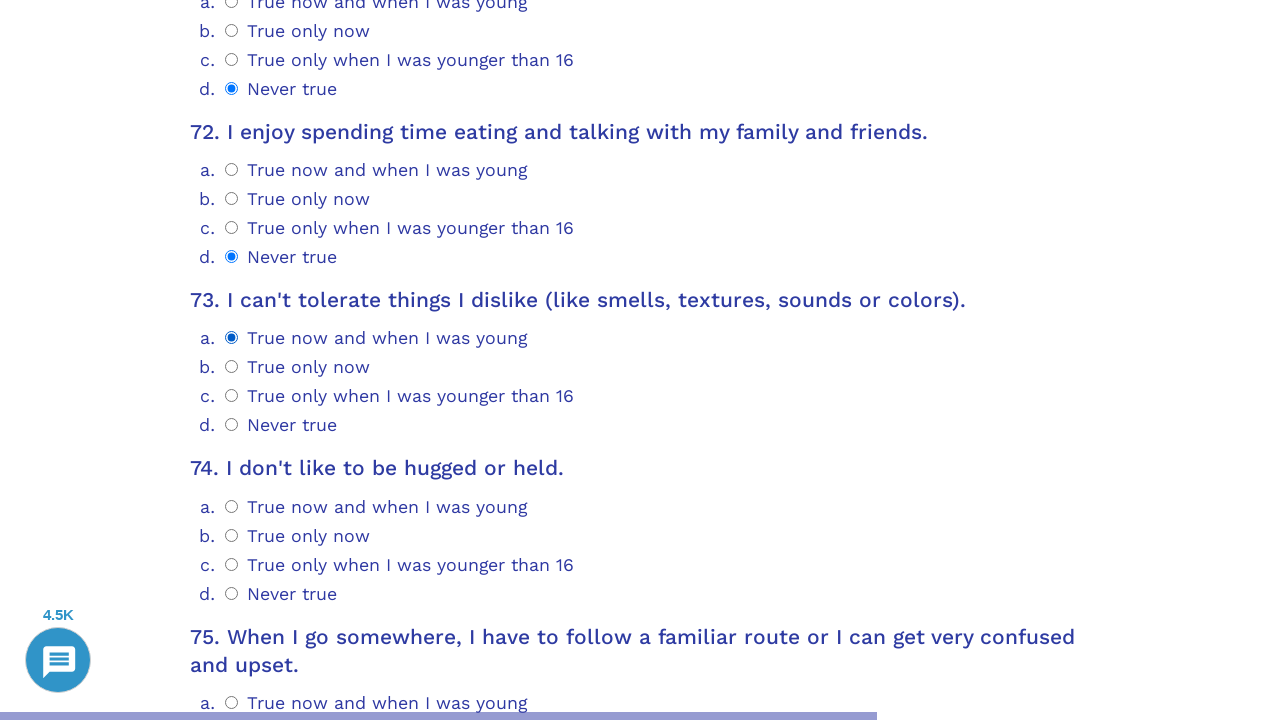

Waited for question 74 to load
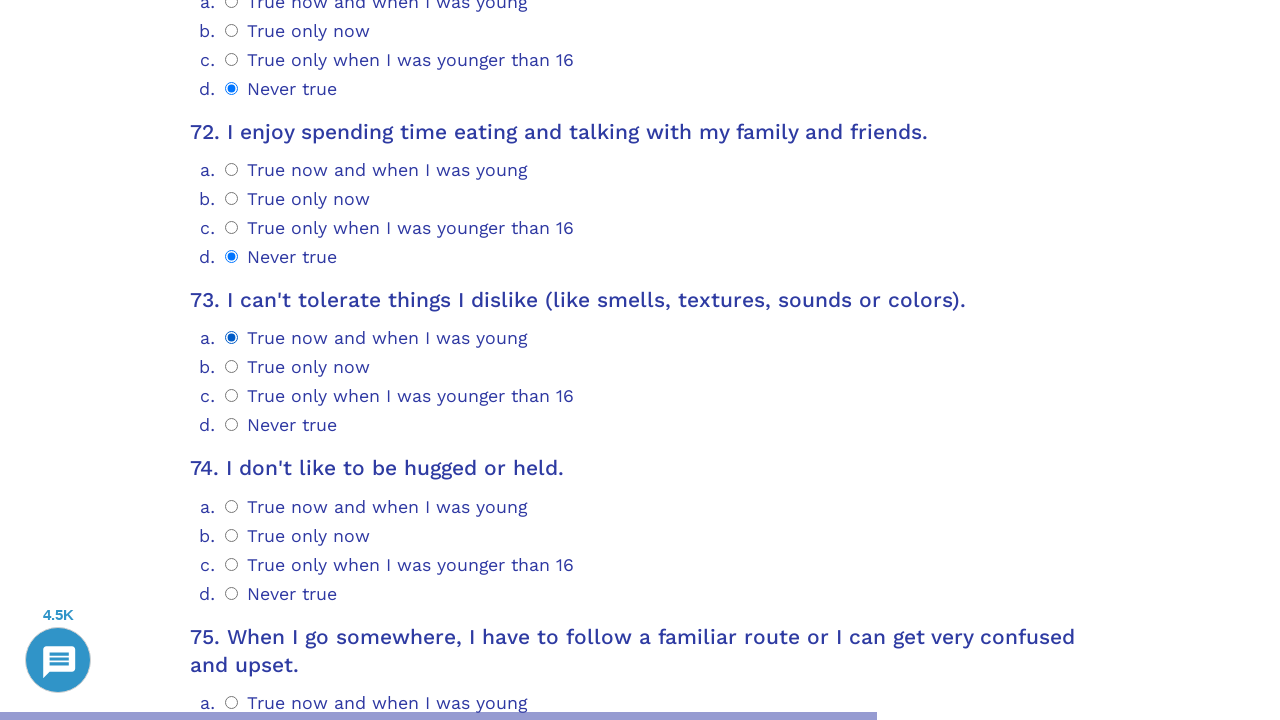

Scrolled question 74 into view
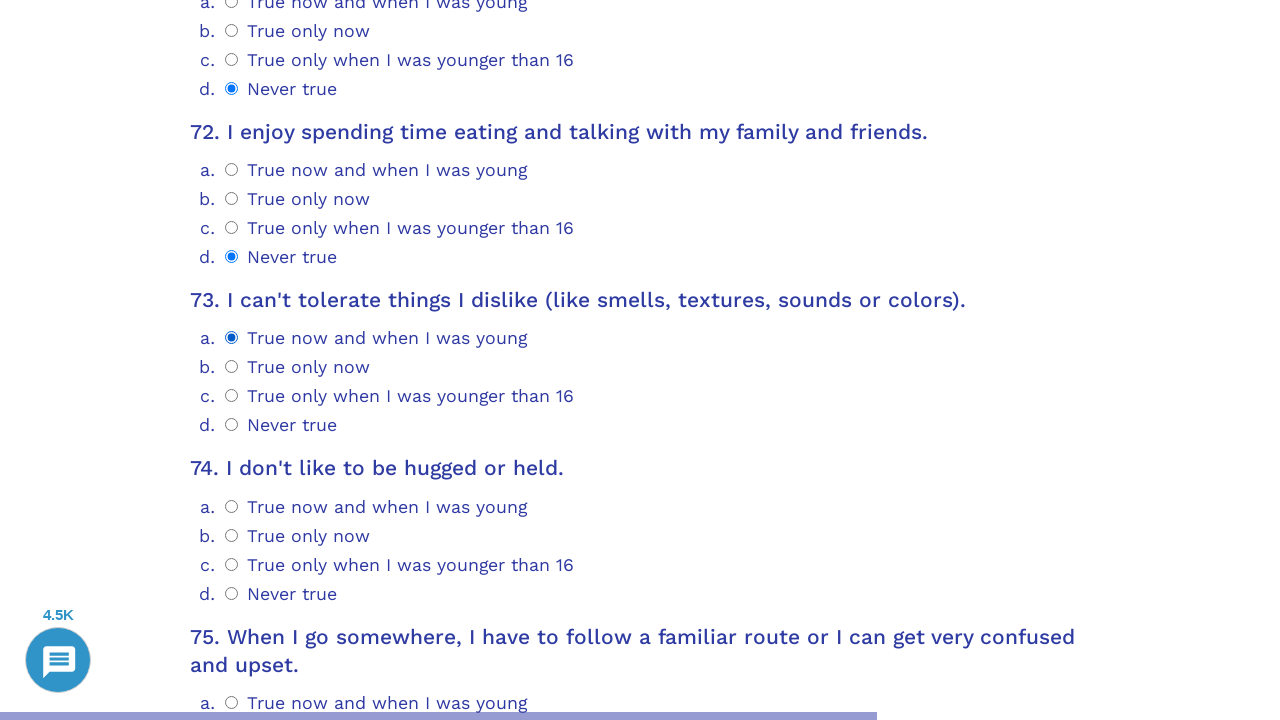

Selected answer 0 for question 74 at (232, 506) on .psychometrics-items-container.item-74 .psychometrics-option-radio >> nth=0
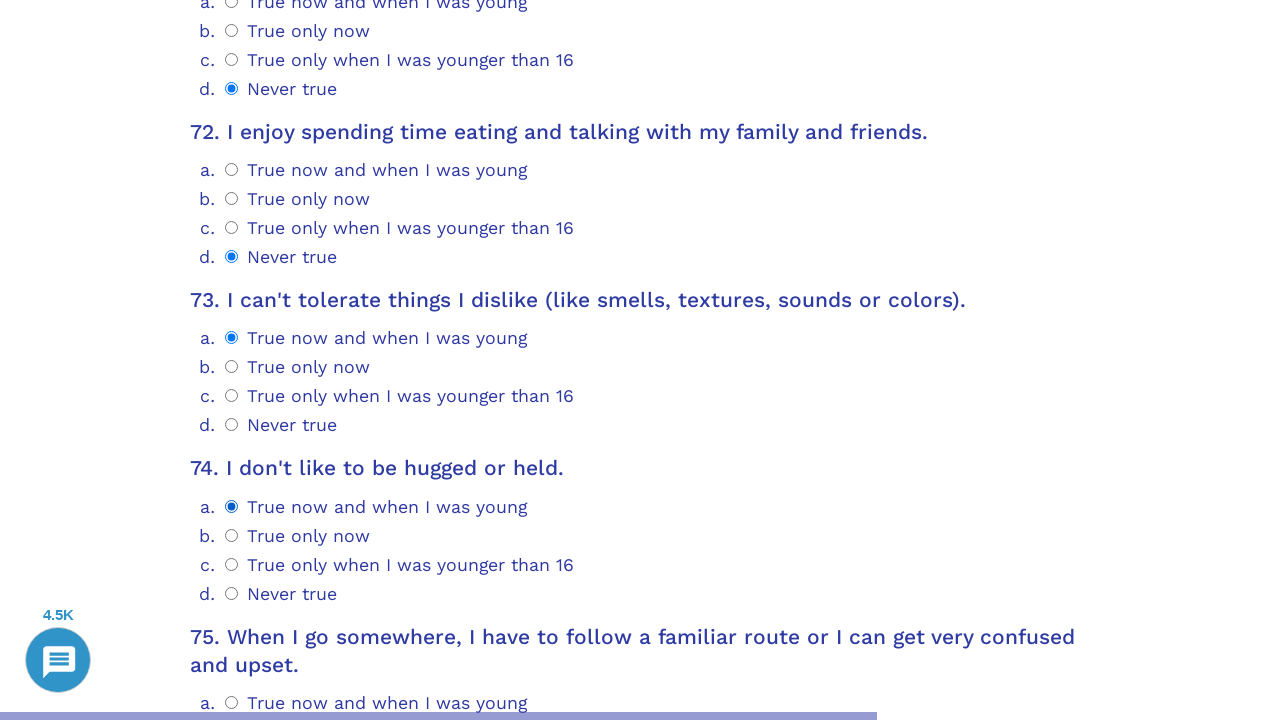

Waited for question 75 to load
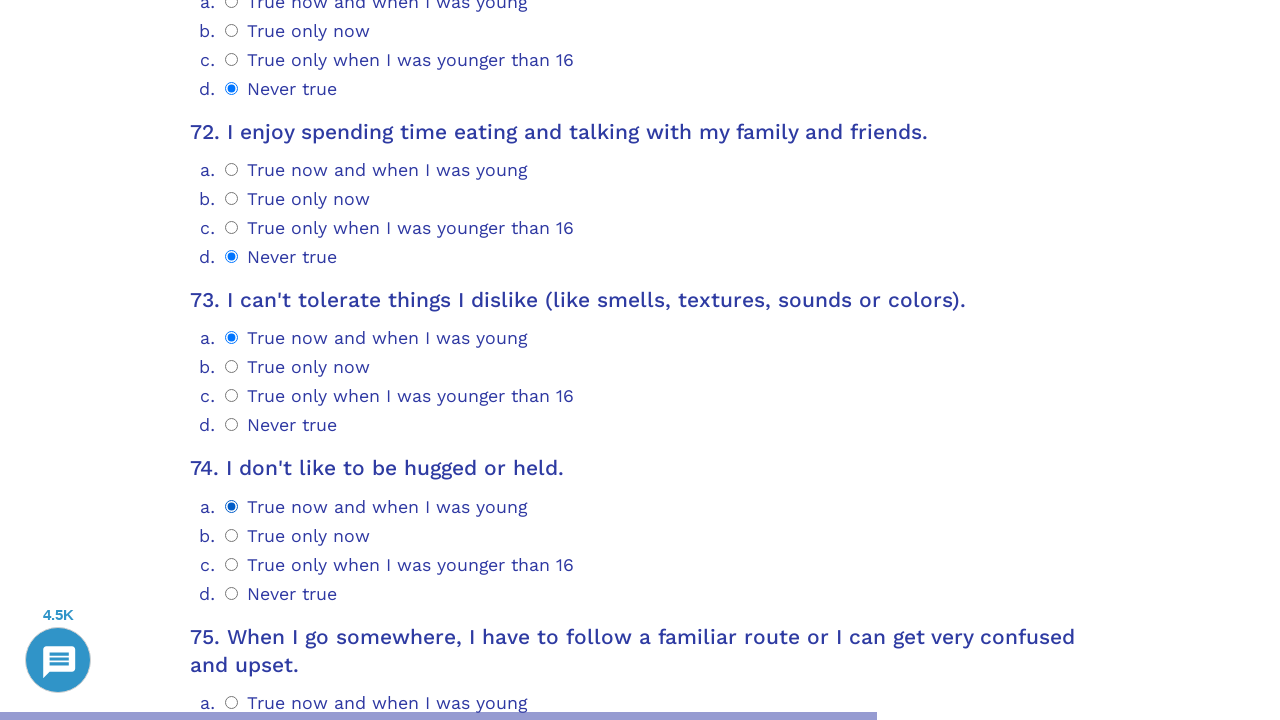

Scrolled question 75 into view
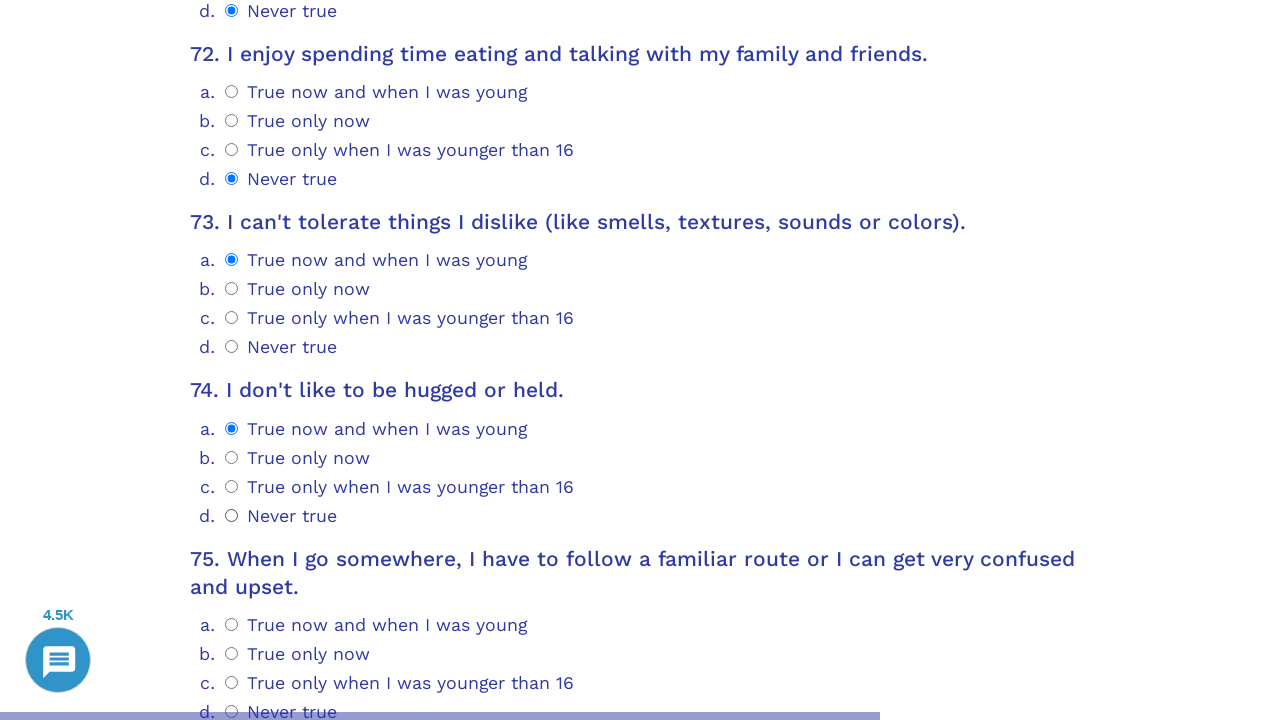

Selected answer 0 for question 75 at (232, 624) on .psychometrics-items-container.item-75 .psychometrics-option-radio >> nth=0
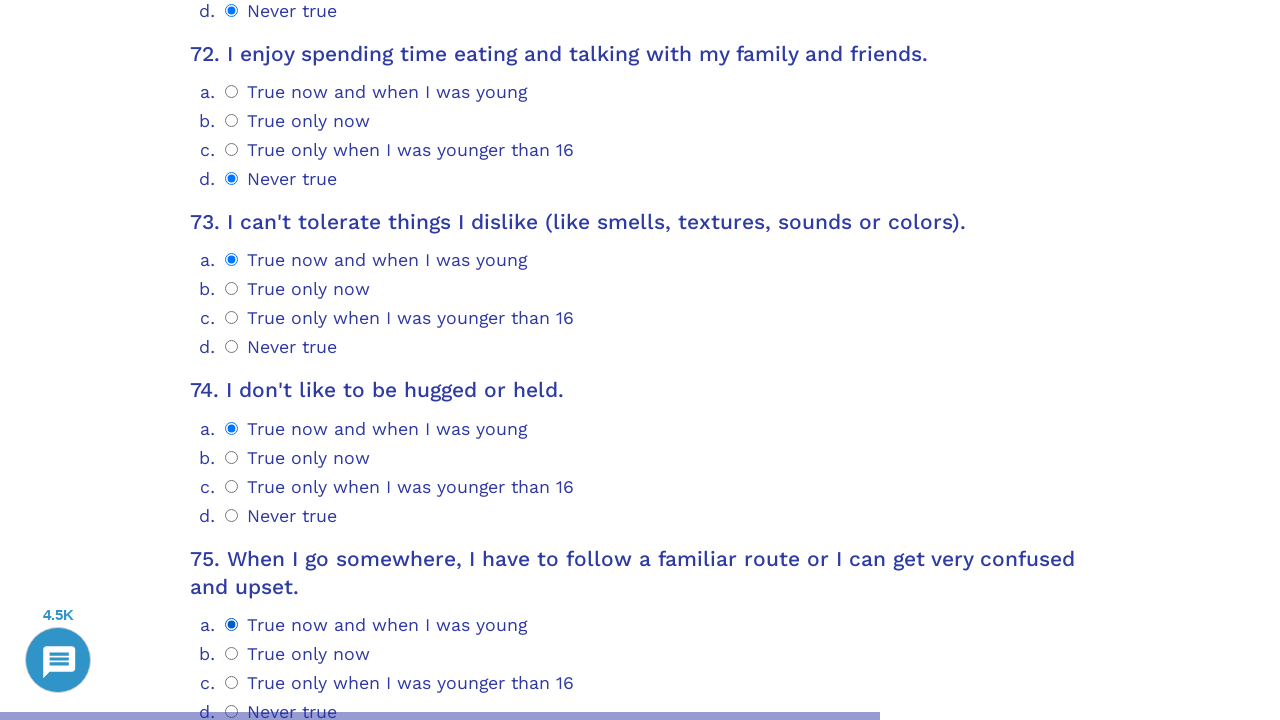

Waited for question 76 to load
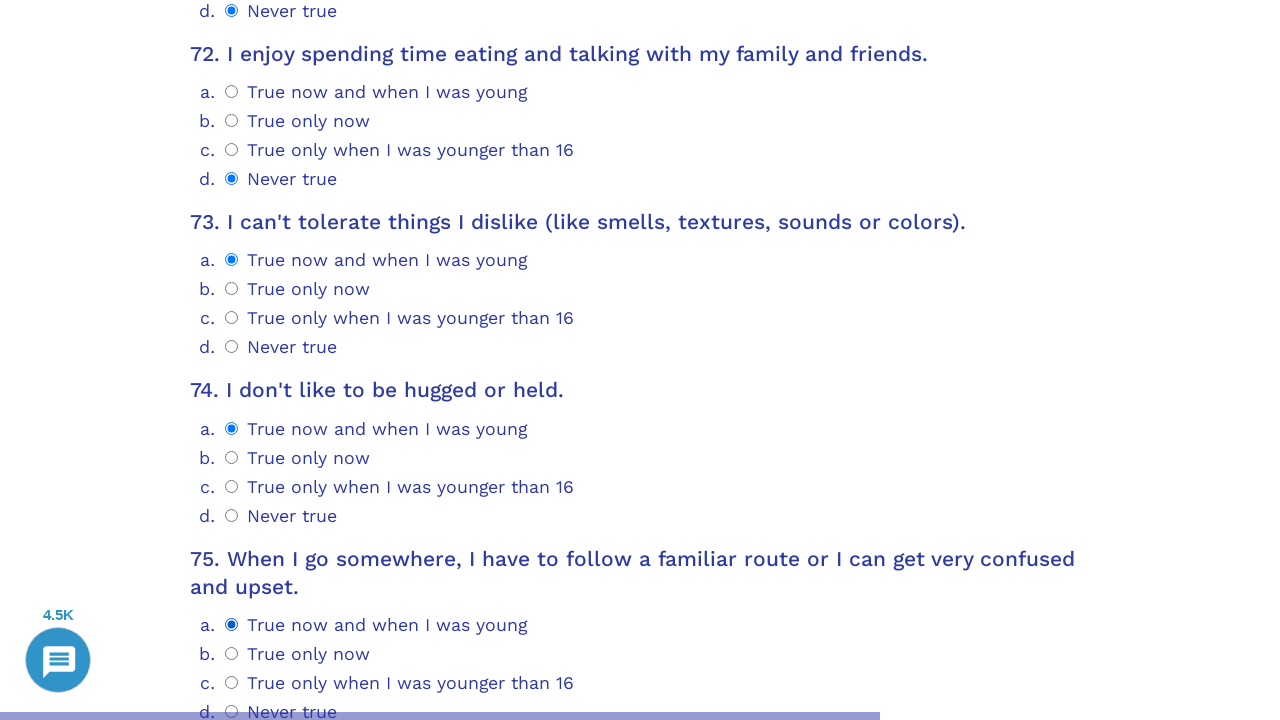

Scrolled question 76 into view
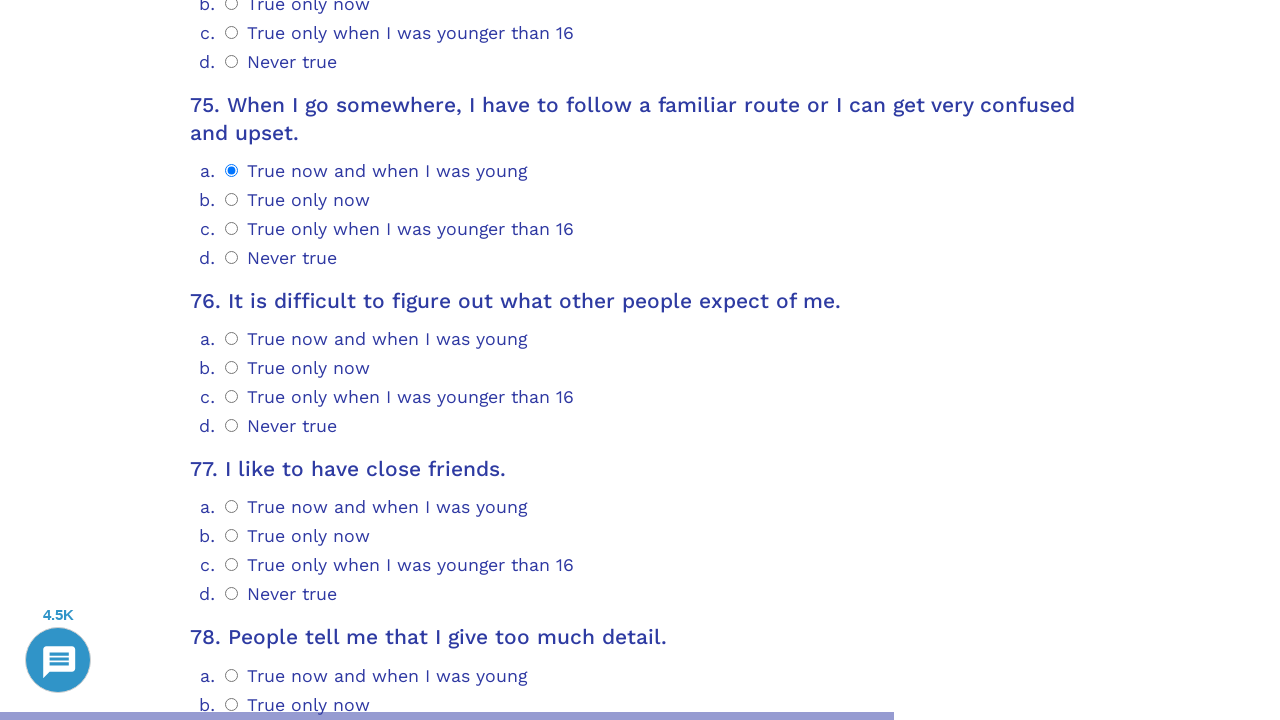

Selected answer 0 for question 76 at (232, 339) on .psychometrics-items-container.item-76 .psychometrics-option-radio >> nth=0
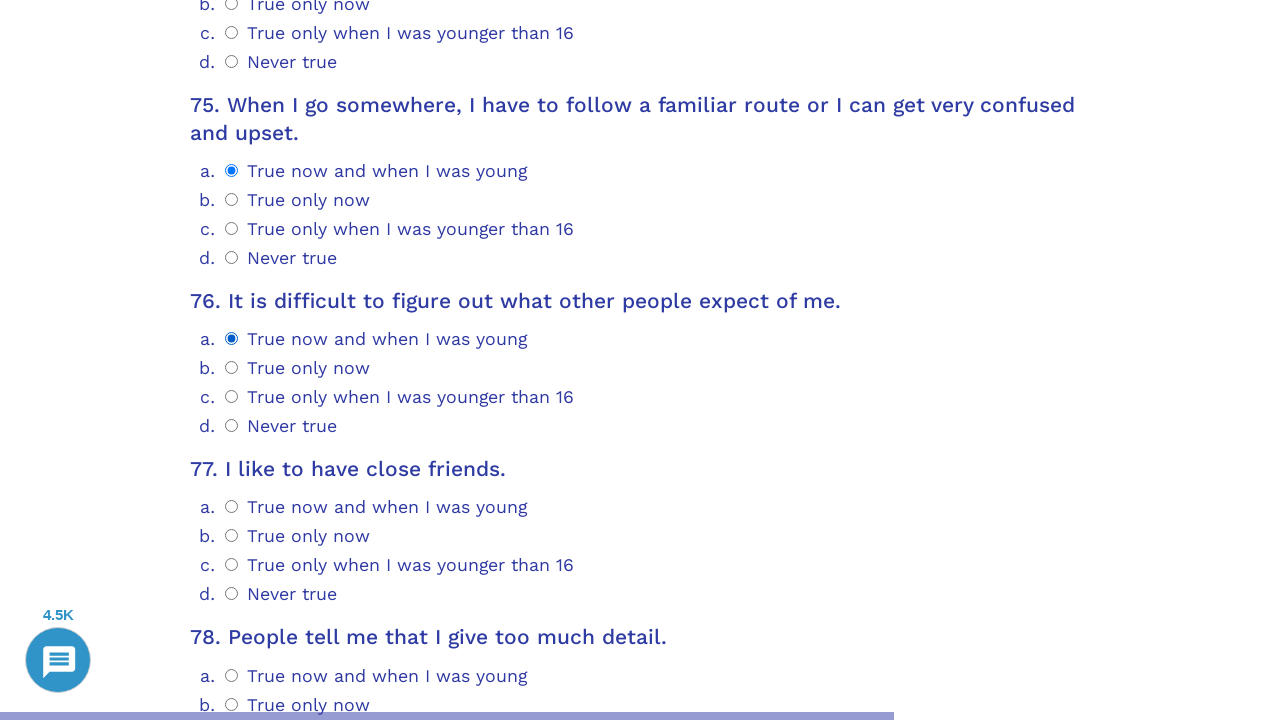

Waited for question 77 to load
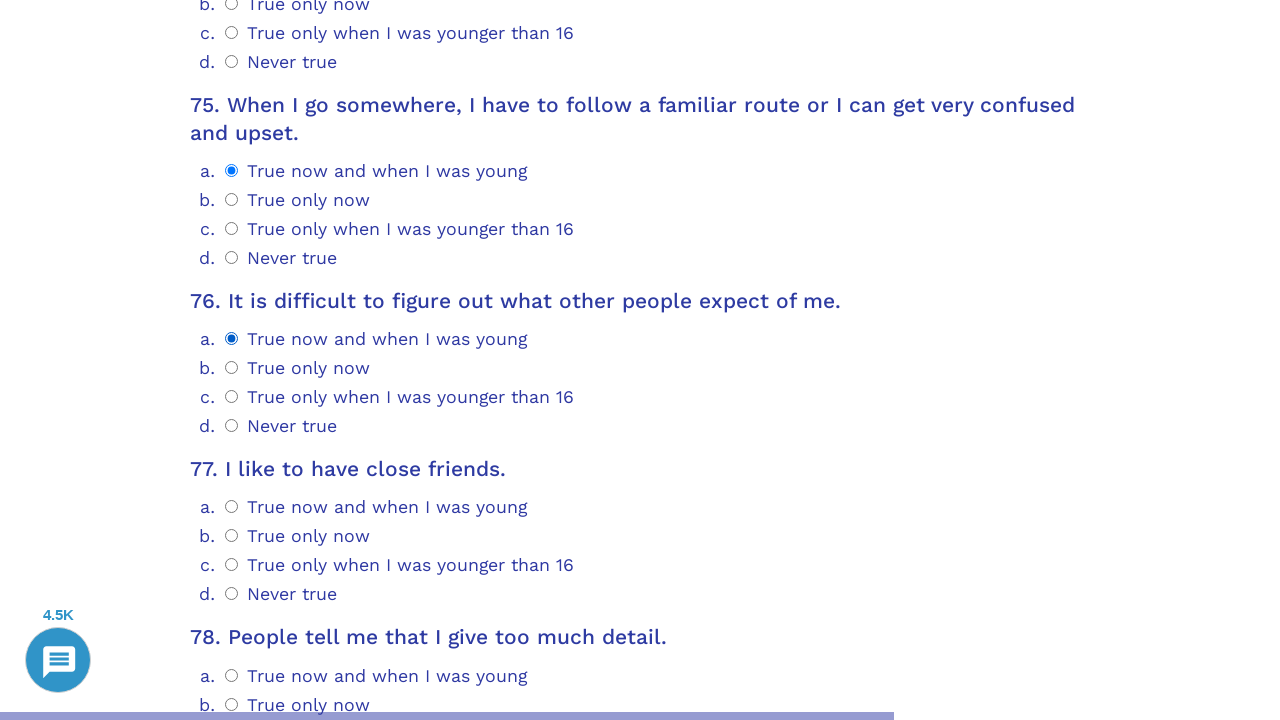

Scrolled question 77 into view
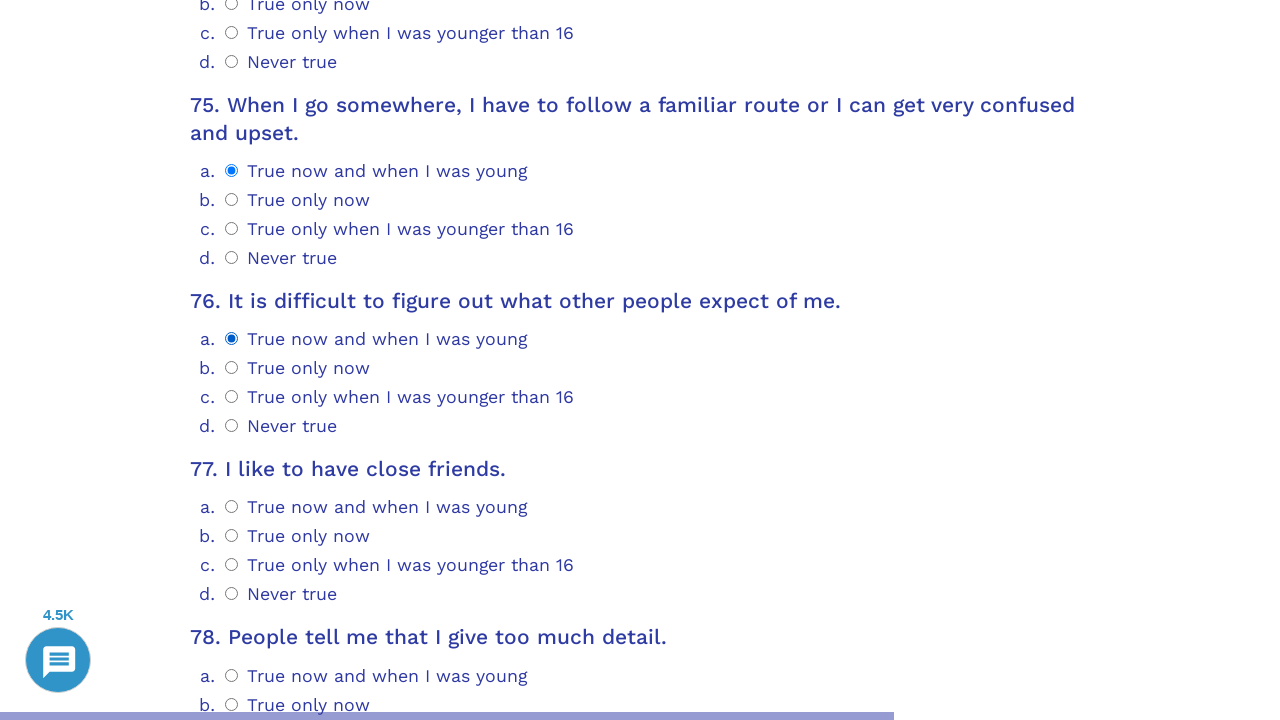

Selected answer 3 for question 77 at (232, 594) on .psychometrics-items-container.item-77 .psychometrics-option-radio >> nth=3
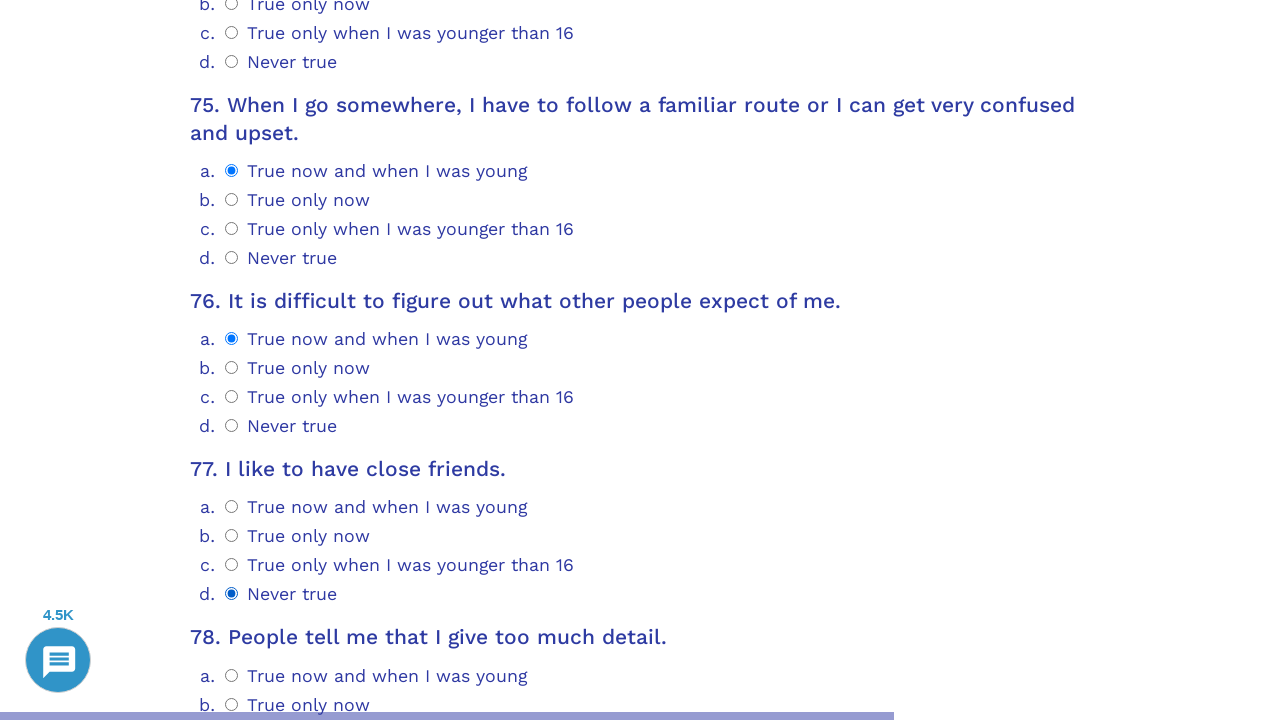

Waited for question 78 to load
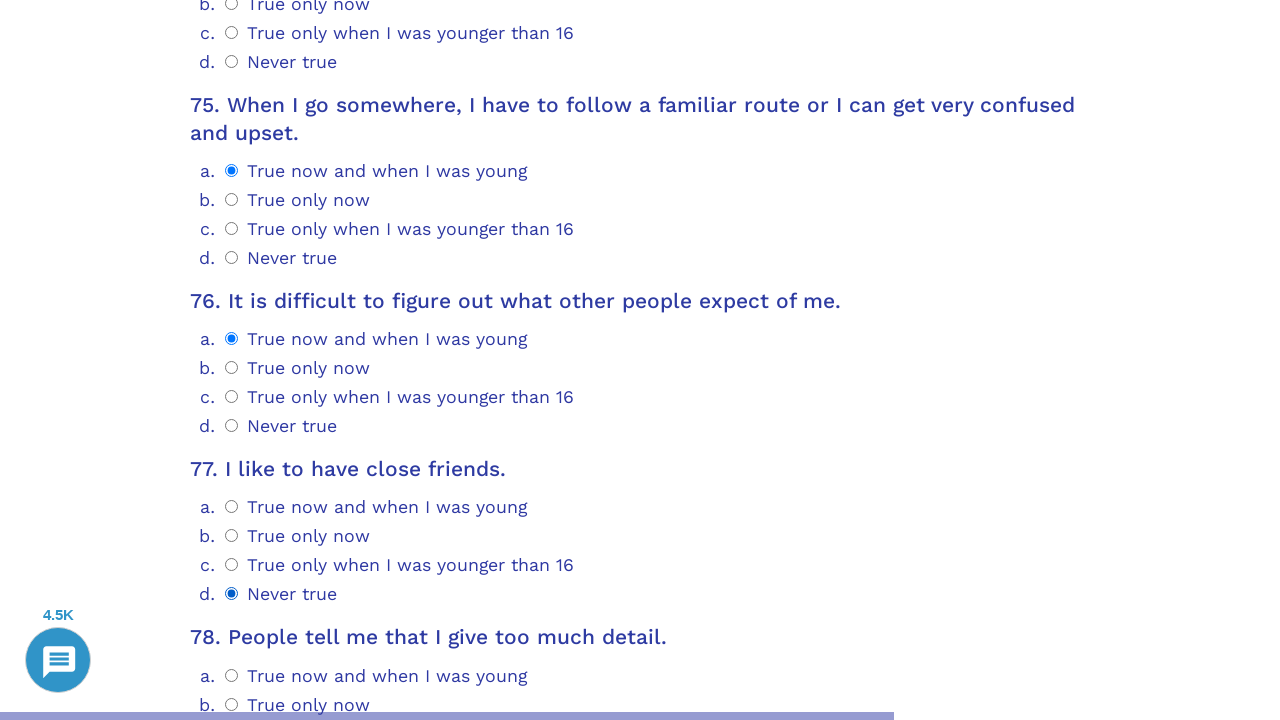

Scrolled question 78 into view
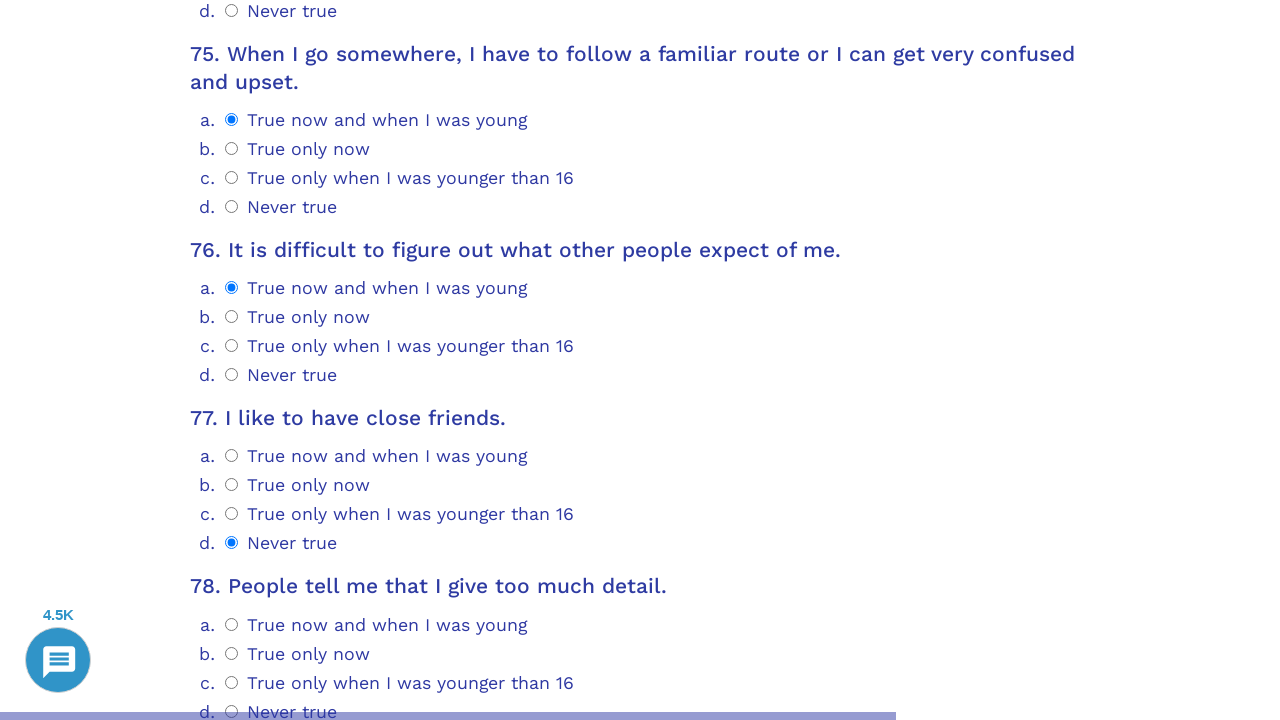

Selected answer 3 for question 78 at (232, 360) on .psychometrics-items-container.item-78 .psychometrics-option-radio >> nth=3
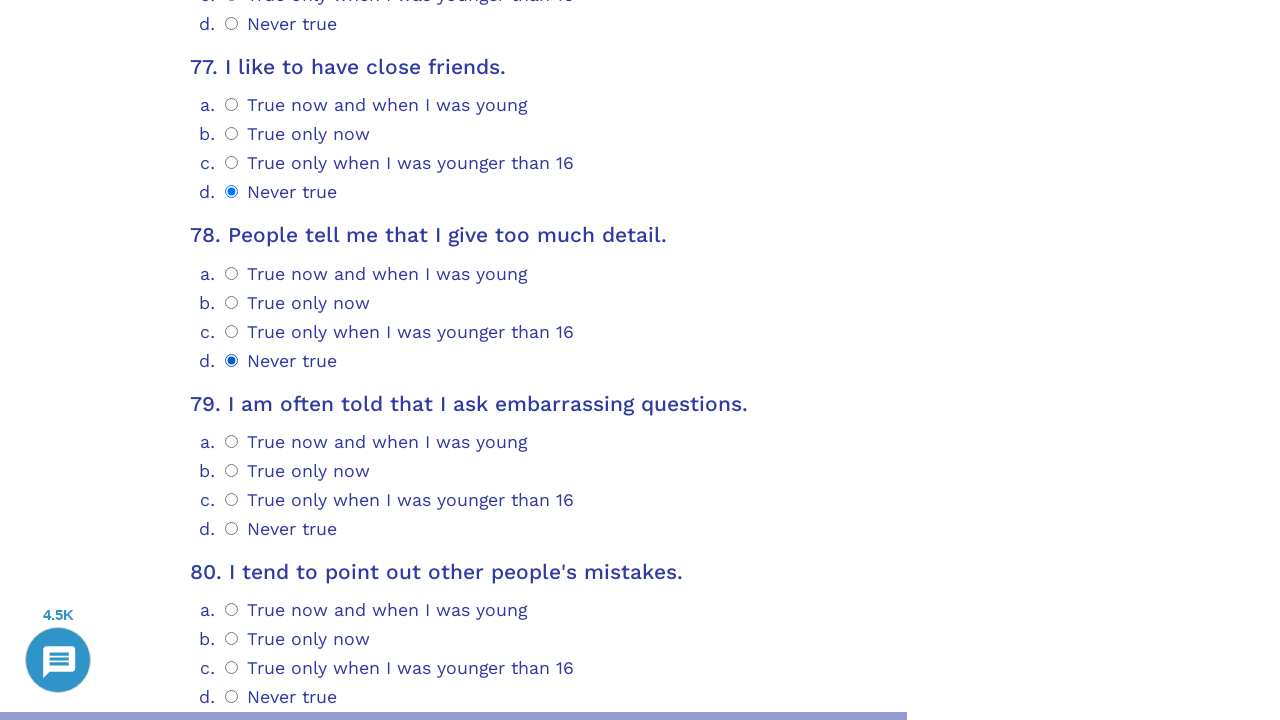

Waited for question 79 to load
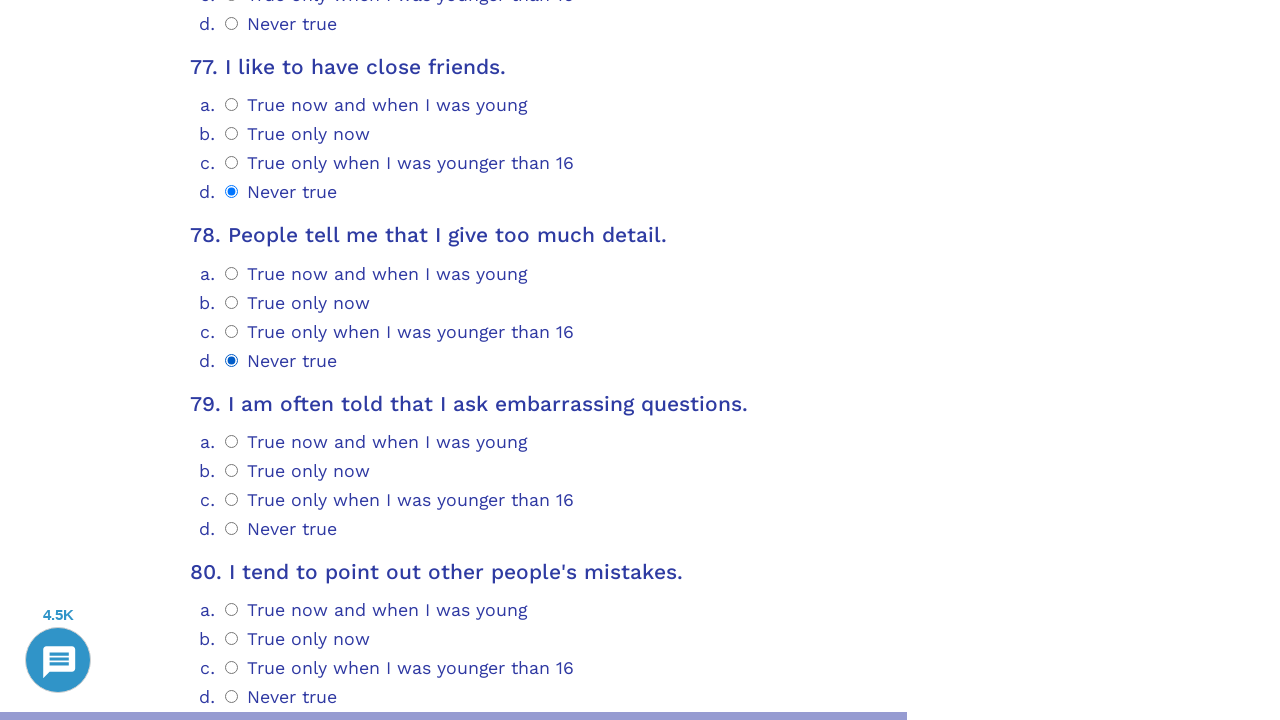

Scrolled question 79 into view
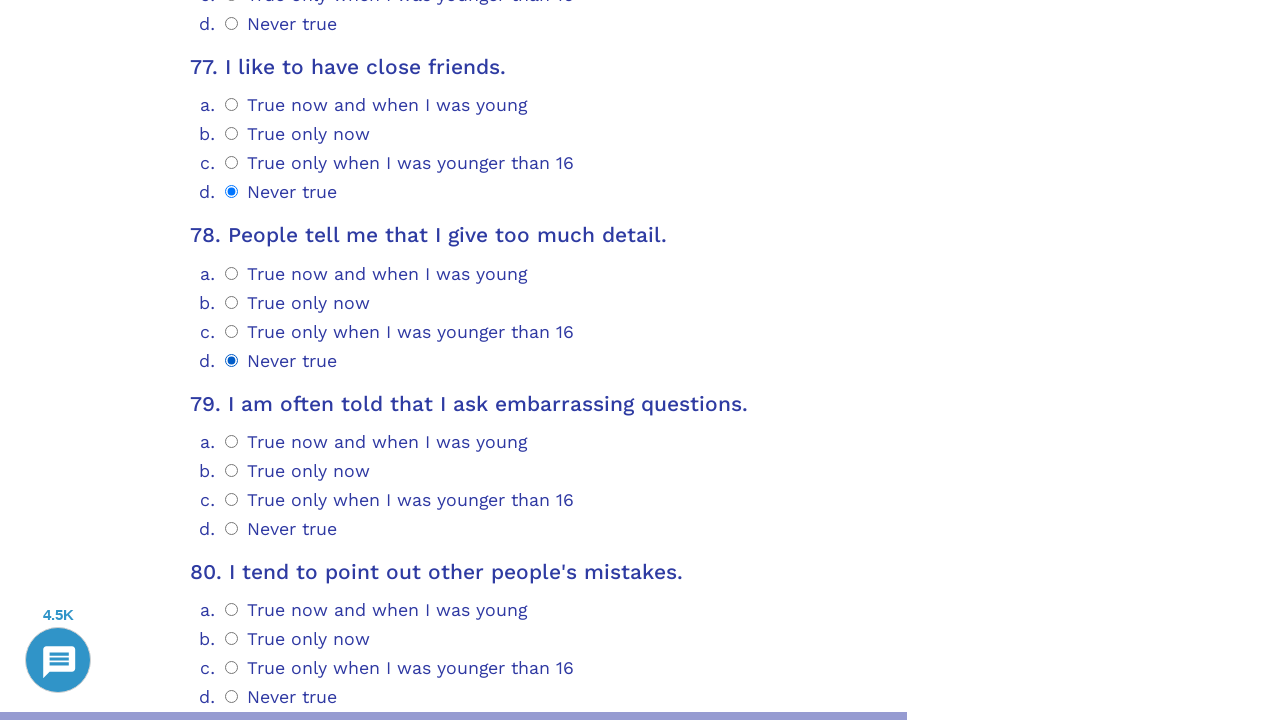

Selected answer 3 for question 79 at (232, 528) on .psychometrics-items-container.item-79 .psychometrics-option-radio >> nth=3
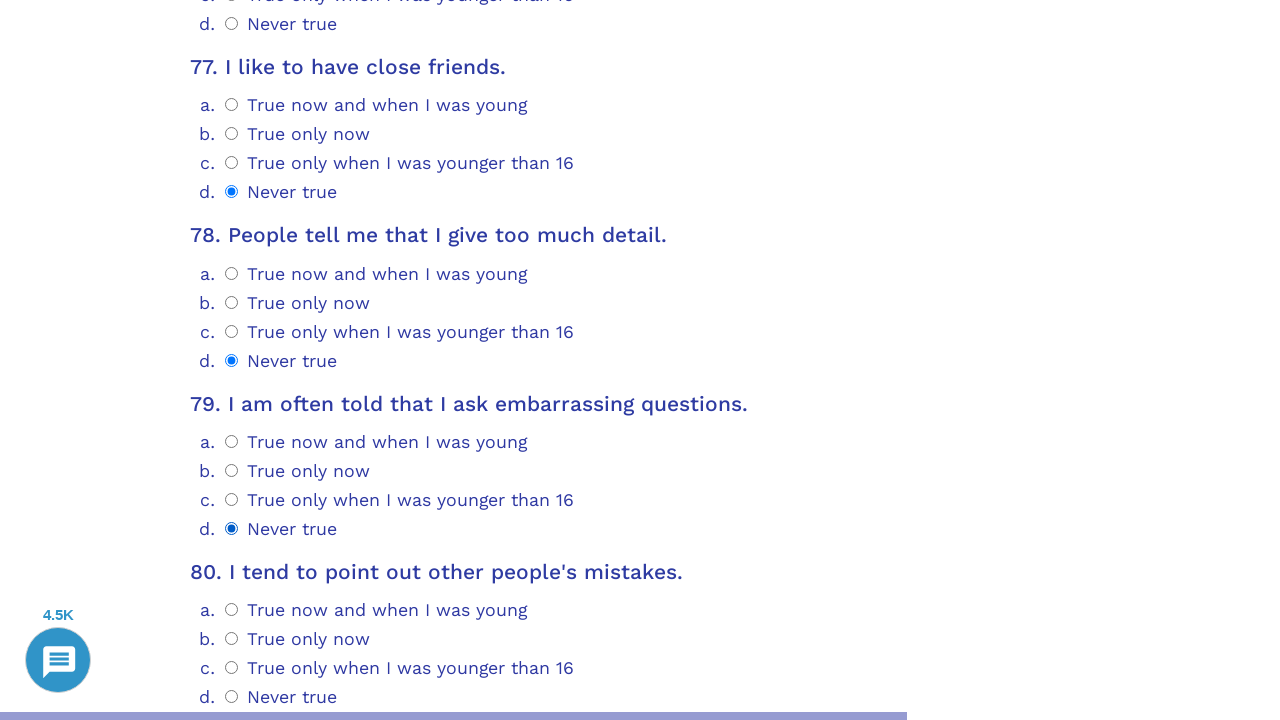

Waited for question 80 to load
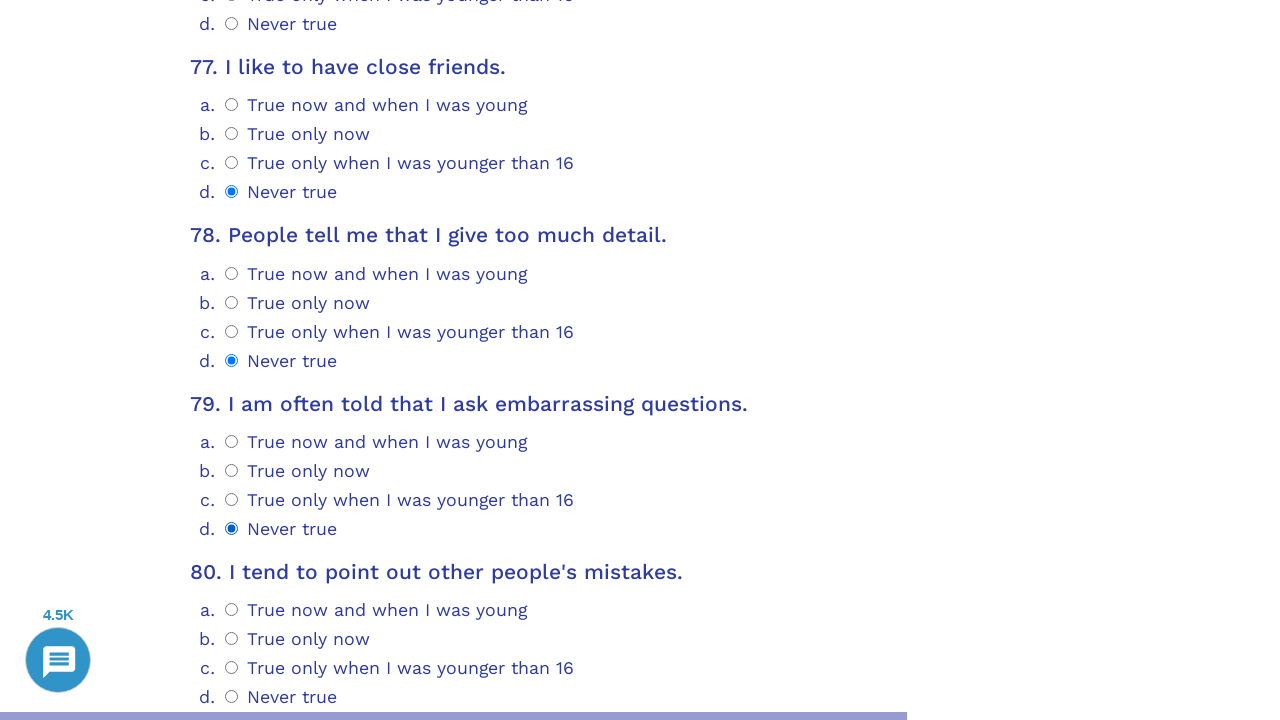

Scrolled question 80 into view
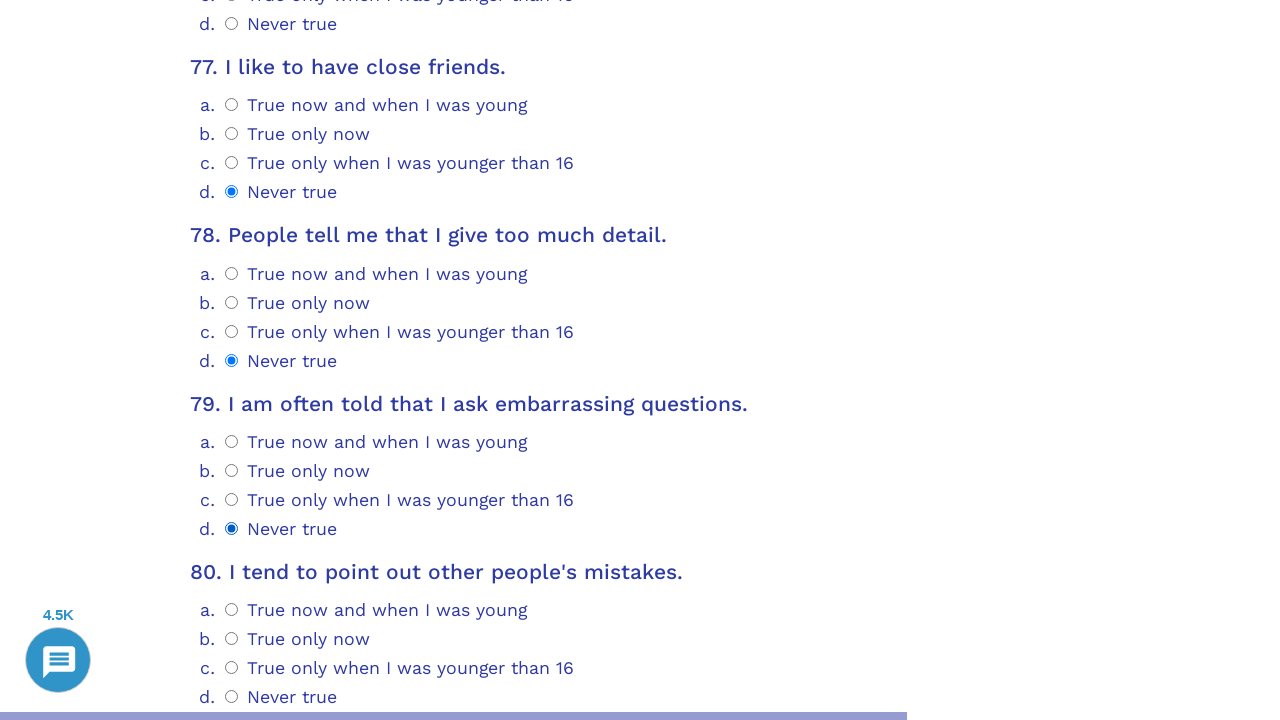

Selected answer 3 for question 80 at (232, 697) on .psychometrics-items-container.item-80 .psychometrics-option-radio >> nth=3
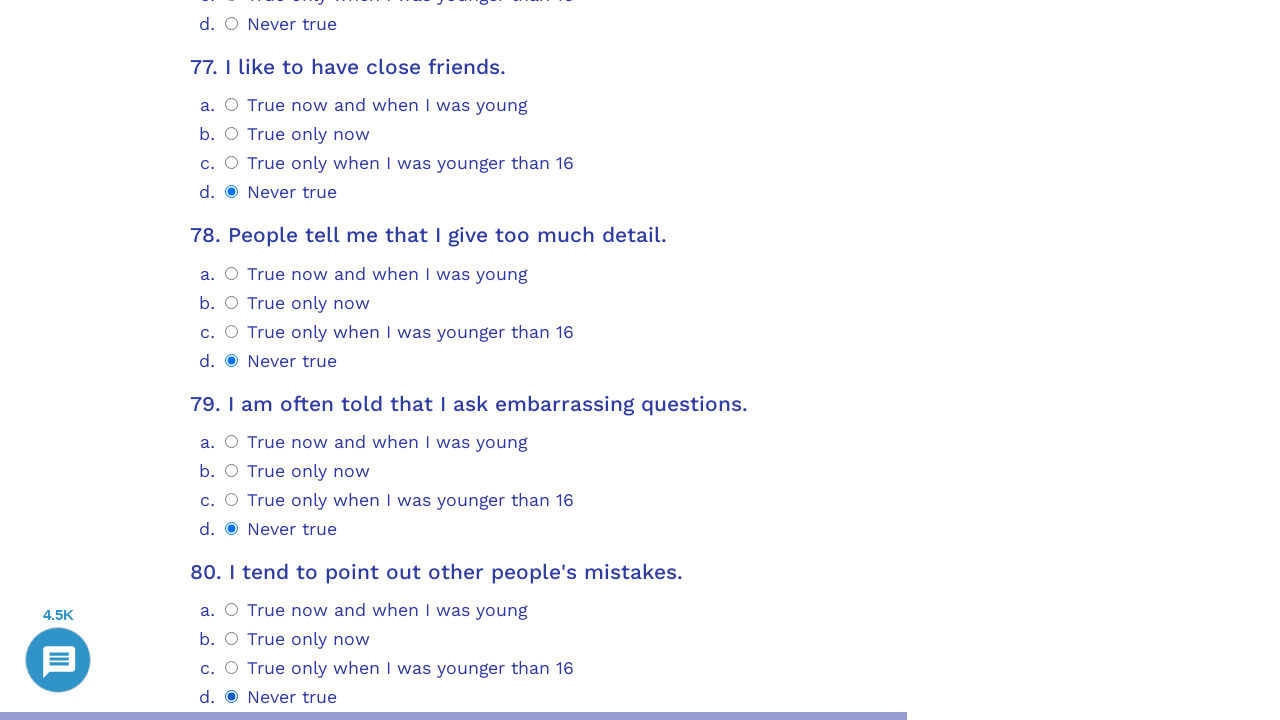

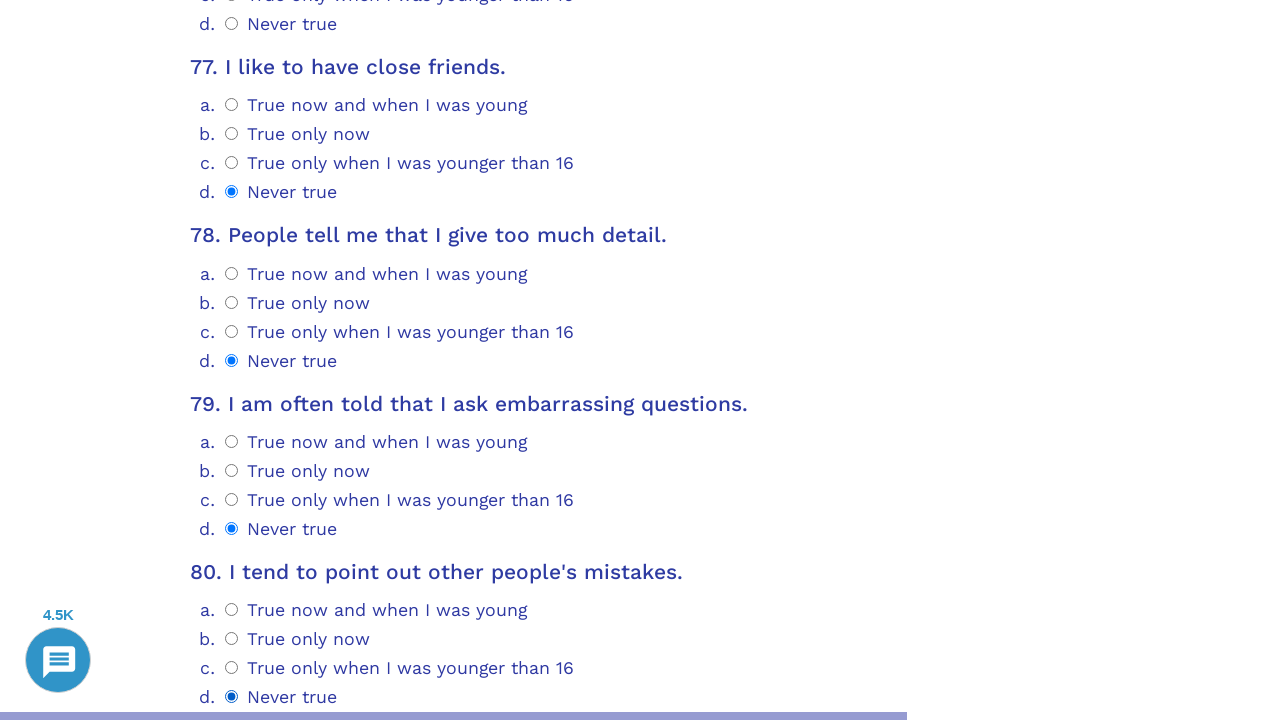